Tests the add/remove elements functionality by clicking the "Add Element" button 100 times to create delete buttons, then clicking 50 of those delete buttons and validating the remaining count.

Starting URL: http://the-internet.herokuapp.com/add_remove_elements/

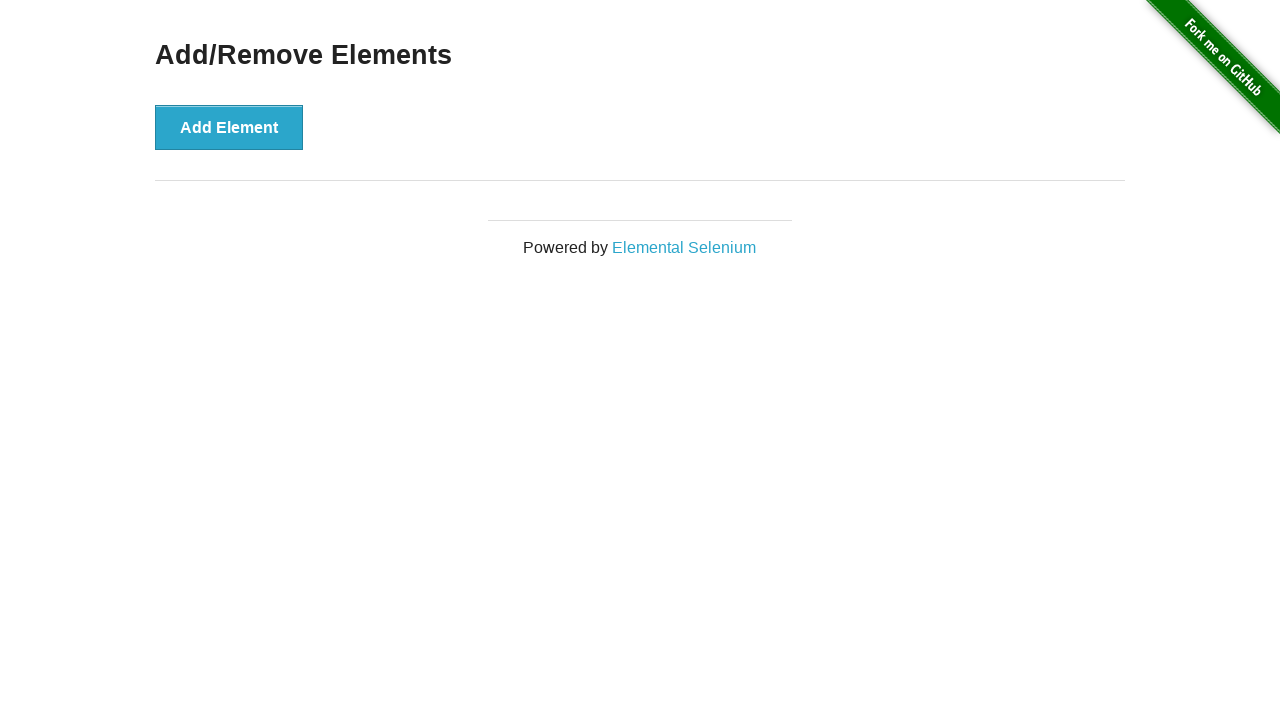

Navigated to add/remove elements page
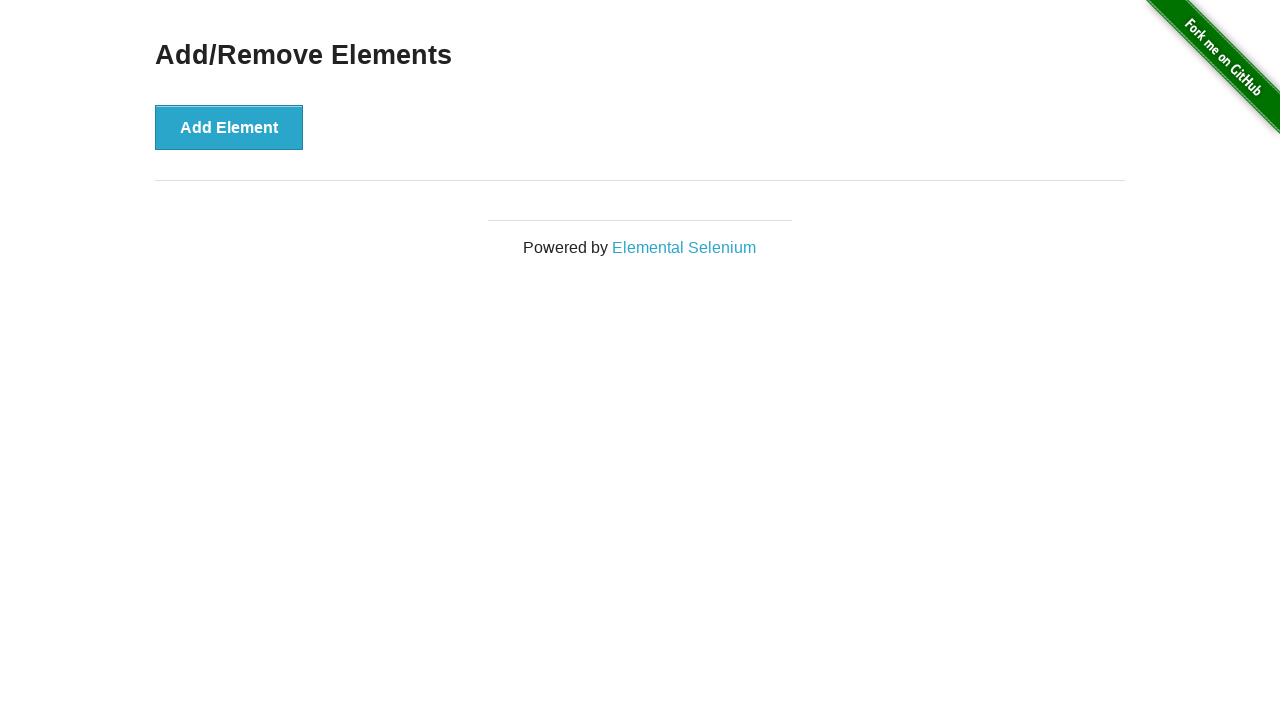

Clicked 'Add Element' button (iteration 1/100) at (229, 127) on button[onclick='addElement()']
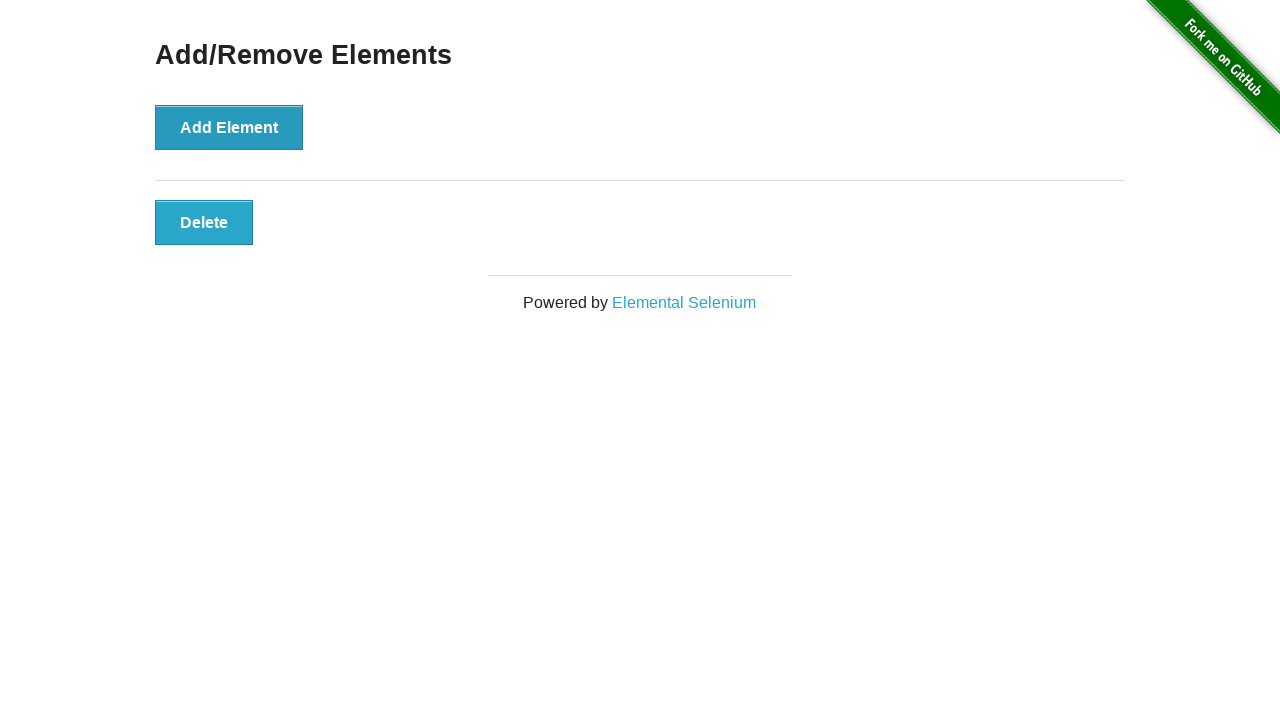

Clicked 'Add Element' button (iteration 2/100) at (229, 127) on button[onclick='addElement()']
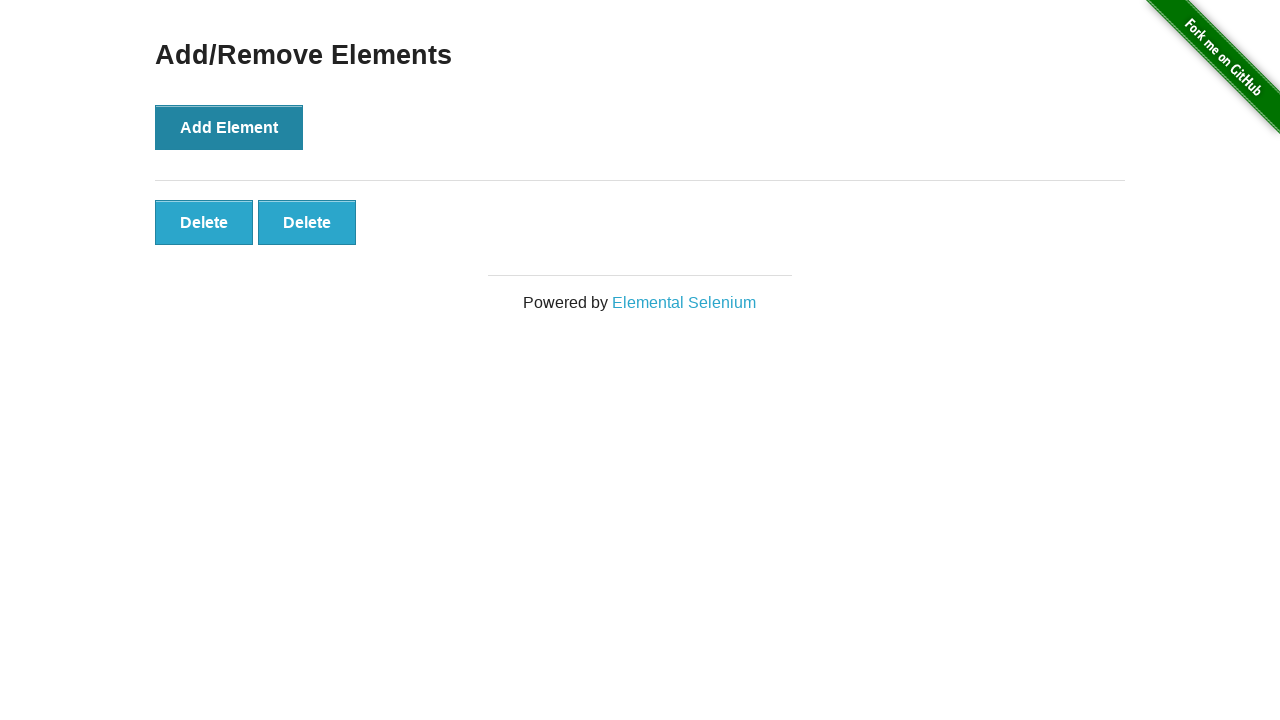

Clicked 'Add Element' button (iteration 3/100) at (229, 127) on button[onclick='addElement()']
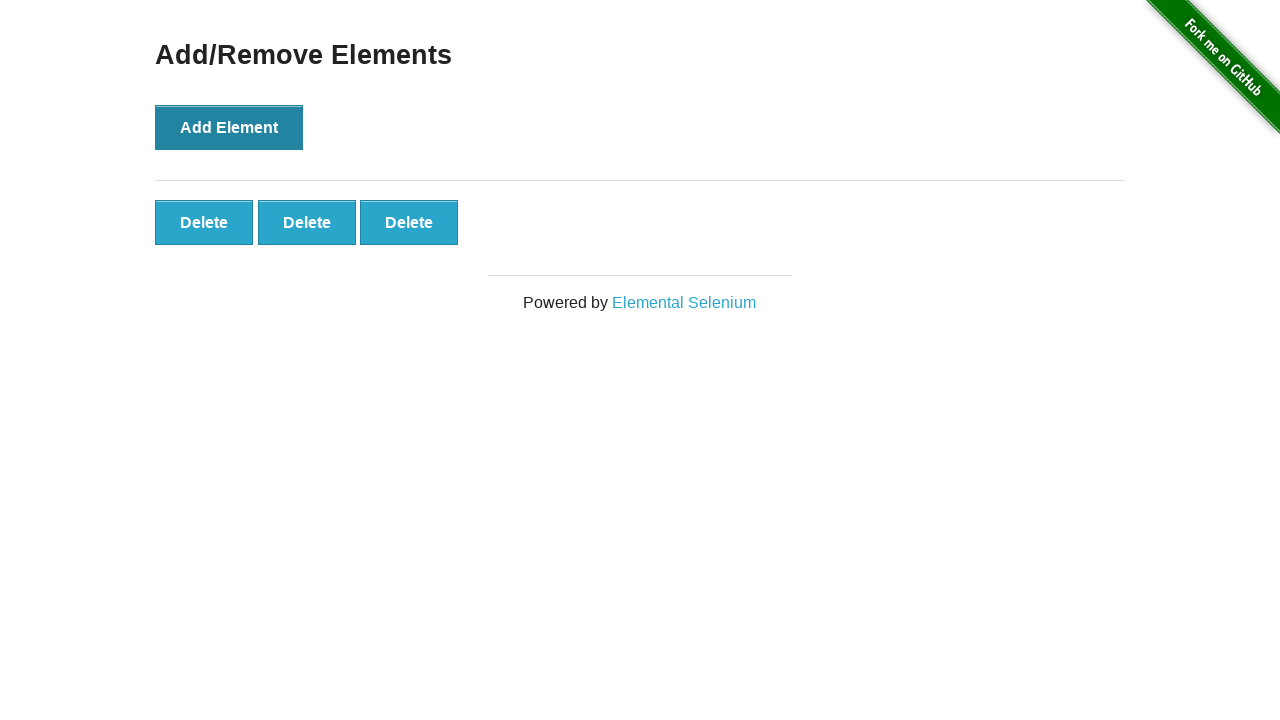

Clicked 'Add Element' button (iteration 4/100) at (229, 127) on button[onclick='addElement()']
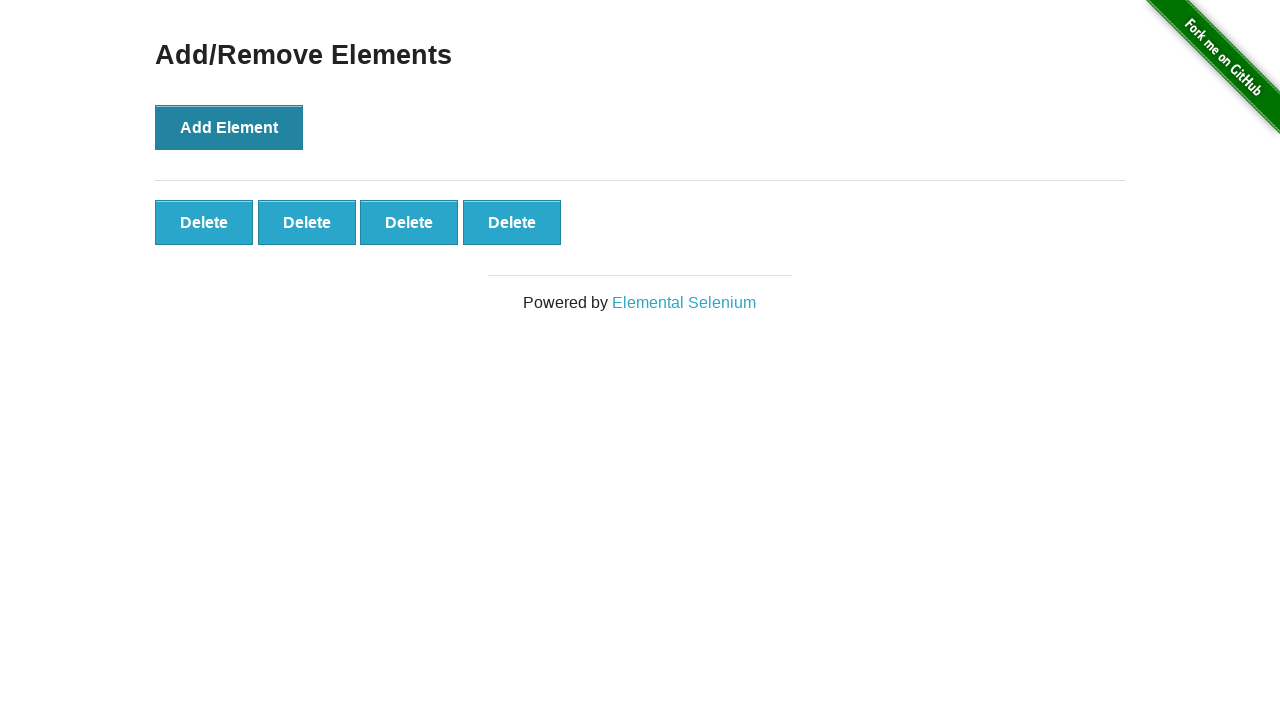

Clicked 'Add Element' button (iteration 5/100) at (229, 127) on button[onclick='addElement()']
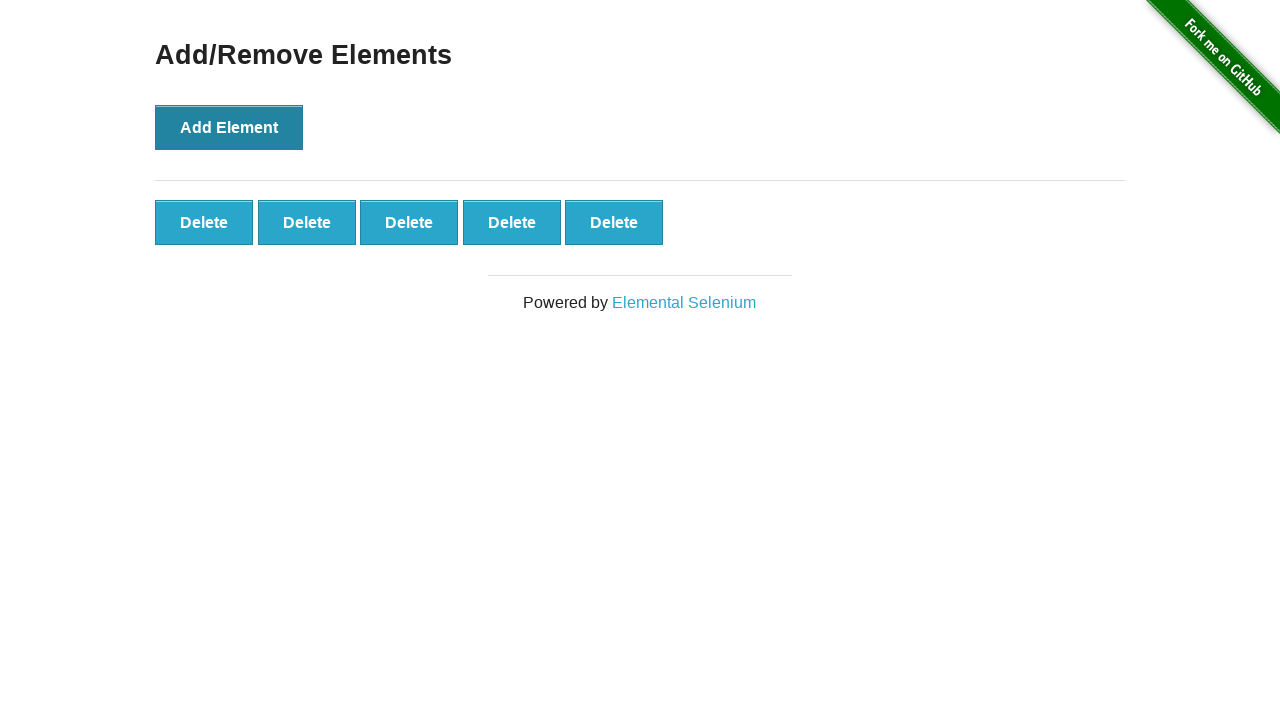

Clicked 'Add Element' button (iteration 6/100) at (229, 127) on button[onclick='addElement()']
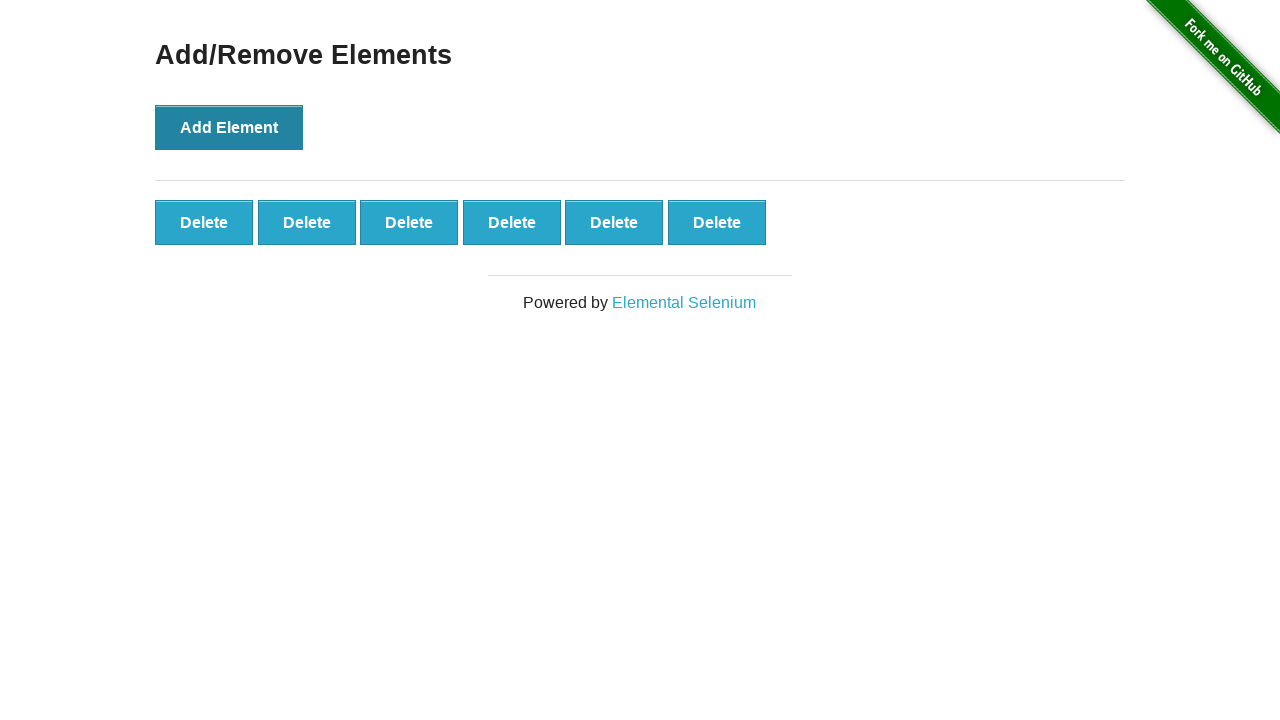

Clicked 'Add Element' button (iteration 7/100) at (229, 127) on button[onclick='addElement()']
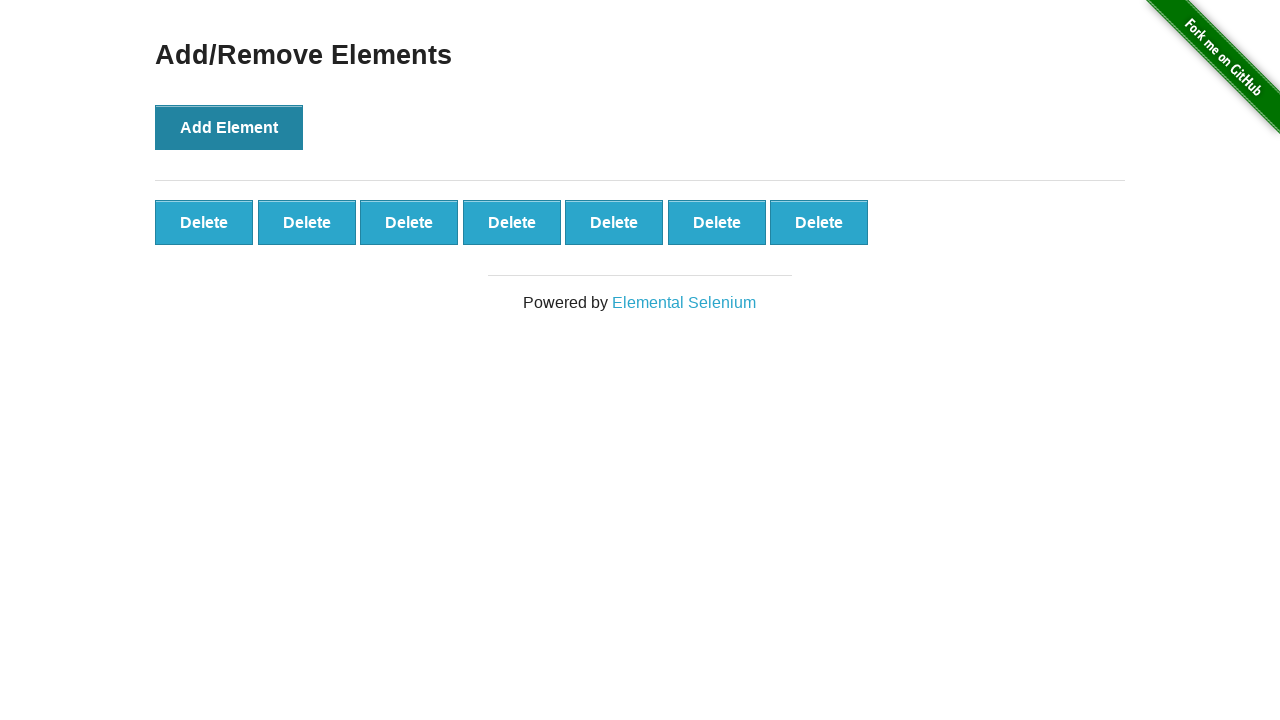

Clicked 'Add Element' button (iteration 8/100) at (229, 127) on button[onclick='addElement()']
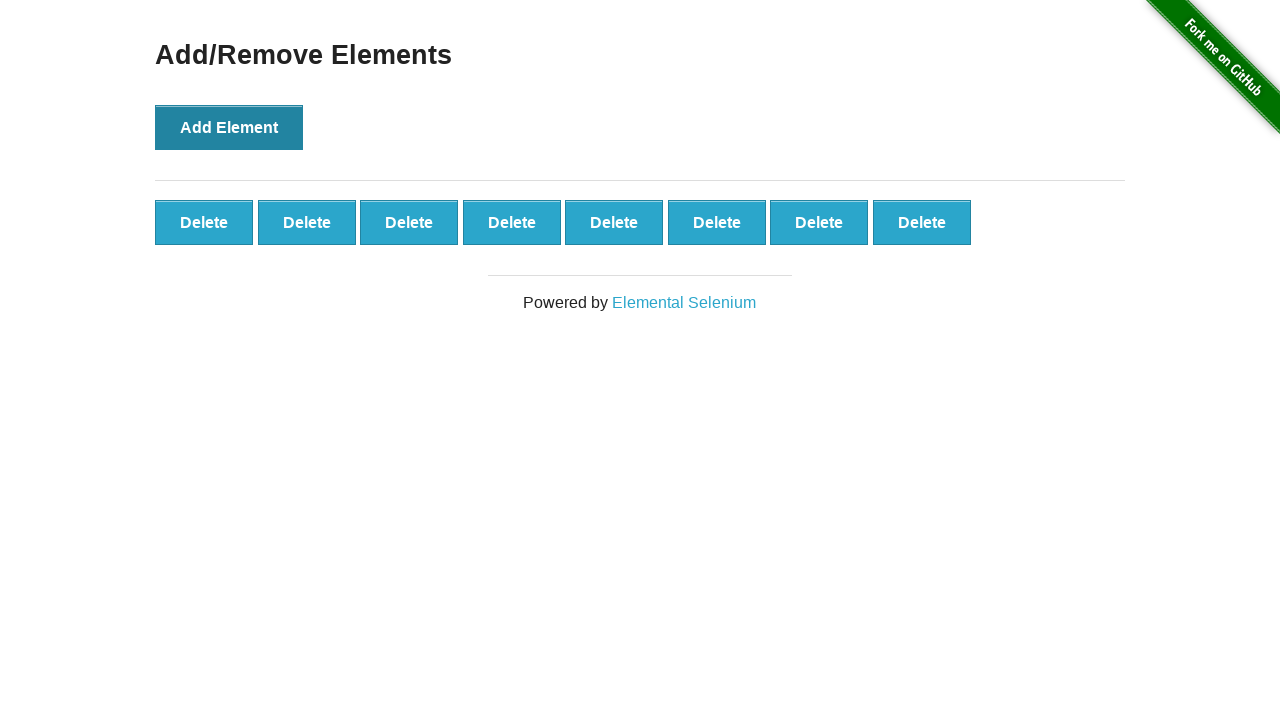

Clicked 'Add Element' button (iteration 9/100) at (229, 127) on button[onclick='addElement()']
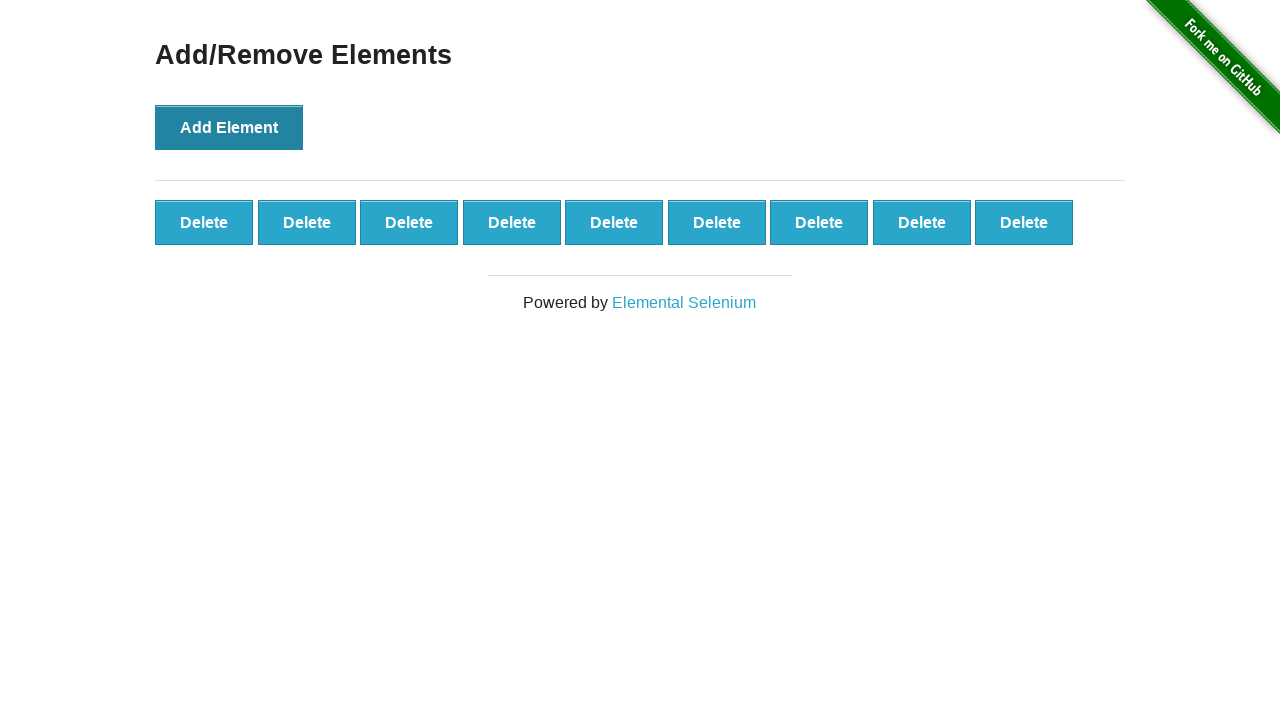

Clicked 'Add Element' button (iteration 10/100) at (229, 127) on button[onclick='addElement()']
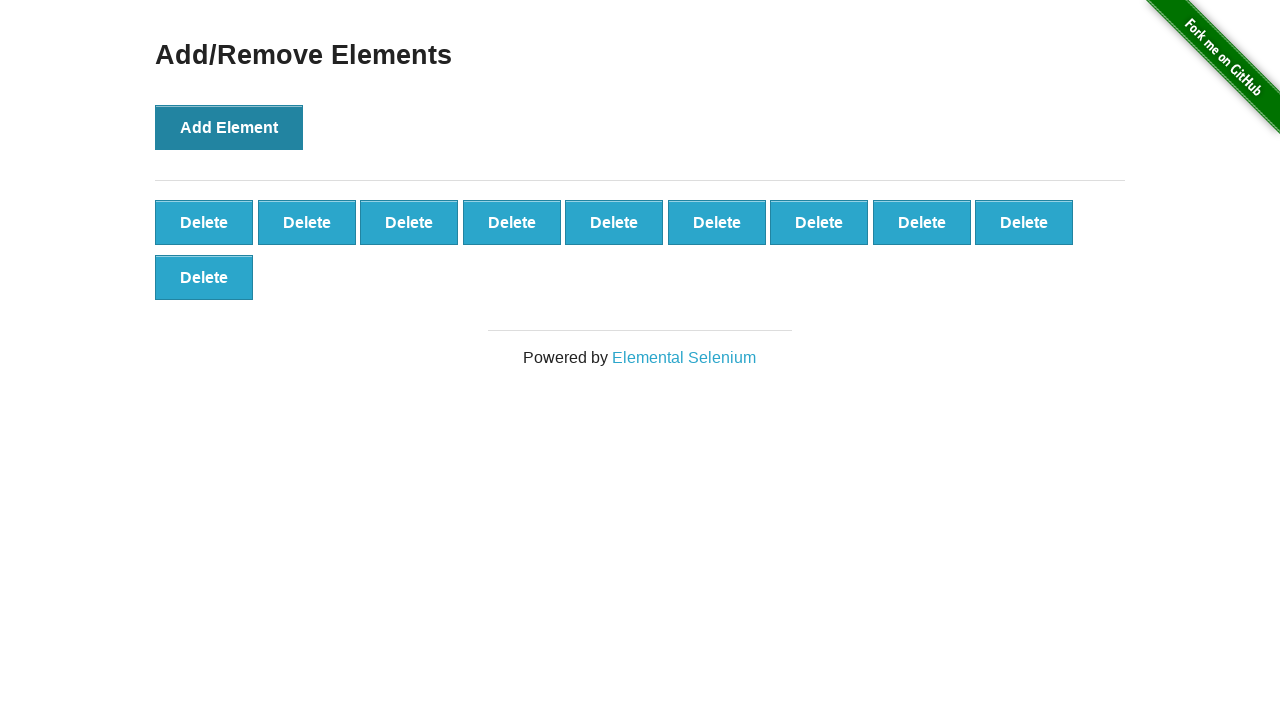

Clicked 'Add Element' button (iteration 11/100) at (229, 127) on button[onclick='addElement()']
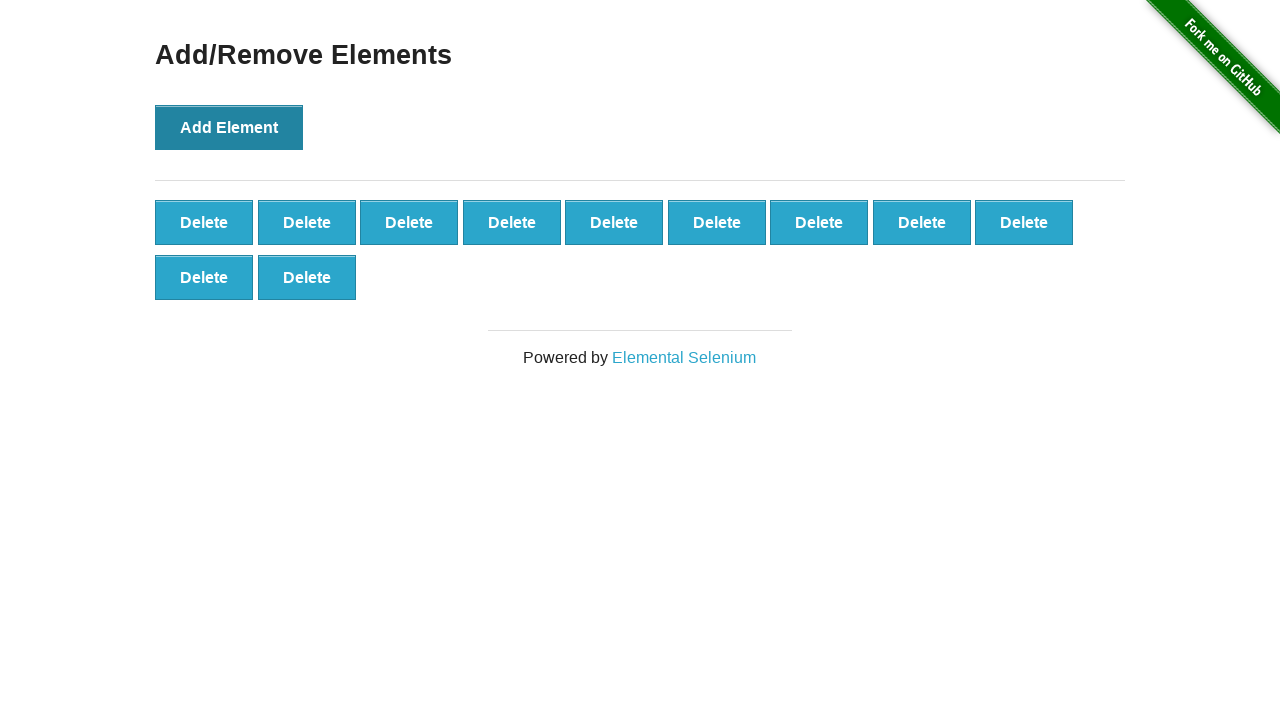

Clicked 'Add Element' button (iteration 12/100) at (229, 127) on button[onclick='addElement()']
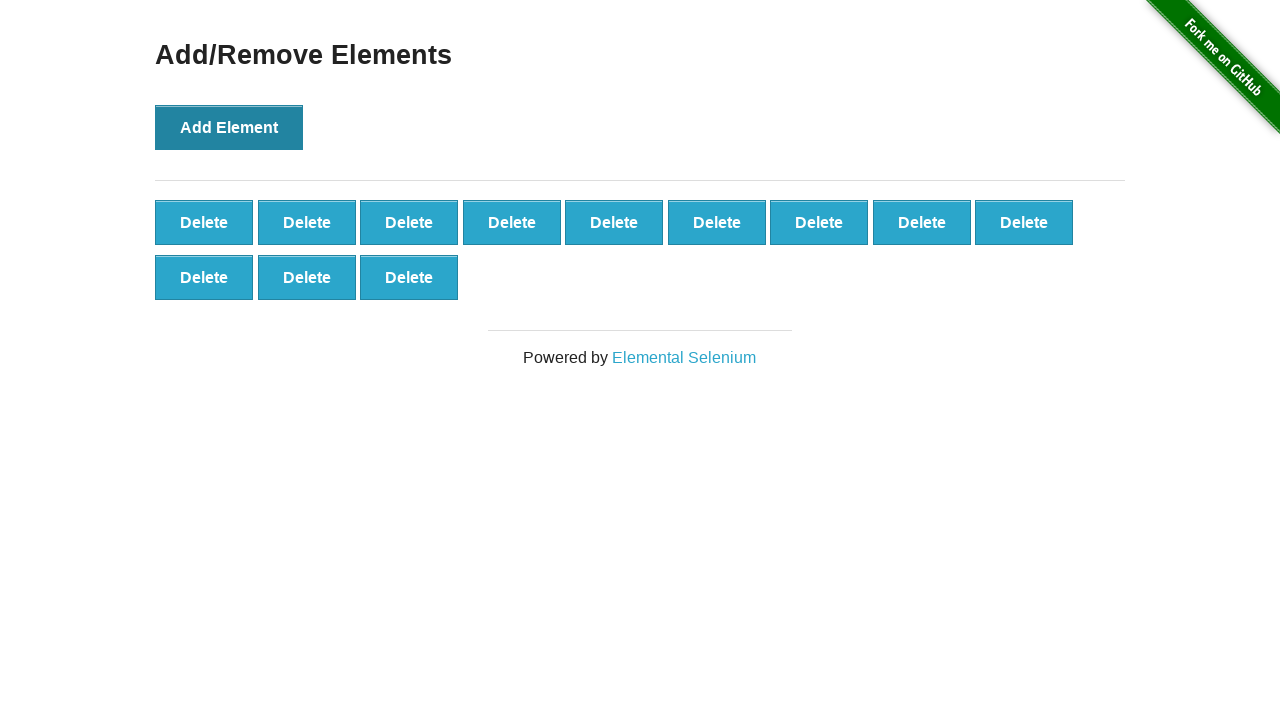

Clicked 'Add Element' button (iteration 13/100) at (229, 127) on button[onclick='addElement()']
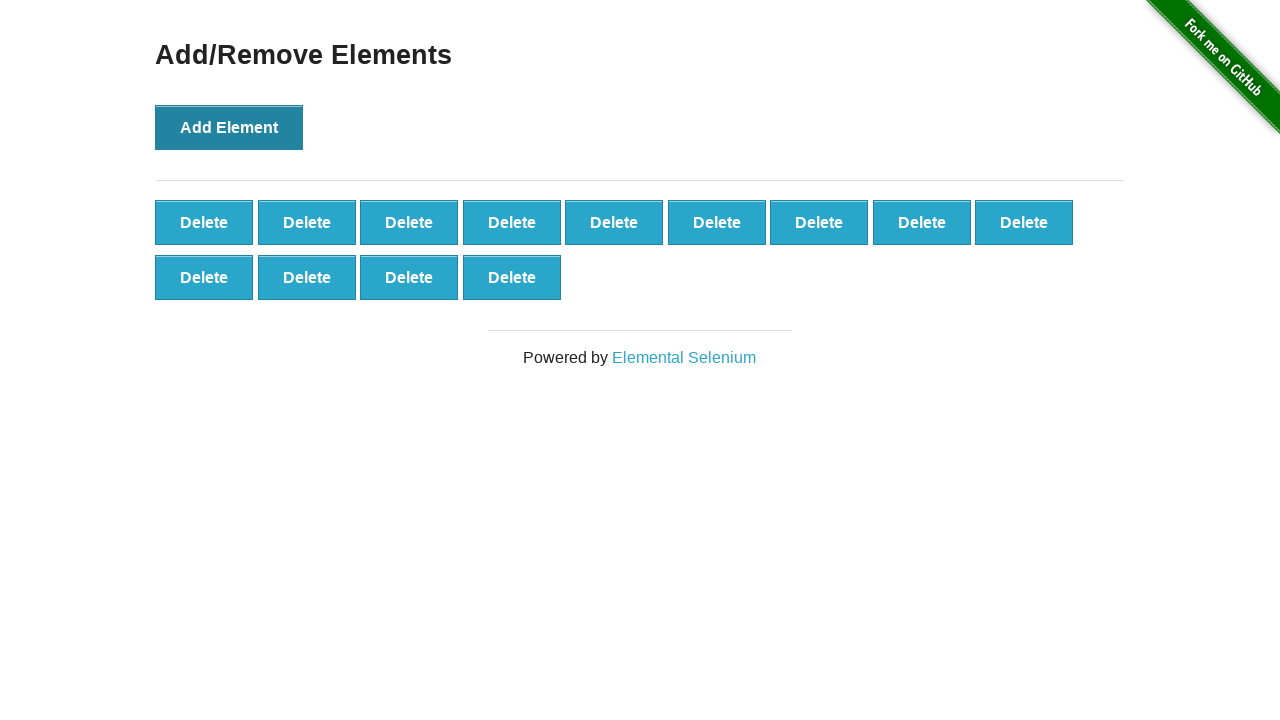

Clicked 'Add Element' button (iteration 14/100) at (229, 127) on button[onclick='addElement()']
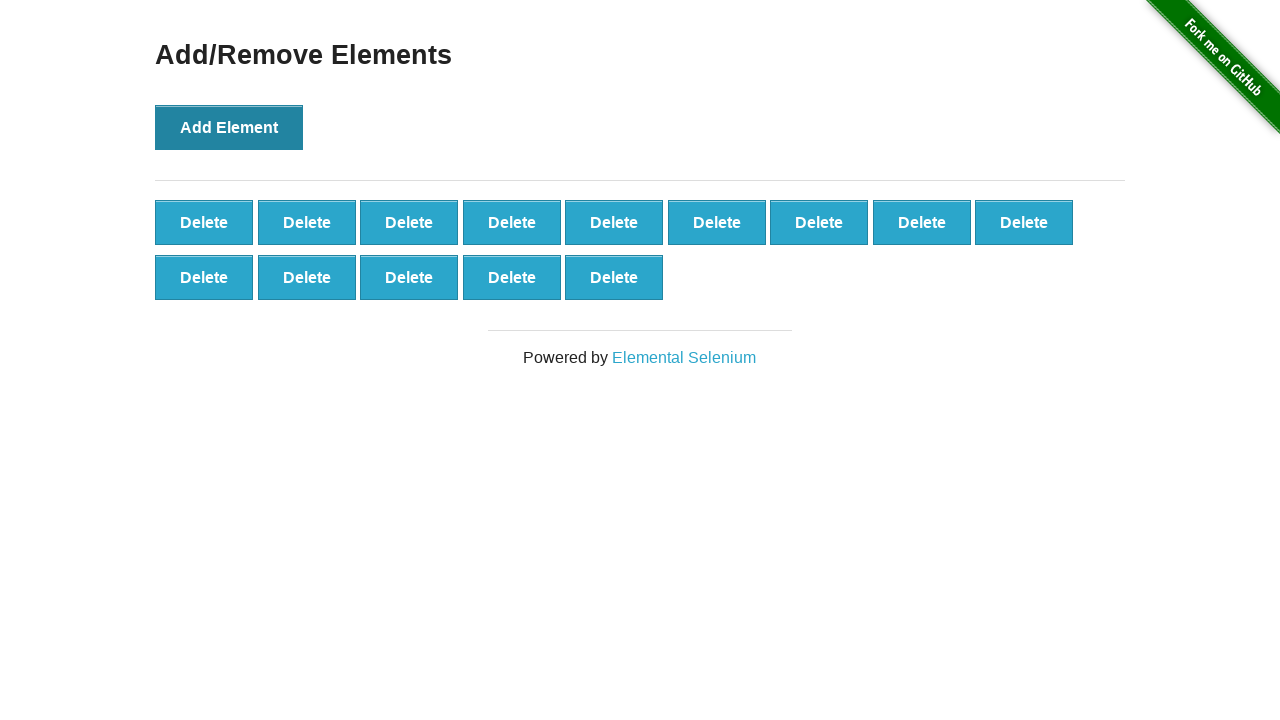

Clicked 'Add Element' button (iteration 15/100) at (229, 127) on button[onclick='addElement()']
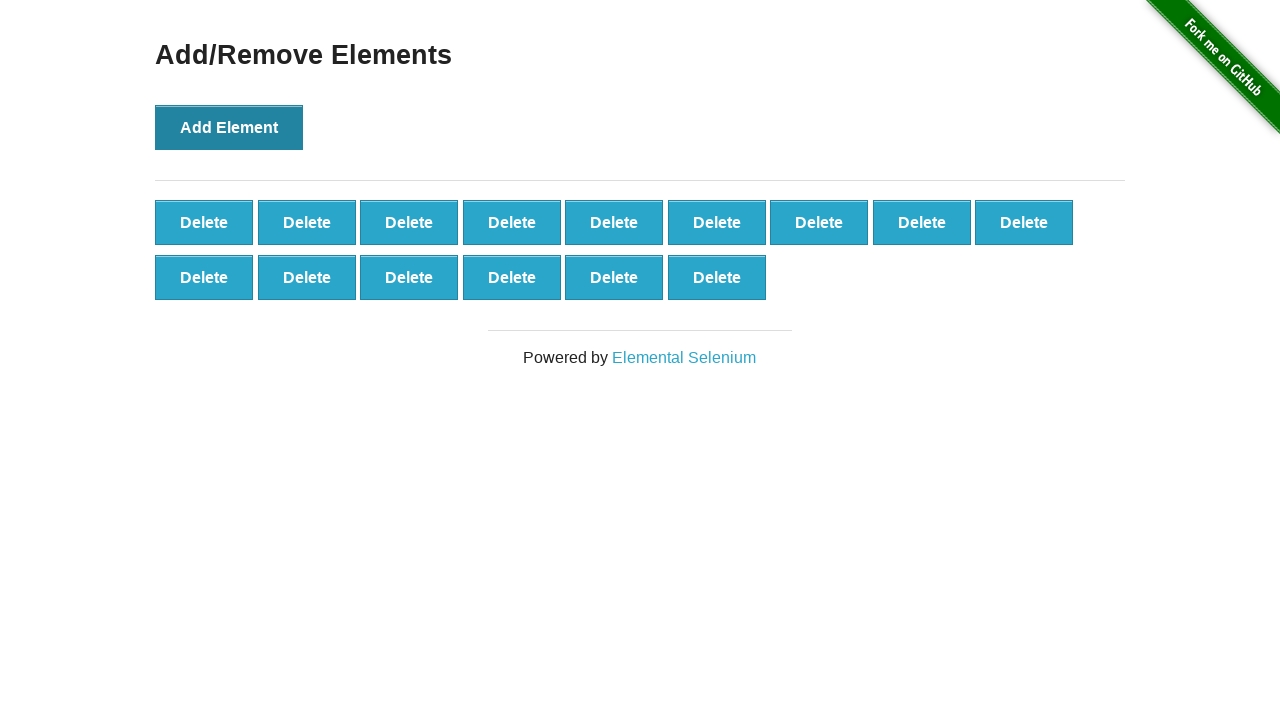

Clicked 'Add Element' button (iteration 16/100) at (229, 127) on button[onclick='addElement()']
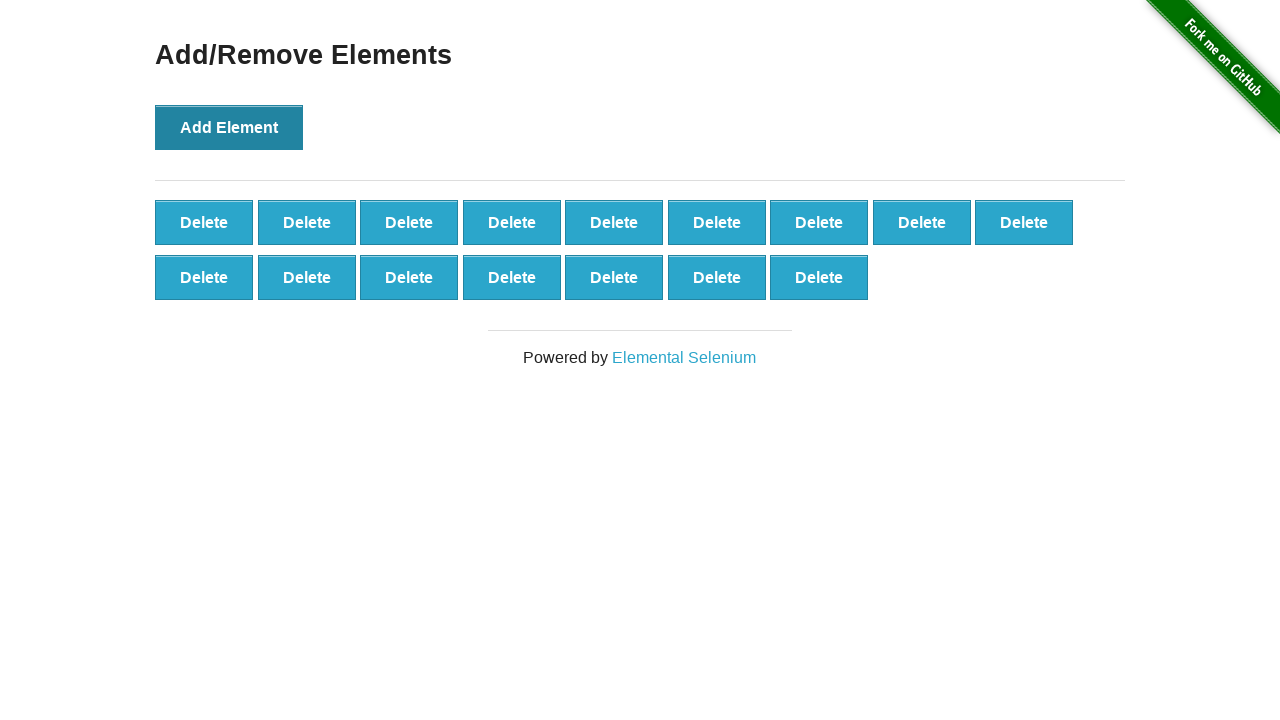

Clicked 'Add Element' button (iteration 17/100) at (229, 127) on button[onclick='addElement()']
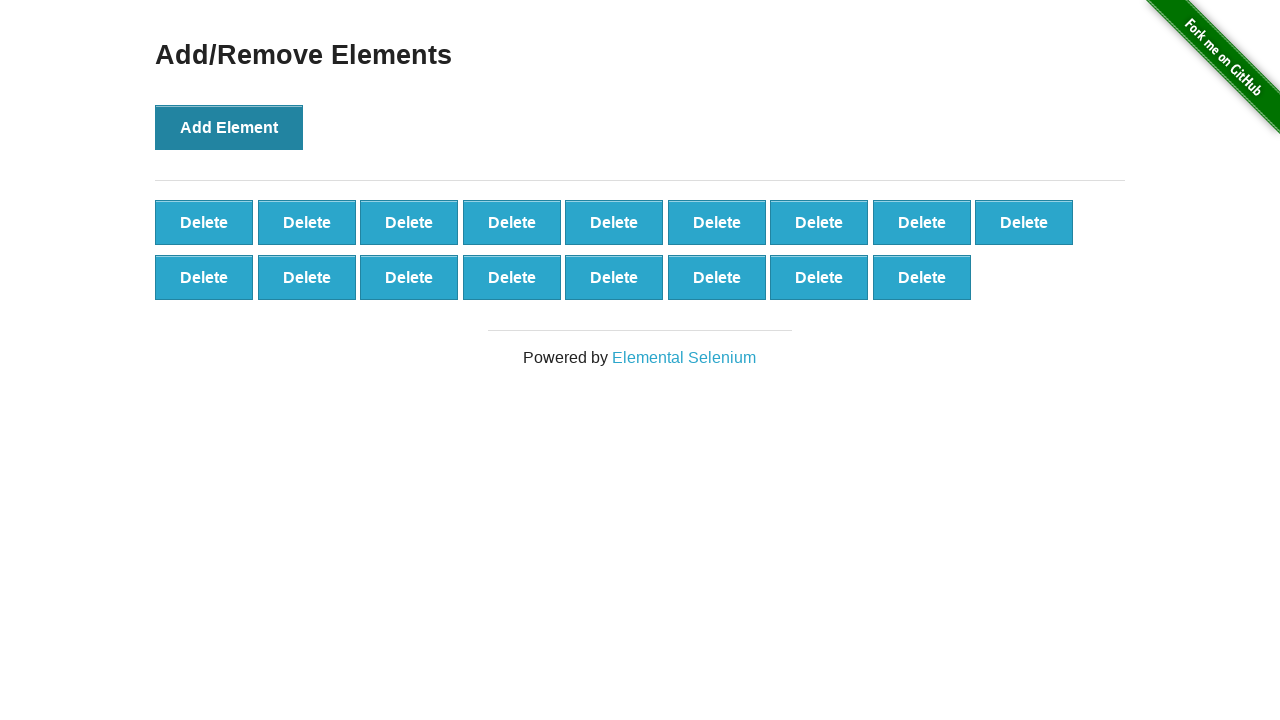

Clicked 'Add Element' button (iteration 18/100) at (229, 127) on button[onclick='addElement()']
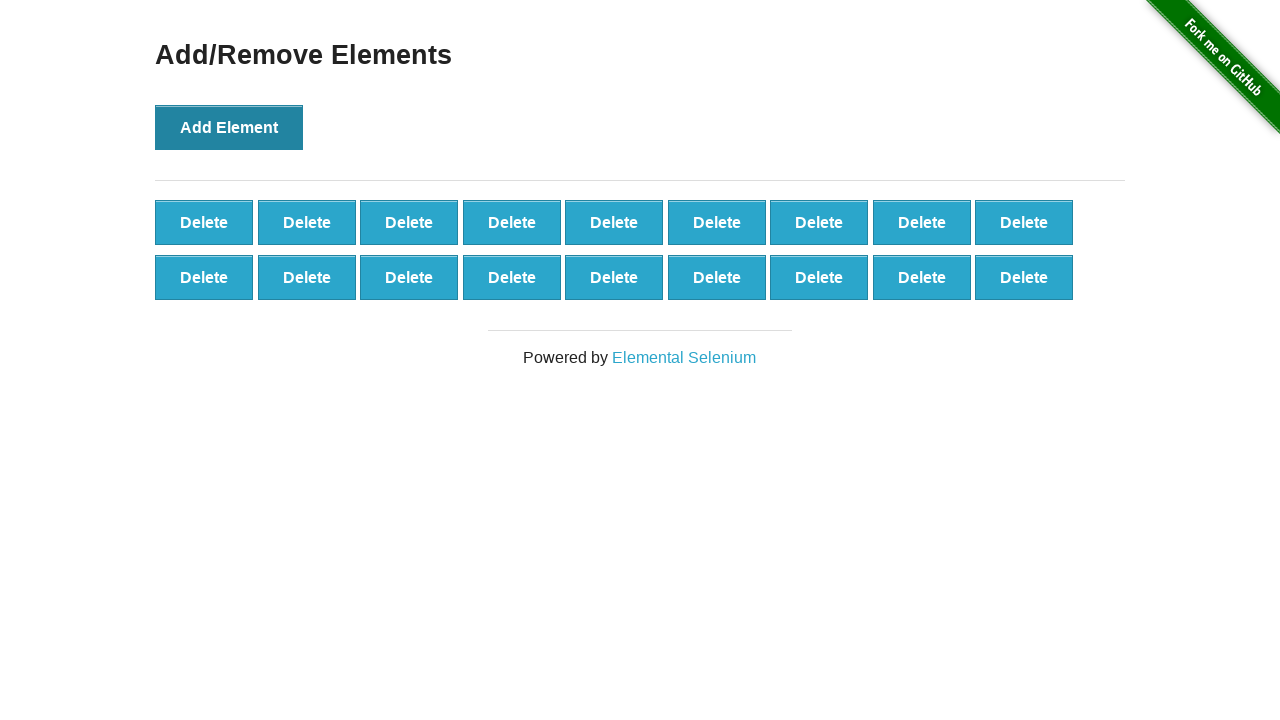

Clicked 'Add Element' button (iteration 19/100) at (229, 127) on button[onclick='addElement()']
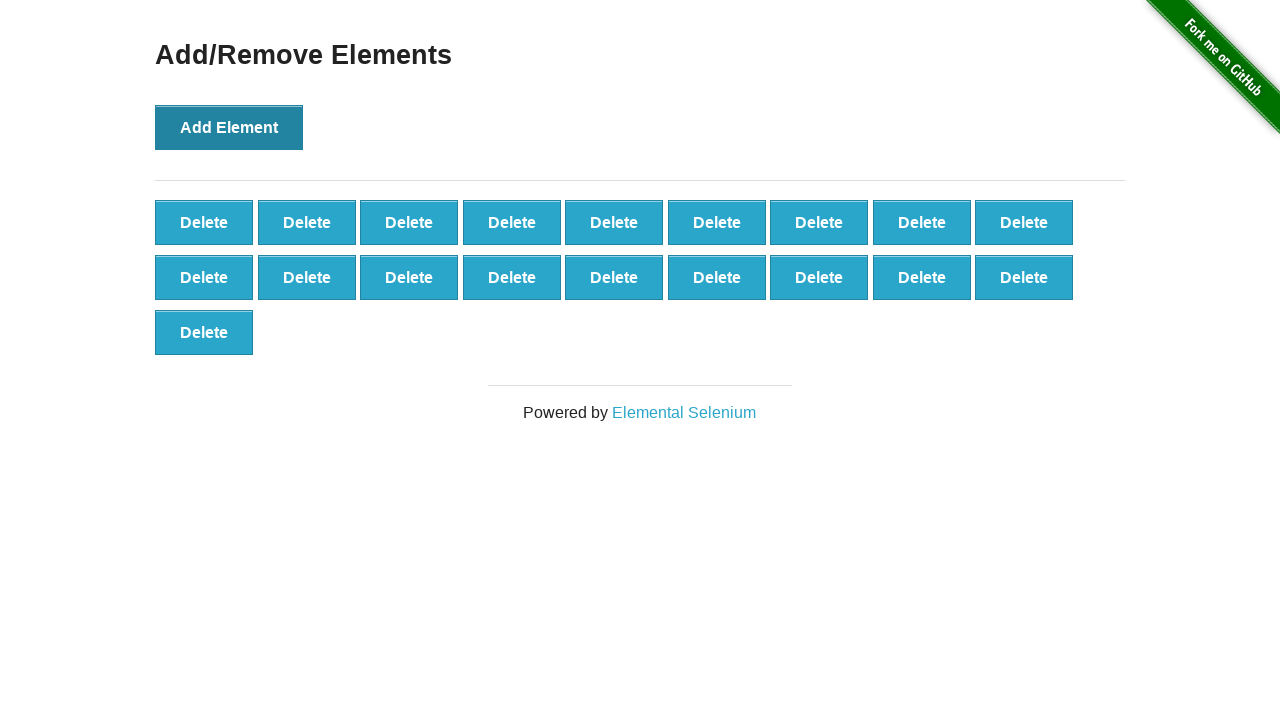

Clicked 'Add Element' button (iteration 20/100) at (229, 127) on button[onclick='addElement()']
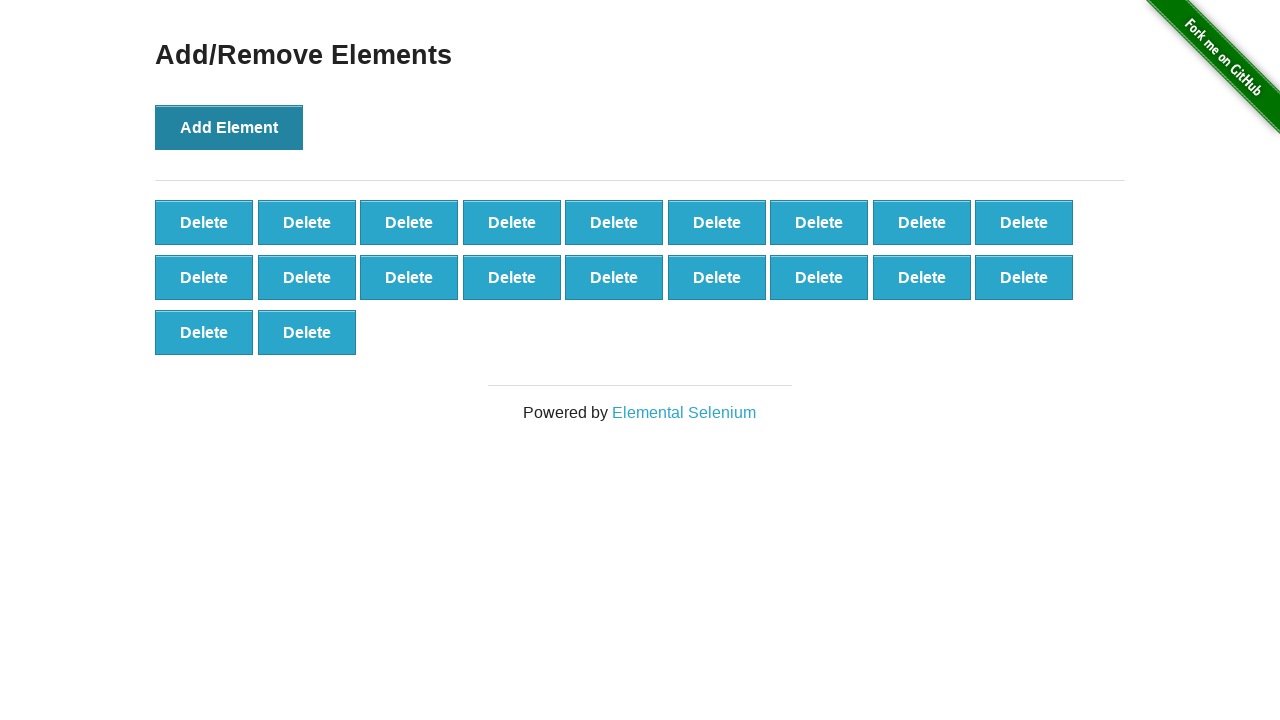

Clicked 'Add Element' button (iteration 21/100) at (229, 127) on button[onclick='addElement()']
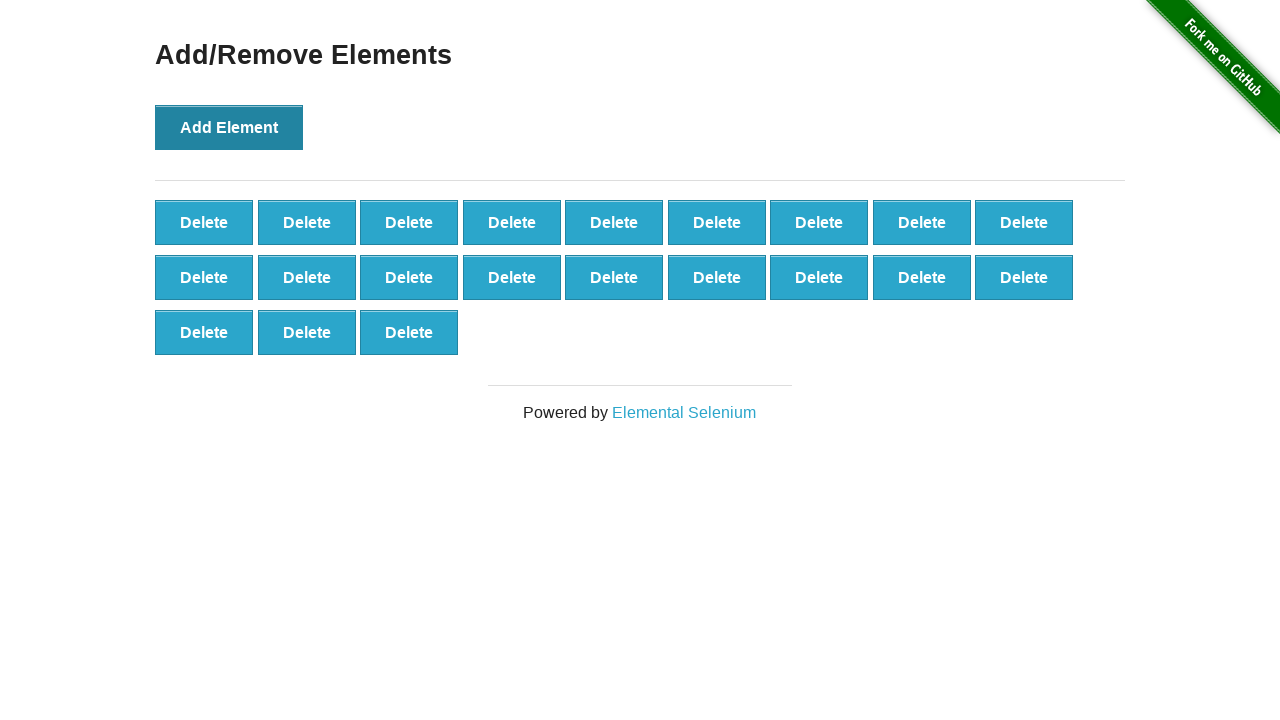

Clicked 'Add Element' button (iteration 22/100) at (229, 127) on button[onclick='addElement()']
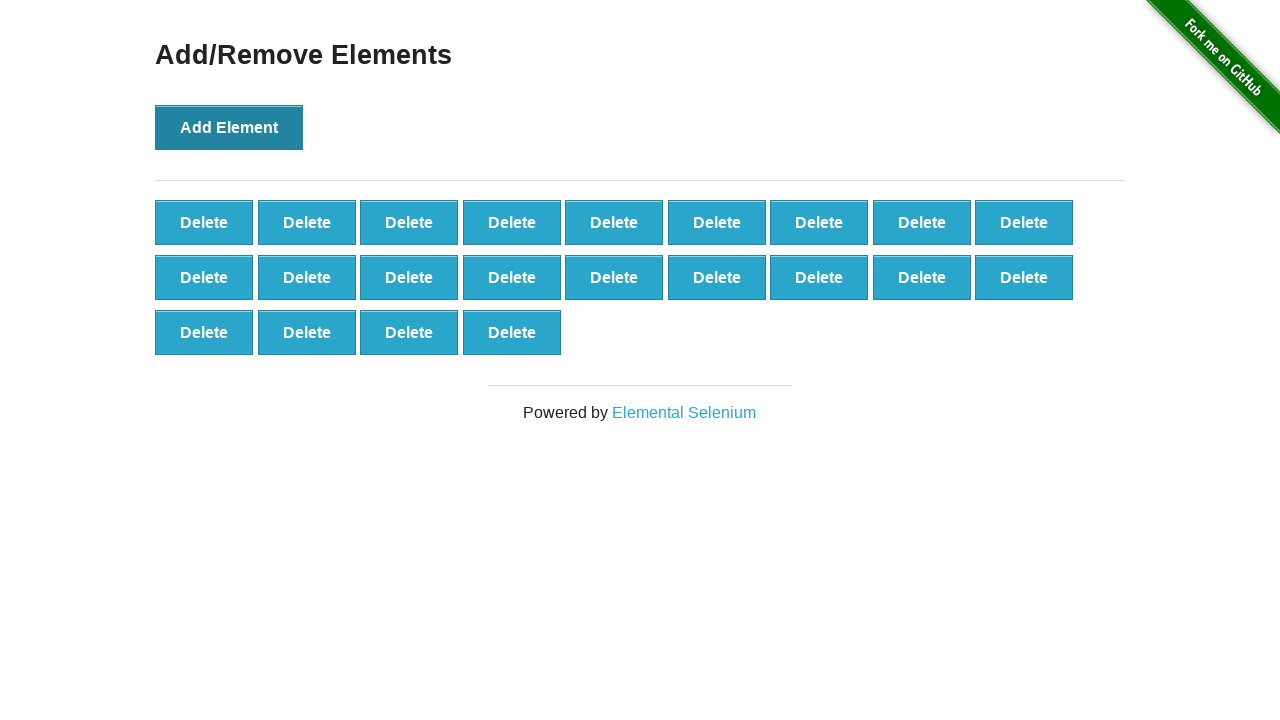

Clicked 'Add Element' button (iteration 23/100) at (229, 127) on button[onclick='addElement()']
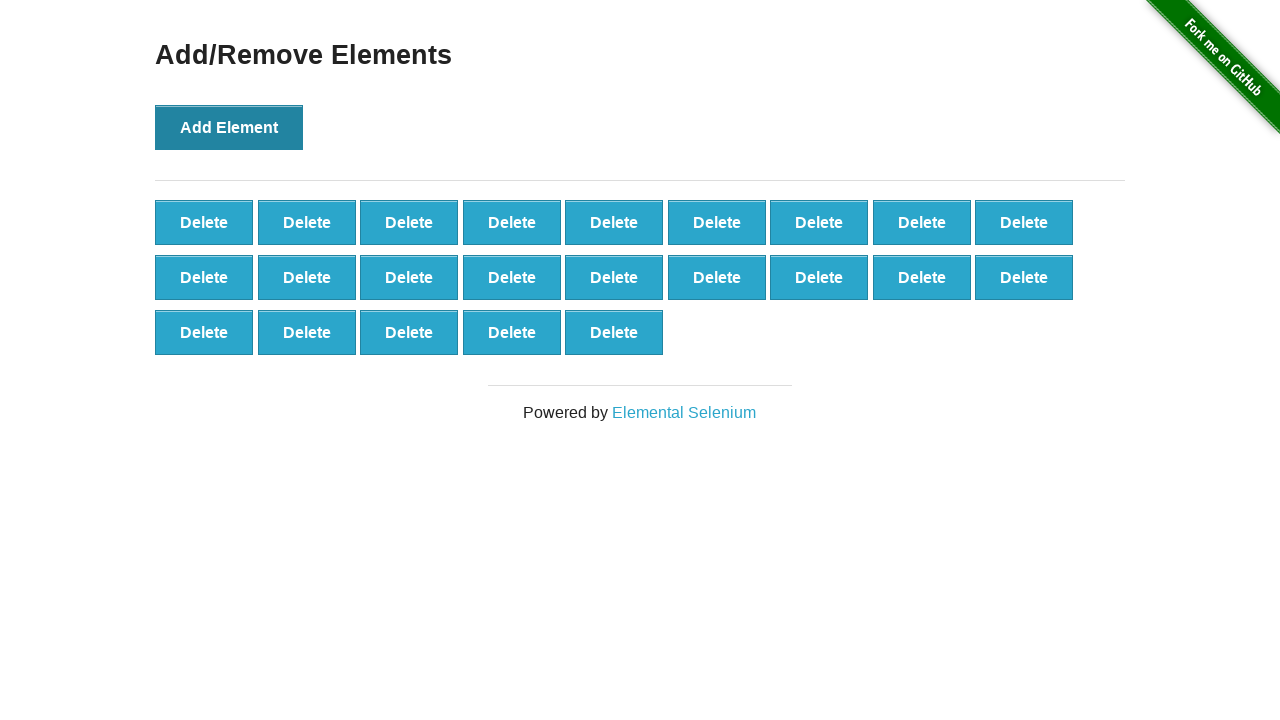

Clicked 'Add Element' button (iteration 24/100) at (229, 127) on button[onclick='addElement()']
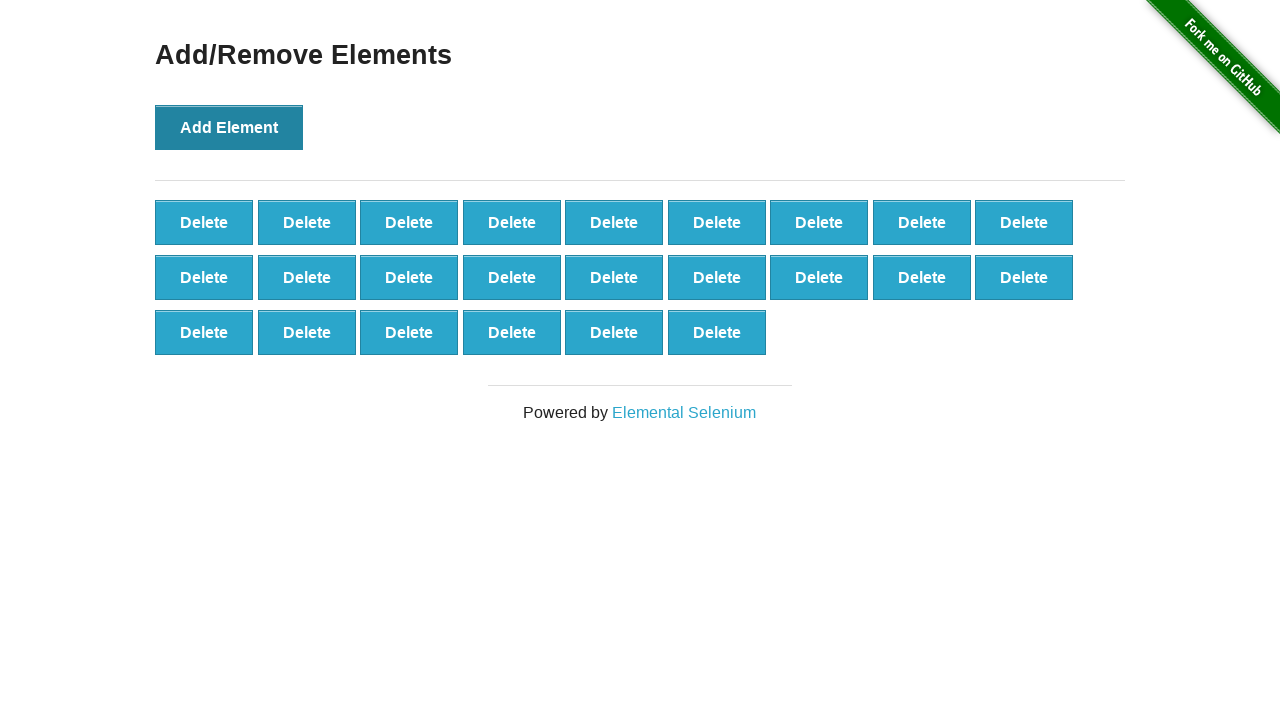

Clicked 'Add Element' button (iteration 25/100) at (229, 127) on button[onclick='addElement()']
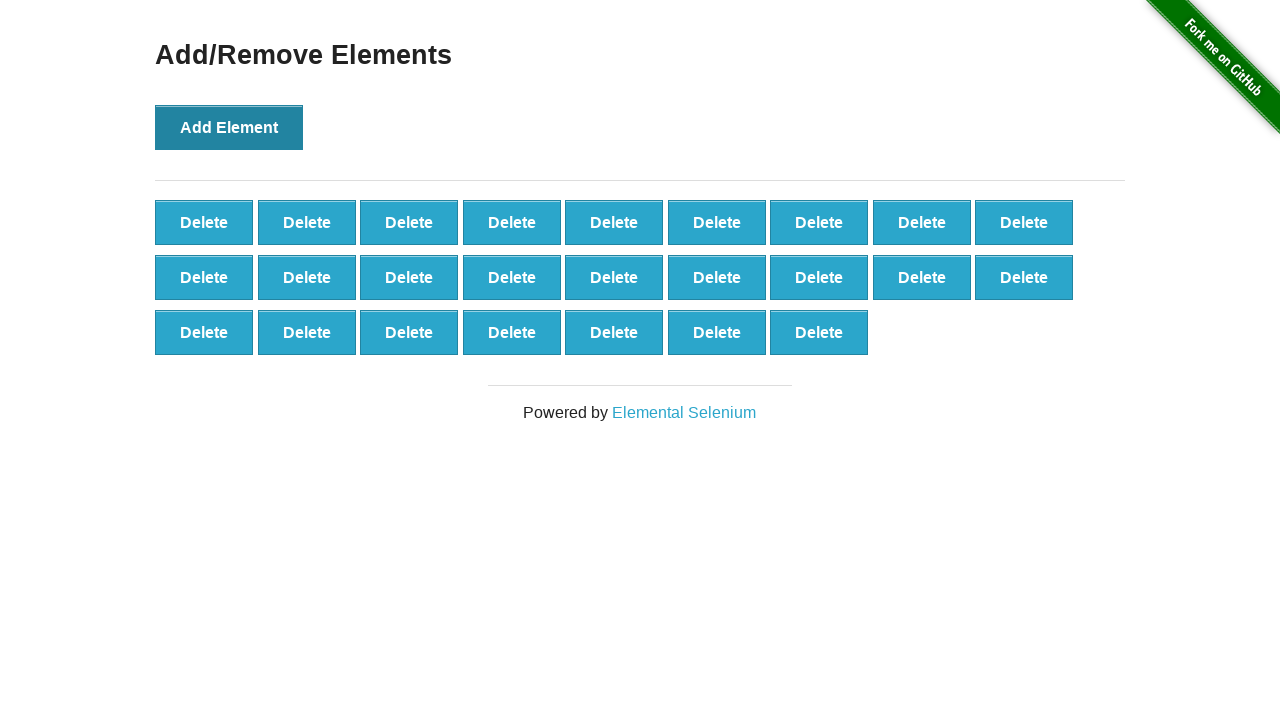

Clicked 'Add Element' button (iteration 26/100) at (229, 127) on button[onclick='addElement()']
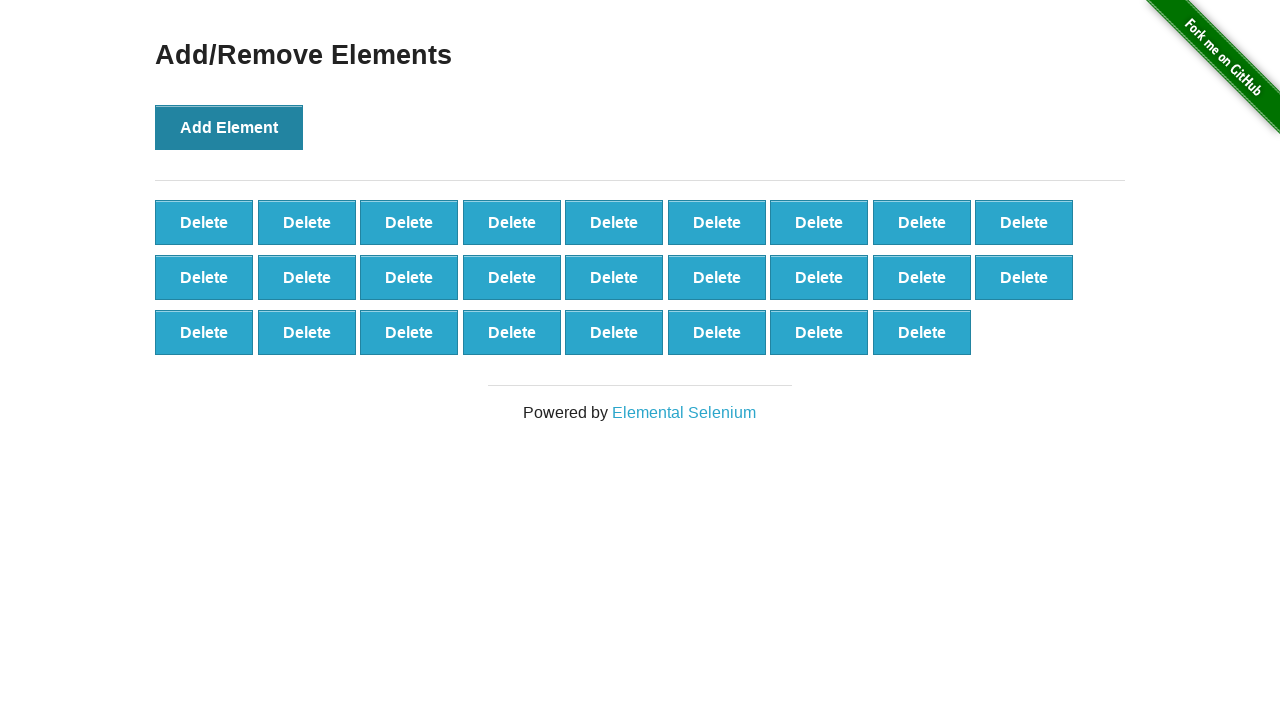

Clicked 'Add Element' button (iteration 27/100) at (229, 127) on button[onclick='addElement()']
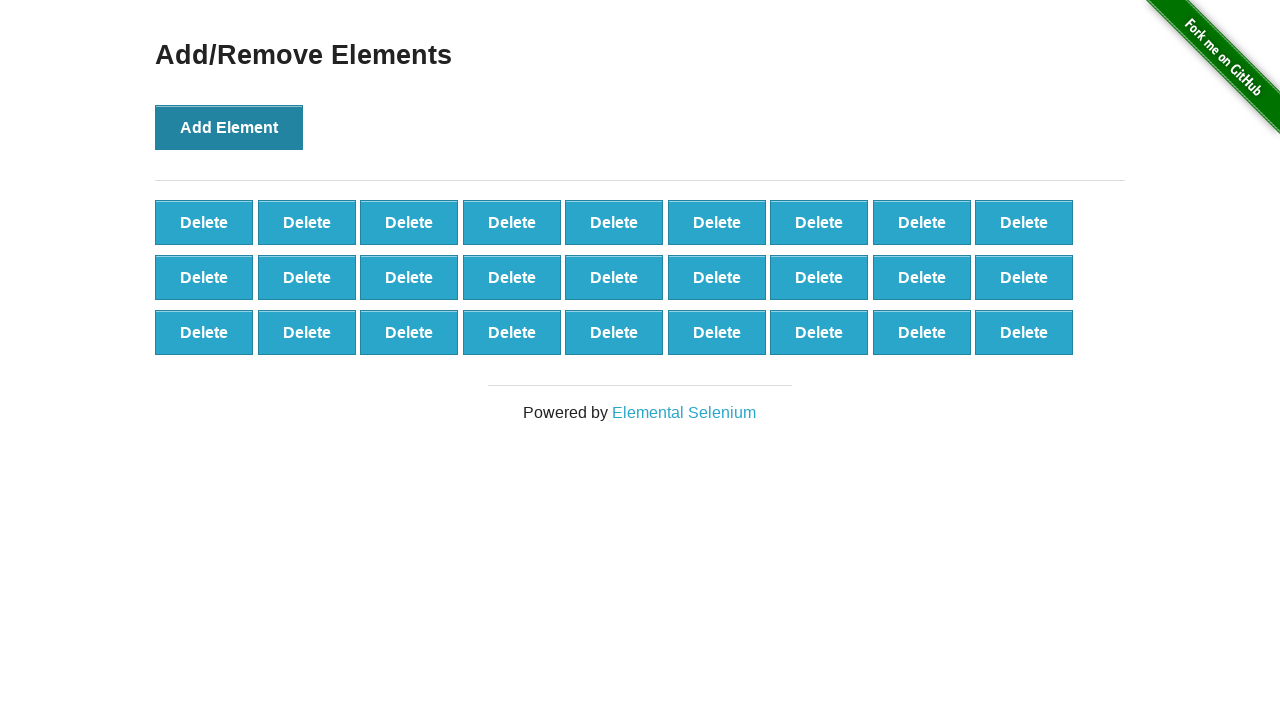

Clicked 'Add Element' button (iteration 28/100) at (229, 127) on button[onclick='addElement()']
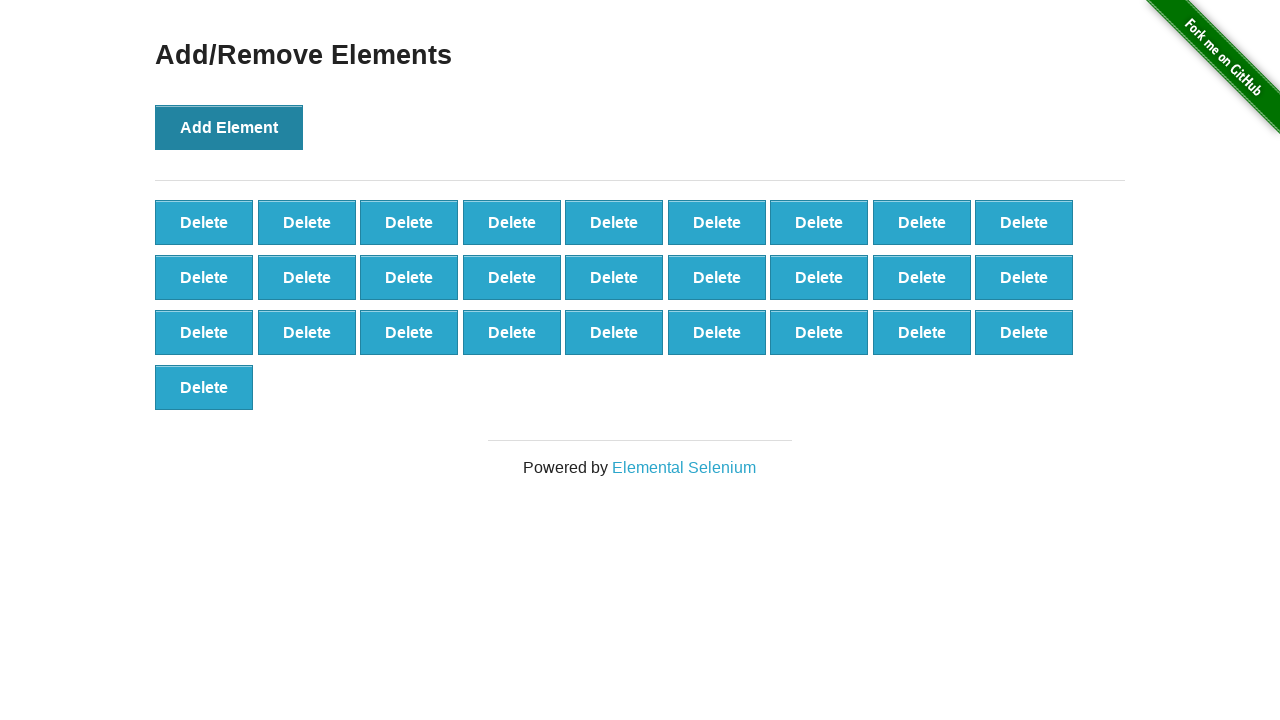

Clicked 'Add Element' button (iteration 29/100) at (229, 127) on button[onclick='addElement()']
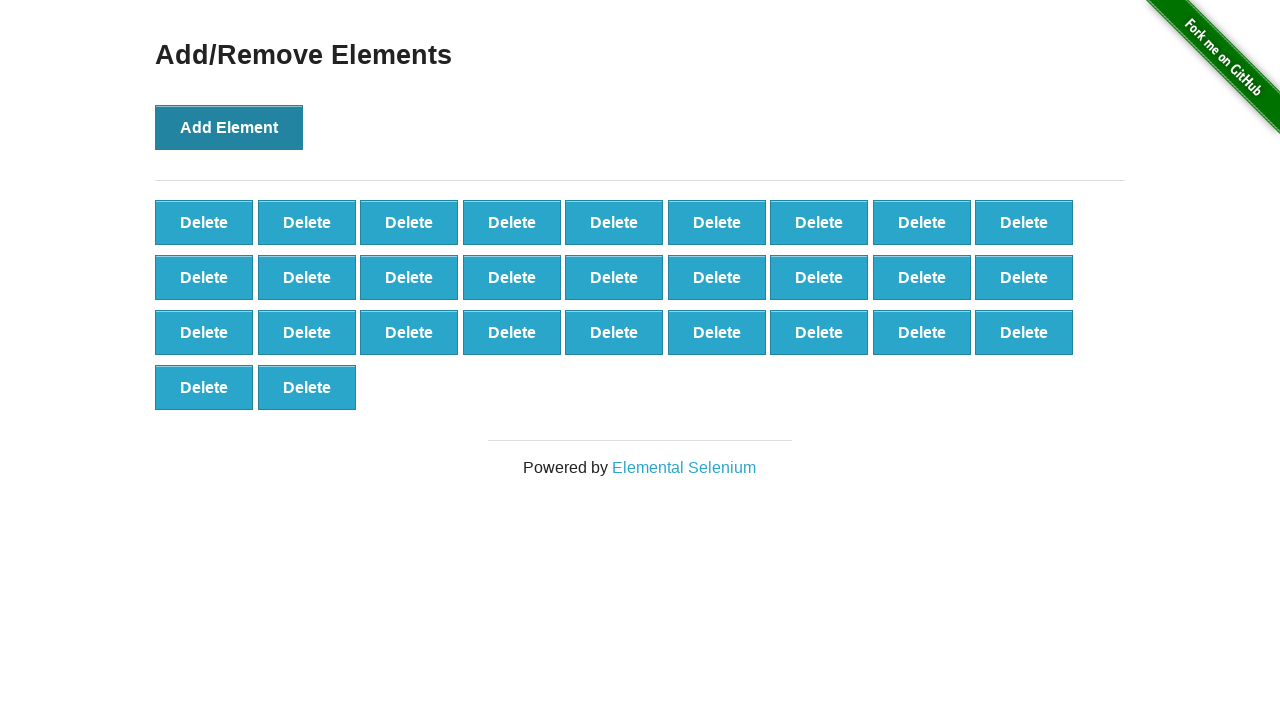

Clicked 'Add Element' button (iteration 30/100) at (229, 127) on button[onclick='addElement()']
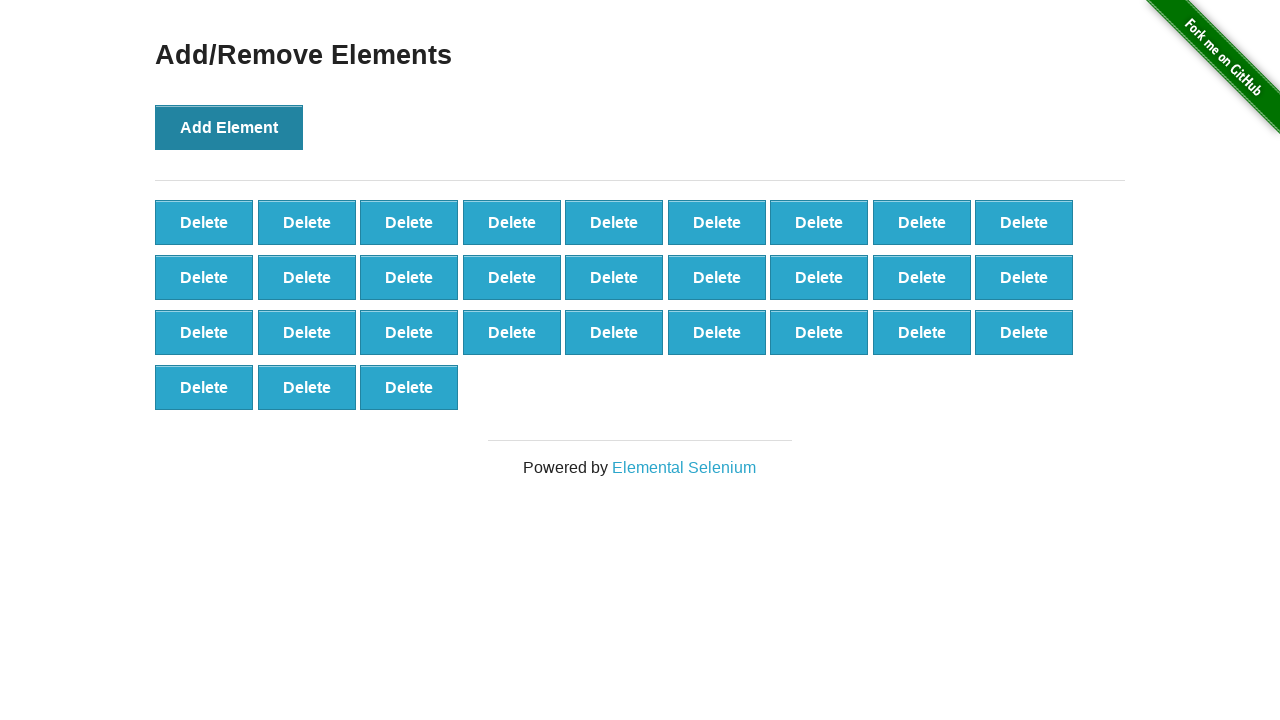

Clicked 'Add Element' button (iteration 31/100) at (229, 127) on button[onclick='addElement()']
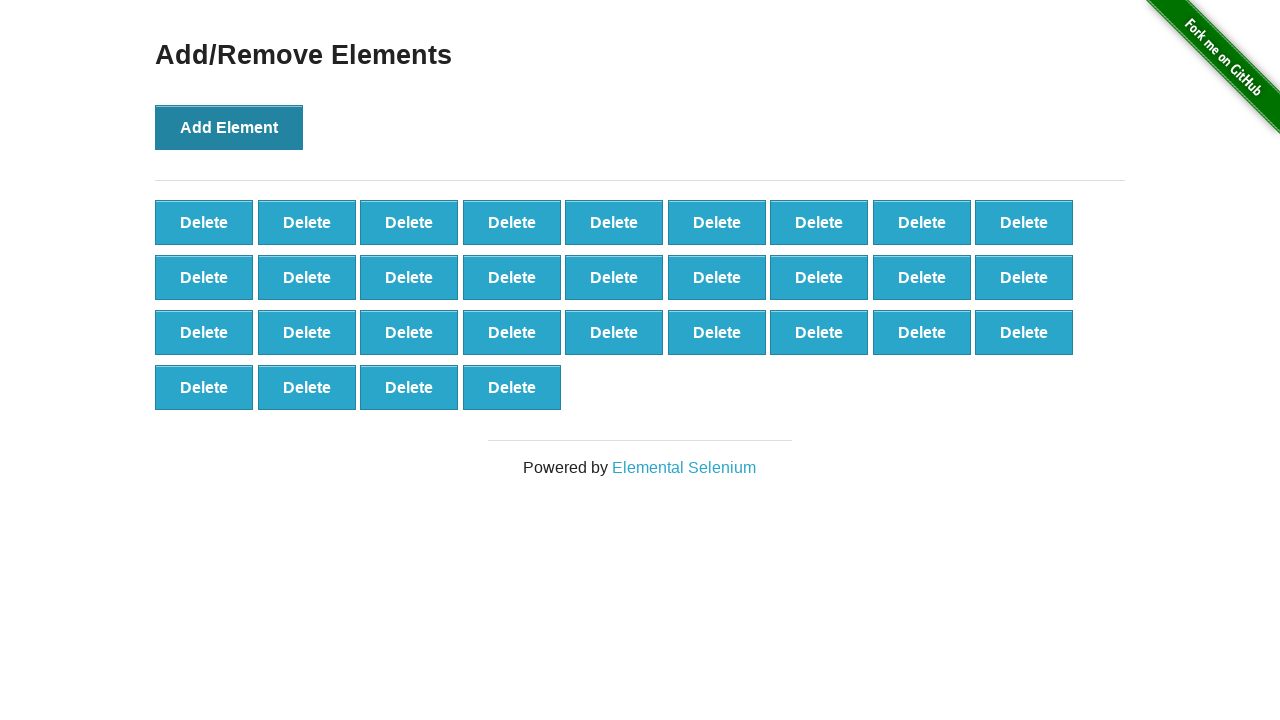

Clicked 'Add Element' button (iteration 32/100) at (229, 127) on button[onclick='addElement()']
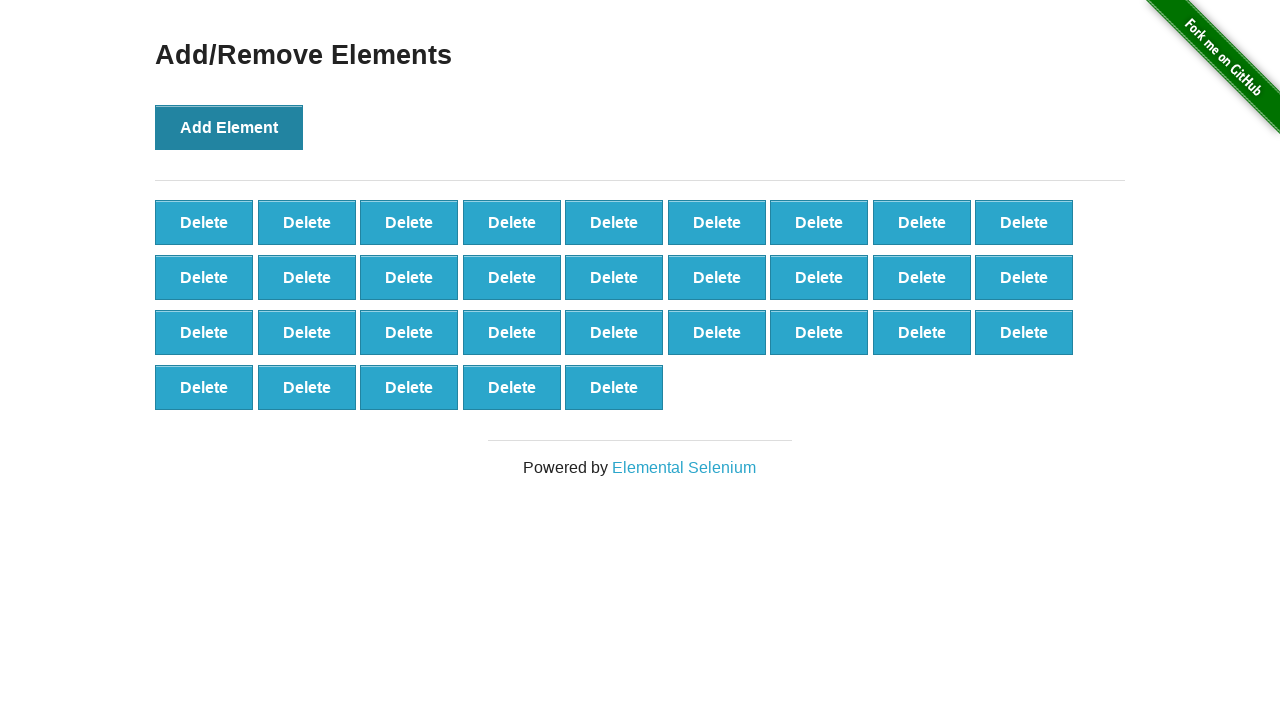

Clicked 'Add Element' button (iteration 33/100) at (229, 127) on button[onclick='addElement()']
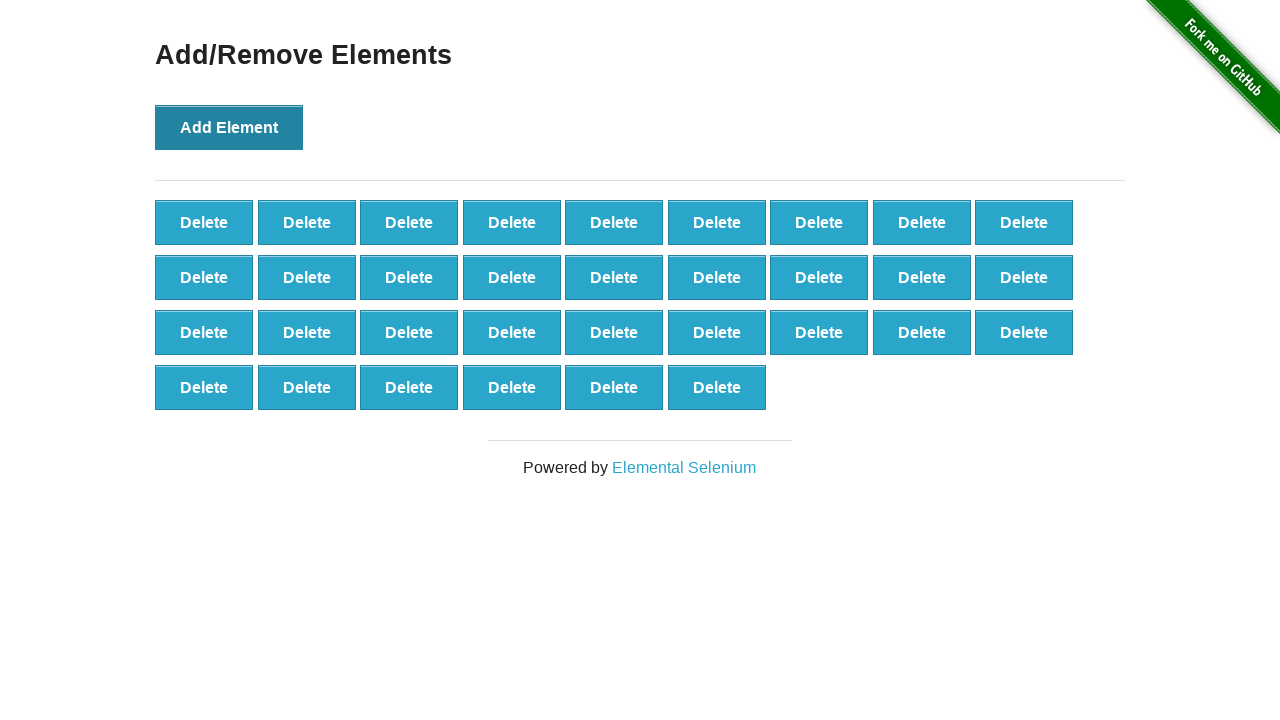

Clicked 'Add Element' button (iteration 34/100) at (229, 127) on button[onclick='addElement()']
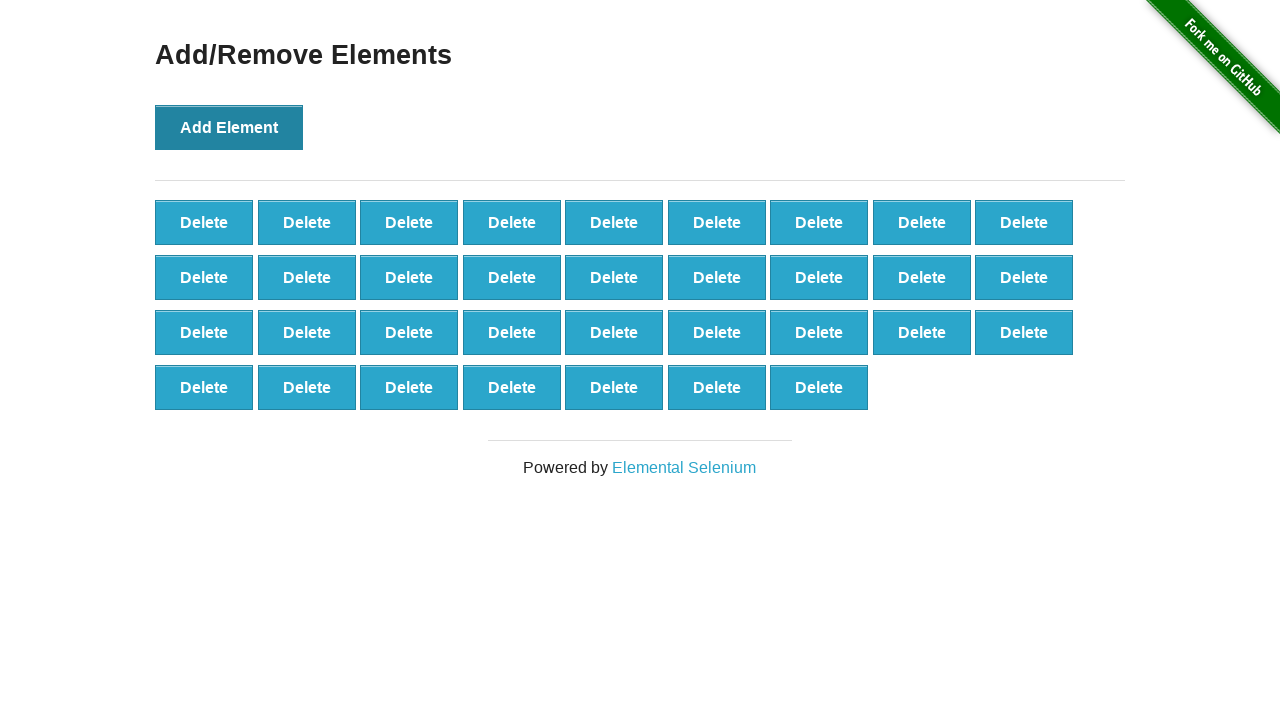

Clicked 'Add Element' button (iteration 35/100) at (229, 127) on button[onclick='addElement()']
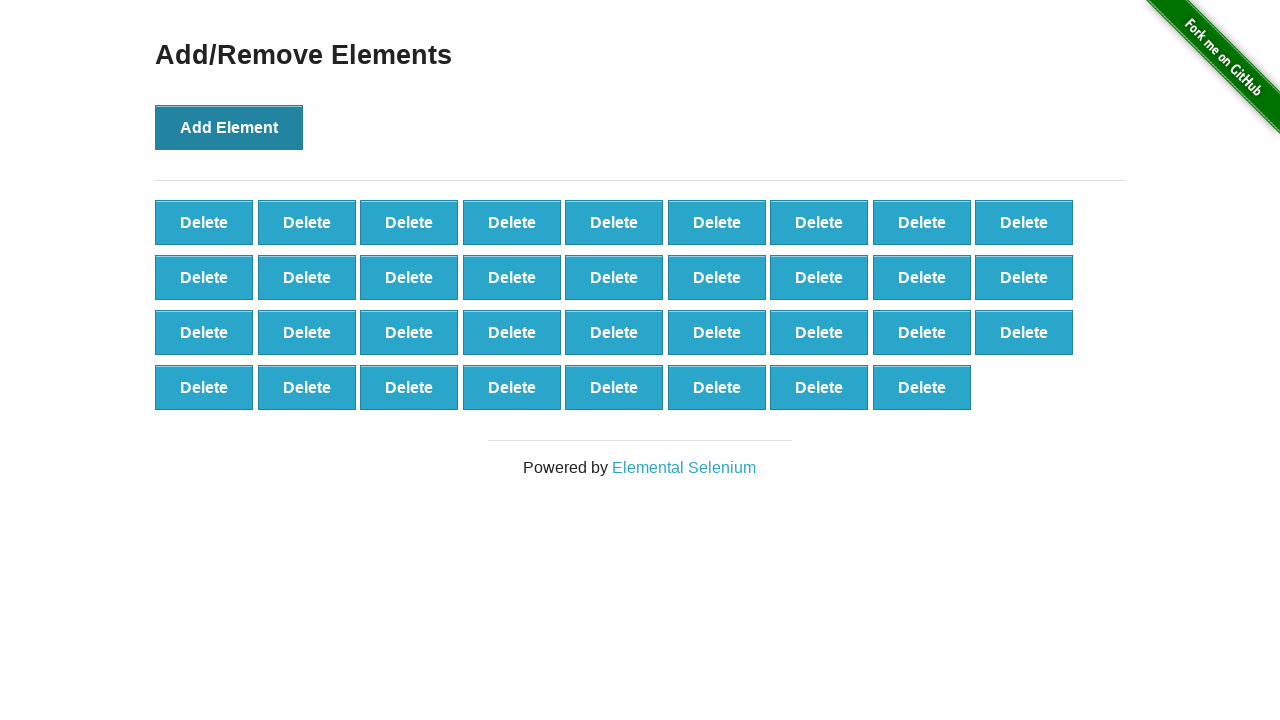

Clicked 'Add Element' button (iteration 36/100) at (229, 127) on button[onclick='addElement()']
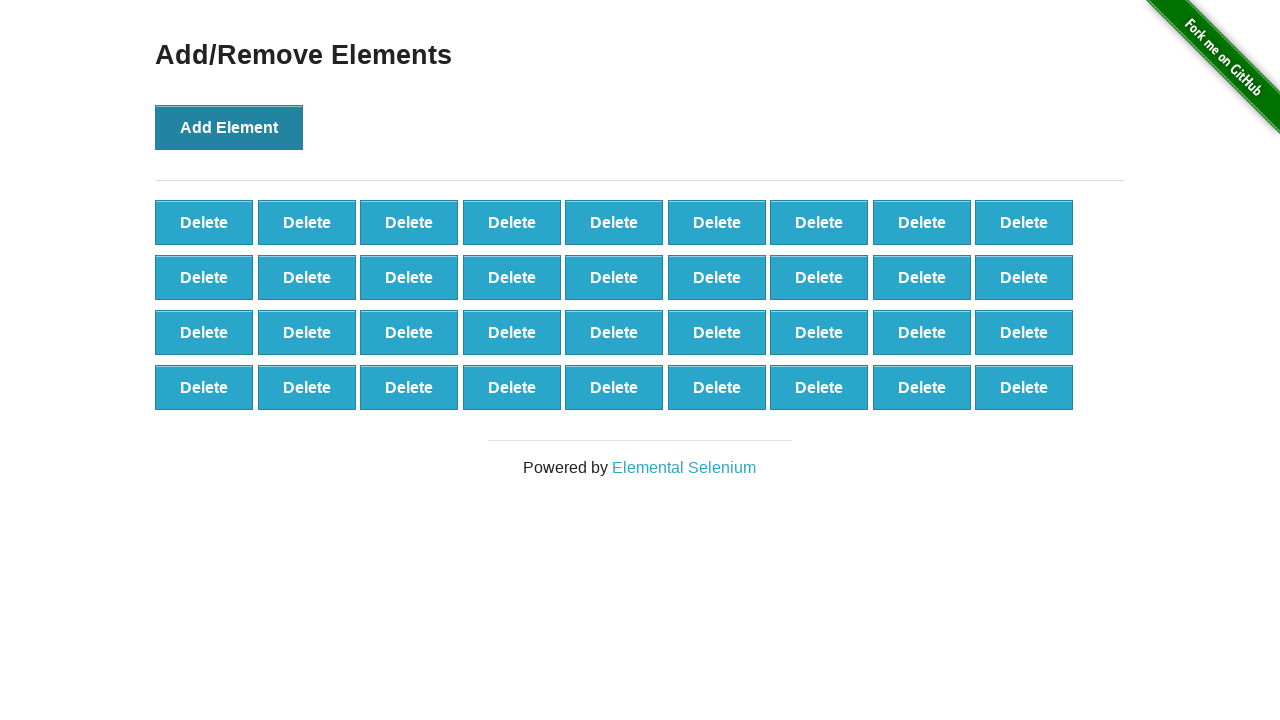

Clicked 'Add Element' button (iteration 37/100) at (229, 127) on button[onclick='addElement()']
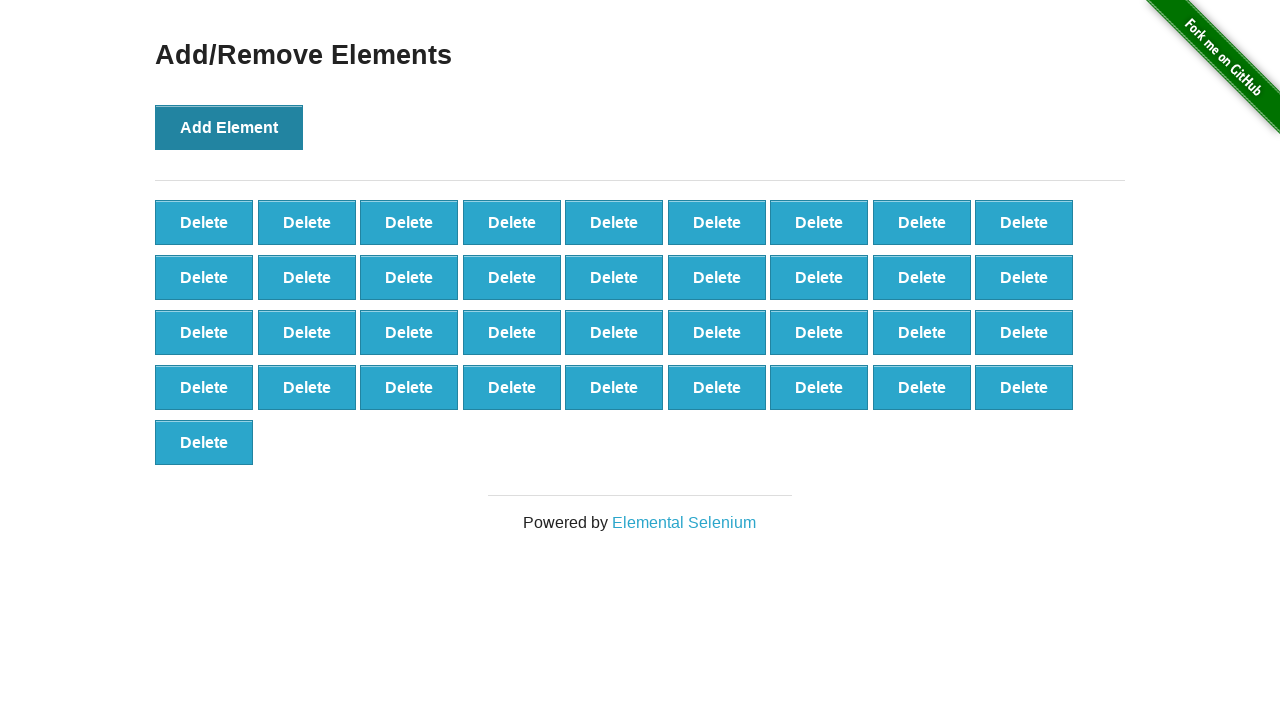

Clicked 'Add Element' button (iteration 38/100) at (229, 127) on button[onclick='addElement()']
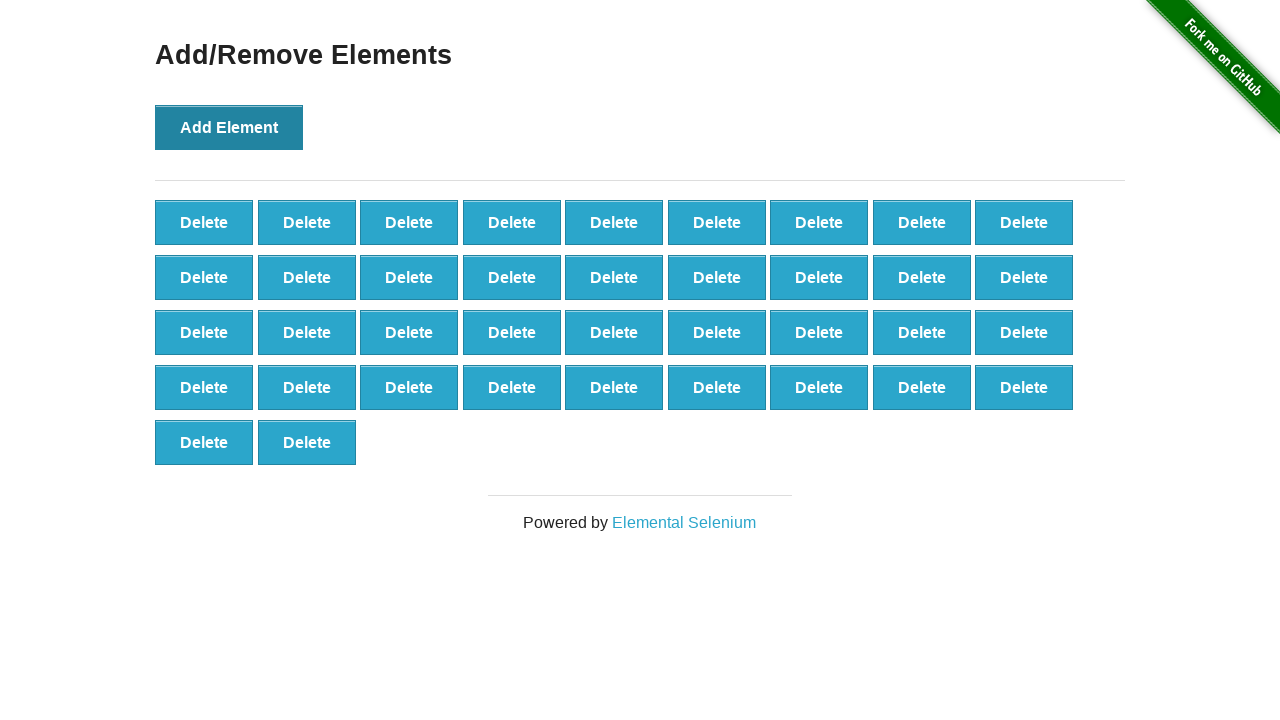

Clicked 'Add Element' button (iteration 39/100) at (229, 127) on button[onclick='addElement()']
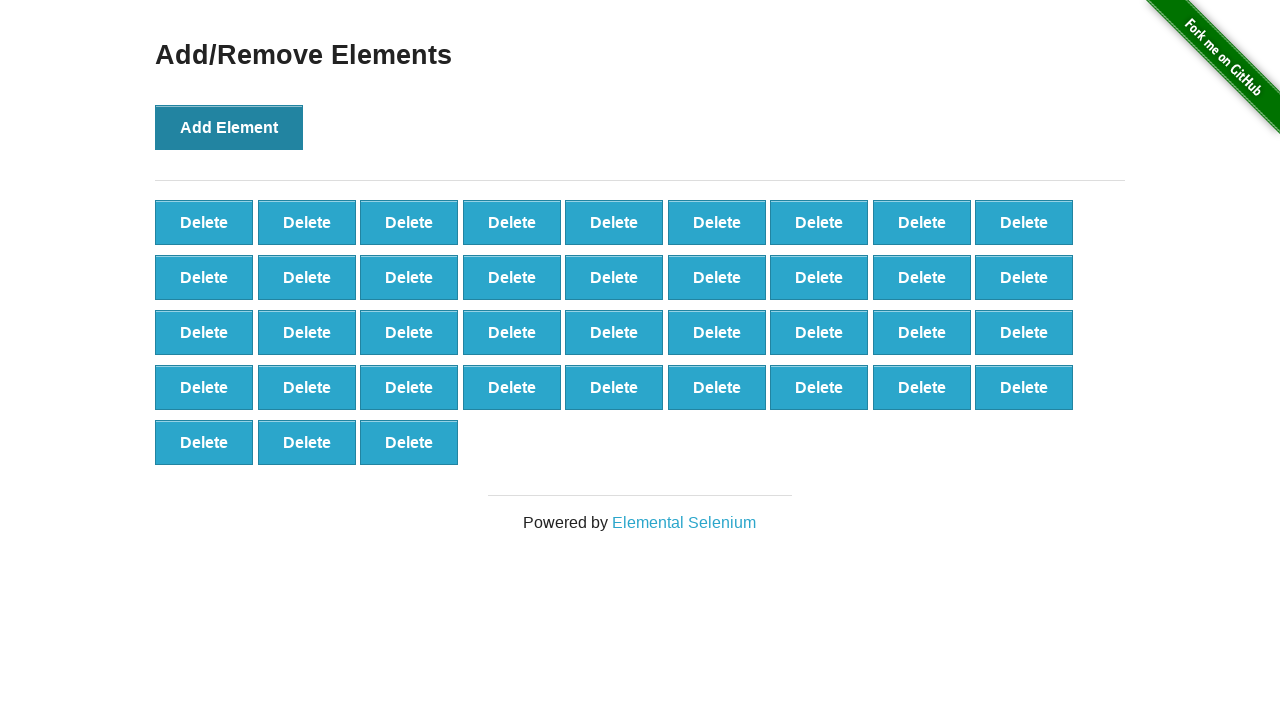

Clicked 'Add Element' button (iteration 40/100) at (229, 127) on button[onclick='addElement()']
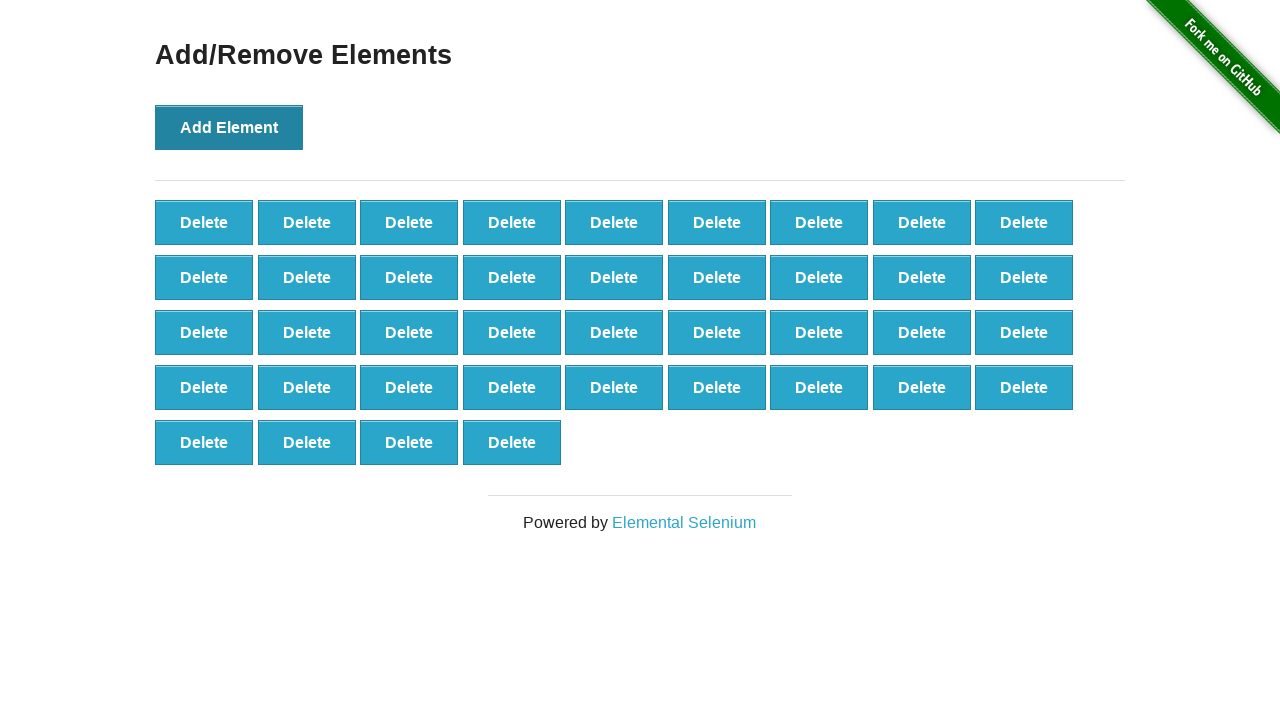

Clicked 'Add Element' button (iteration 41/100) at (229, 127) on button[onclick='addElement()']
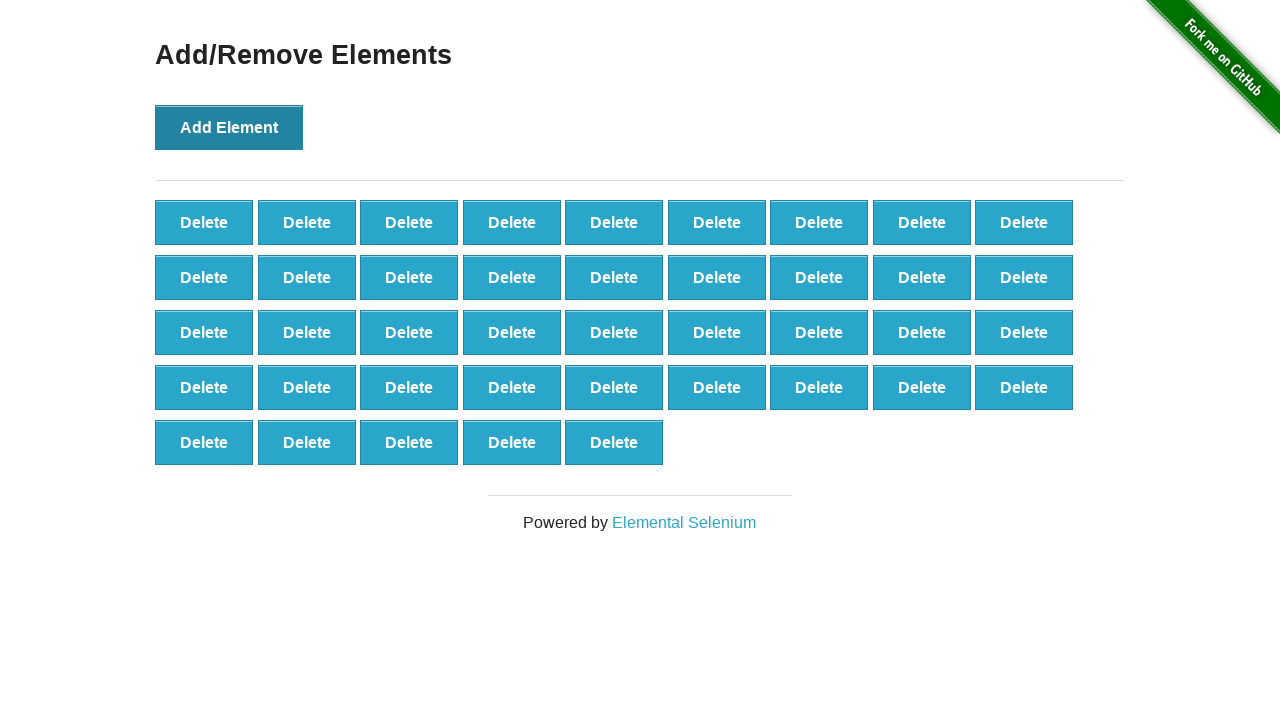

Clicked 'Add Element' button (iteration 42/100) at (229, 127) on button[onclick='addElement()']
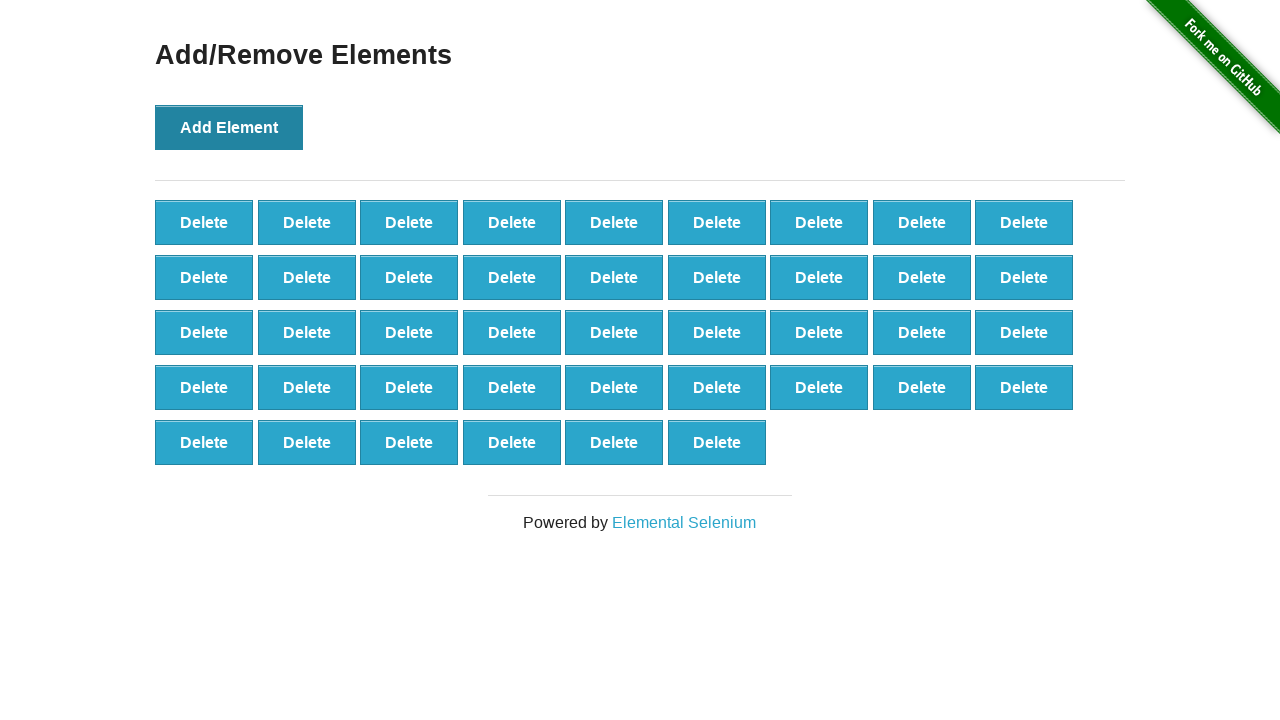

Clicked 'Add Element' button (iteration 43/100) at (229, 127) on button[onclick='addElement()']
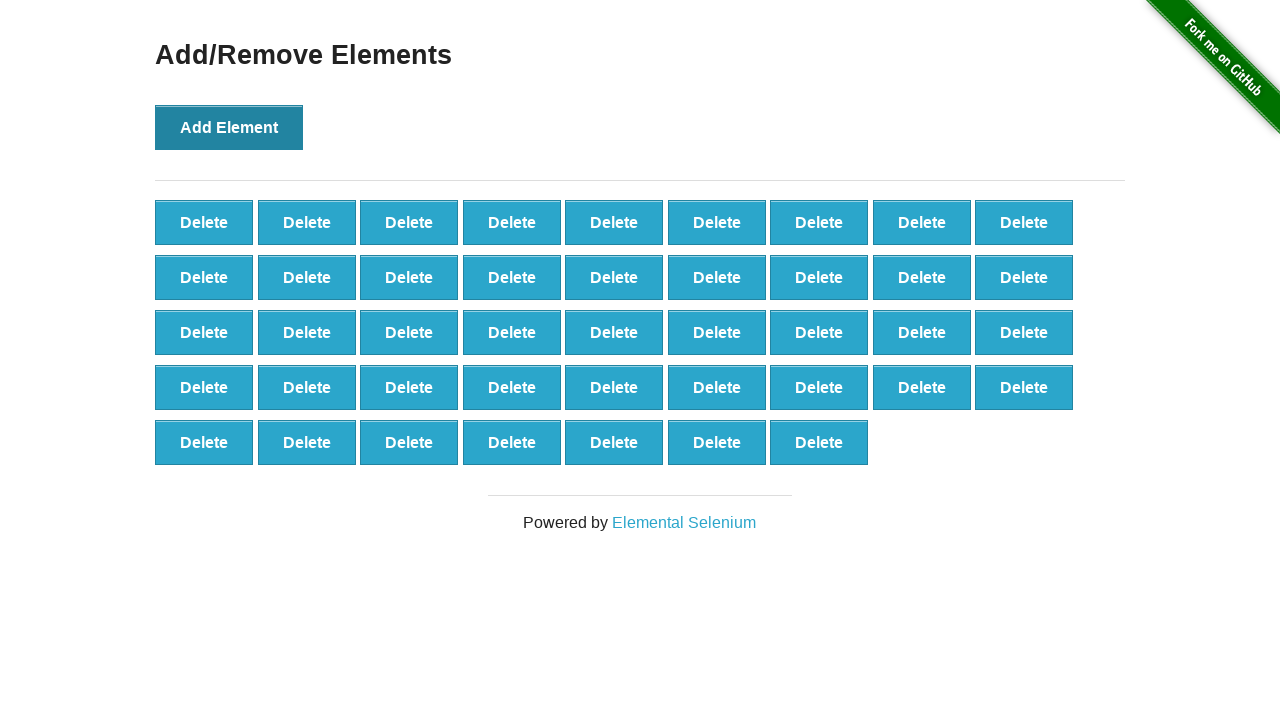

Clicked 'Add Element' button (iteration 44/100) at (229, 127) on button[onclick='addElement()']
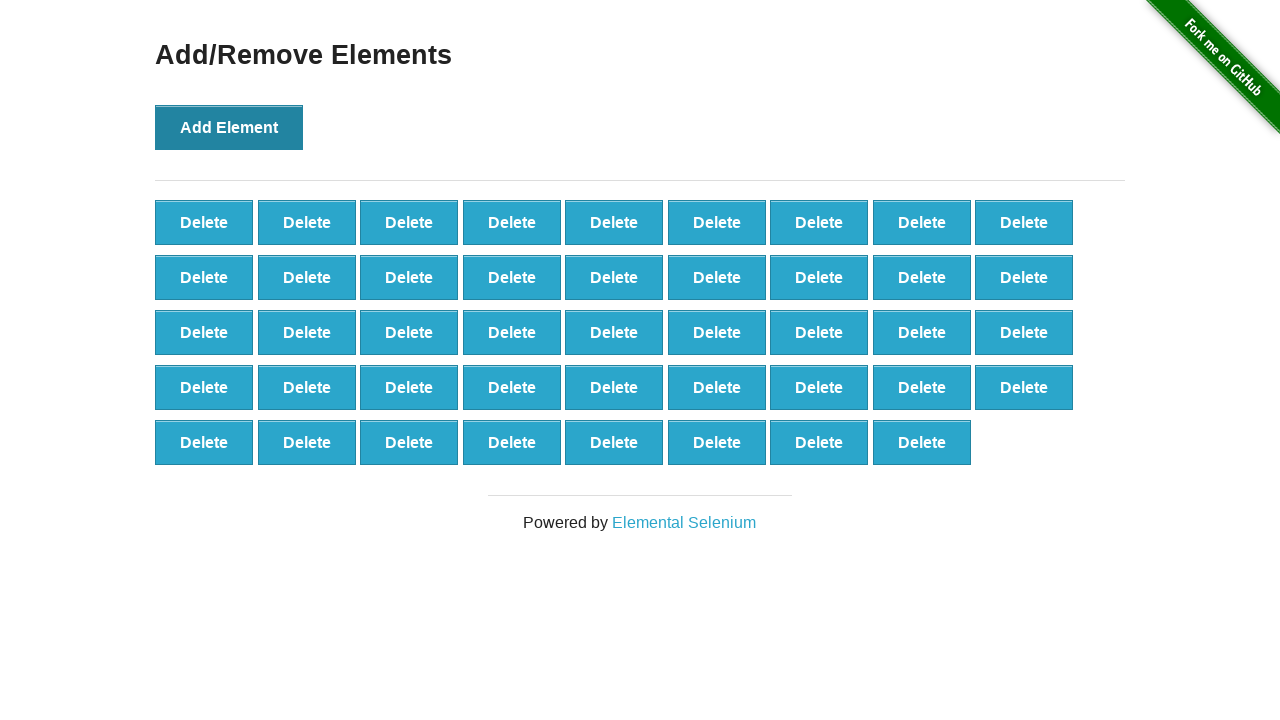

Clicked 'Add Element' button (iteration 45/100) at (229, 127) on button[onclick='addElement()']
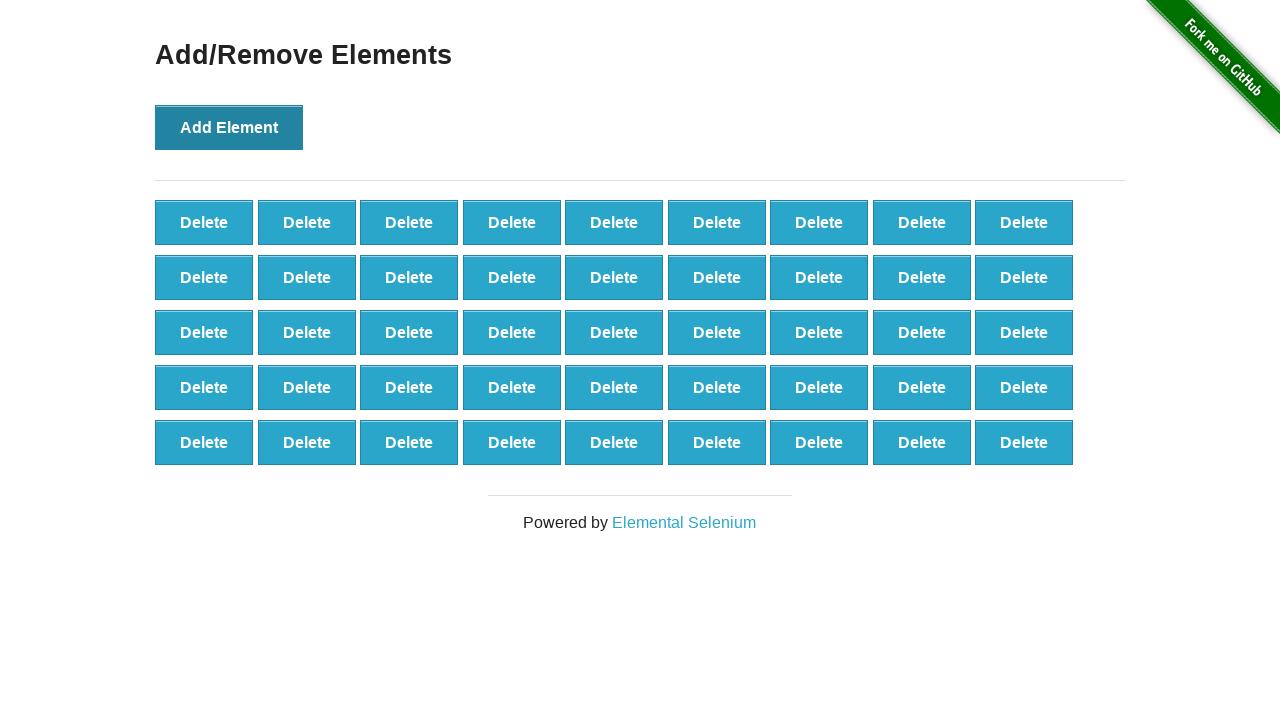

Clicked 'Add Element' button (iteration 46/100) at (229, 127) on button[onclick='addElement()']
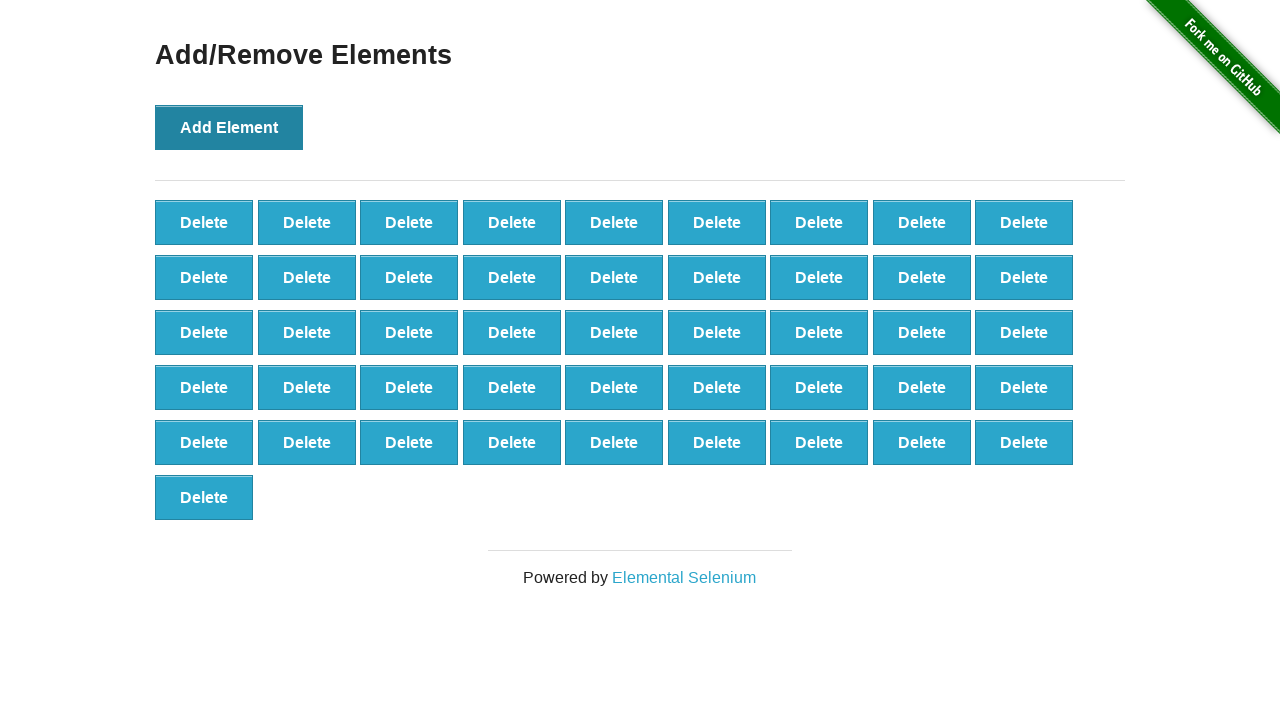

Clicked 'Add Element' button (iteration 47/100) at (229, 127) on button[onclick='addElement()']
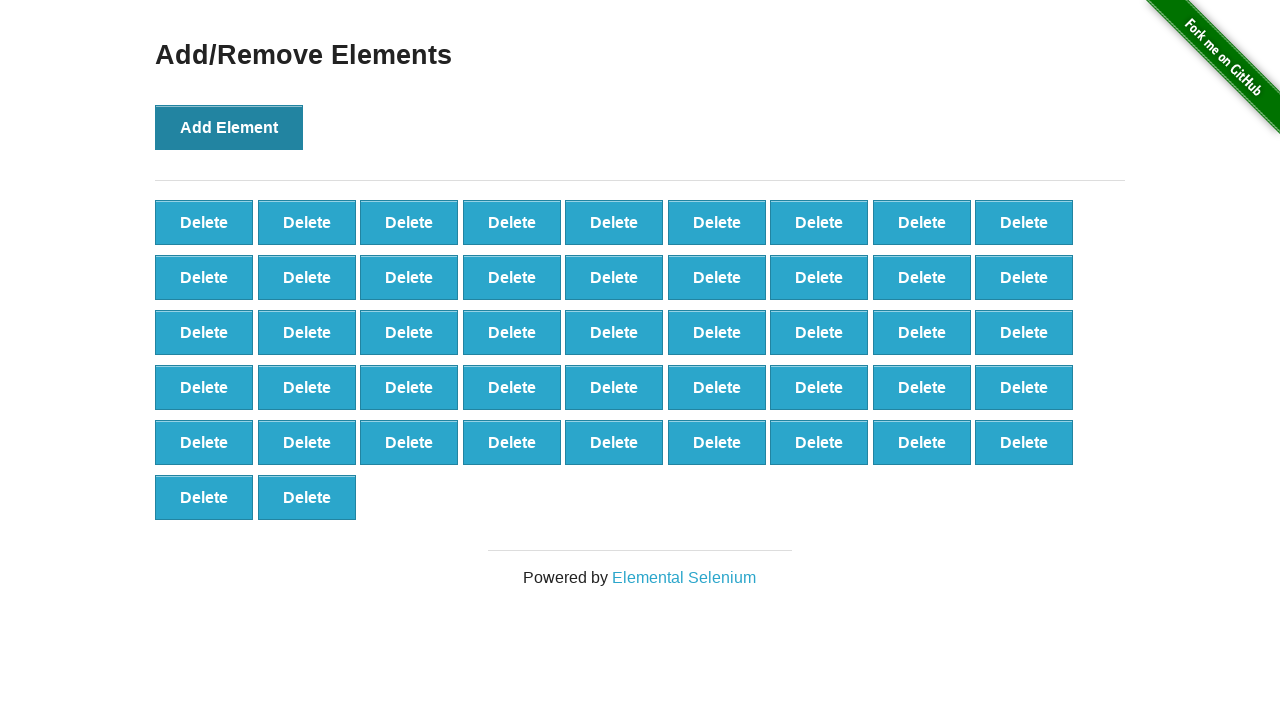

Clicked 'Add Element' button (iteration 48/100) at (229, 127) on button[onclick='addElement()']
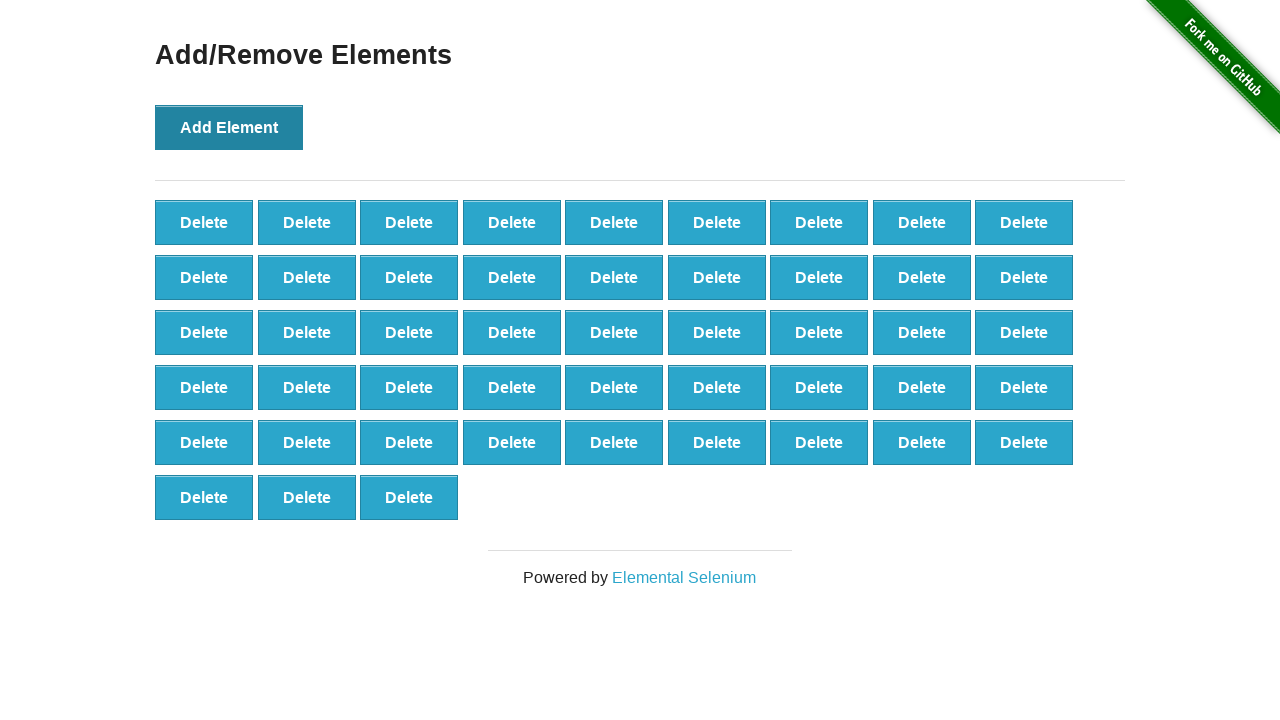

Clicked 'Add Element' button (iteration 49/100) at (229, 127) on button[onclick='addElement()']
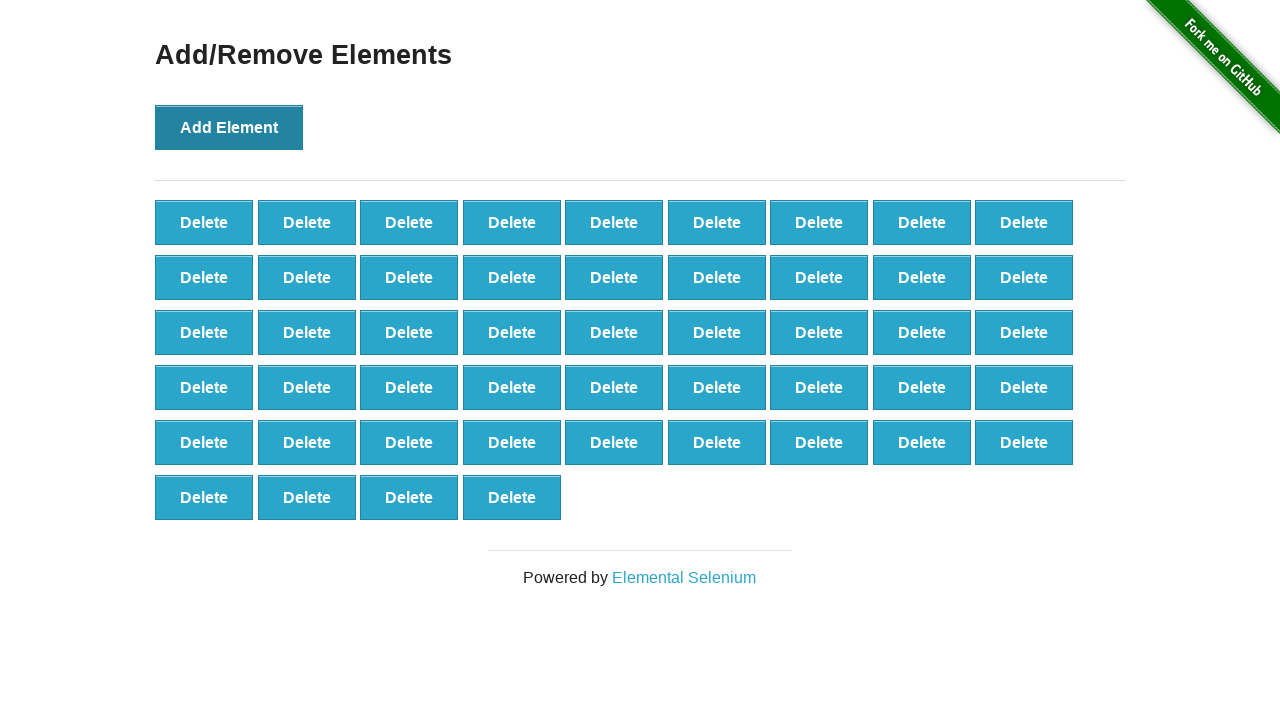

Clicked 'Add Element' button (iteration 50/100) at (229, 127) on button[onclick='addElement()']
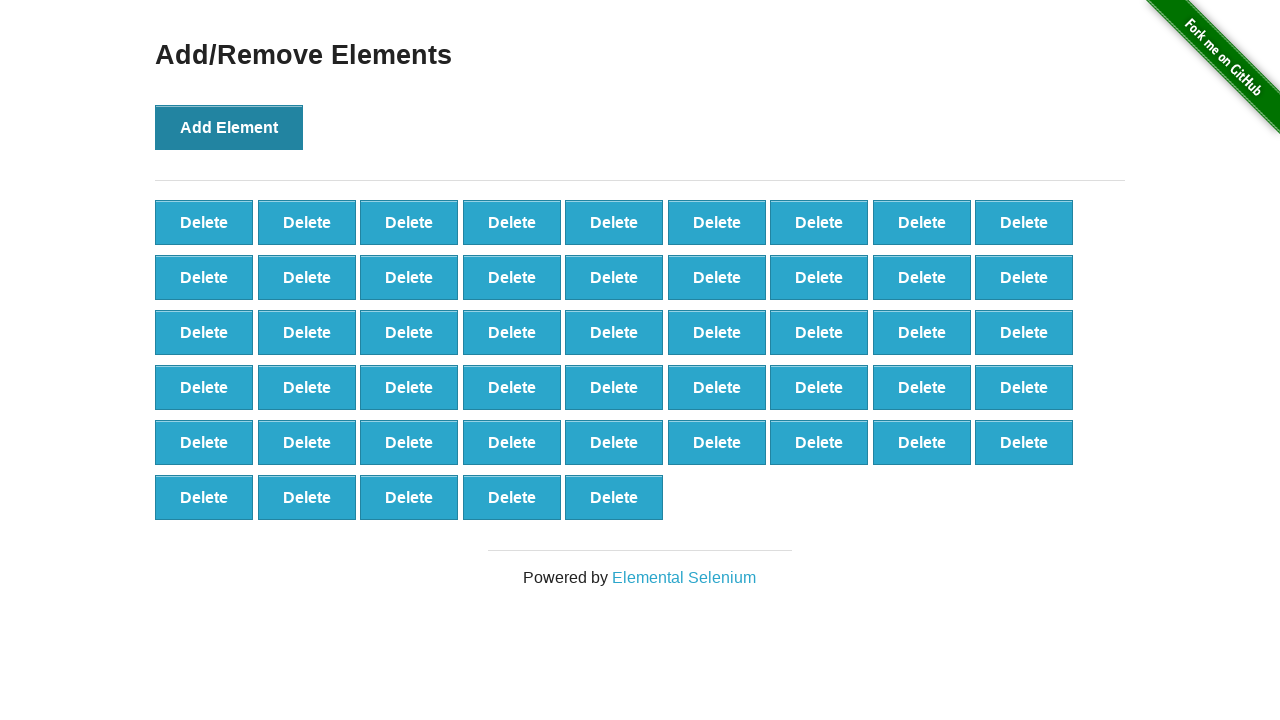

Clicked 'Add Element' button (iteration 51/100) at (229, 127) on button[onclick='addElement()']
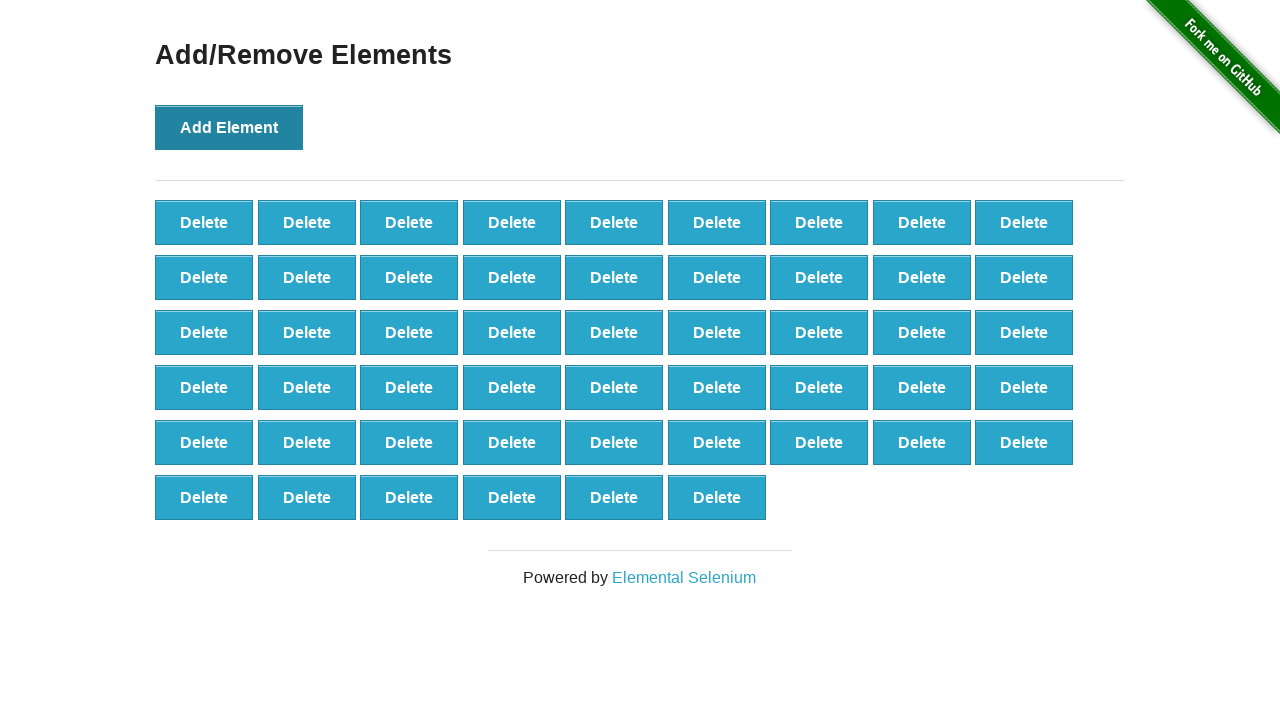

Clicked 'Add Element' button (iteration 52/100) at (229, 127) on button[onclick='addElement()']
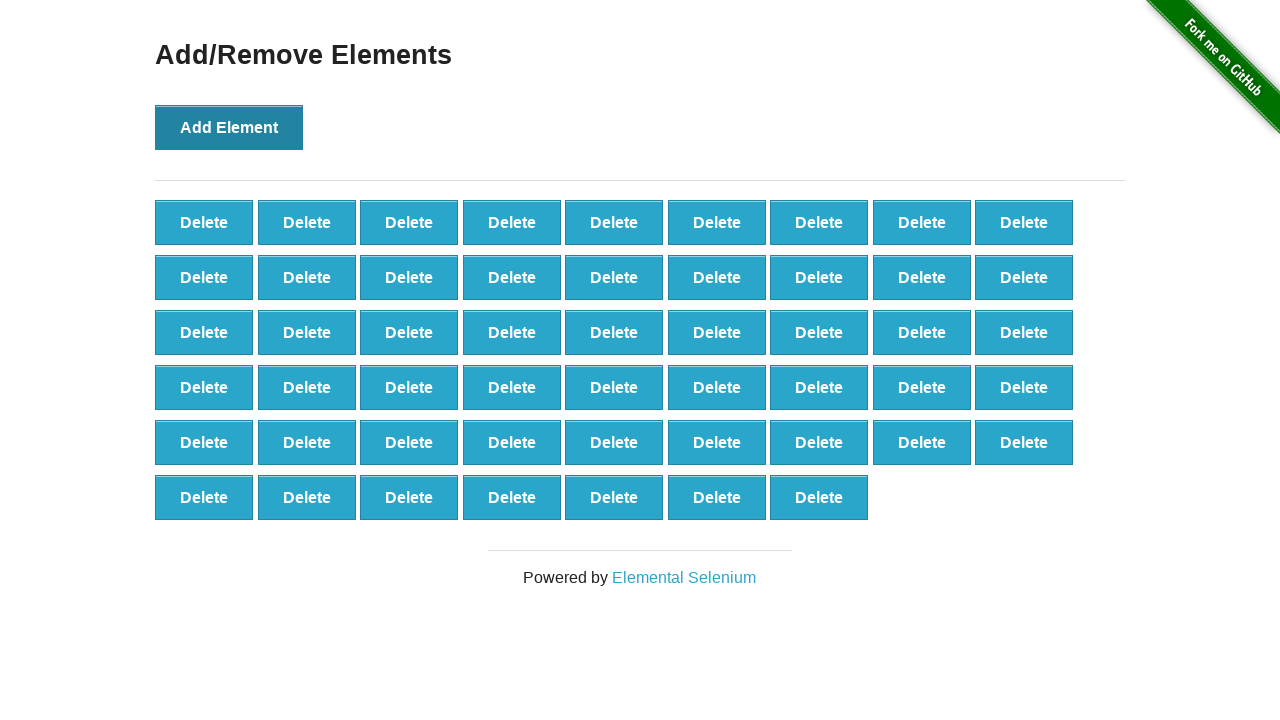

Clicked 'Add Element' button (iteration 53/100) at (229, 127) on button[onclick='addElement()']
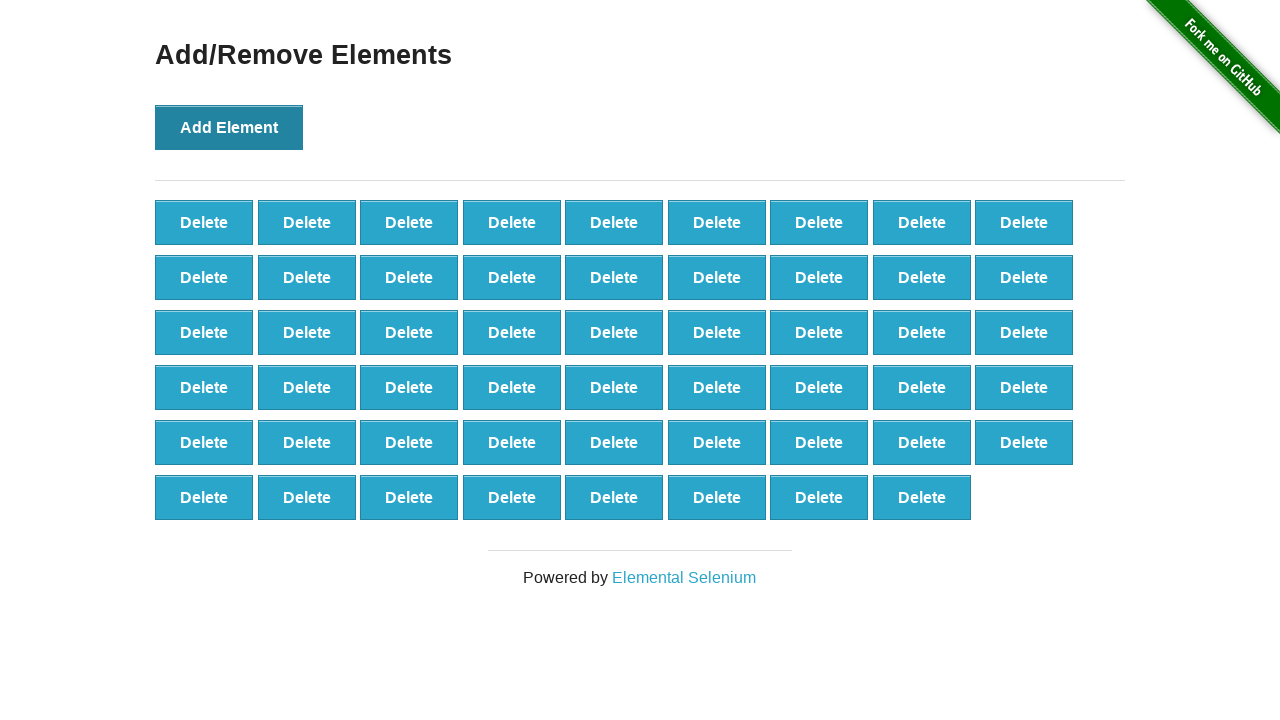

Clicked 'Add Element' button (iteration 54/100) at (229, 127) on button[onclick='addElement()']
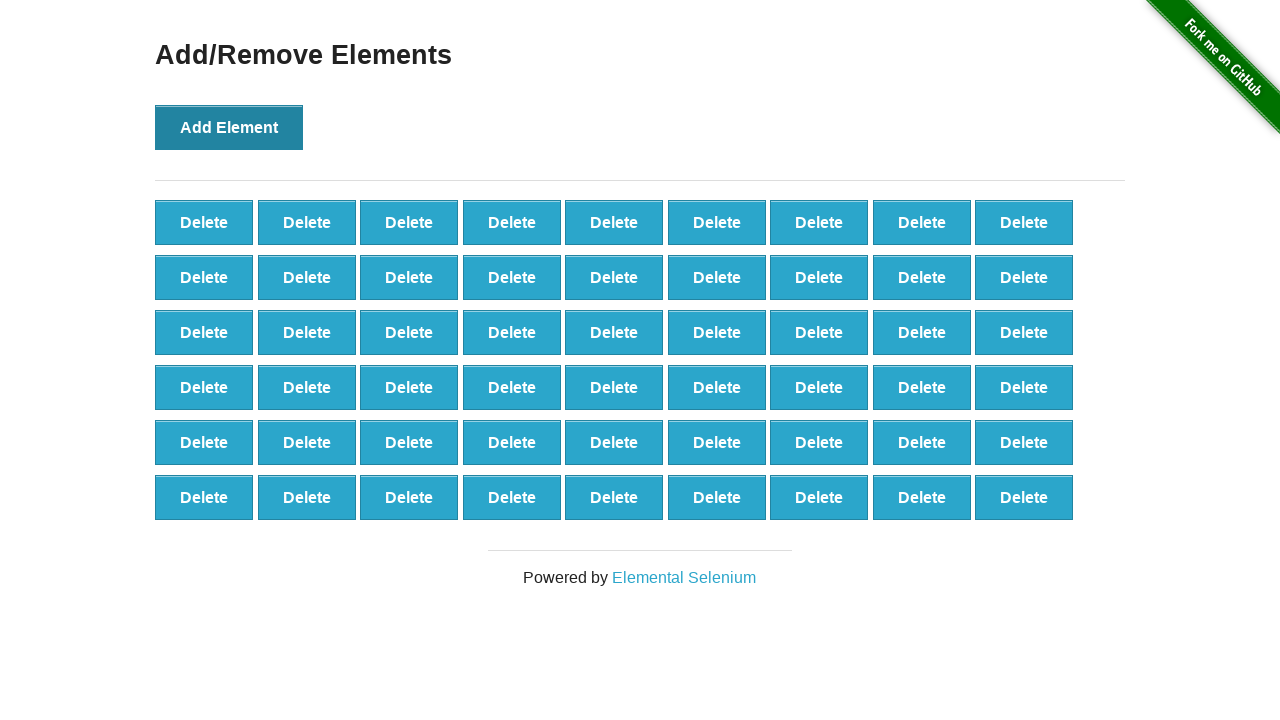

Clicked 'Add Element' button (iteration 55/100) at (229, 127) on button[onclick='addElement()']
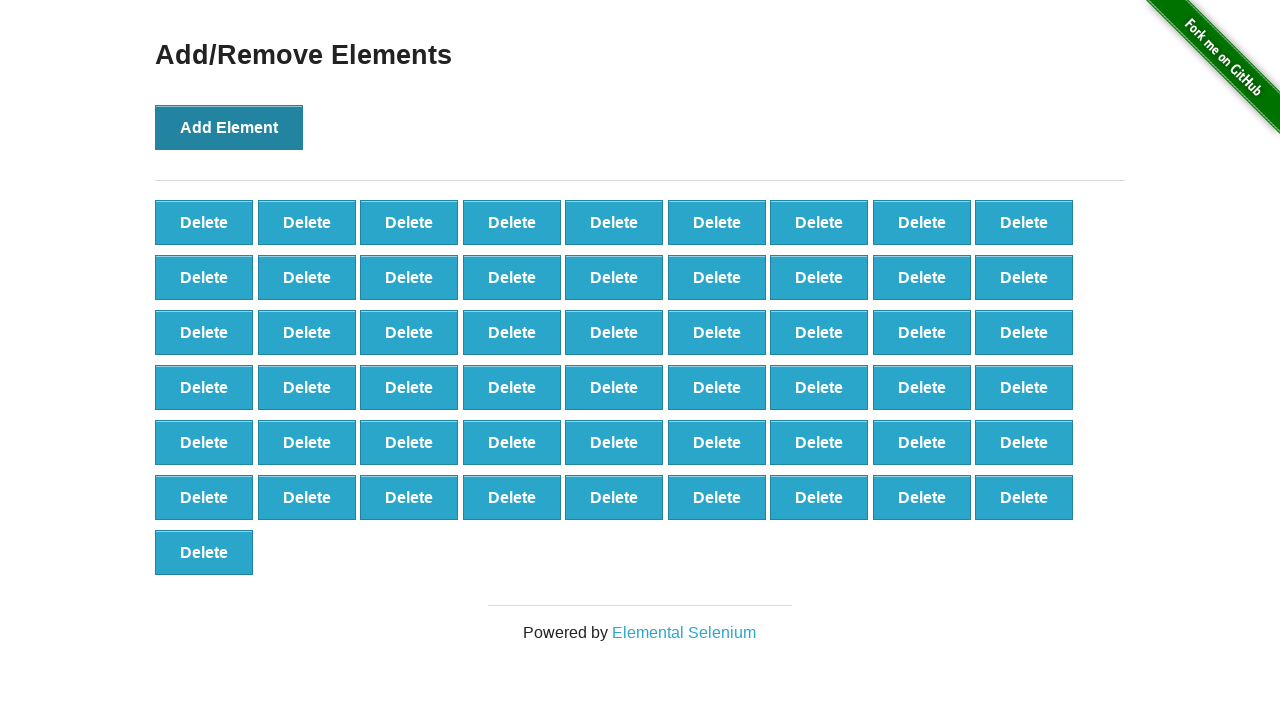

Clicked 'Add Element' button (iteration 56/100) at (229, 127) on button[onclick='addElement()']
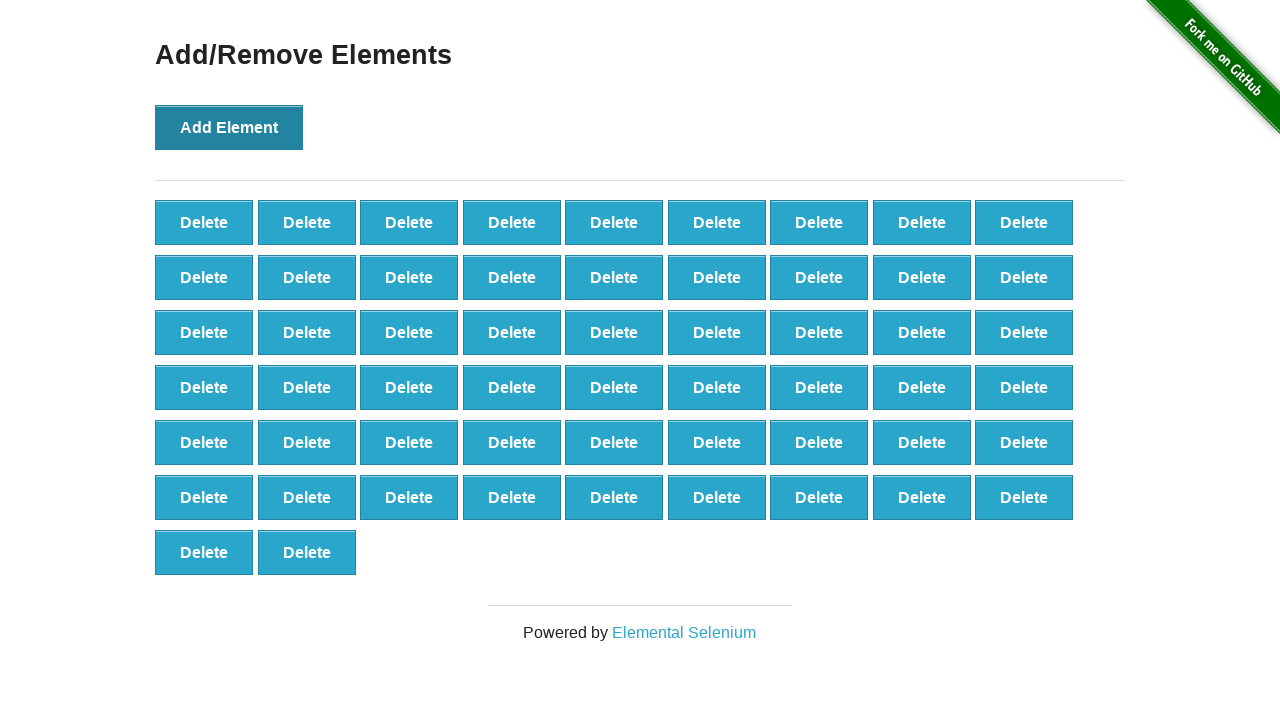

Clicked 'Add Element' button (iteration 57/100) at (229, 127) on button[onclick='addElement()']
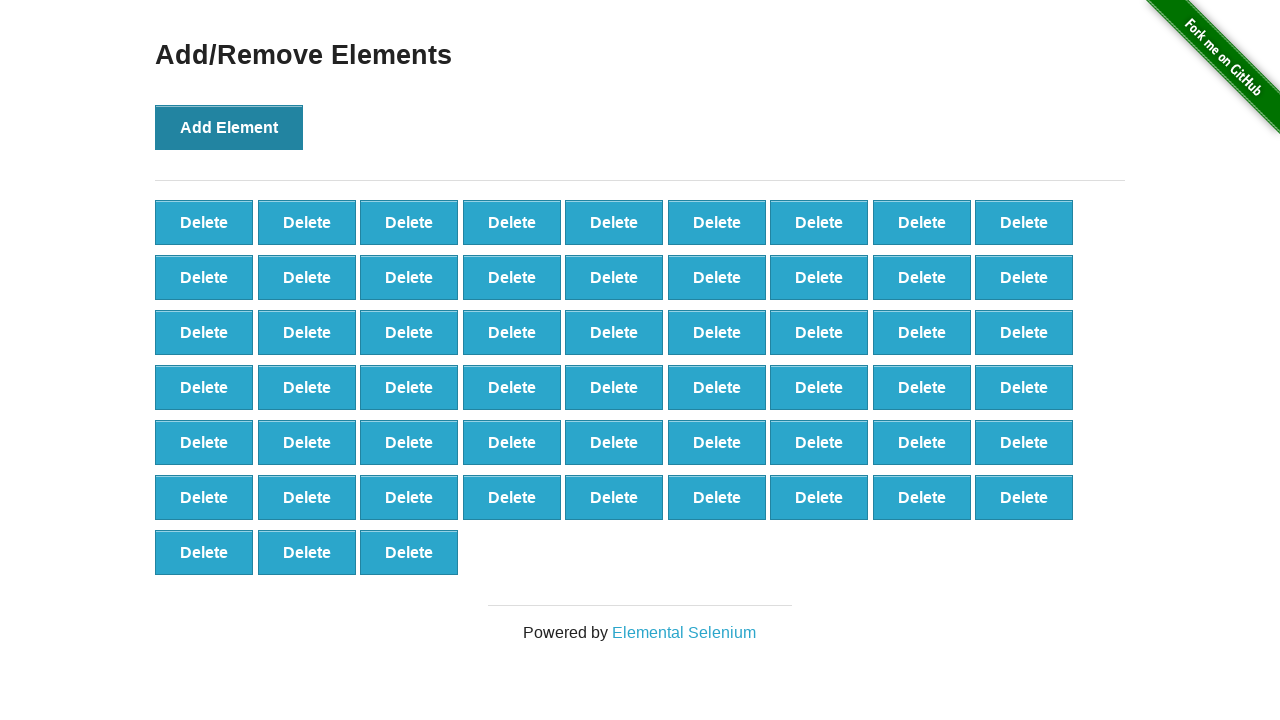

Clicked 'Add Element' button (iteration 58/100) at (229, 127) on button[onclick='addElement()']
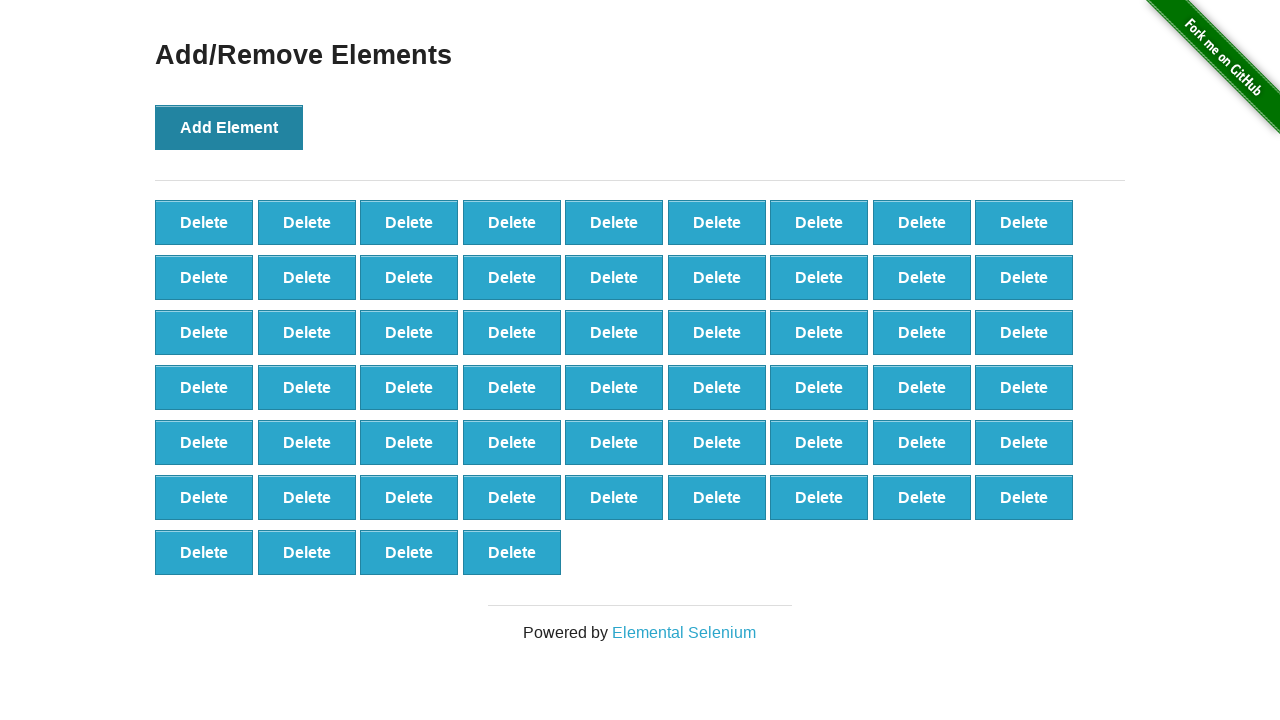

Clicked 'Add Element' button (iteration 59/100) at (229, 127) on button[onclick='addElement()']
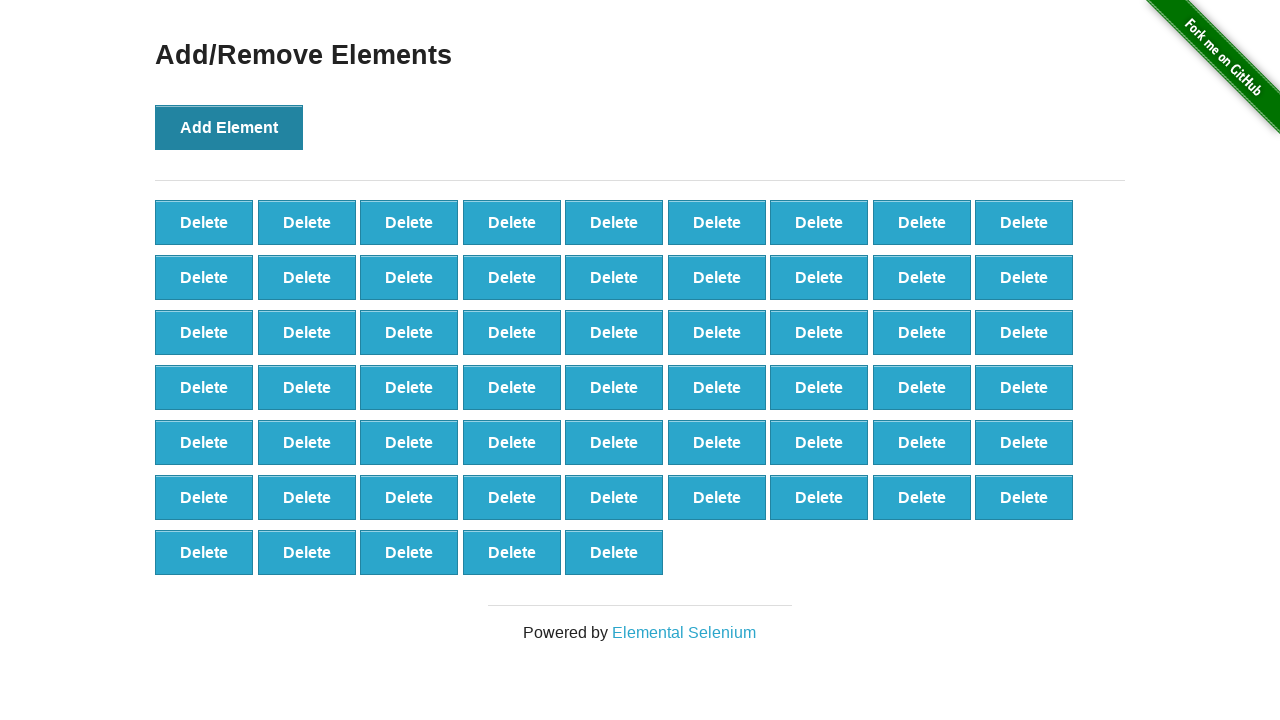

Clicked 'Add Element' button (iteration 60/100) at (229, 127) on button[onclick='addElement()']
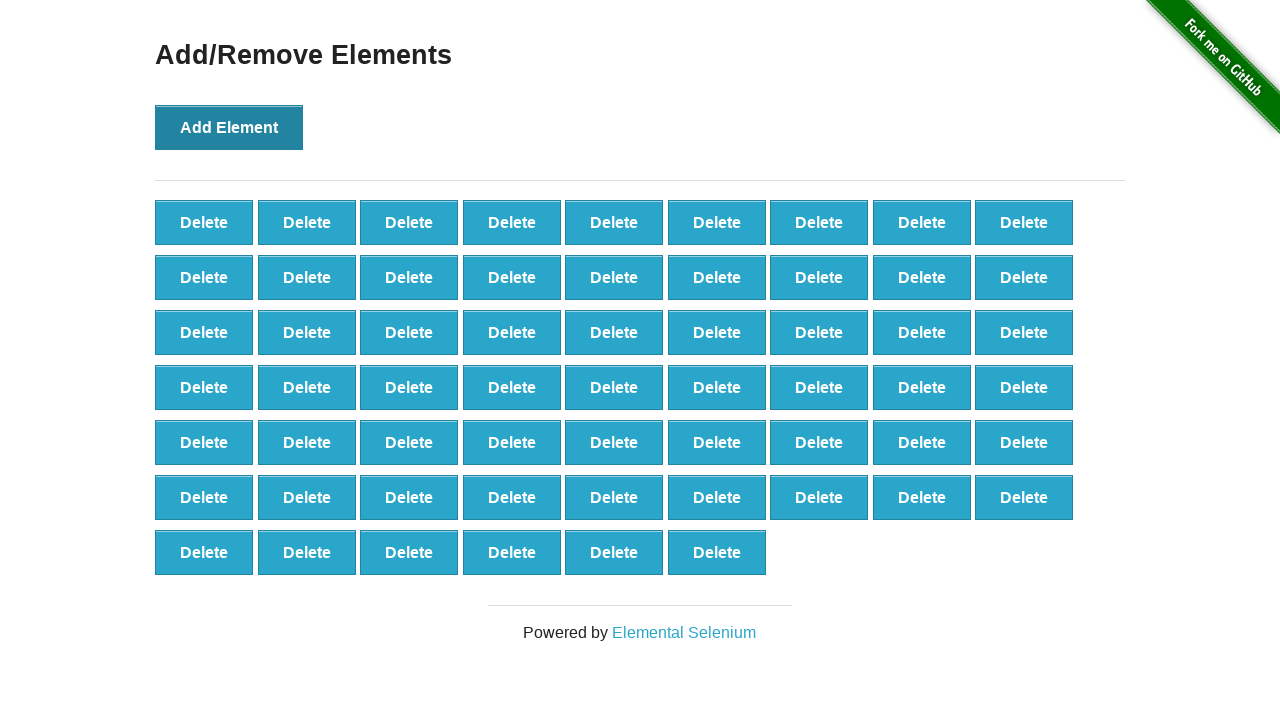

Clicked 'Add Element' button (iteration 61/100) at (229, 127) on button[onclick='addElement()']
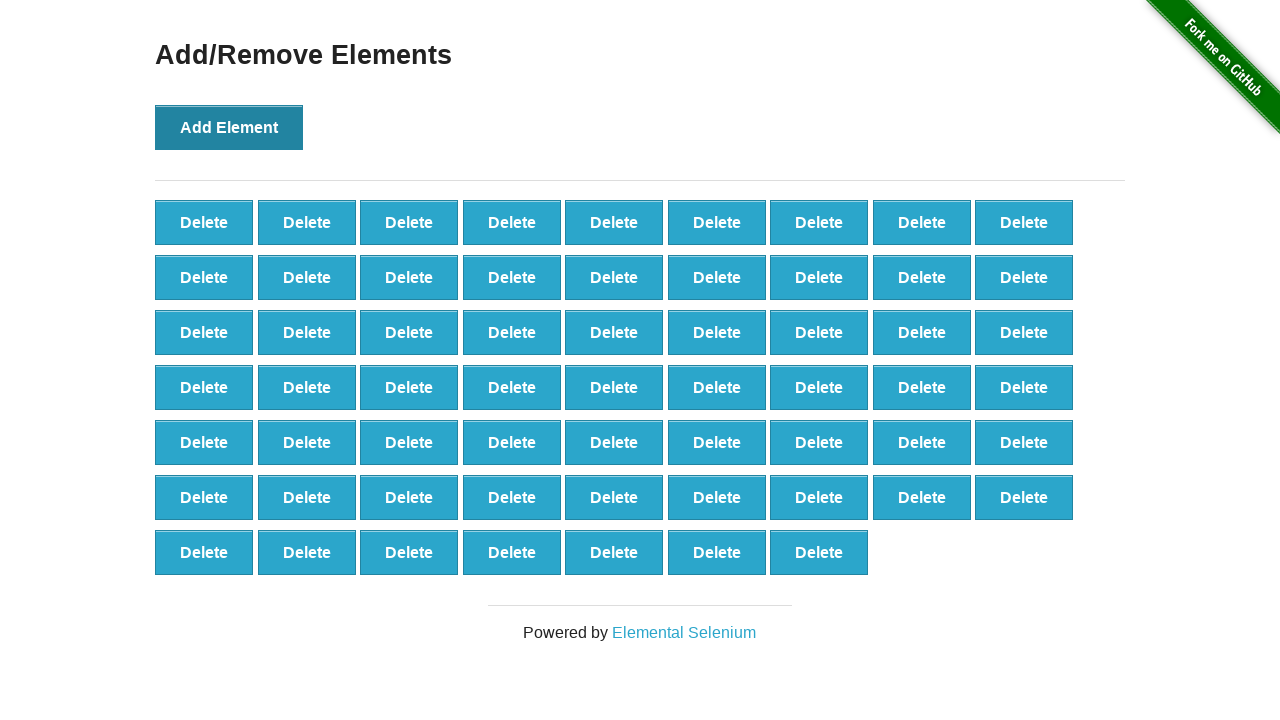

Clicked 'Add Element' button (iteration 62/100) at (229, 127) on button[onclick='addElement()']
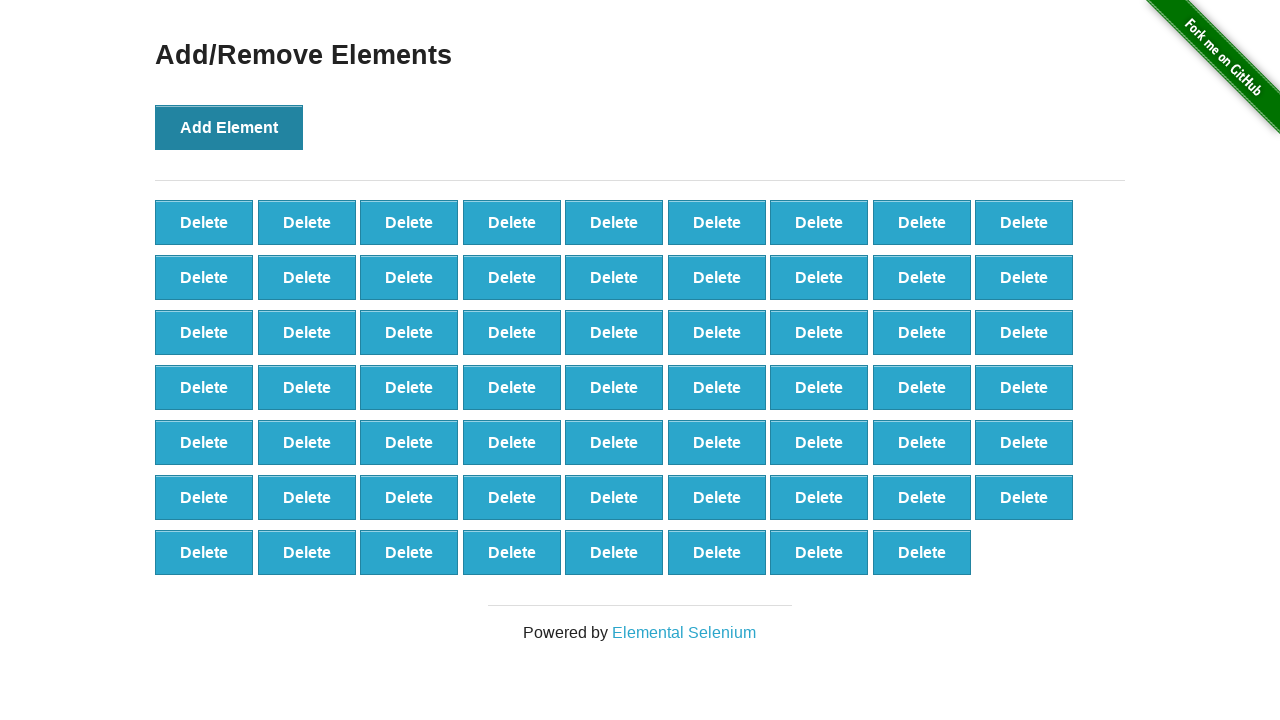

Clicked 'Add Element' button (iteration 63/100) at (229, 127) on button[onclick='addElement()']
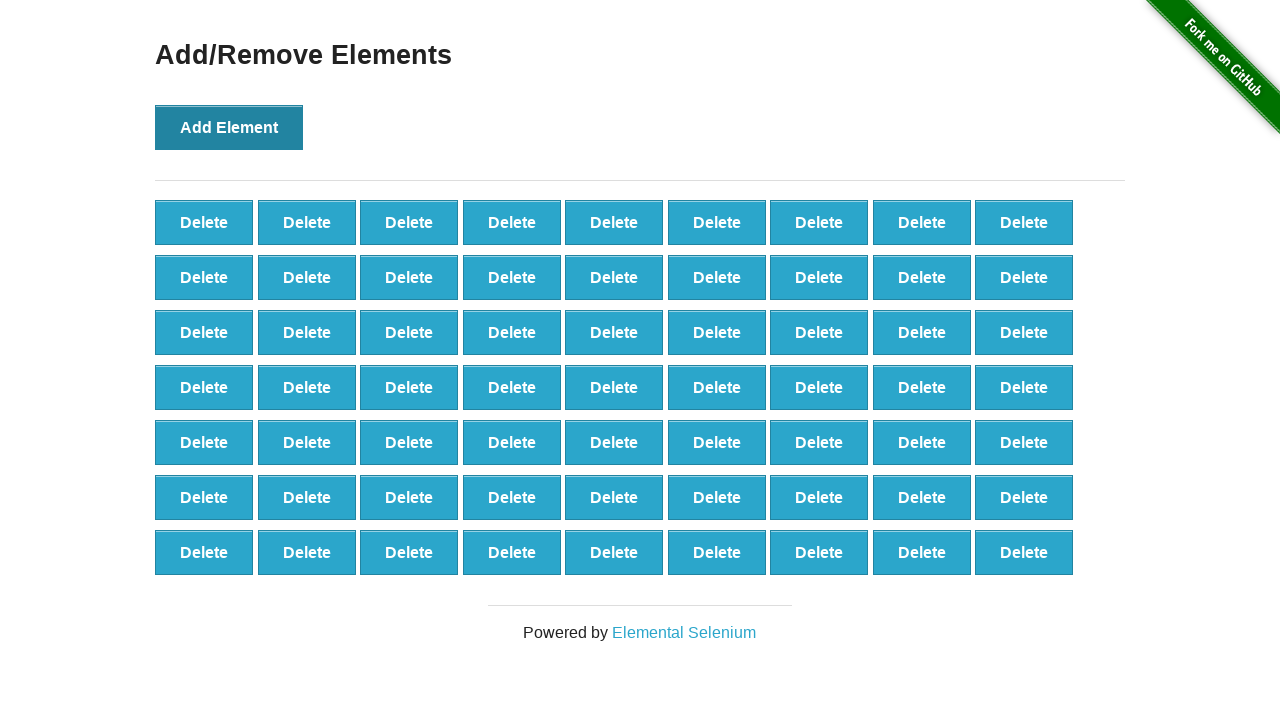

Clicked 'Add Element' button (iteration 64/100) at (229, 127) on button[onclick='addElement()']
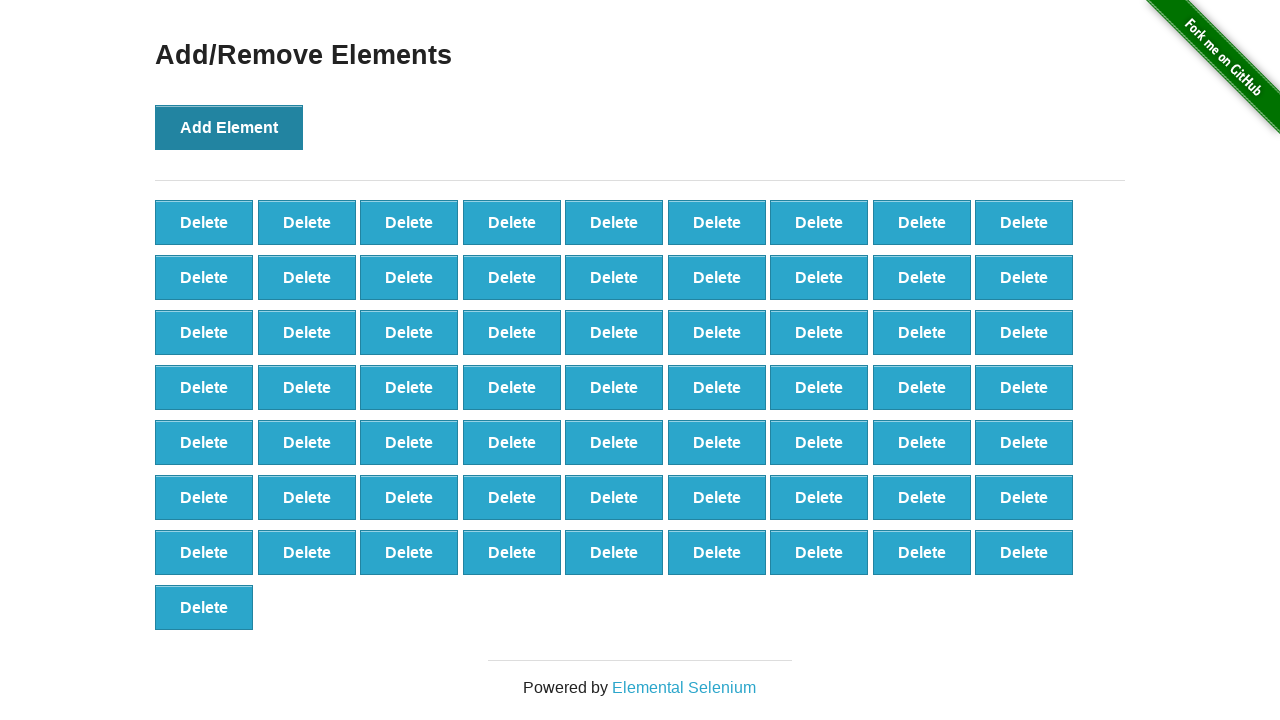

Clicked 'Add Element' button (iteration 65/100) at (229, 127) on button[onclick='addElement()']
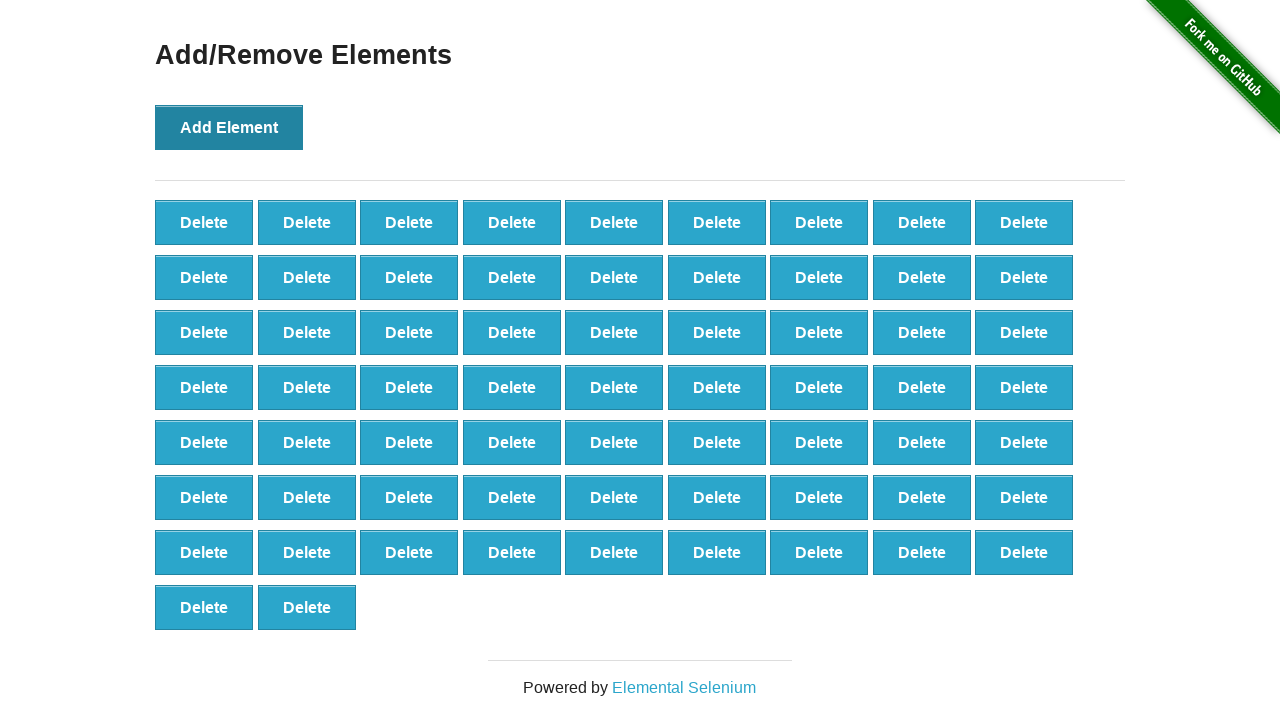

Clicked 'Add Element' button (iteration 66/100) at (229, 127) on button[onclick='addElement()']
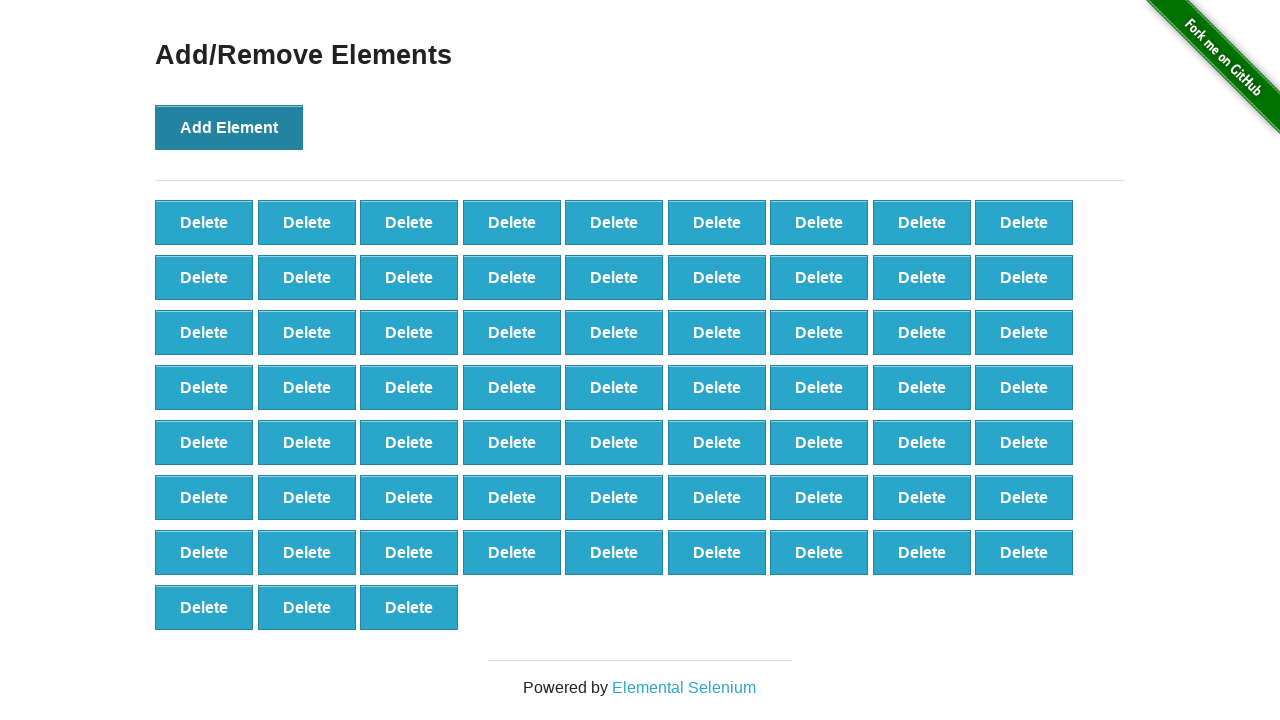

Clicked 'Add Element' button (iteration 67/100) at (229, 127) on button[onclick='addElement()']
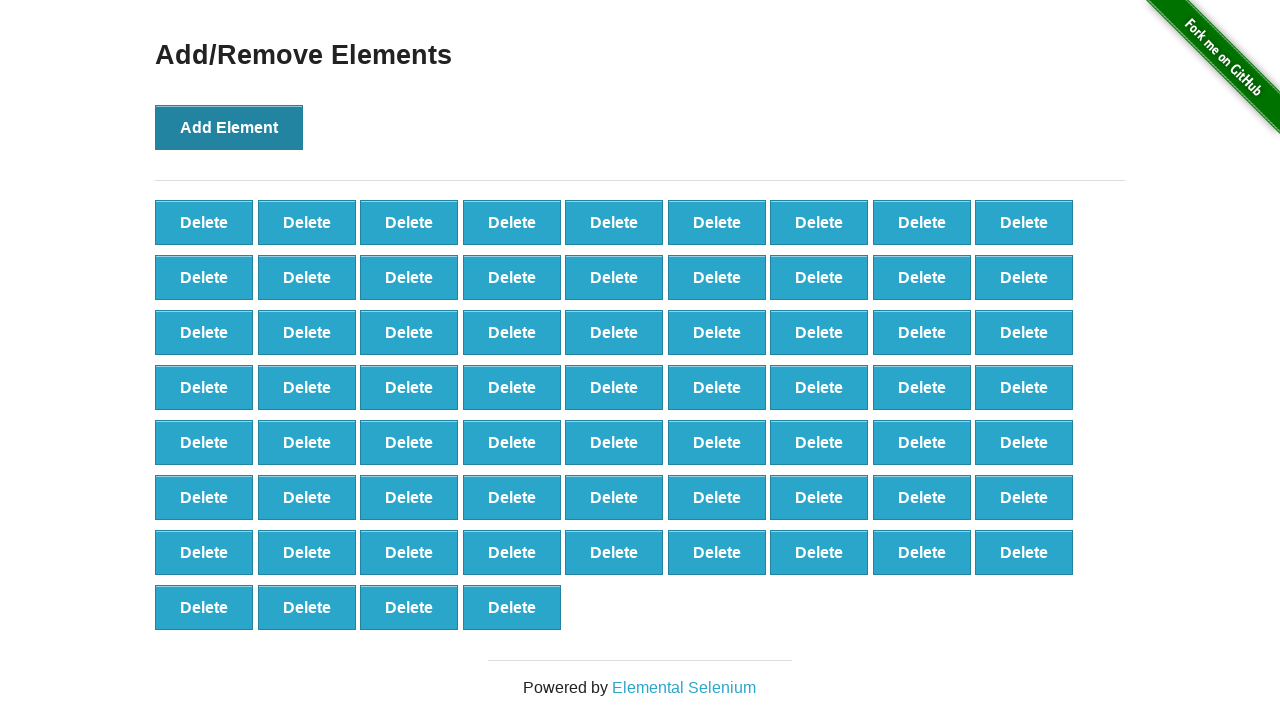

Clicked 'Add Element' button (iteration 68/100) at (229, 127) on button[onclick='addElement()']
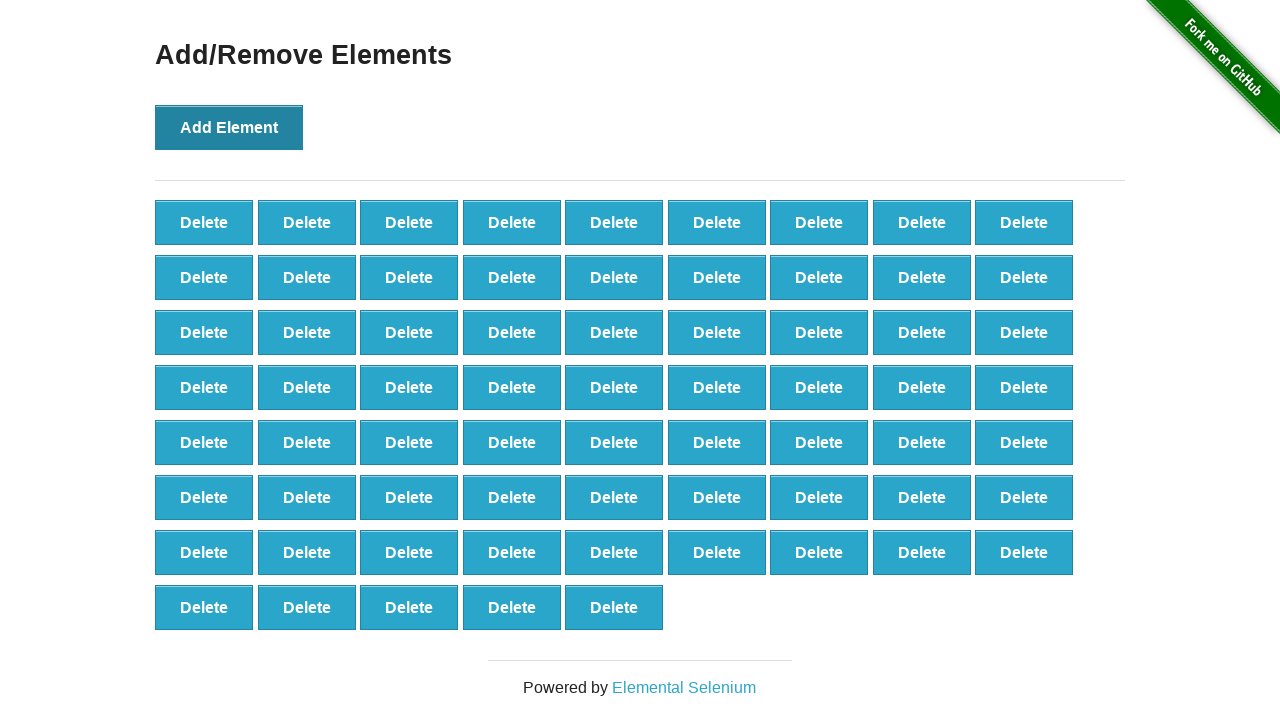

Clicked 'Add Element' button (iteration 69/100) at (229, 127) on button[onclick='addElement()']
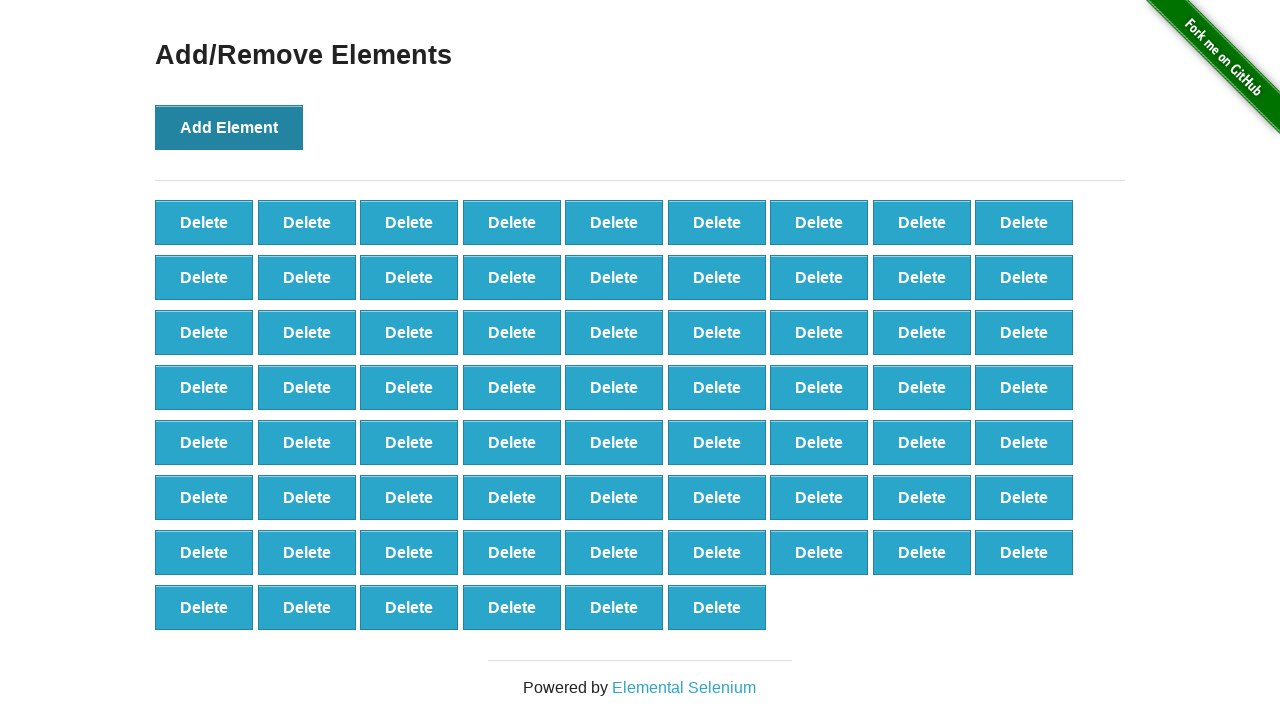

Clicked 'Add Element' button (iteration 70/100) at (229, 127) on button[onclick='addElement()']
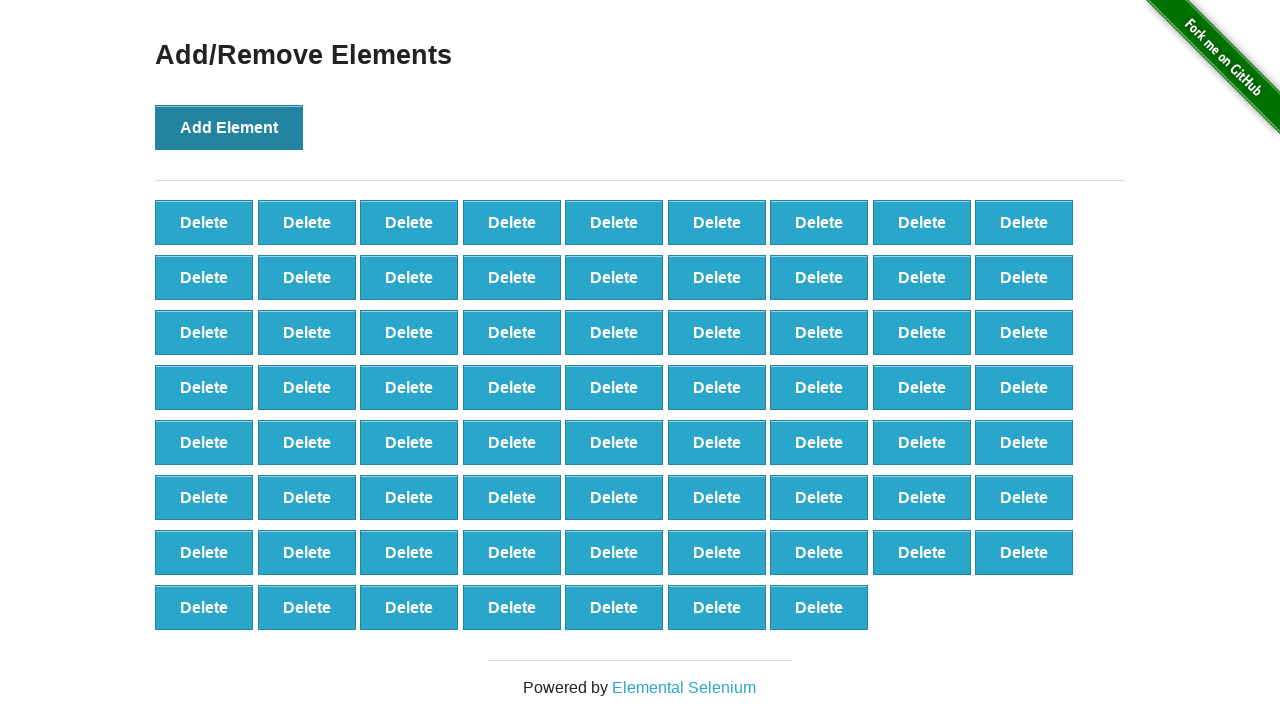

Clicked 'Add Element' button (iteration 71/100) at (229, 127) on button[onclick='addElement()']
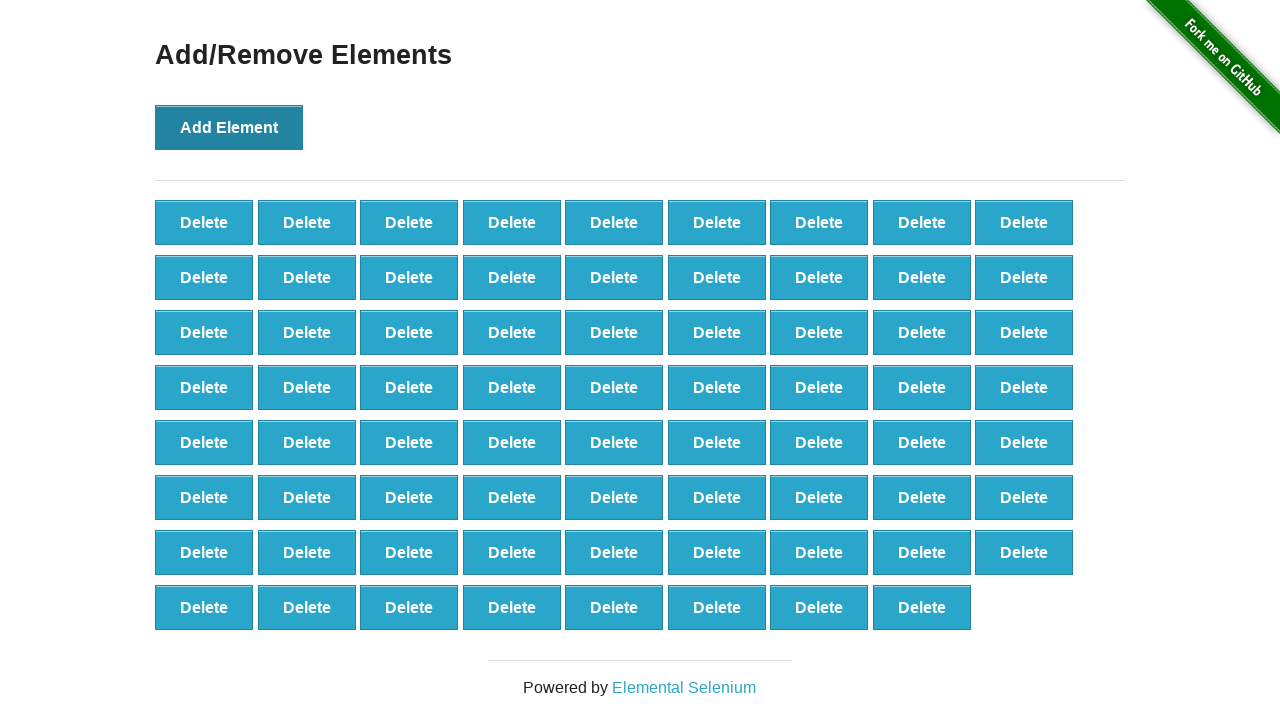

Clicked 'Add Element' button (iteration 72/100) at (229, 127) on button[onclick='addElement()']
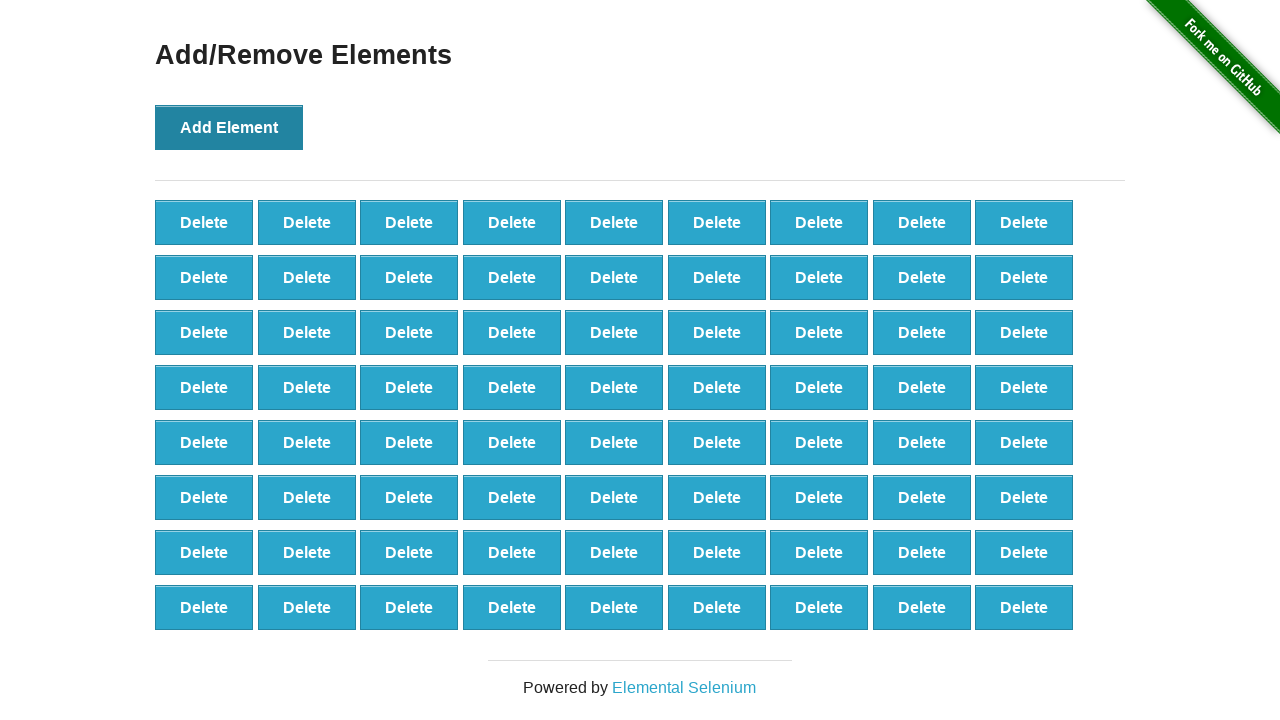

Clicked 'Add Element' button (iteration 73/100) at (229, 127) on button[onclick='addElement()']
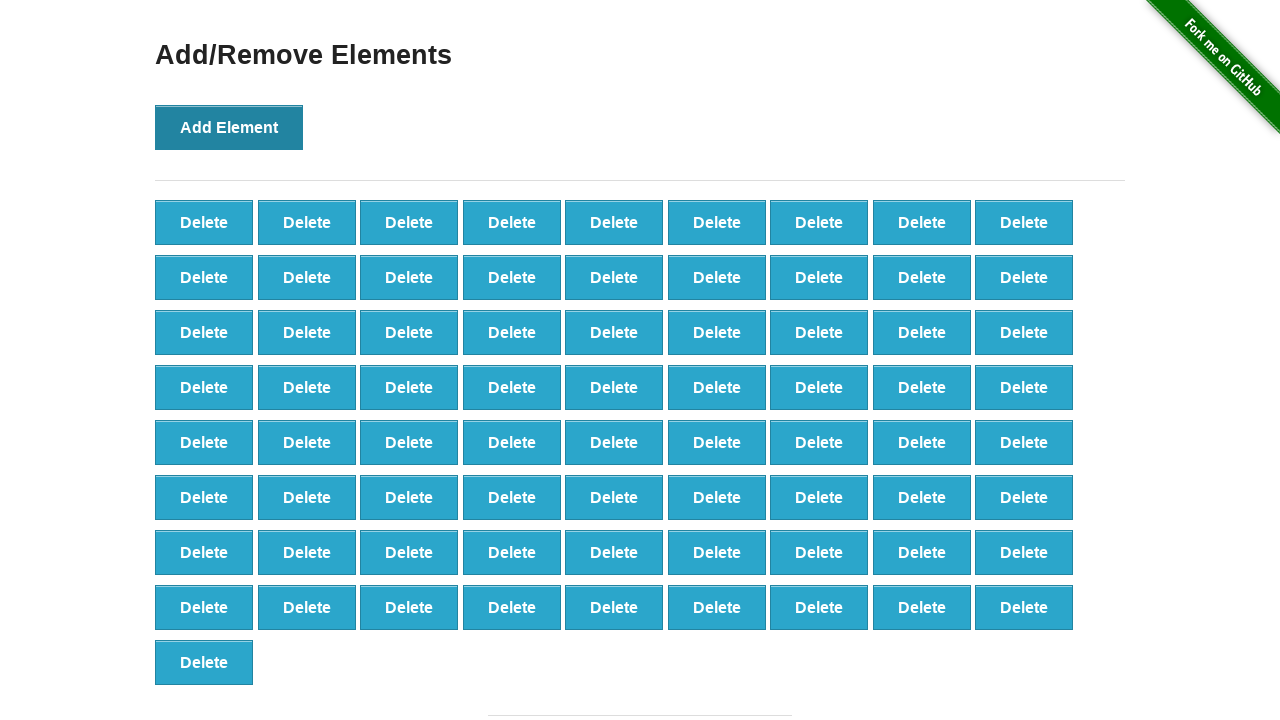

Clicked 'Add Element' button (iteration 74/100) at (229, 127) on button[onclick='addElement()']
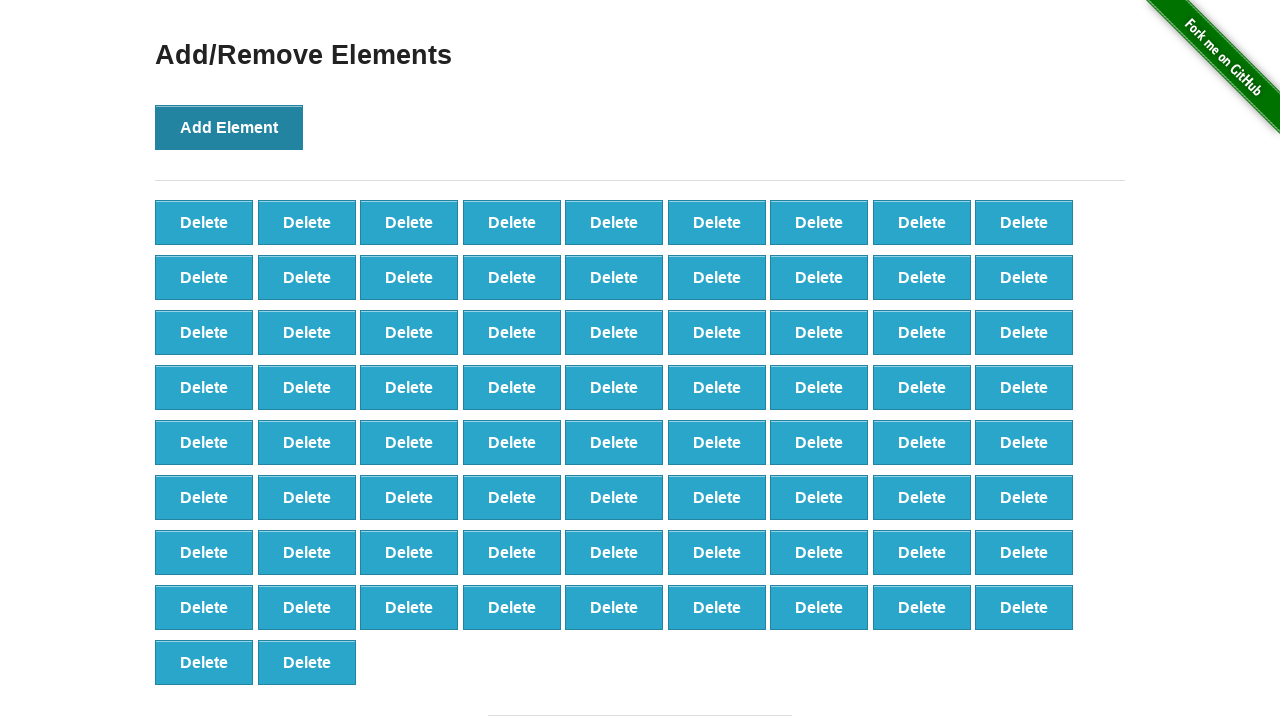

Clicked 'Add Element' button (iteration 75/100) at (229, 127) on button[onclick='addElement()']
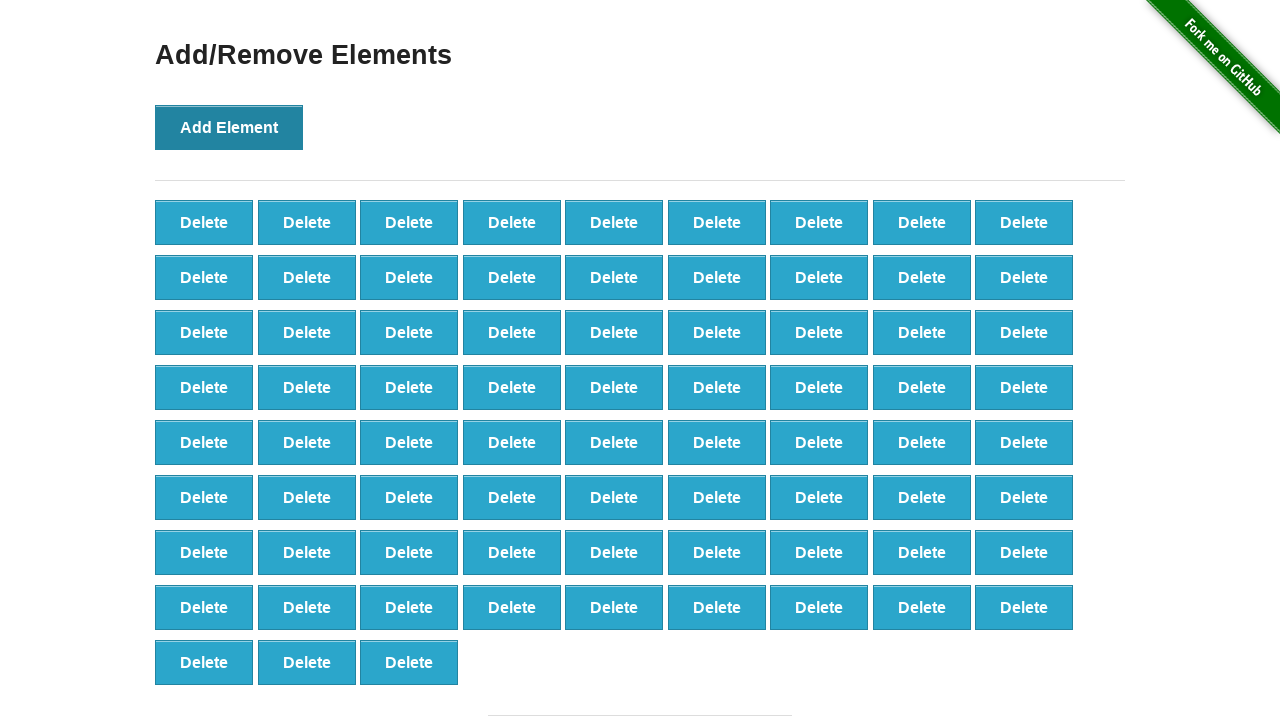

Clicked 'Add Element' button (iteration 76/100) at (229, 127) on button[onclick='addElement()']
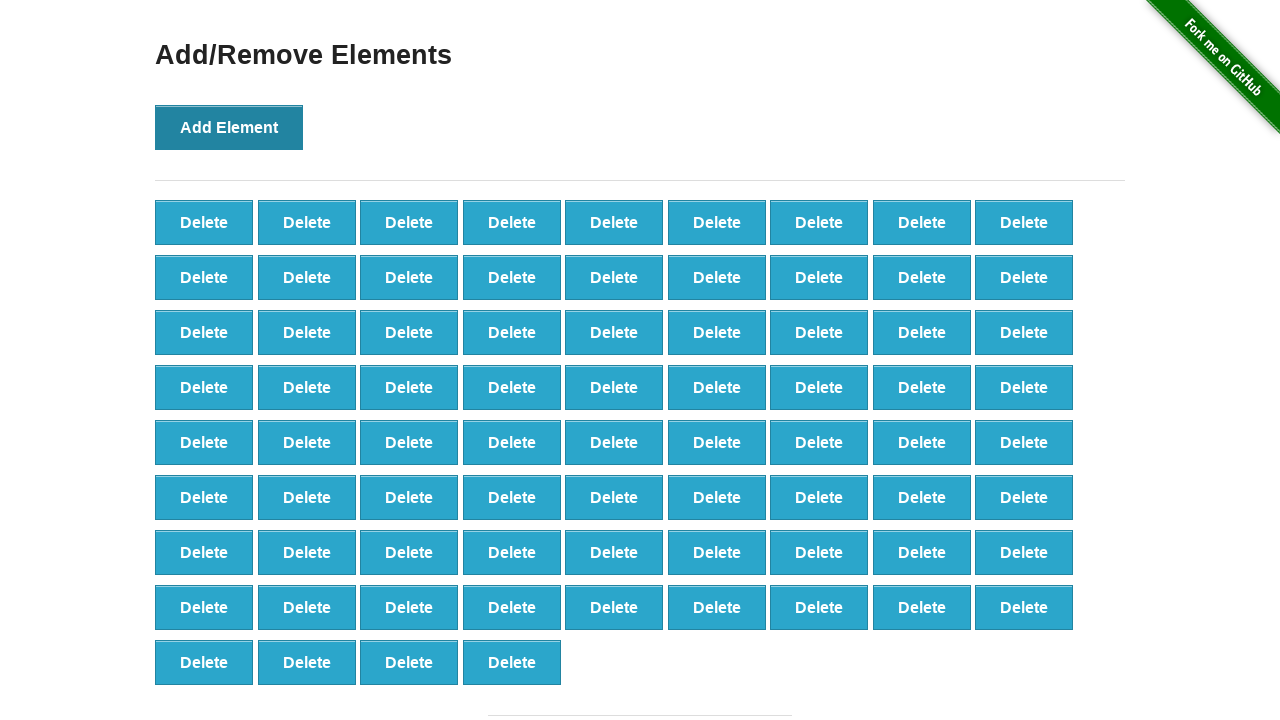

Clicked 'Add Element' button (iteration 77/100) at (229, 127) on button[onclick='addElement()']
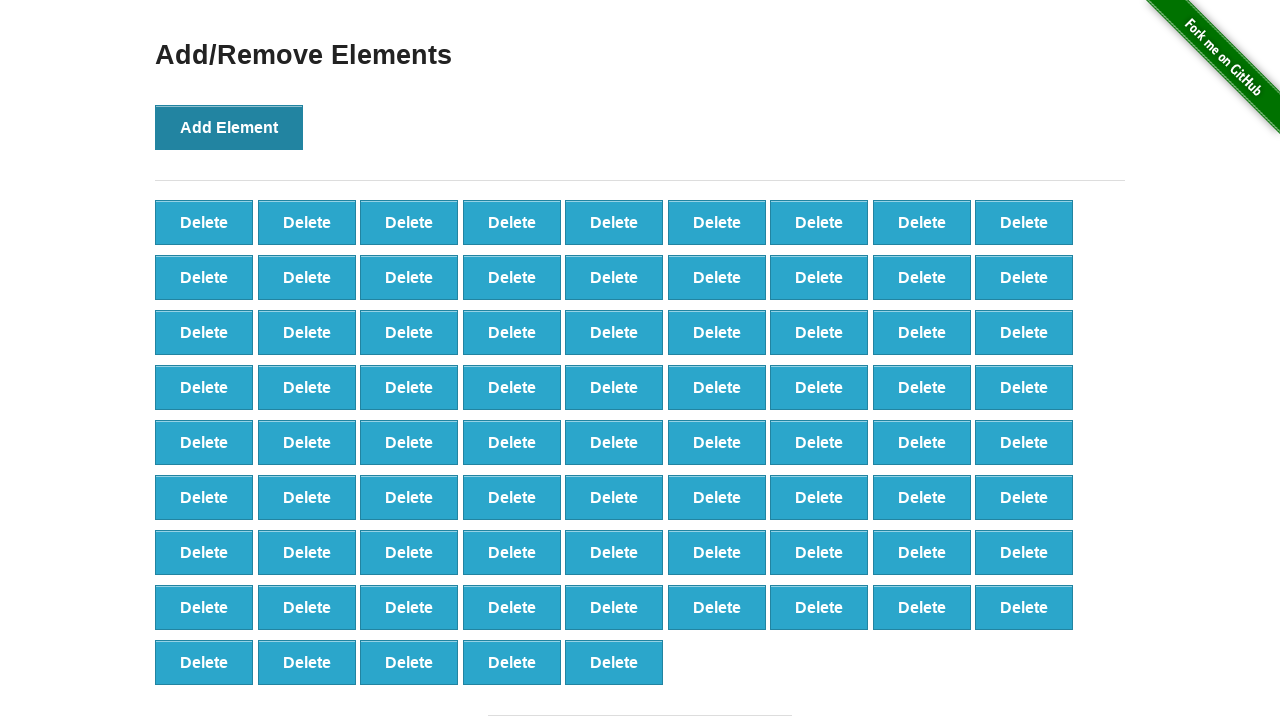

Clicked 'Add Element' button (iteration 78/100) at (229, 127) on button[onclick='addElement()']
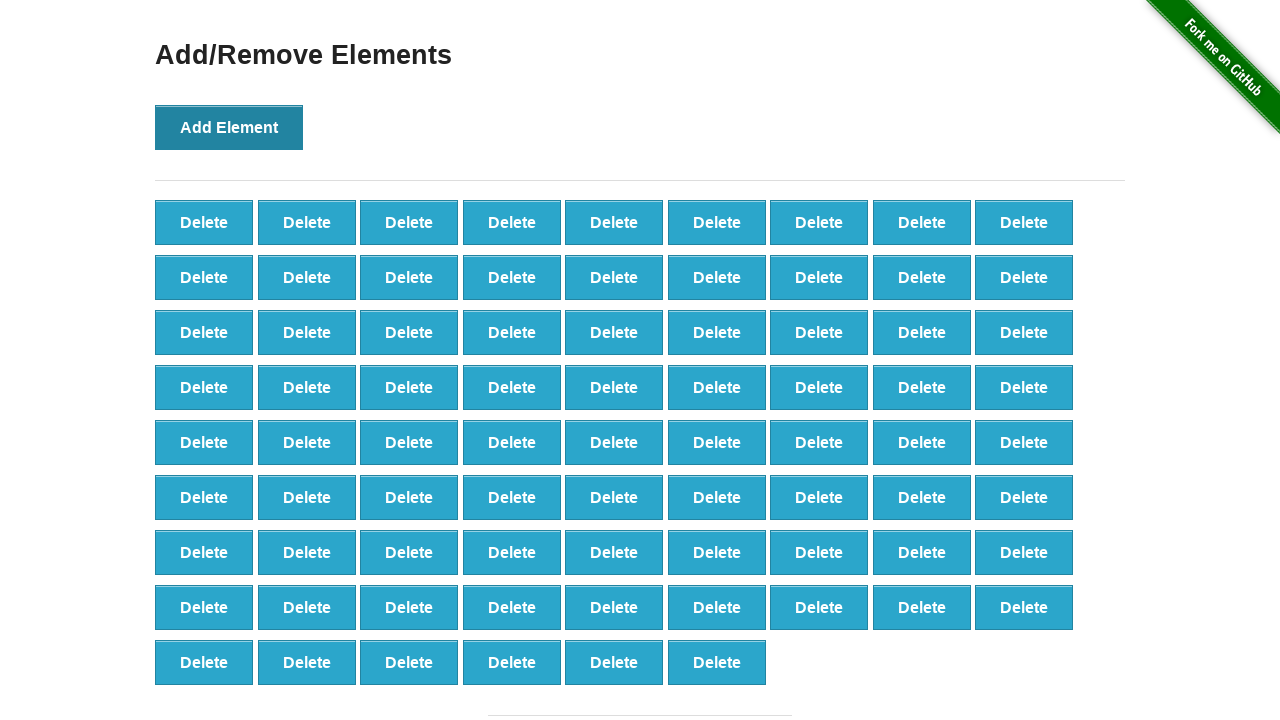

Clicked 'Add Element' button (iteration 79/100) at (229, 127) on button[onclick='addElement()']
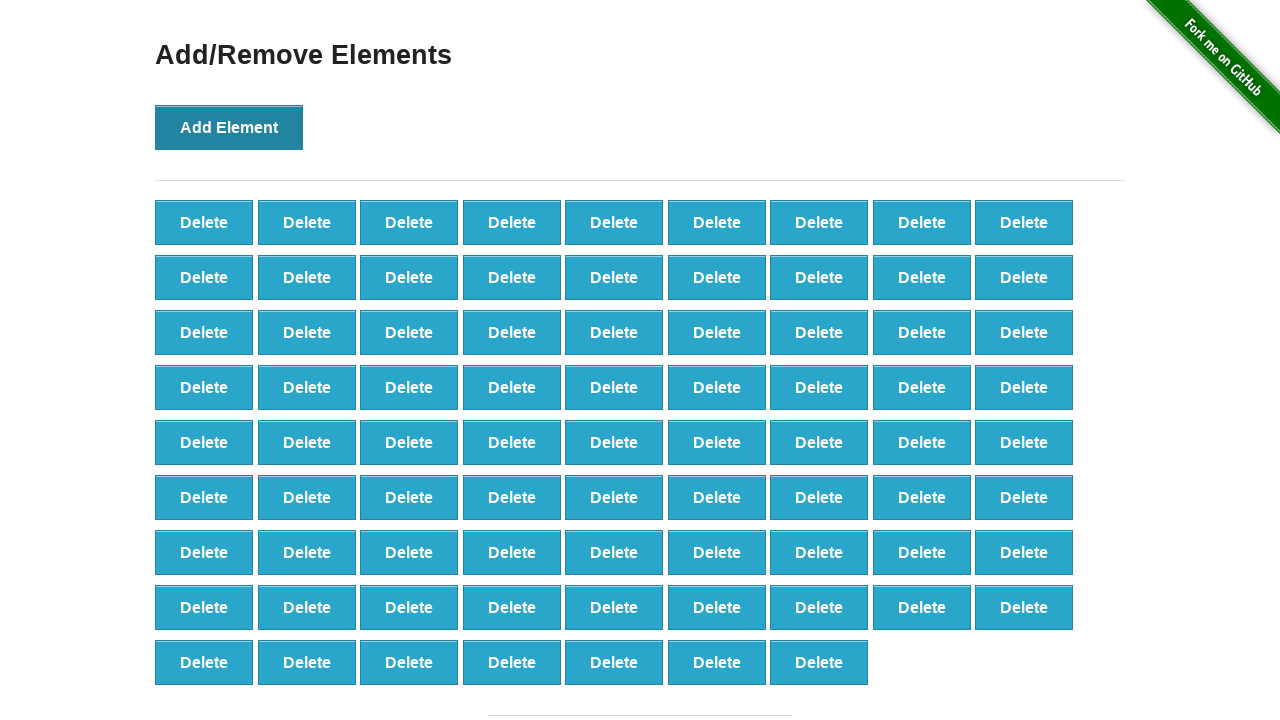

Clicked 'Add Element' button (iteration 80/100) at (229, 127) on button[onclick='addElement()']
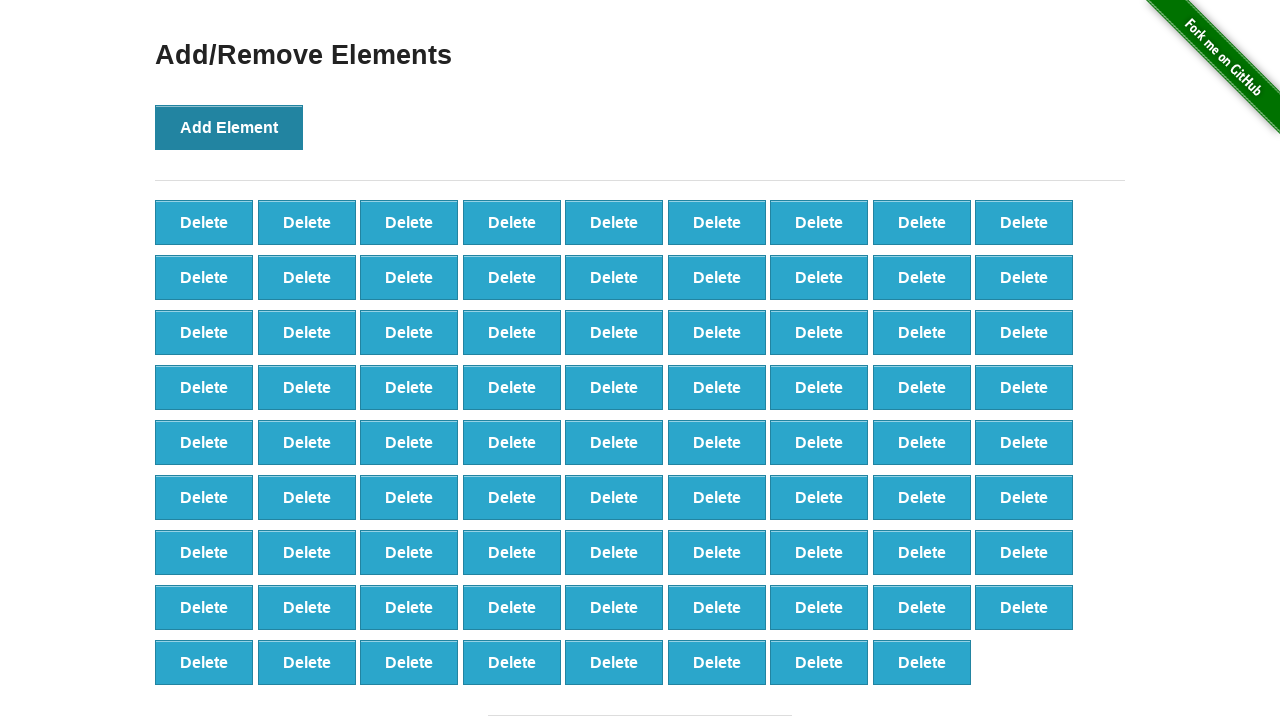

Clicked 'Add Element' button (iteration 81/100) at (229, 127) on button[onclick='addElement()']
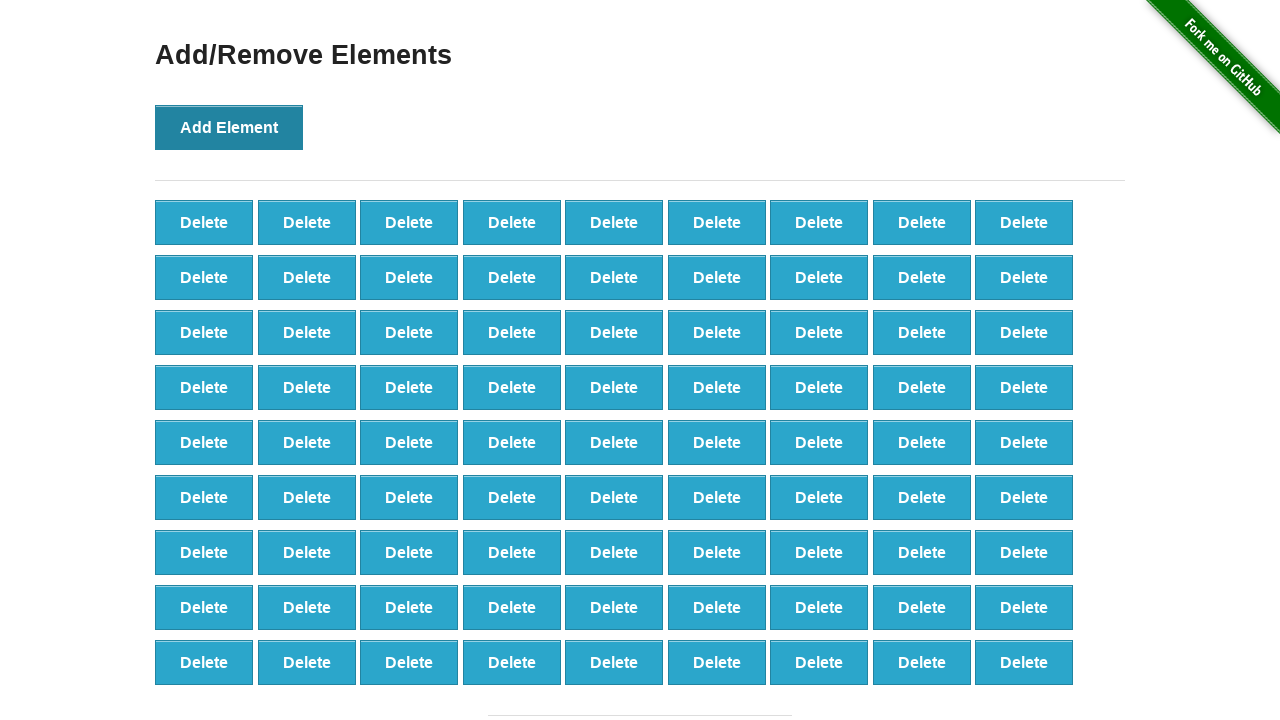

Clicked 'Add Element' button (iteration 82/100) at (229, 127) on button[onclick='addElement()']
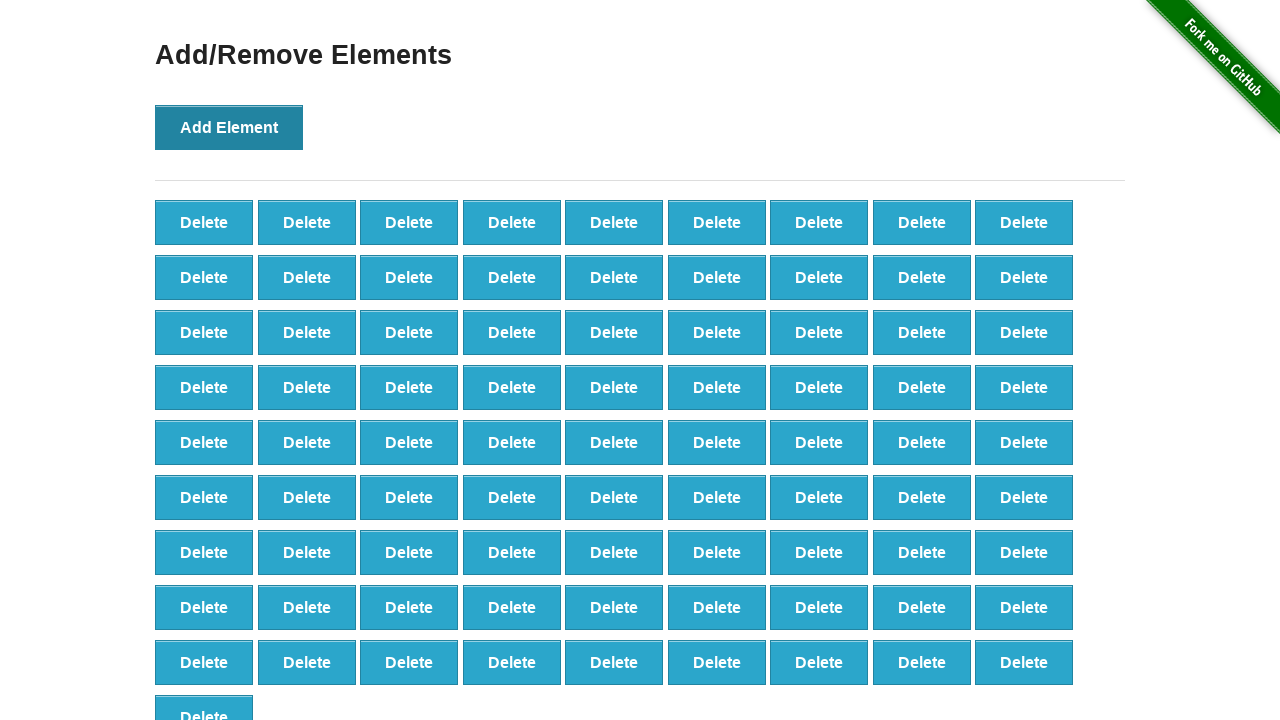

Clicked 'Add Element' button (iteration 83/100) at (229, 127) on button[onclick='addElement()']
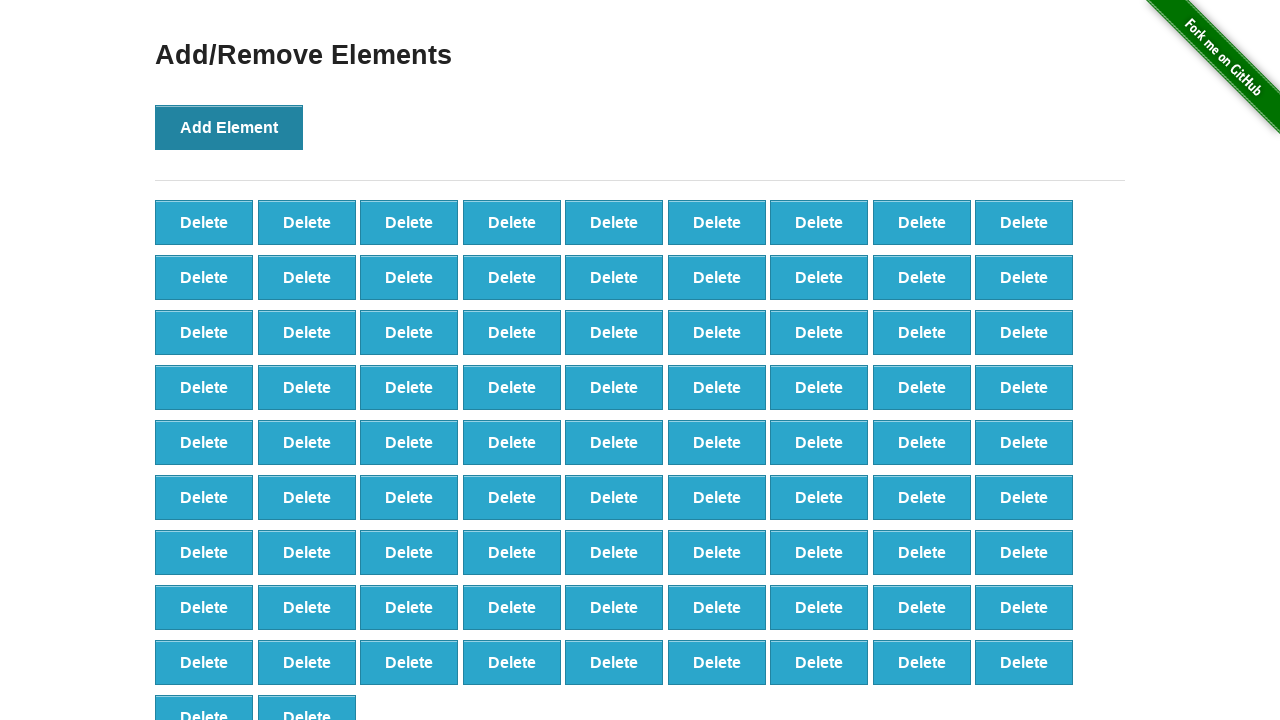

Clicked 'Add Element' button (iteration 84/100) at (229, 127) on button[onclick='addElement()']
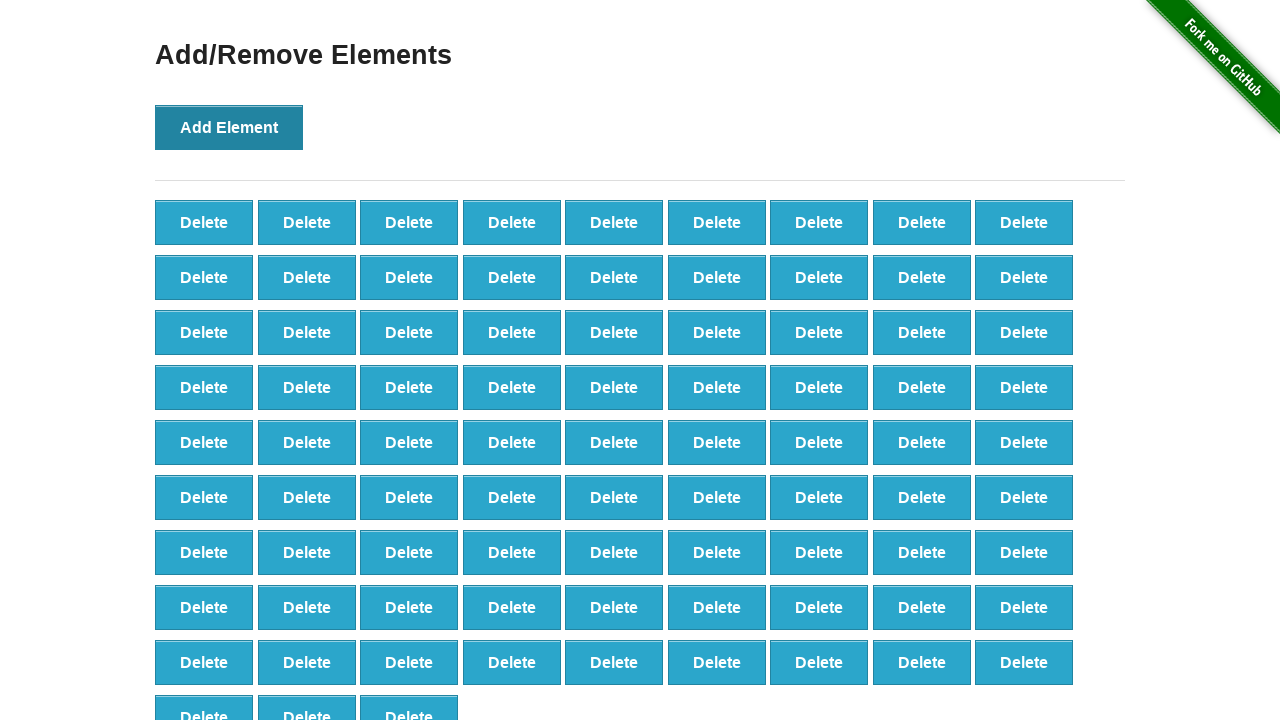

Clicked 'Add Element' button (iteration 85/100) at (229, 127) on button[onclick='addElement()']
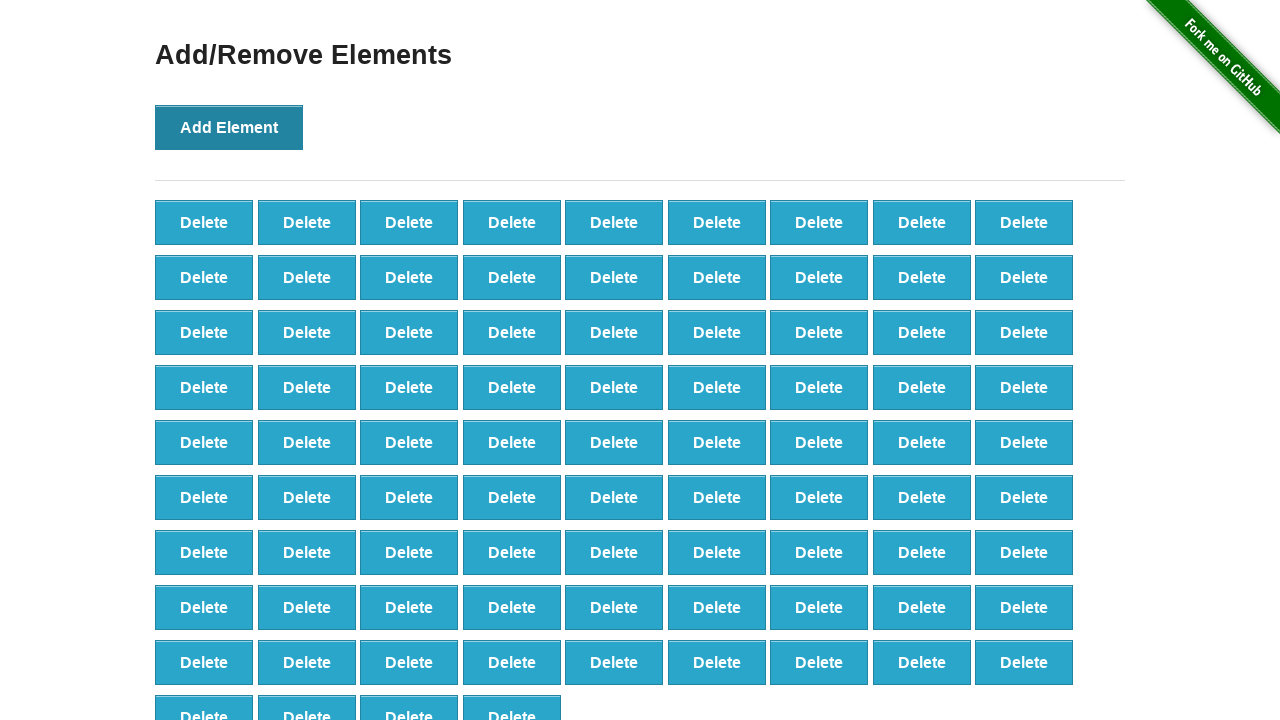

Clicked 'Add Element' button (iteration 86/100) at (229, 127) on button[onclick='addElement()']
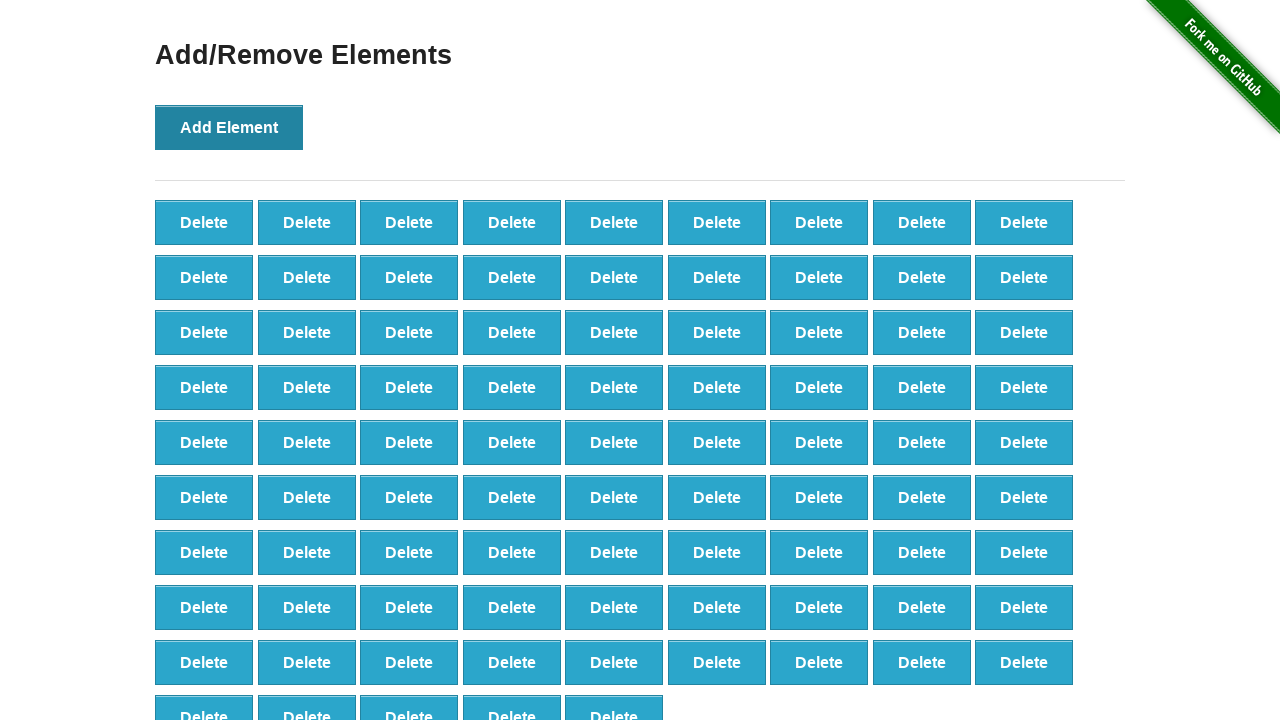

Clicked 'Add Element' button (iteration 87/100) at (229, 127) on button[onclick='addElement()']
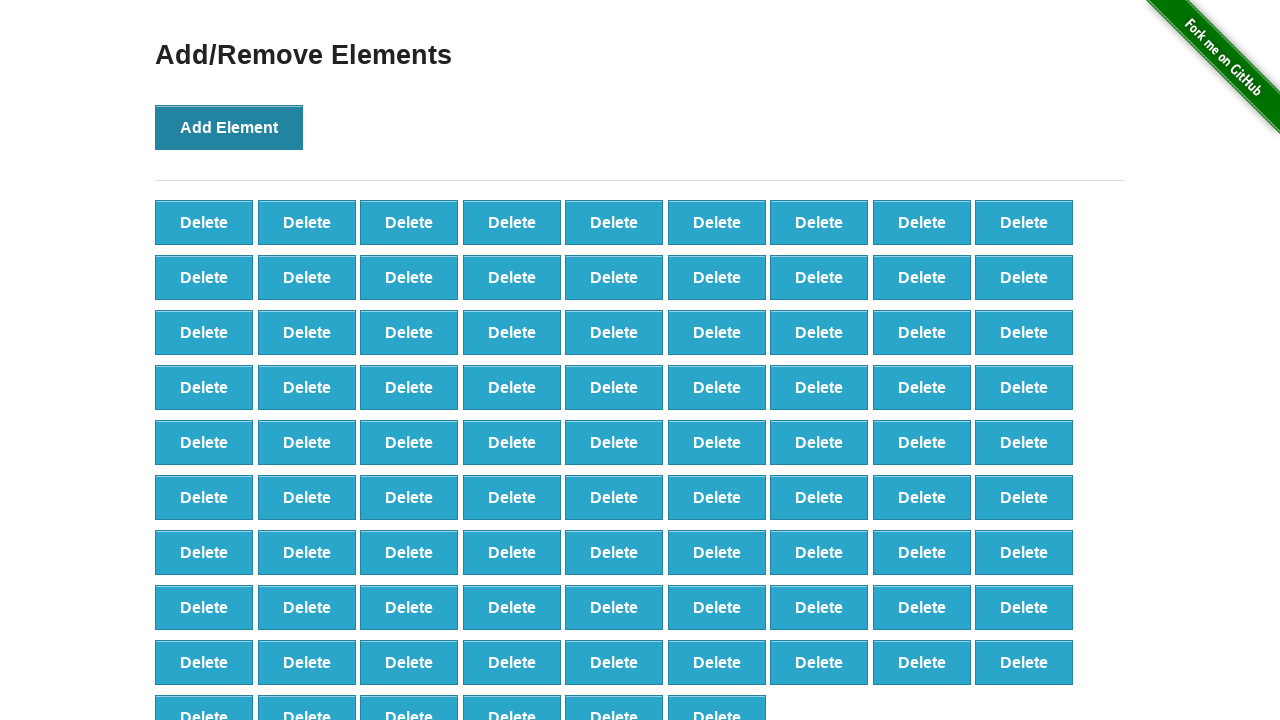

Clicked 'Add Element' button (iteration 88/100) at (229, 127) on button[onclick='addElement()']
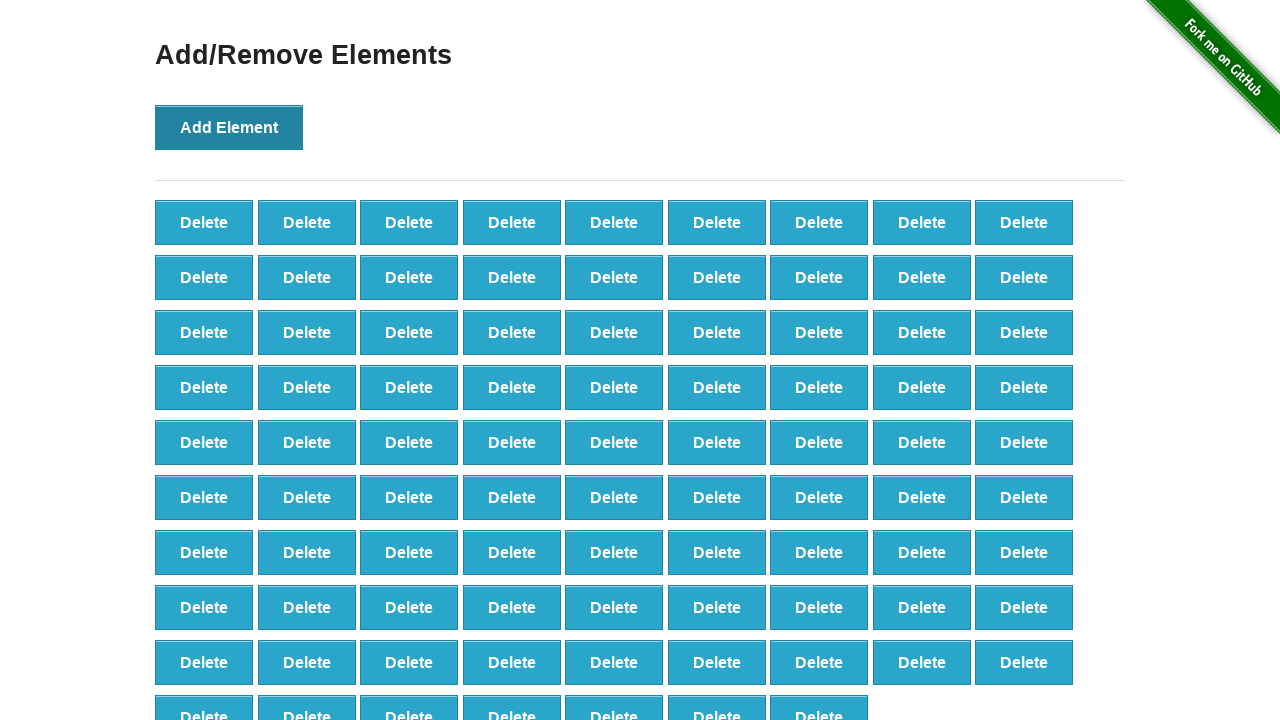

Clicked 'Add Element' button (iteration 89/100) at (229, 127) on button[onclick='addElement()']
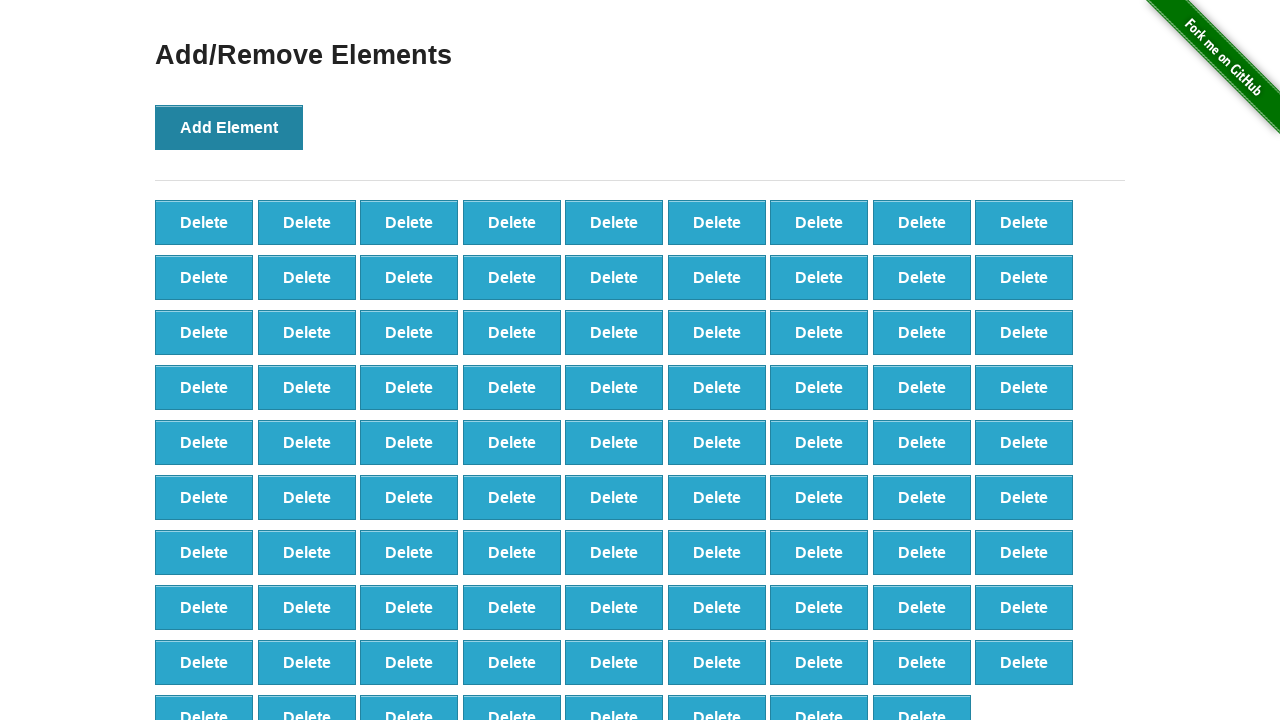

Clicked 'Add Element' button (iteration 90/100) at (229, 127) on button[onclick='addElement()']
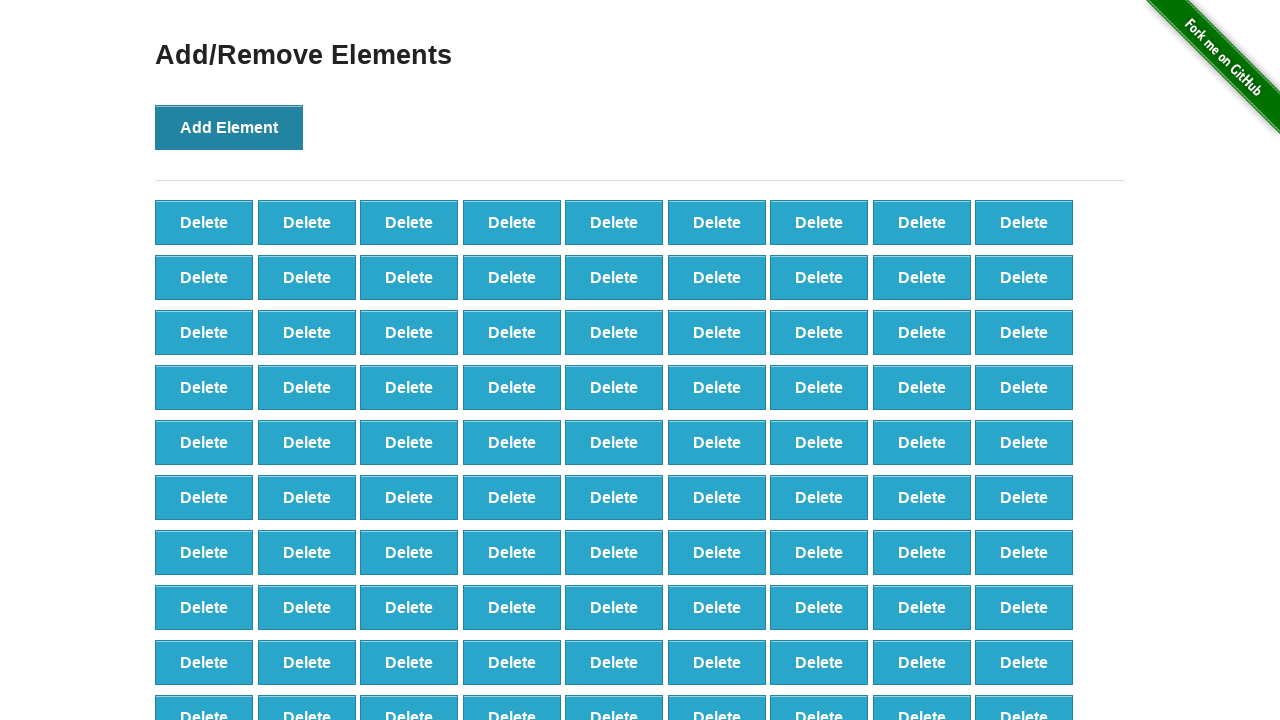

Clicked 'Add Element' button (iteration 91/100) at (229, 127) on button[onclick='addElement()']
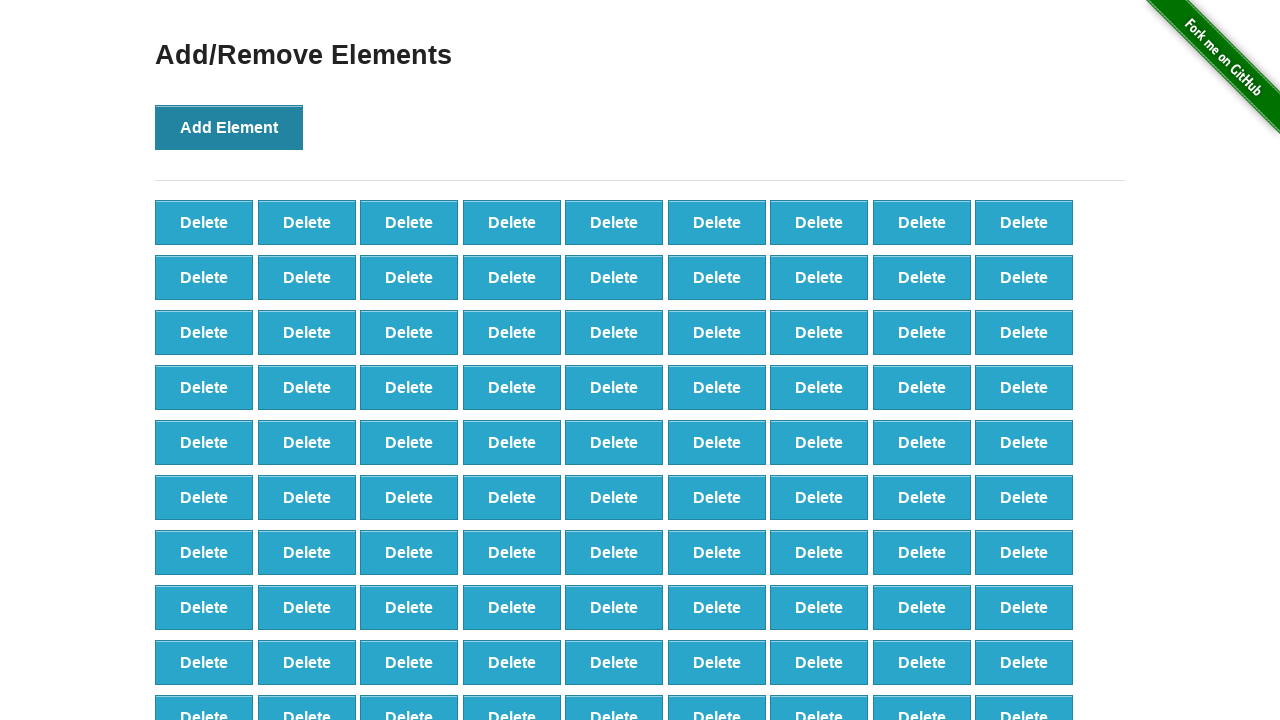

Clicked 'Add Element' button (iteration 92/100) at (229, 127) on button[onclick='addElement()']
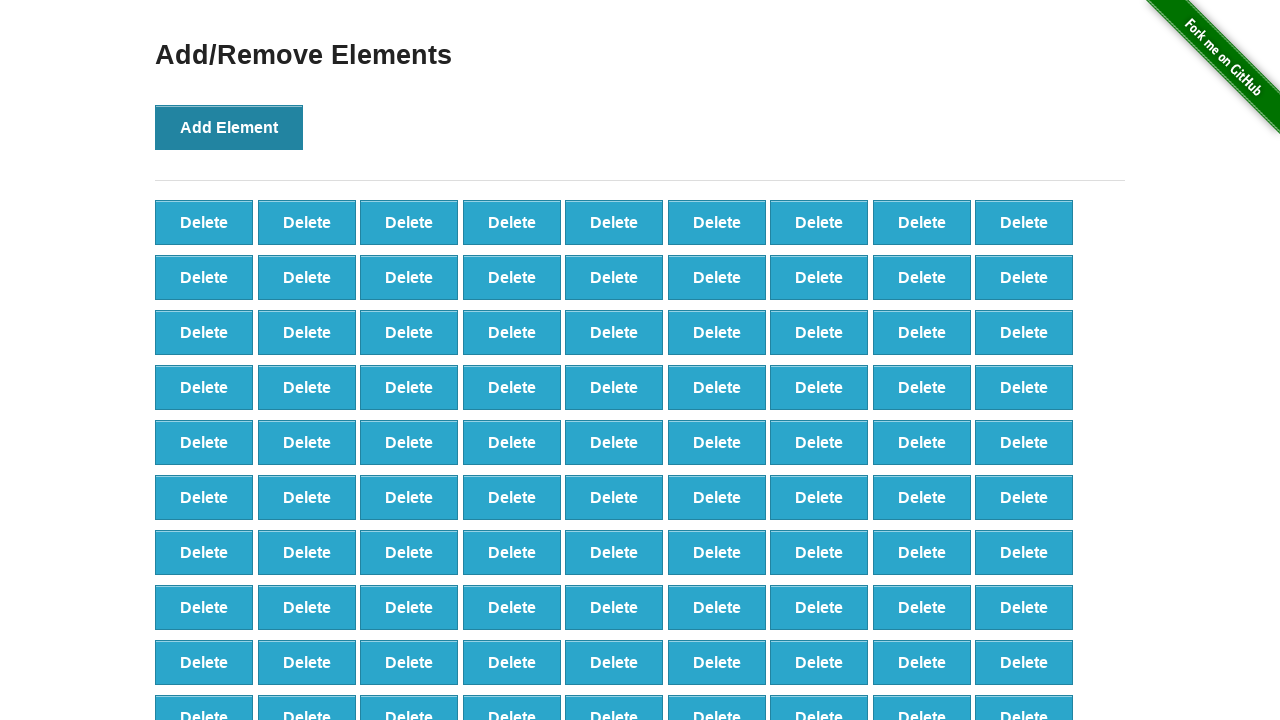

Clicked 'Add Element' button (iteration 93/100) at (229, 127) on button[onclick='addElement()']
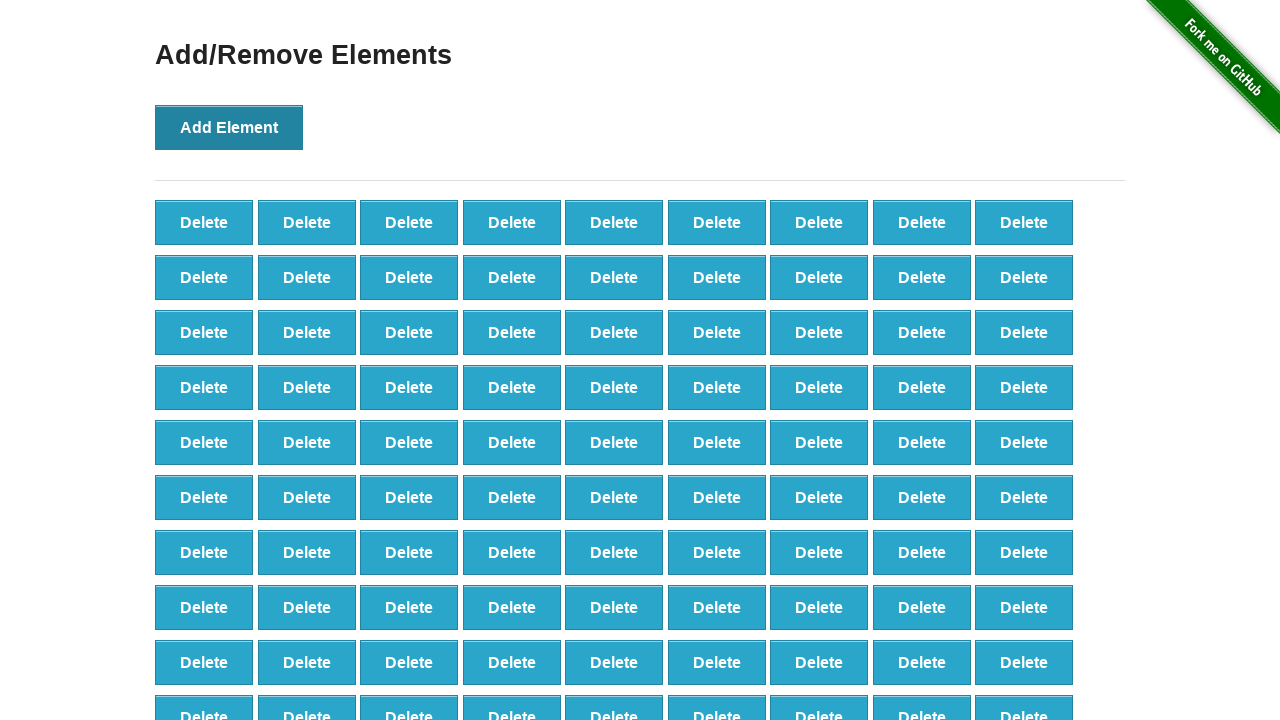

Clicked 'Add Element' button (iteration 94/100) at (229, 127) on button[onclick='addElement()']
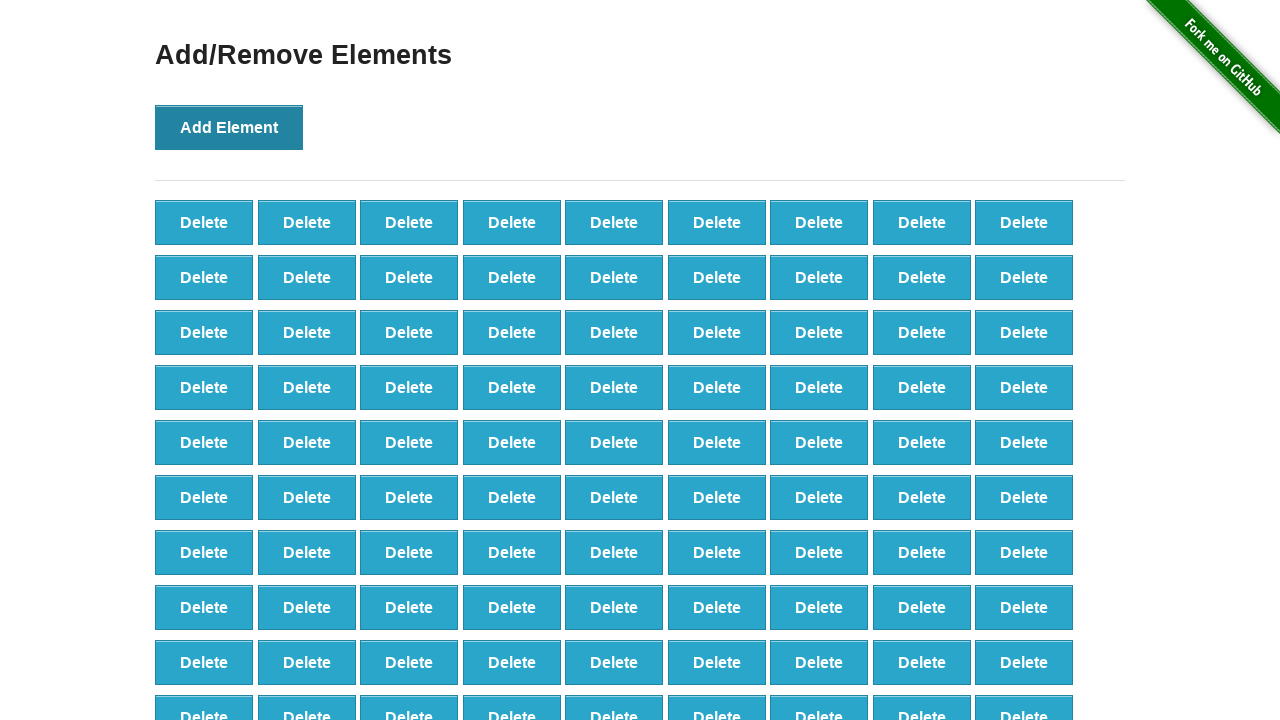

Clicked 'Add Element' button (iteration 95/100) at (229, 127) on button[onclick='addElement()']
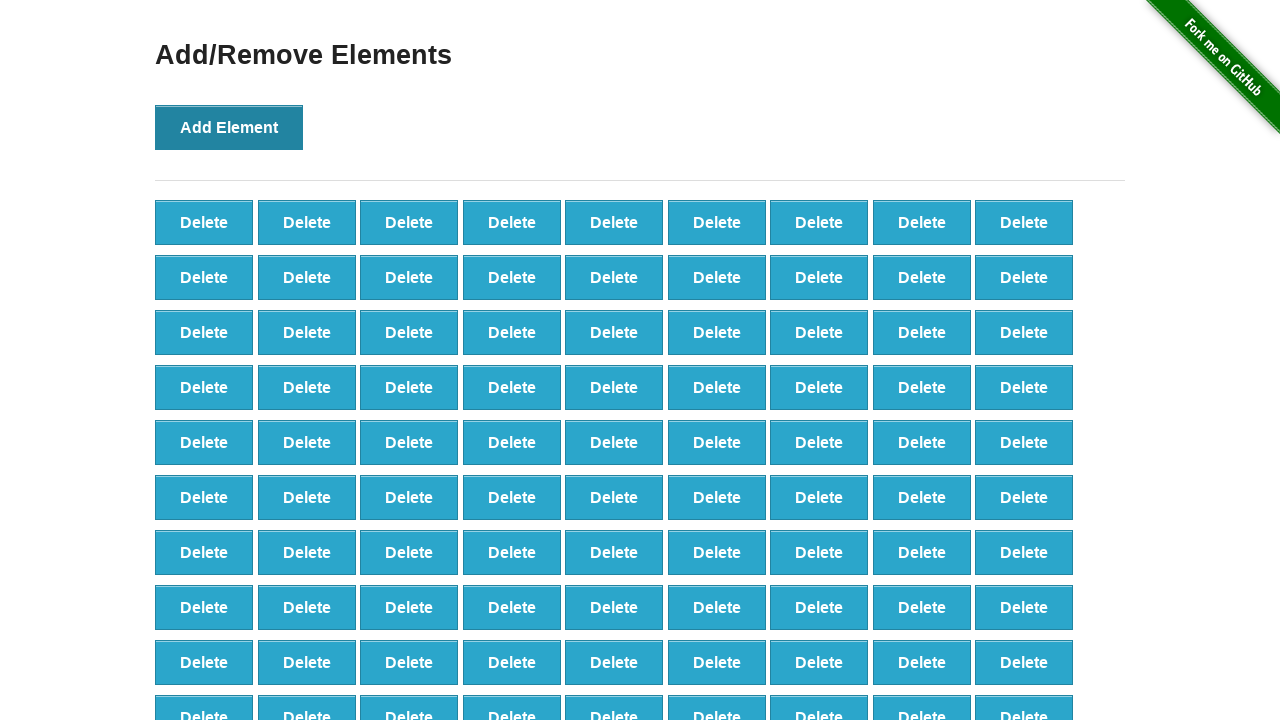

Clicked 'Add Element' button (iteration 96/100) at (229, 127) on button[onclick='addElement()']
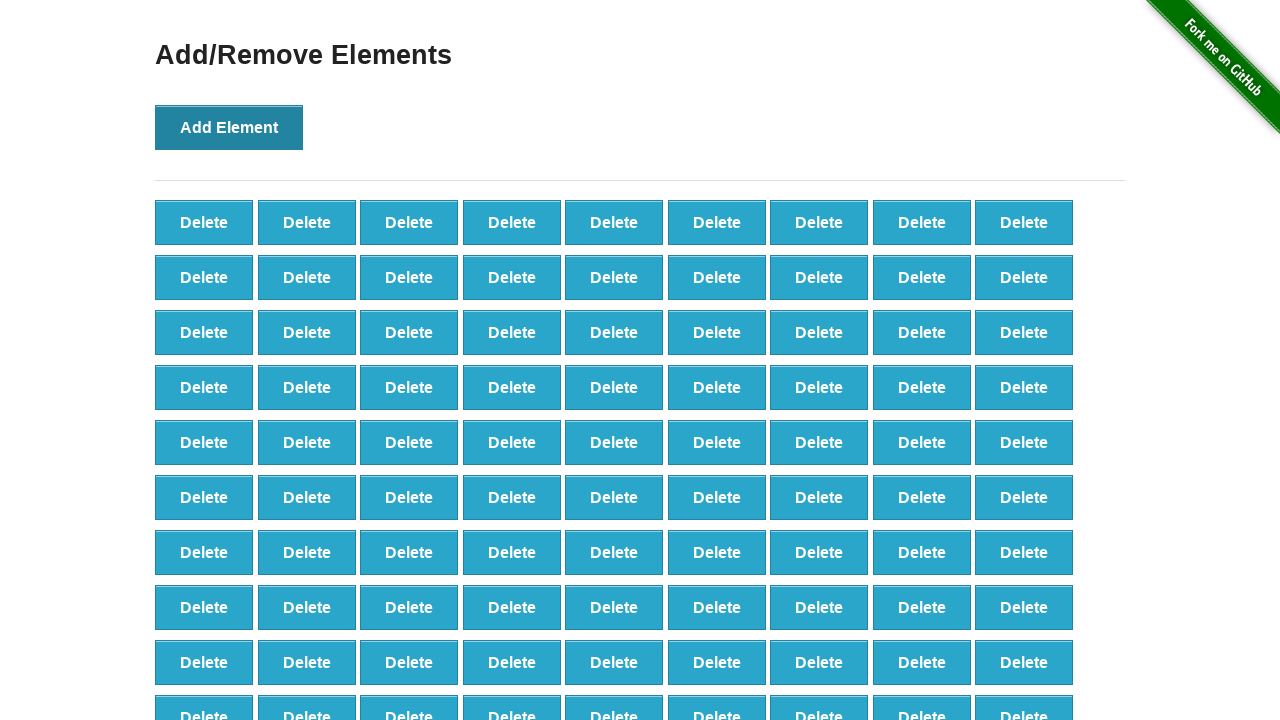

Clicked 'Add Element' button (iteration 97/100) at (229, 127) on button[onclick='addElement()']
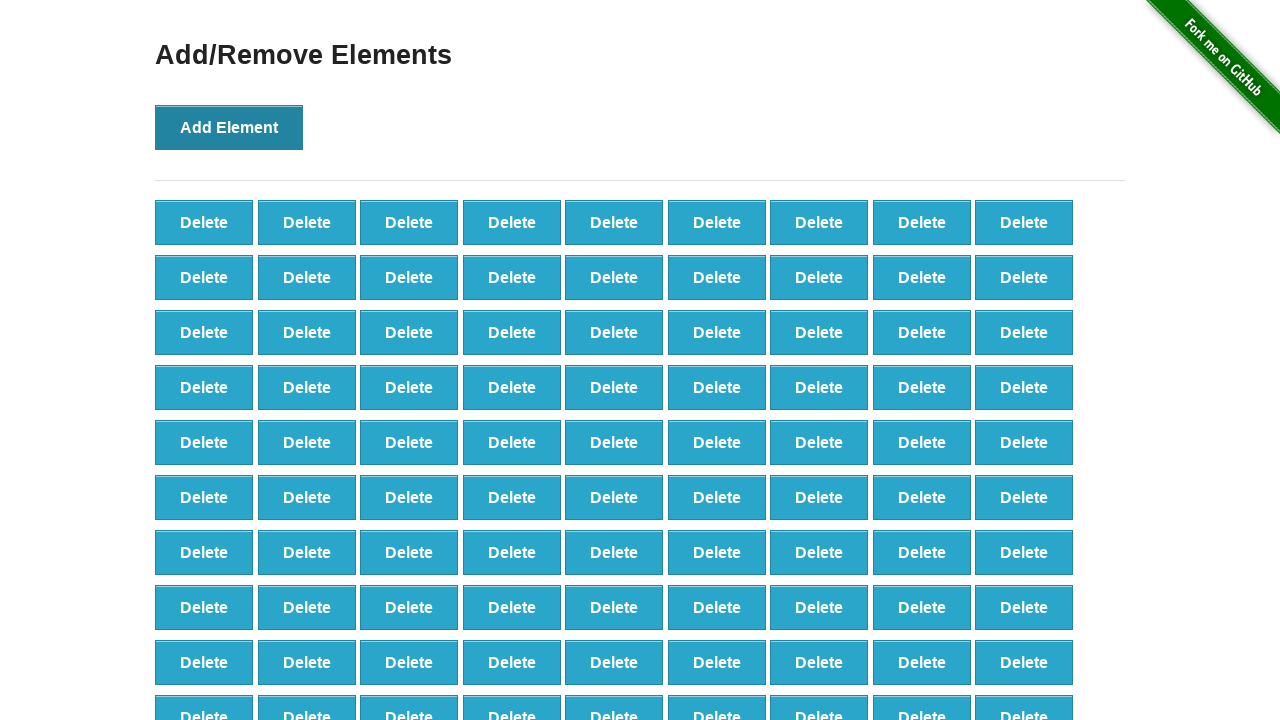

Clicked 'Add Element' button (iteration 98/100) at (229, 127) on button[onclick='addElement()']
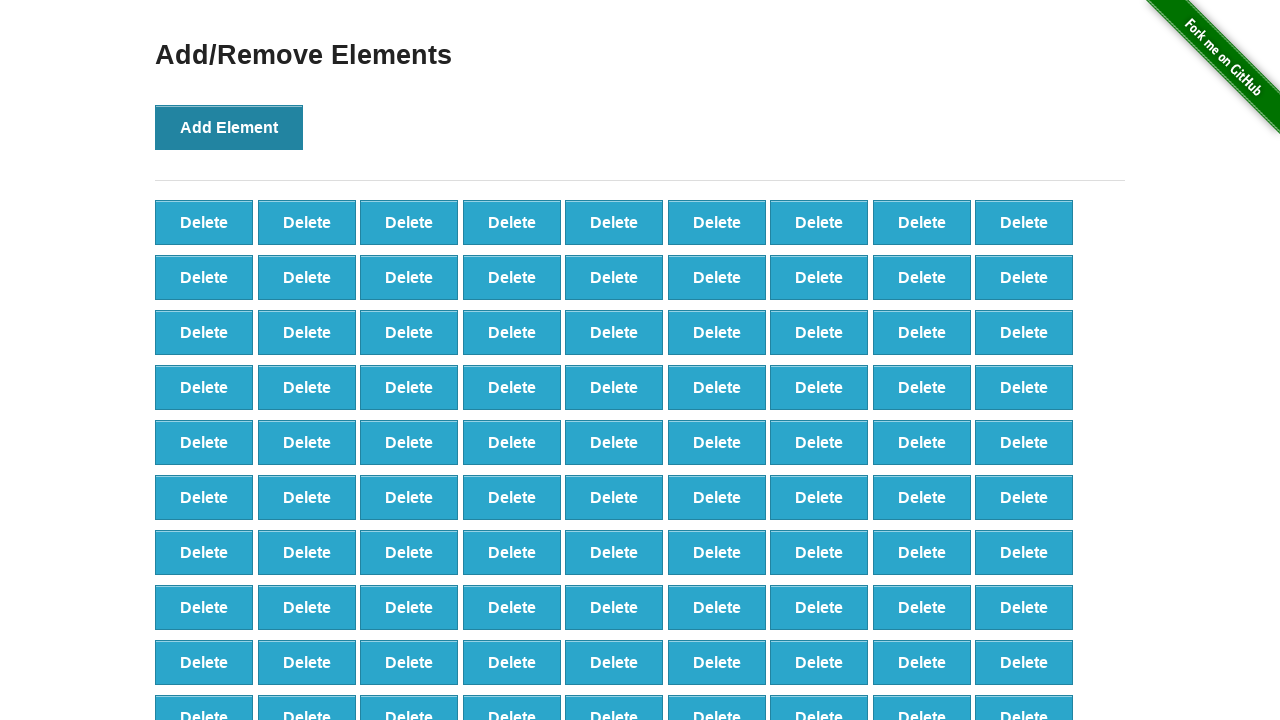

Clicked 'Add Element' button (iteration 99/100) at (229, 127) on button[onclick='addElement()']
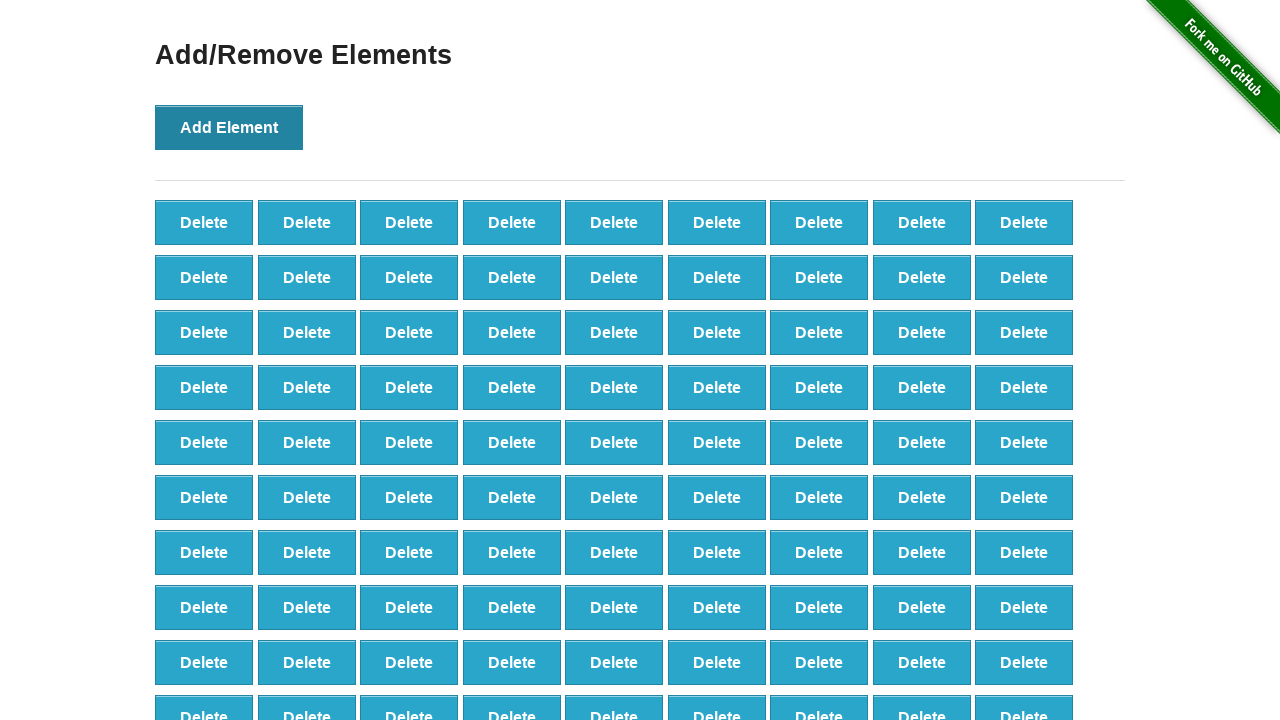

Clicked 'Add Element' button (iteration 100/100) at (229, 127) on button[onclick='addElement()']
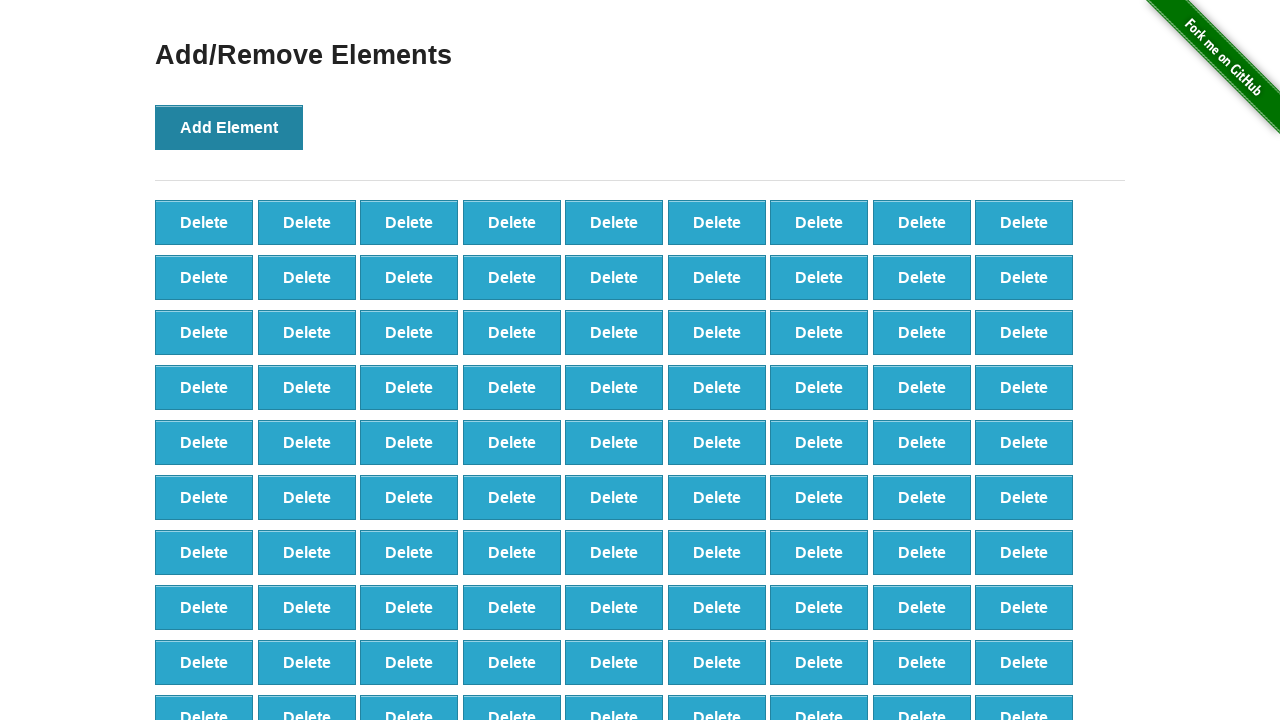

Verified that 100 delete buttons were created
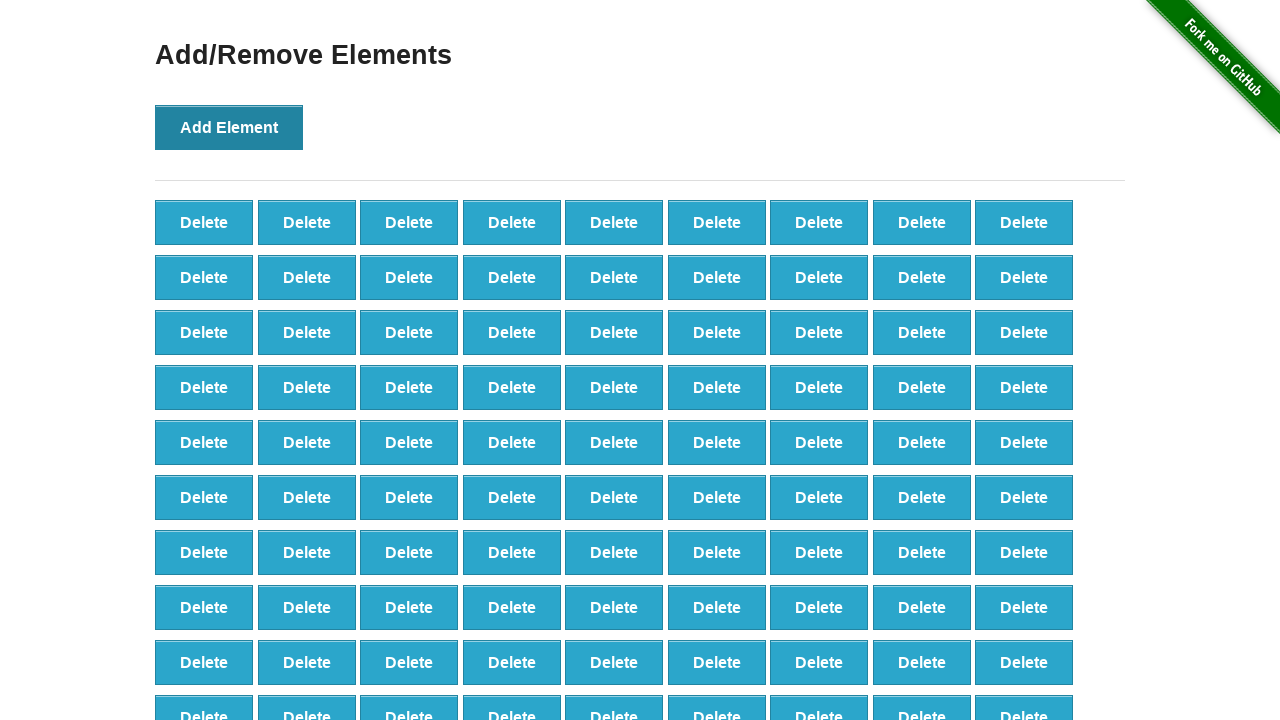

Clicked delete button (iteration 1/50) at (204, 222) on button[onclick='deleteElement()'] >> nth=0
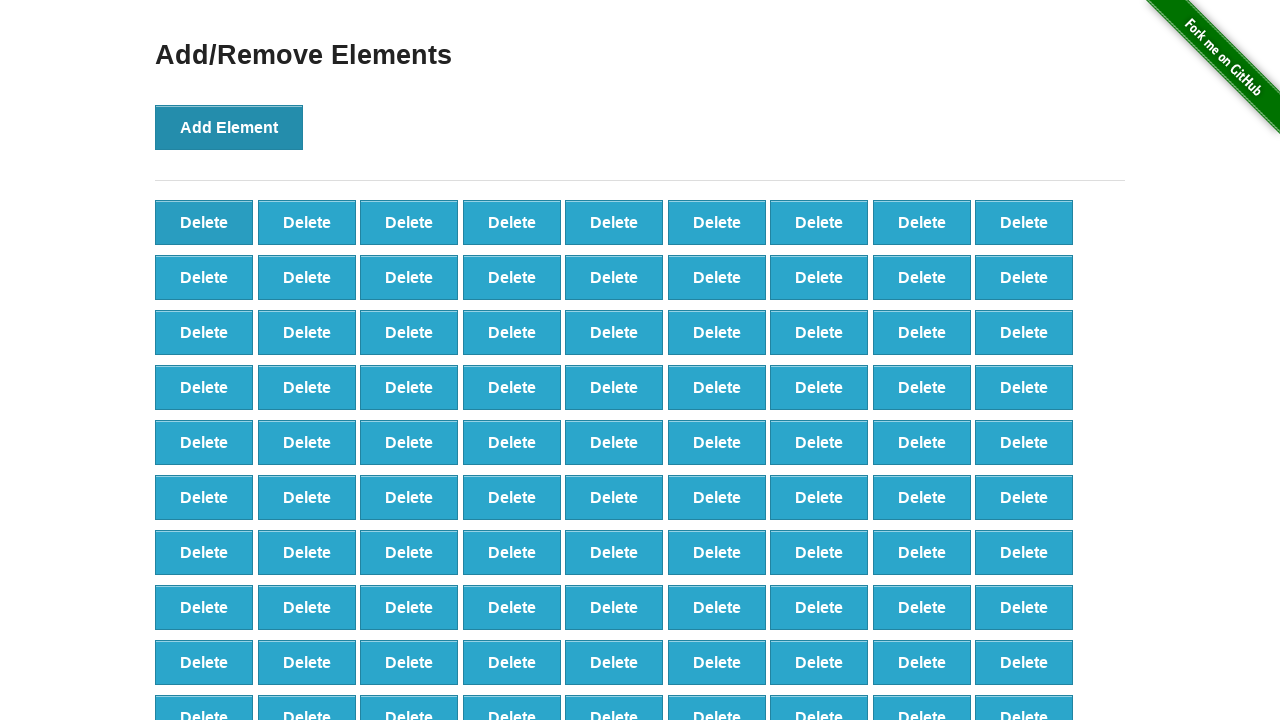

Clicked delete button (iteration 2/50) at (204, 222) on button[onclick='deleteElement()'] >> nth=0
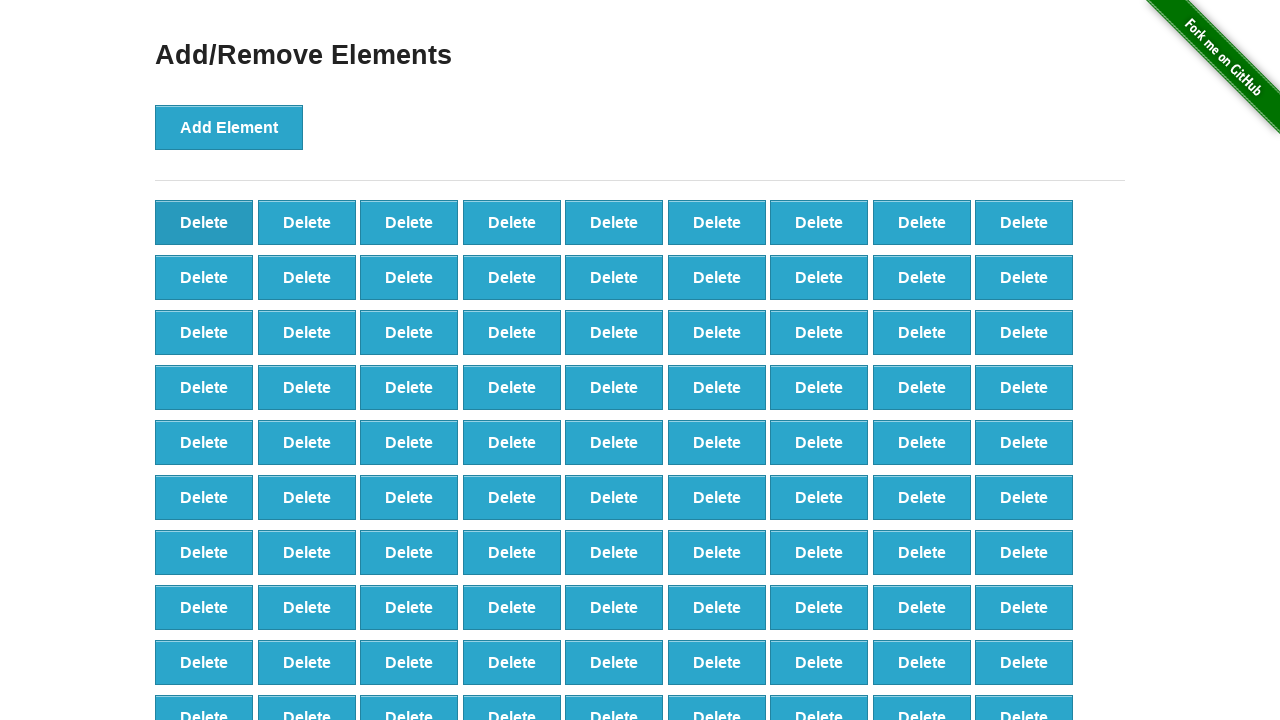

Clicked delete button (iteration 3/50) at (204, 222) on button[onclick='deleteElement()'] >> nth=0
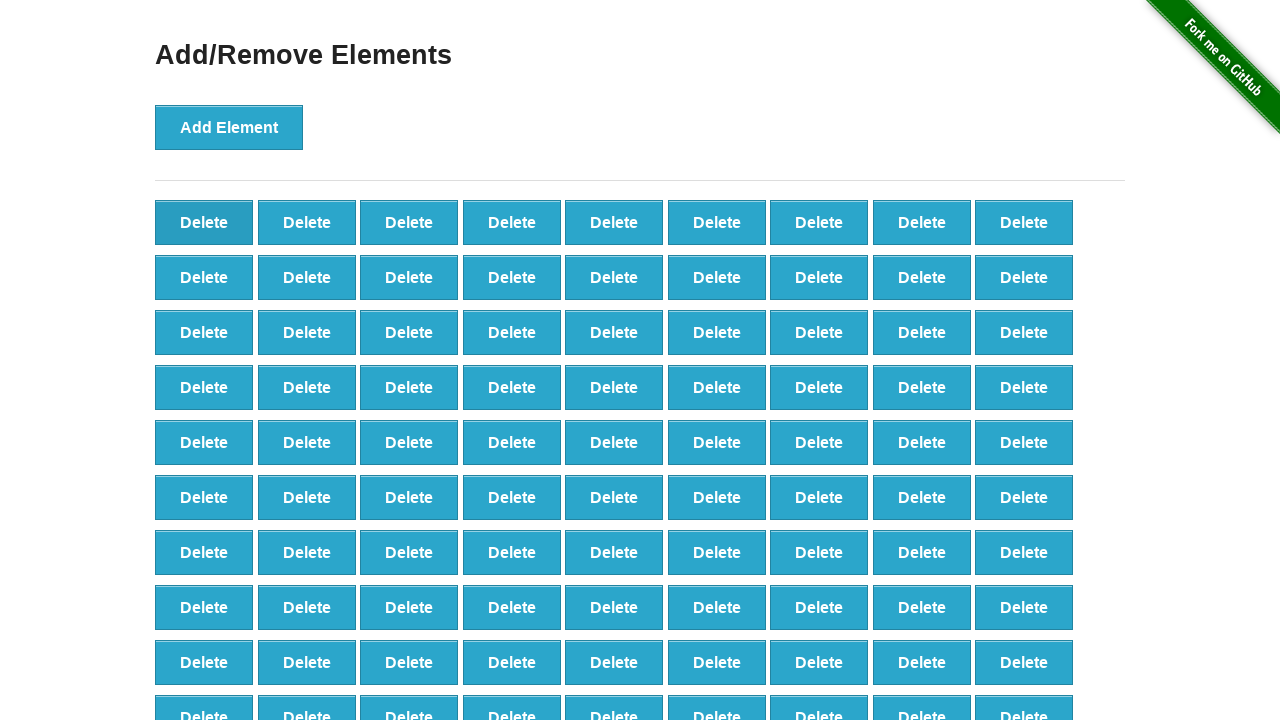

Clicked delete button (iteration 4/50) at (204, 222) on button[onclick='deleteElement()'] >> nth=0
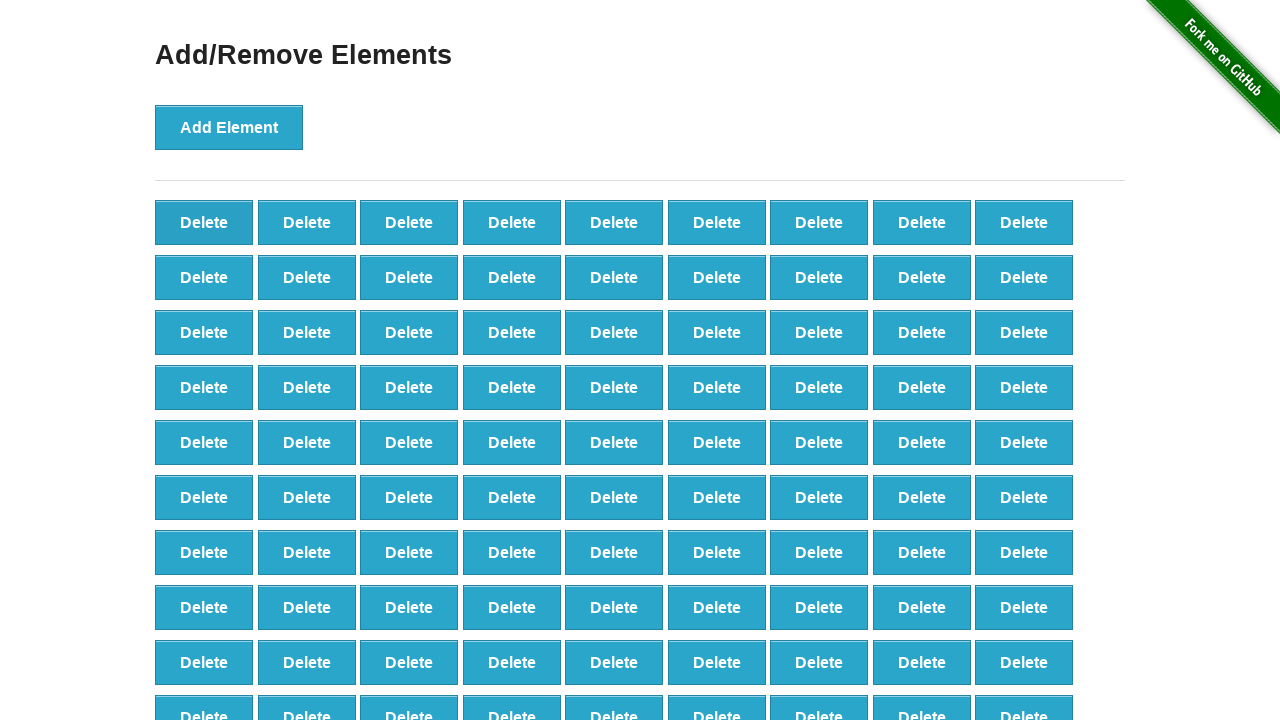

Clicked delete button (iteration 5/50) at (204, 222) on button[onclick='deleteElement()'] >> nth=0
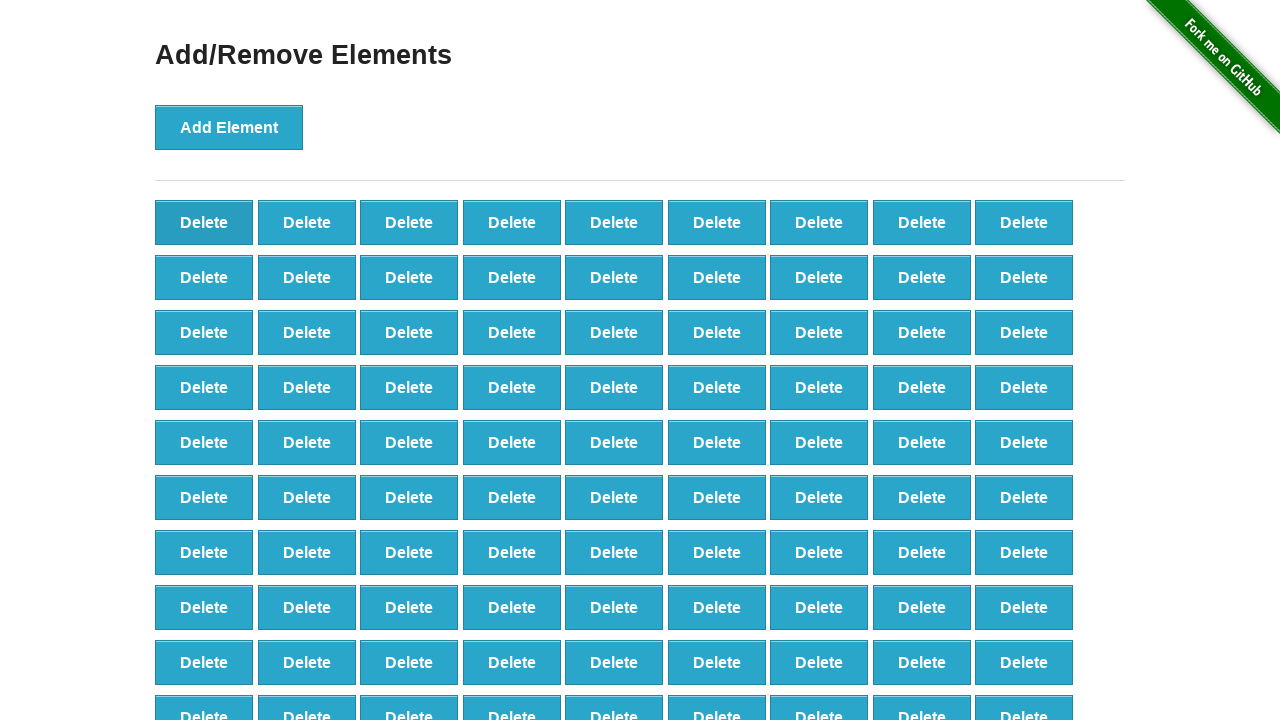

Clicked delete button (iteration 6/50) at (204, 222) on button[onclick='deleteElement()'] >> nth=0
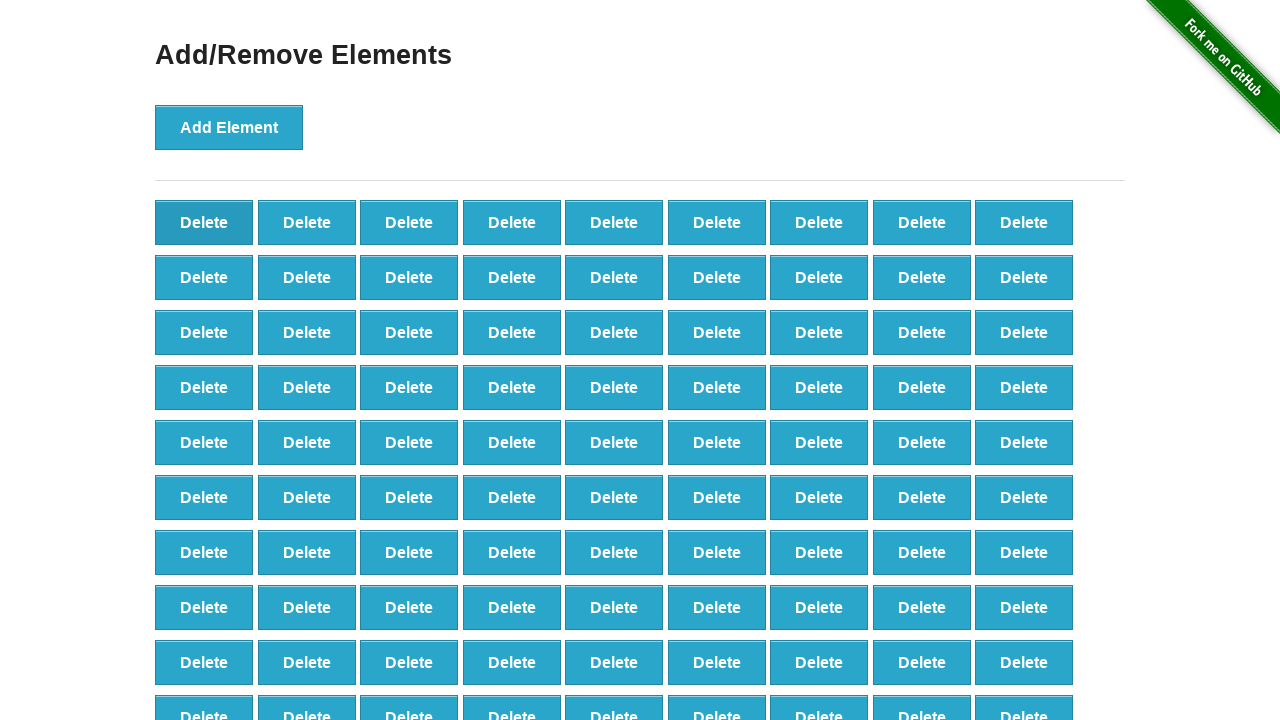

Clicked delete button (iteration 7/50) at (204, 222) on button[onclick='deleteElement()'] >> nth=0
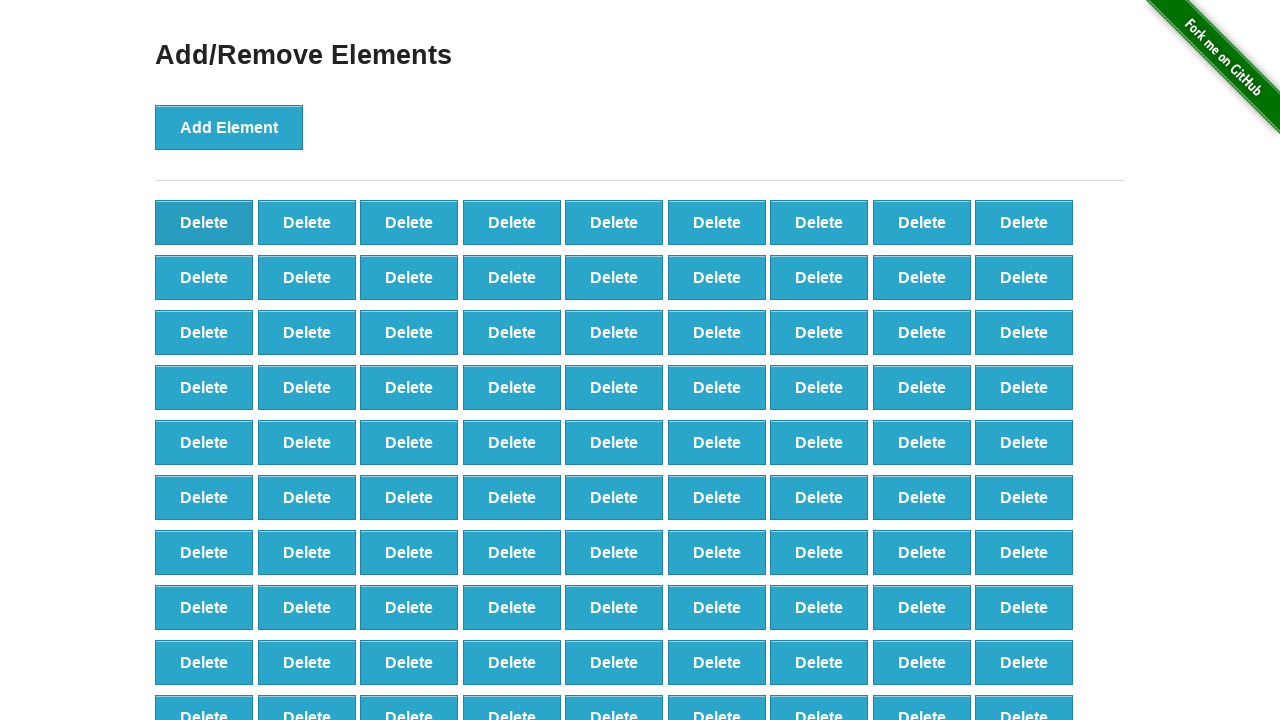

Clicked delete button (iteration 8/50) at (204, 222) on button[onclick='deleteElement()'] >> nth=0
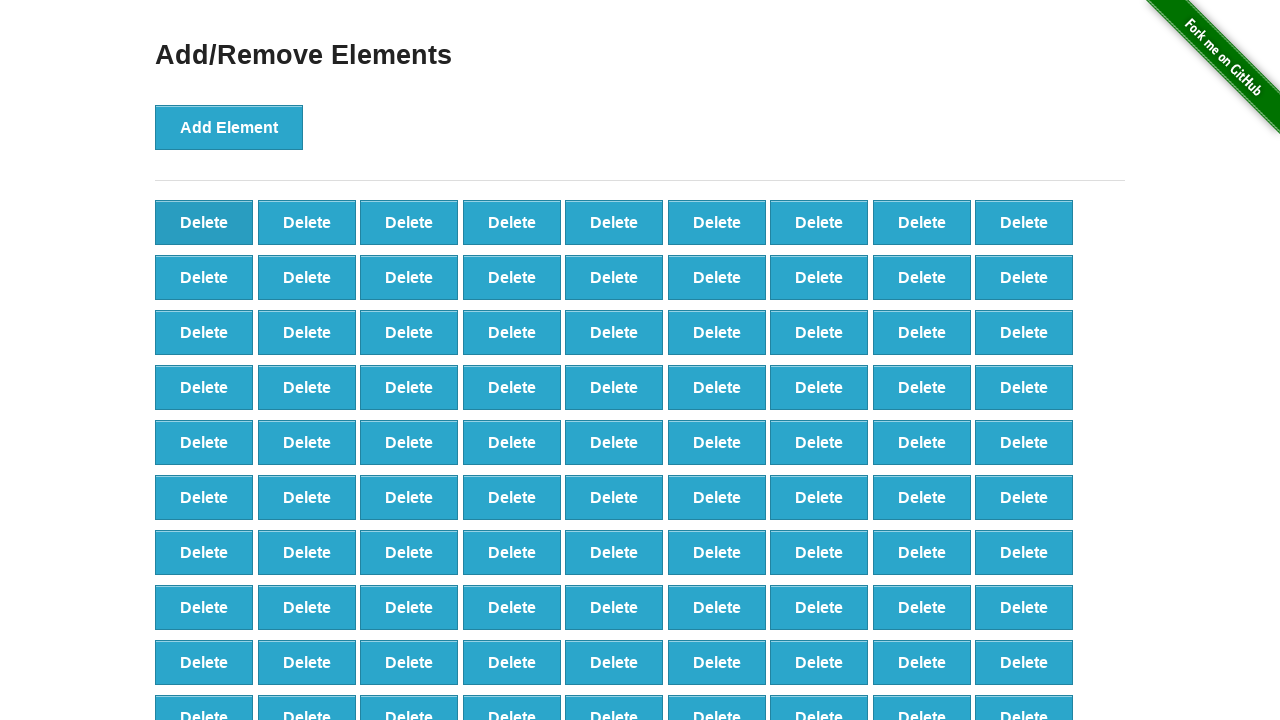

Clicked delete button (iteration 9/50) at (204, 222) on button[onclick='deleteElement()'] >> nth=0
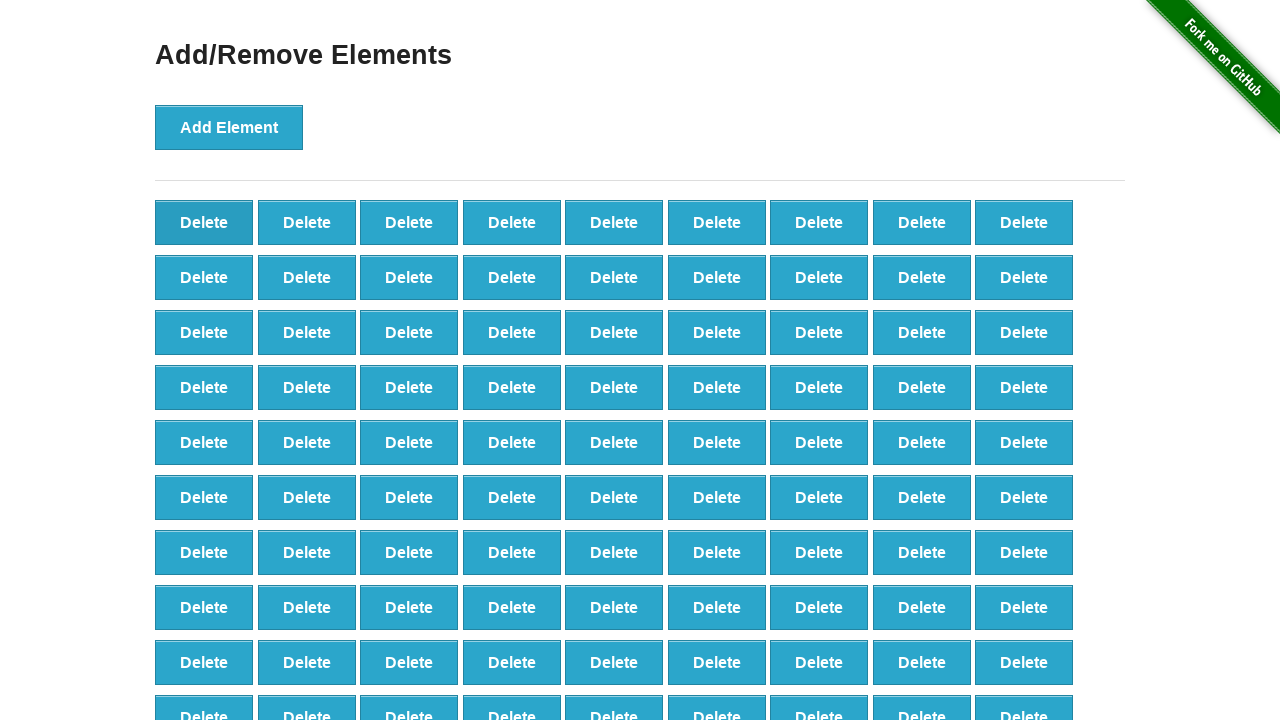

Clicked delete button (iteration 10/50) at (204, 222) on button[onclick='deleteElement()'] >> nth=0
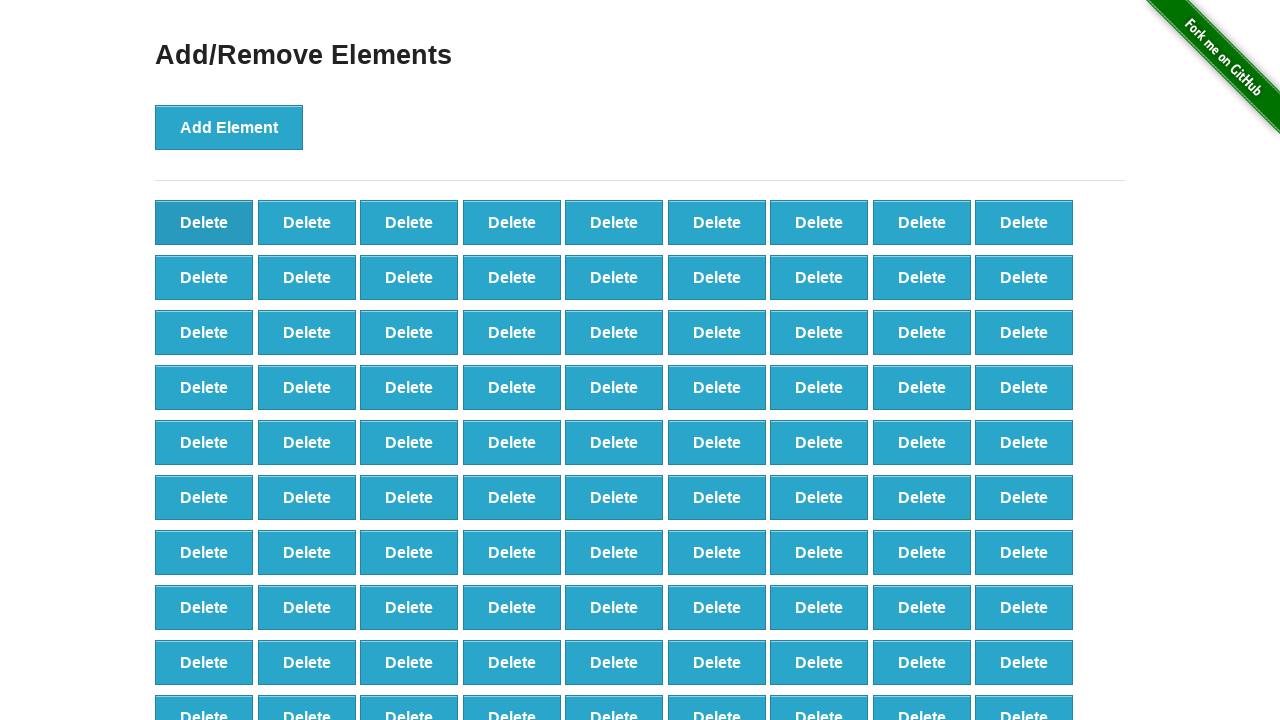

Clicked delete button (iteration 11/50) at (204, 222) on button[onclick='deleteElement()'] >> nth=0
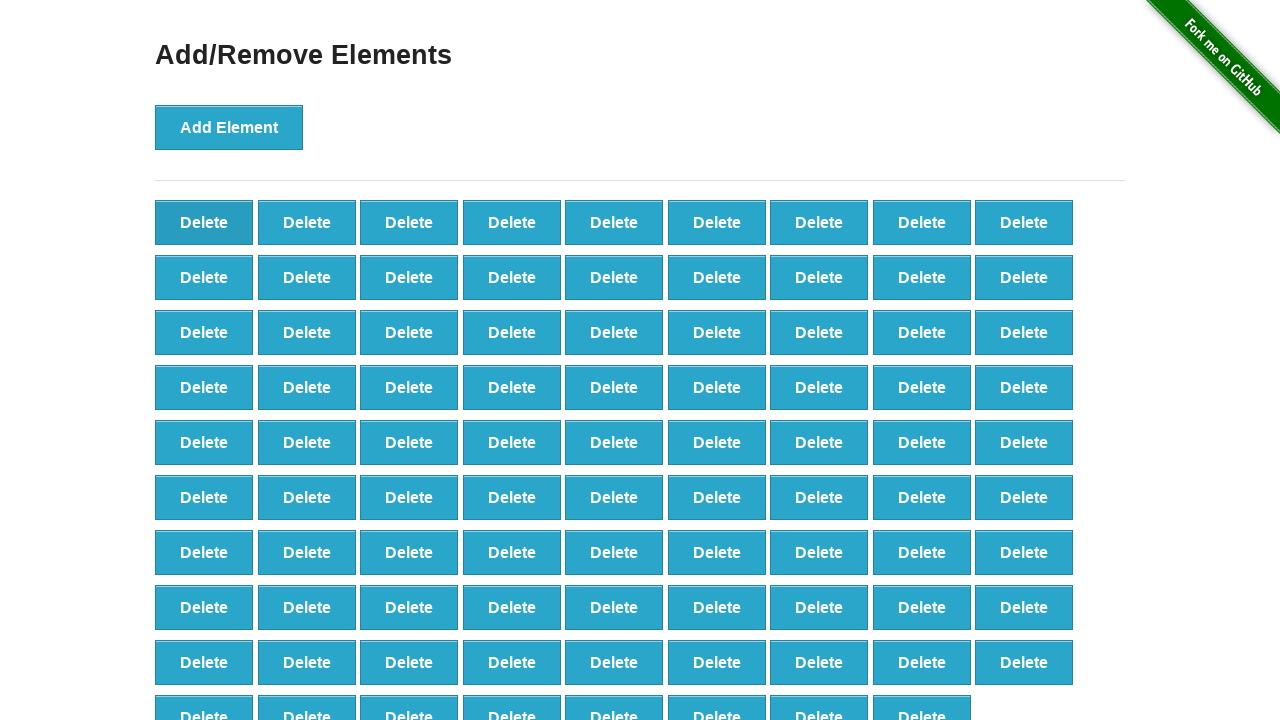

Clicked delete button (iteration 12/50) at (204, 222) on button[onclick='deleteElement()'] >> nth=0
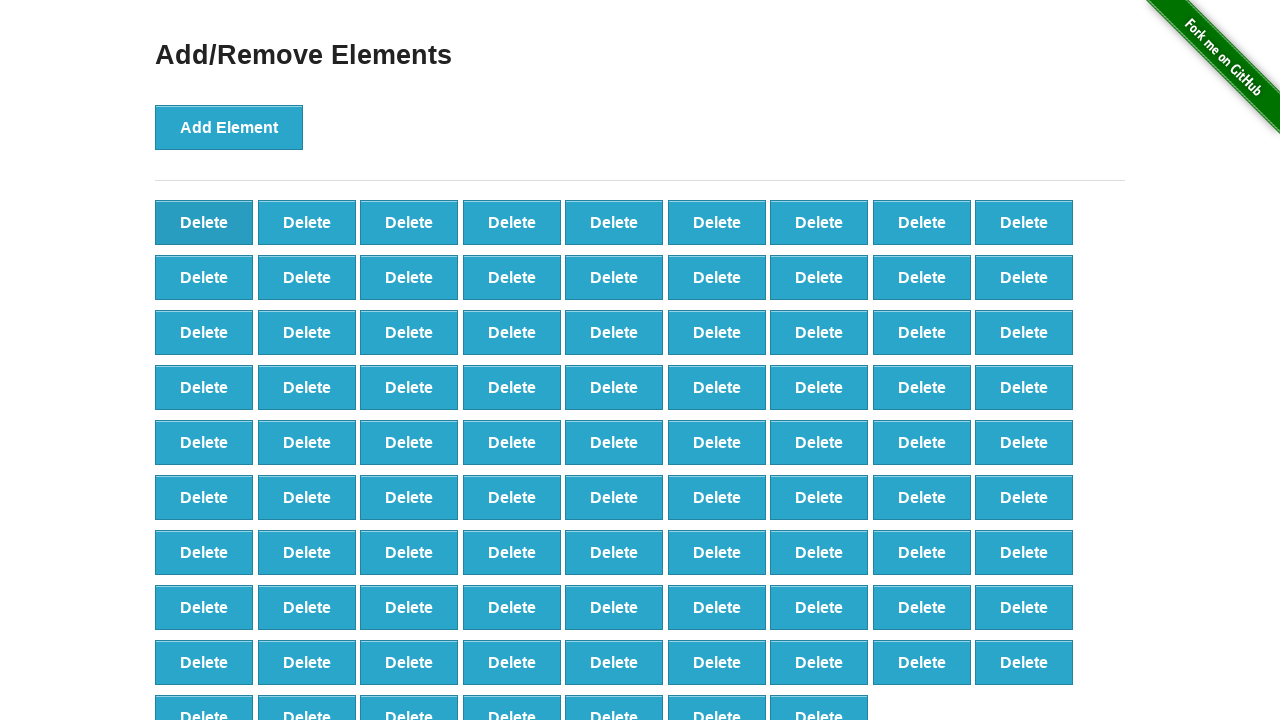

Clicked delete button (iteration 13/50) at (204, 222) on button[onclick='deleteElement()'] >> nth=0
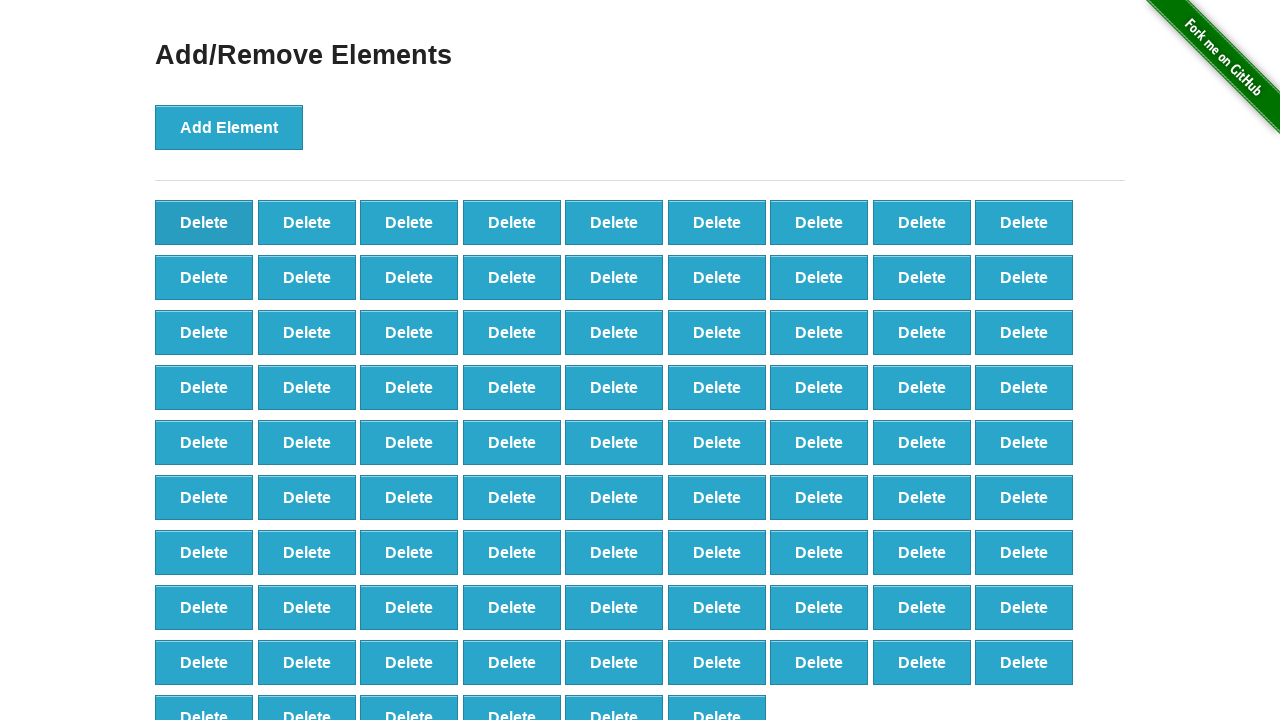

Clicked delete button (iteration 14/50) at (204, 222) on button[onclick='deleteElement()'] >> nth=0
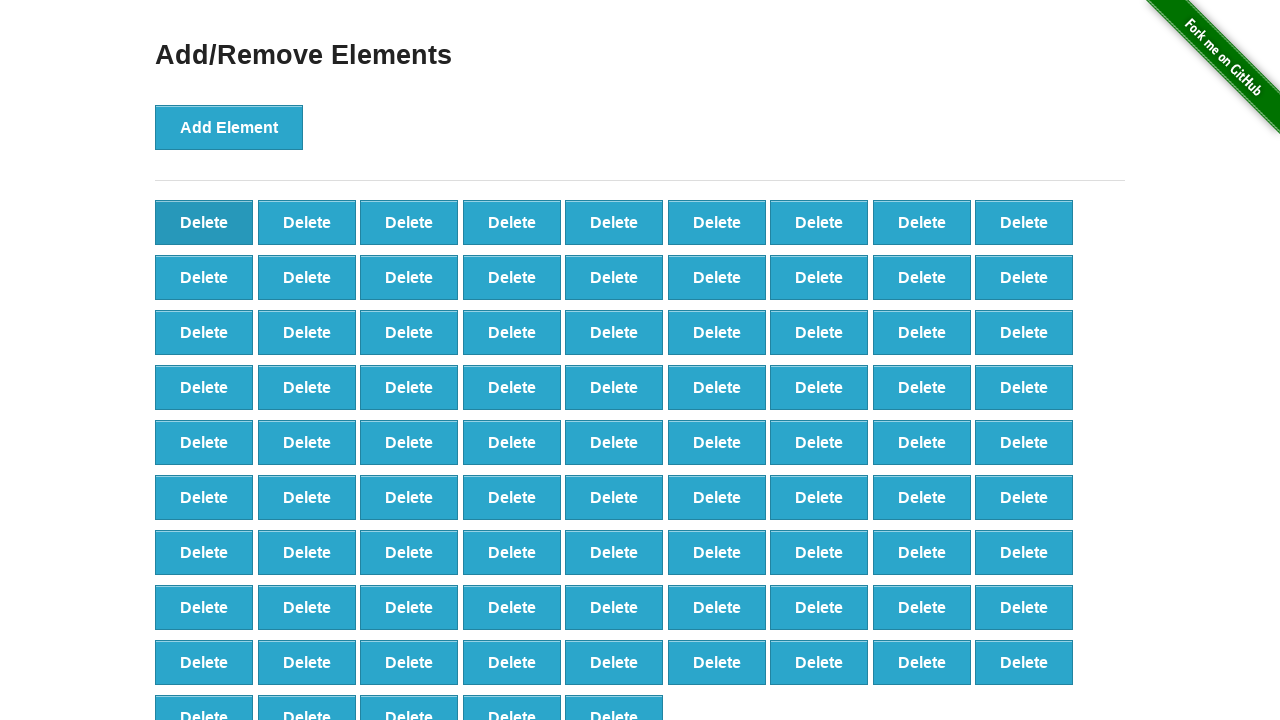

Clicked delete button (iteration 15/50) at (204, 222) on button[onclick='deleteElement()'] >> nth=0
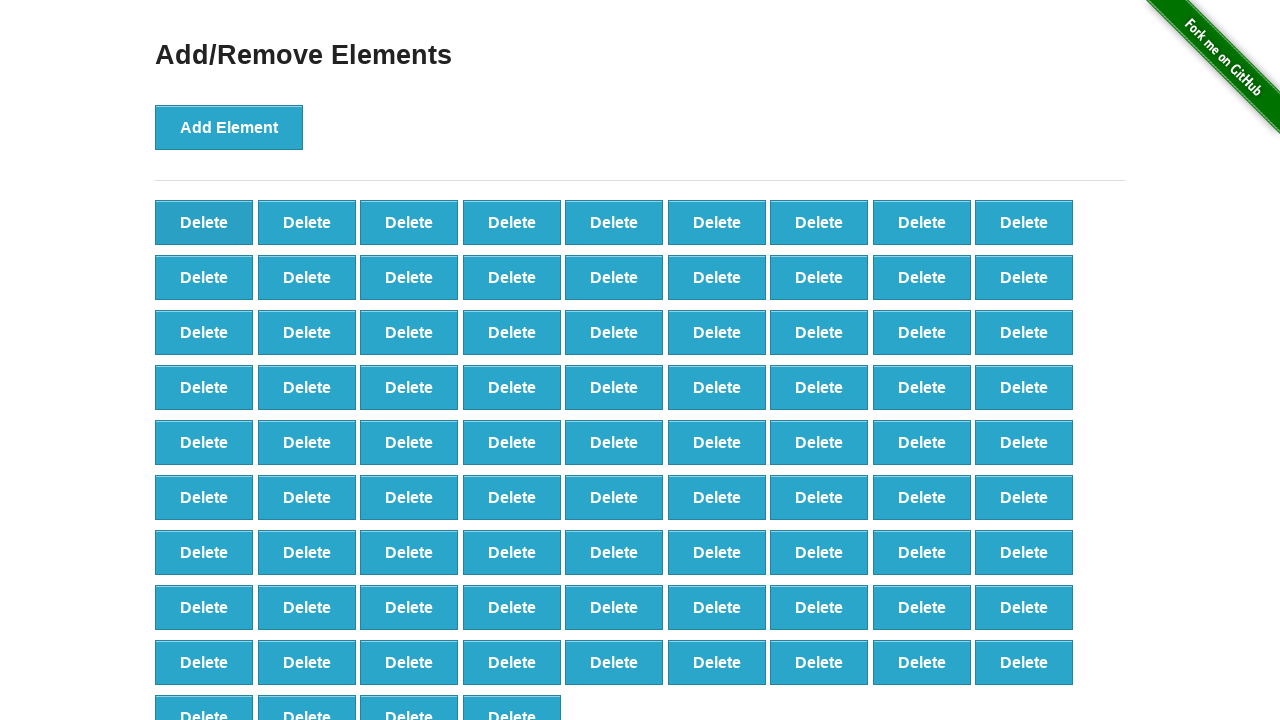

Clicked delete button (iteration 16/50) at (204, 222) on button[onclick='deleteElement()'] >> nth=0
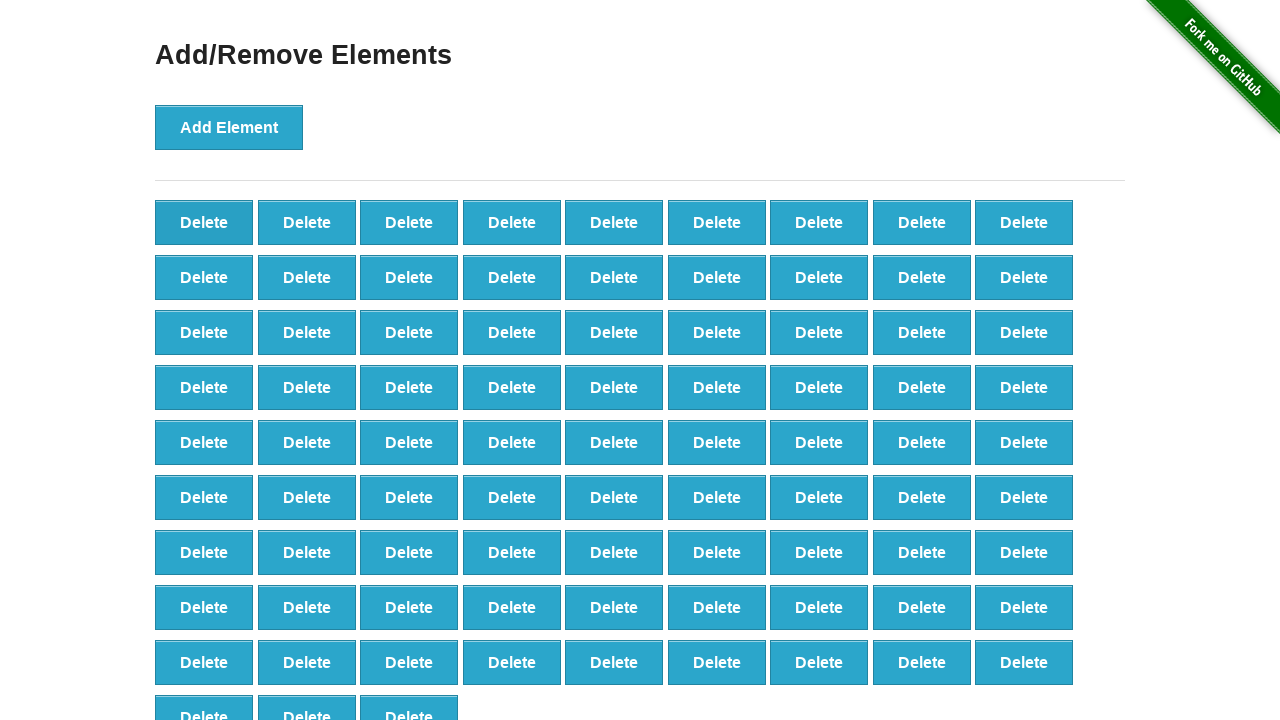

Clicked delete button (iteration 17/50) at (204, 222) on button[onclick='deleteElement()'] >> nth=0
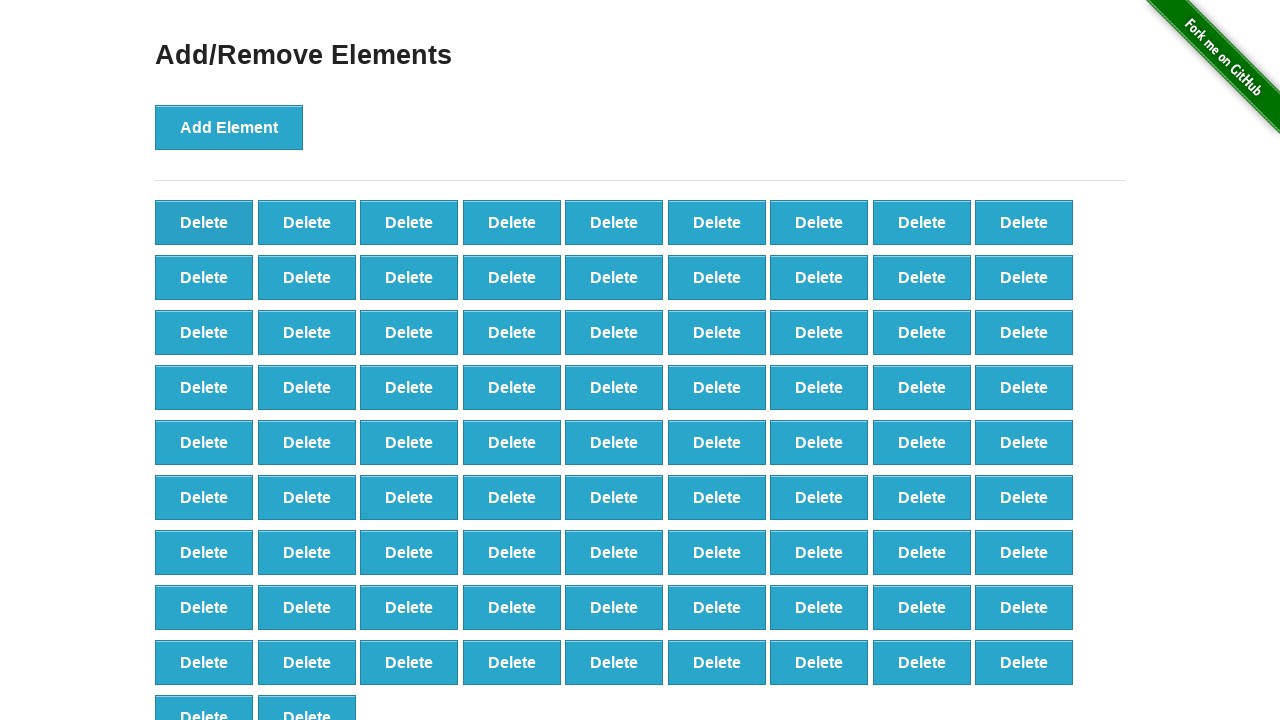

Clicked delete button (iteration 18/50) at (204, 222) on button[onclick='deleteElement()'] >> nth=0
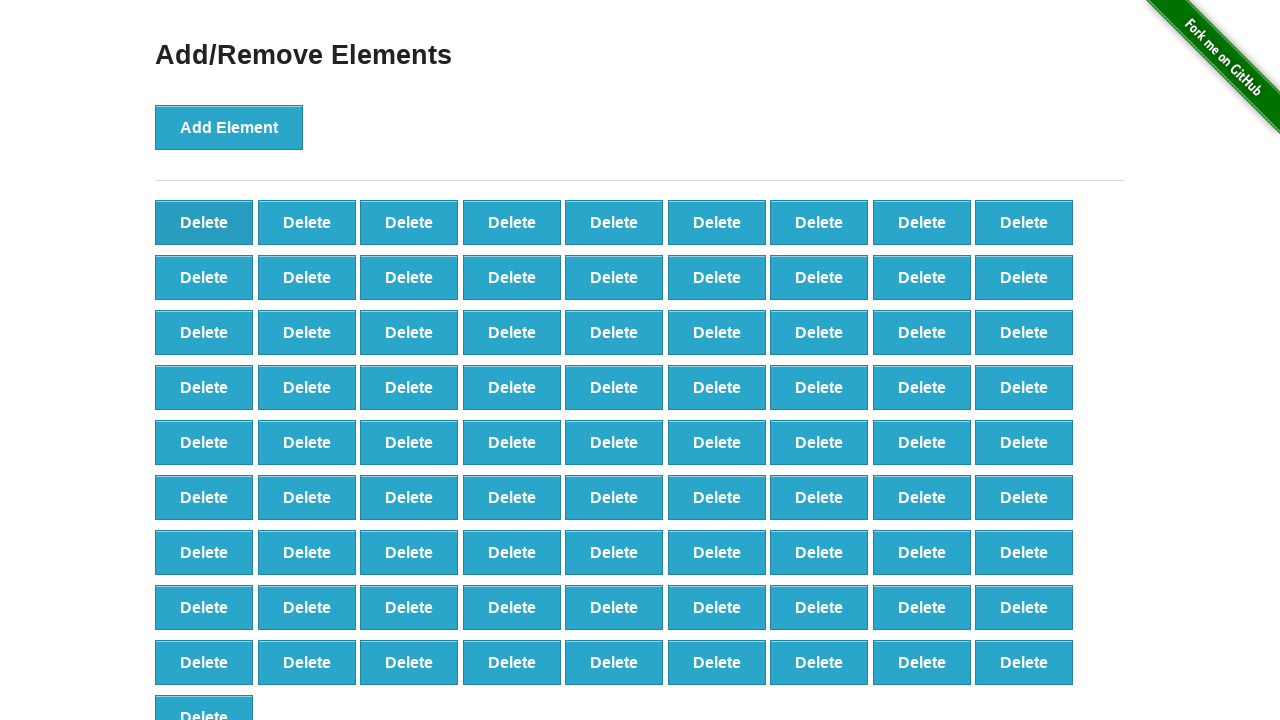

Clicked delete button (iteration 19/50) at (204, 222) on button[onclick='deleteElement()'] >> nth=0
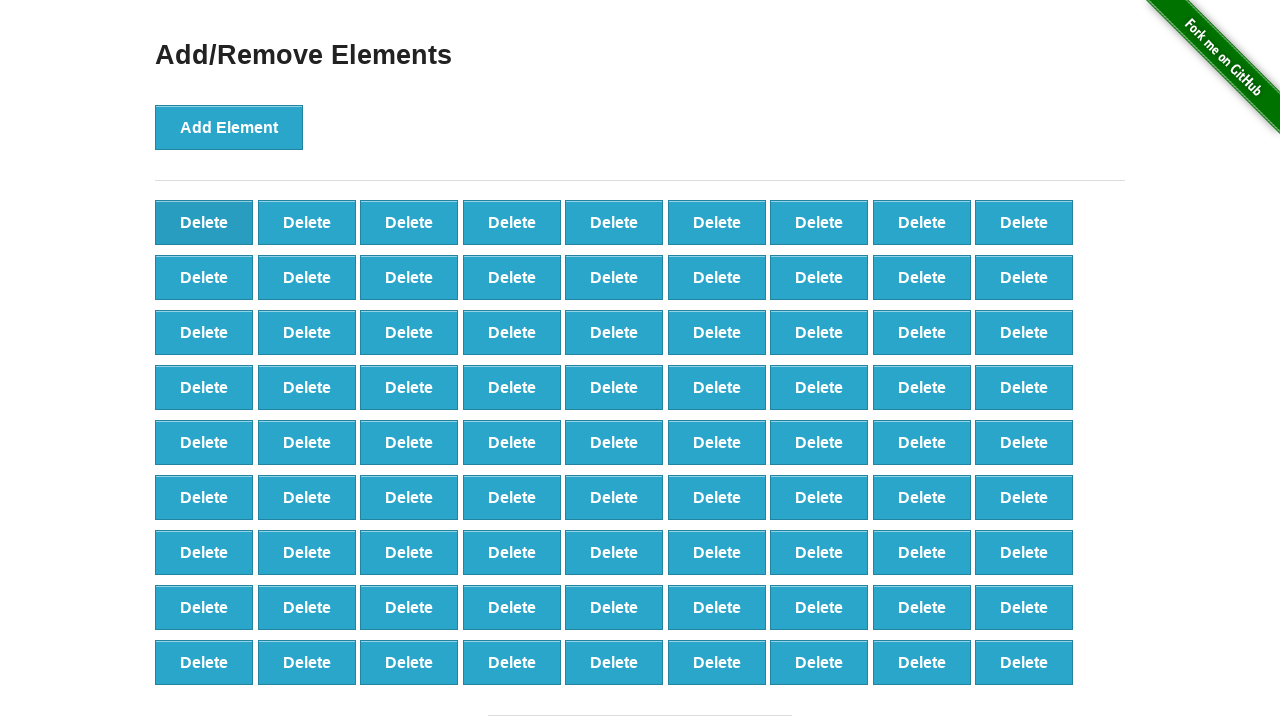

Clicked delete button (iteration 20/50) at (204, 222) on button[onclick='deleteElement()'] >> nth=0
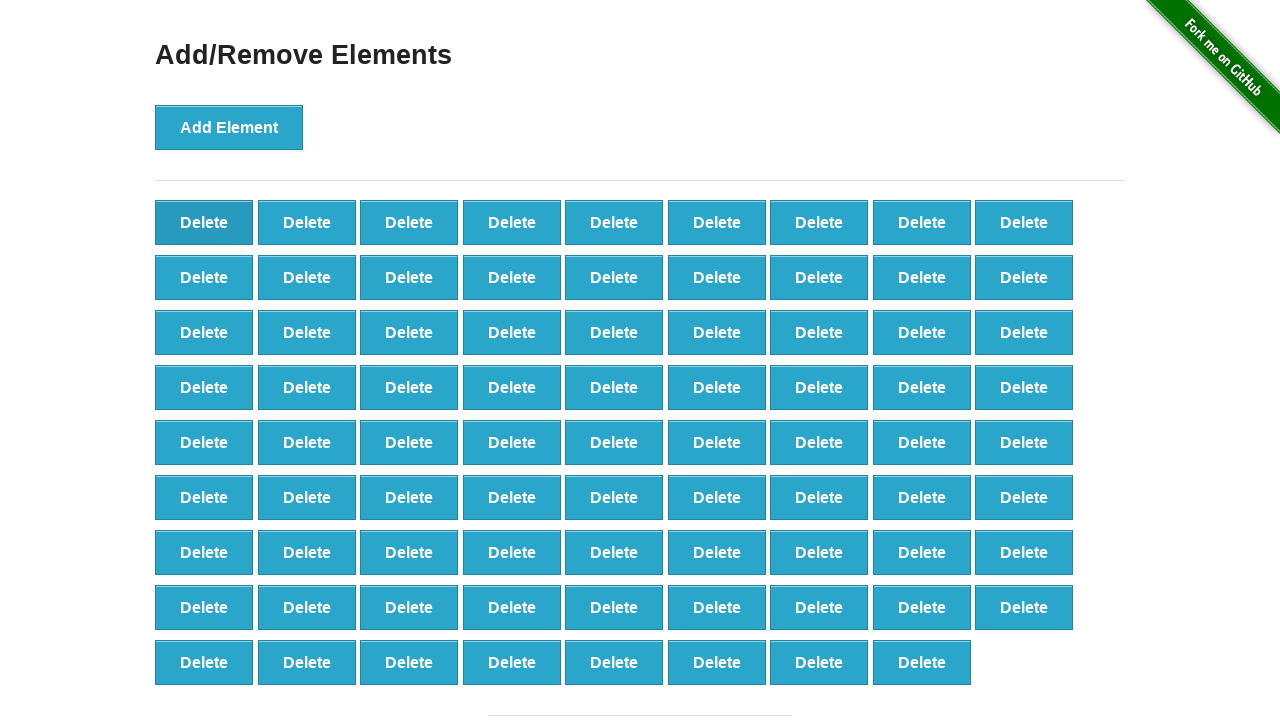

Clicked delete button (iteration 21/50) at (204, 222) on button[onclick='deleteElement()'] >> nth=0
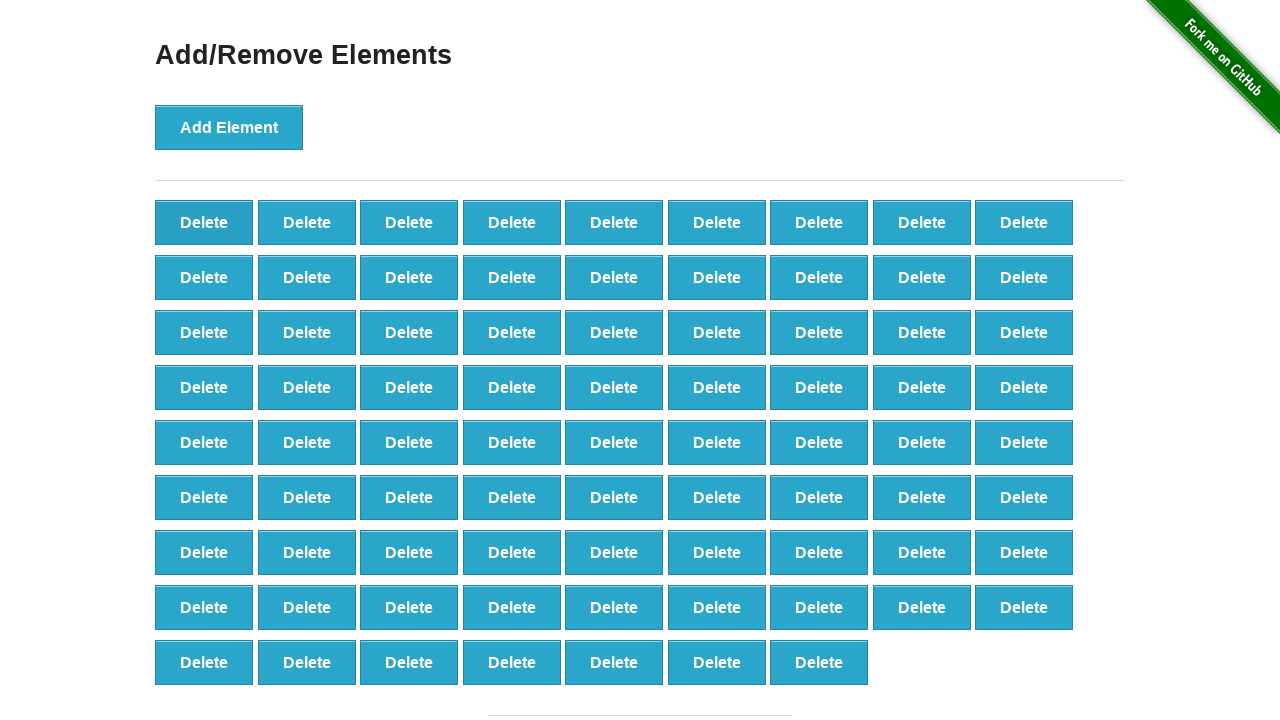

Clicked delete button (iteration 22/50) at (204, 222) on button[onclick='deleteElement()'] >> nth=0
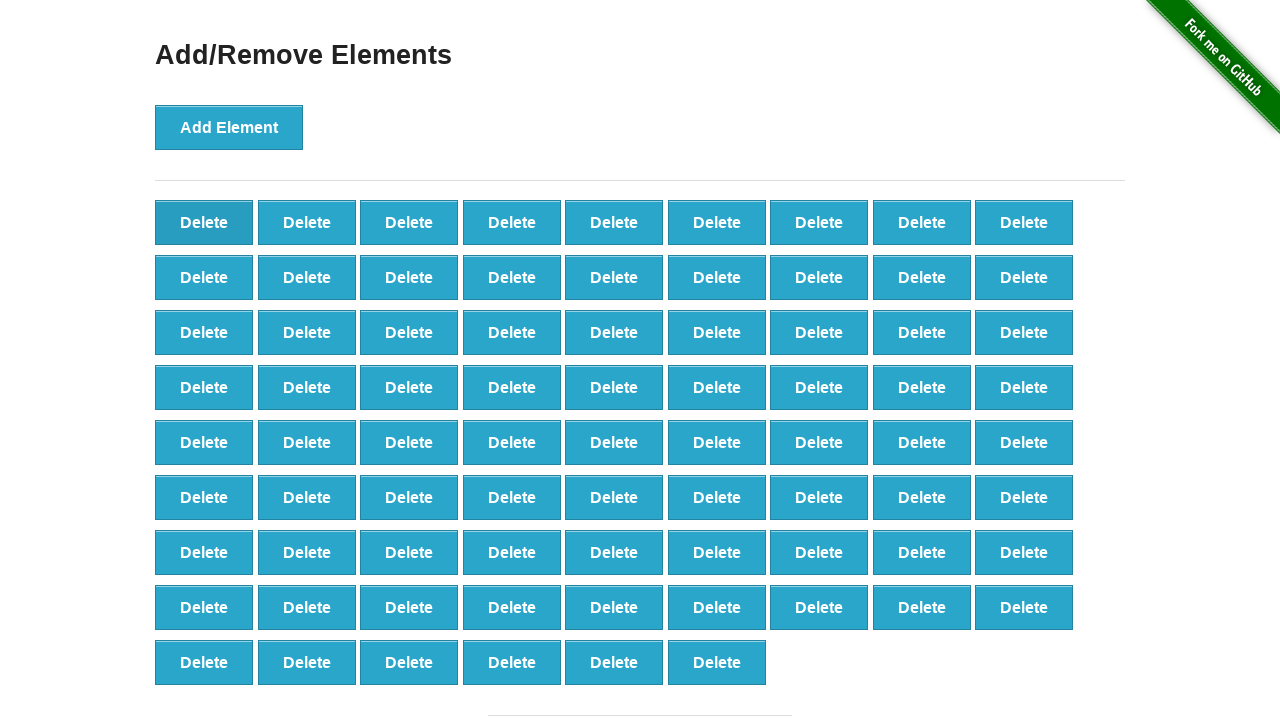

Clicked delete button (iteration 23/50) at (204, 222) on button[onclick='deleteElement()'] >> nth=0
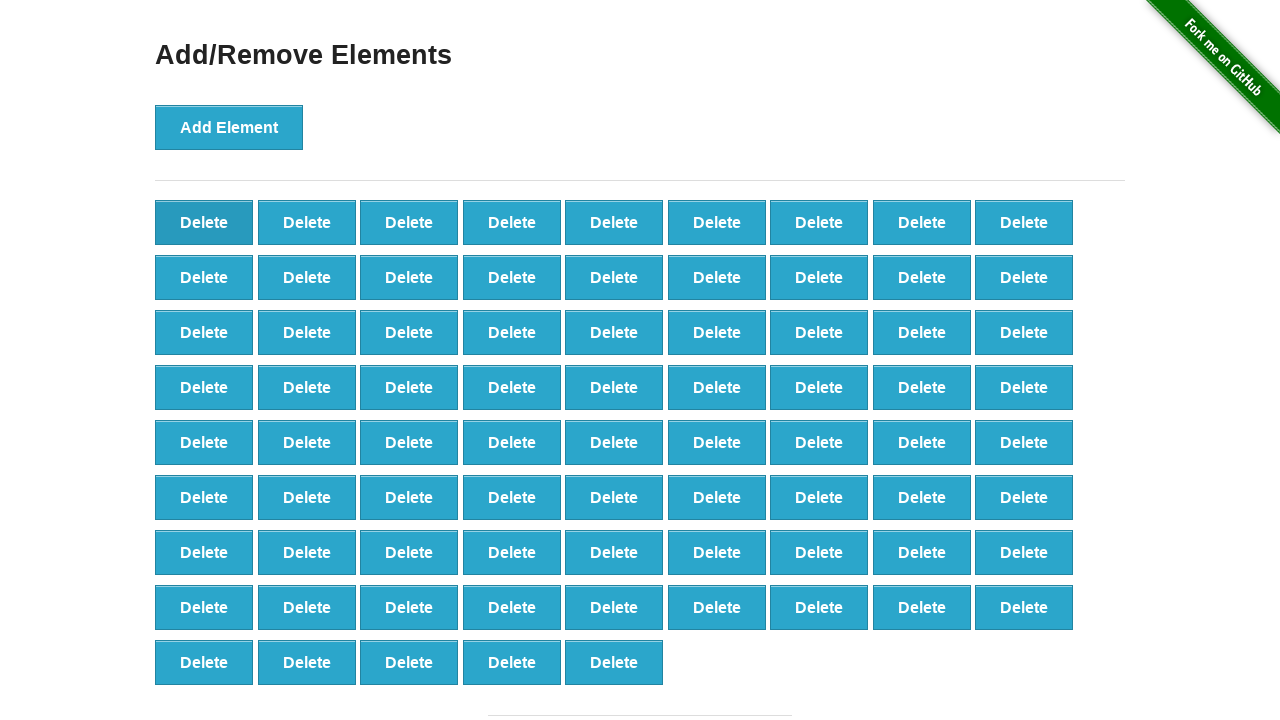

Clicked delete button (iteration 24/50) at (204, 222) on button[onclick='deleteElement()'] >> nth=0
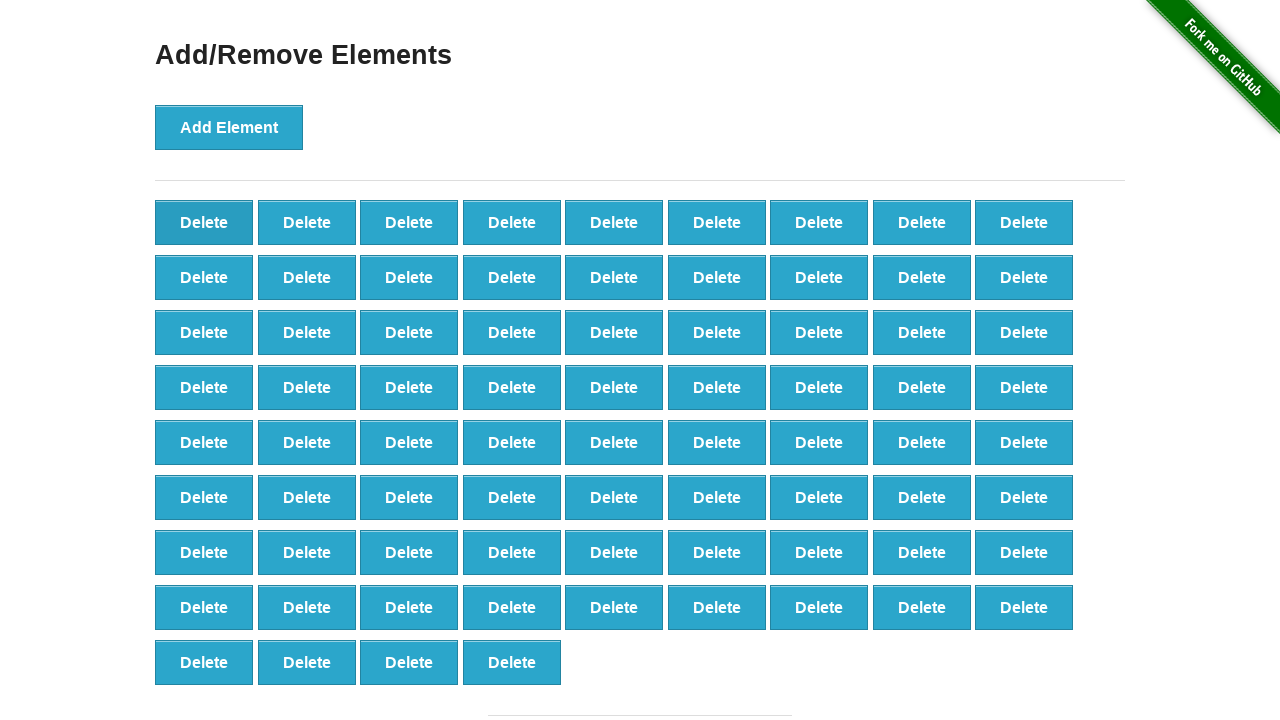

Clicked delete button (iteration 25/50) at (204, 222) on button[onclick='deleteElement()'] >> nth=0
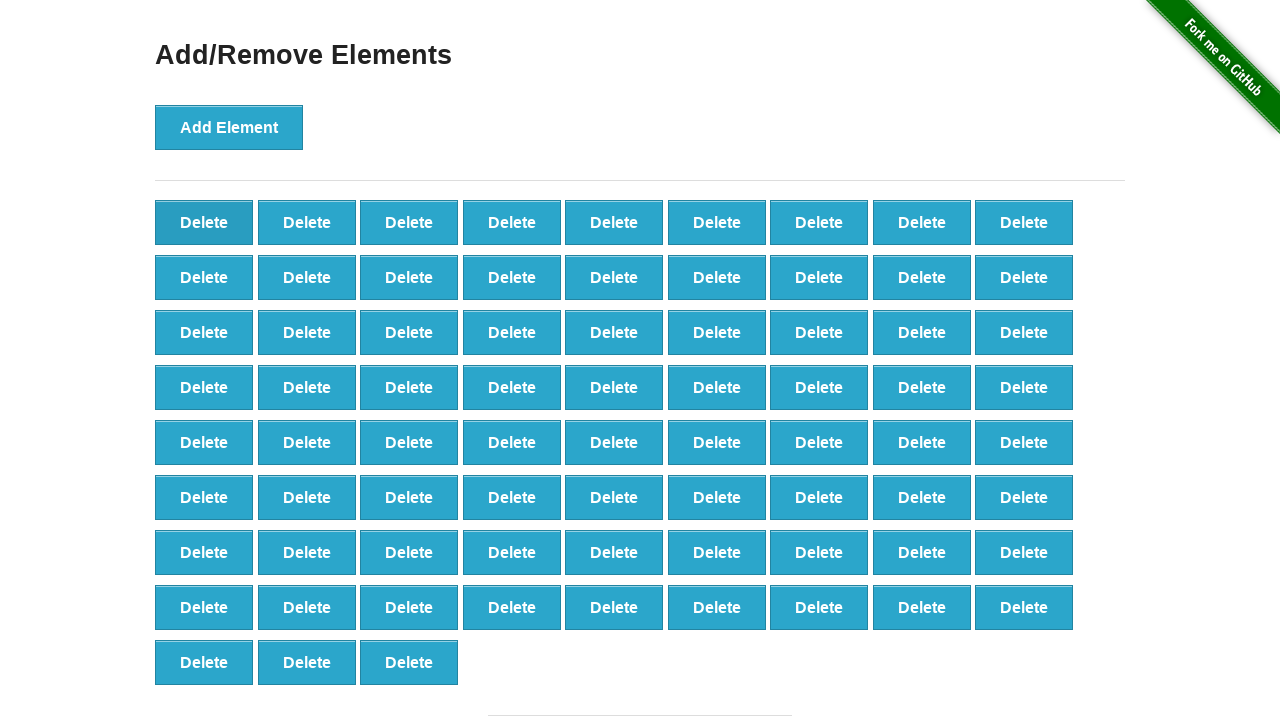

Clicked delete button (iteration 26/50) at (204, 222) on button[onclick='deleteElement()'] >> nth=0
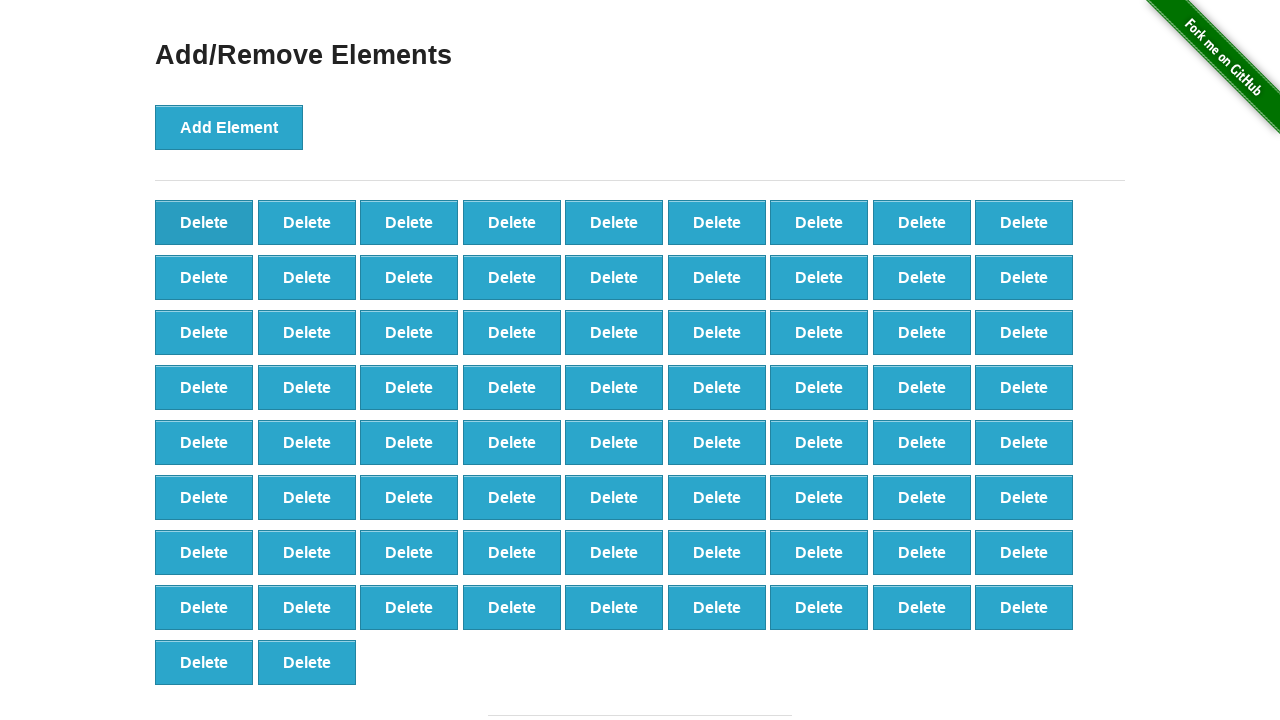

Clicked delete button (iteration 27/50) at (204, 222) on button[onclick='deleteElement()'] >> nth=0
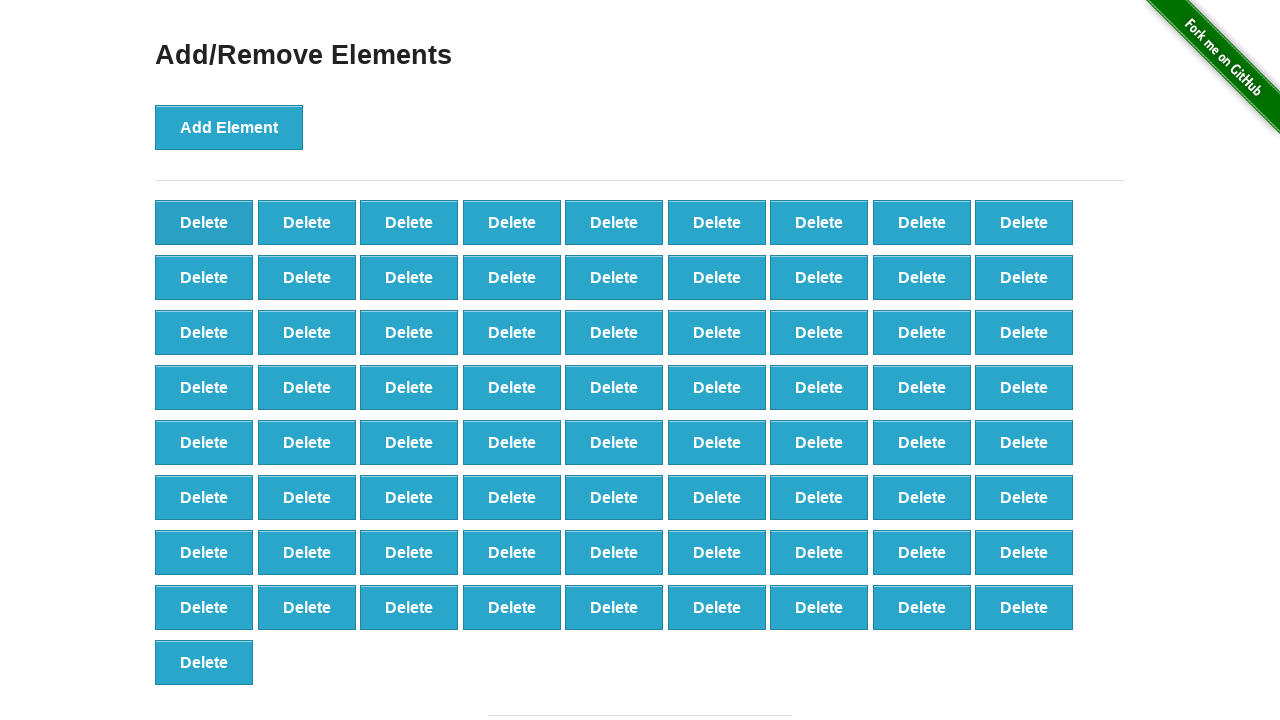

Clicked delete button (iteration 28/50) at (204, 222) on button[onclick='deleteElement()'] >> nth=0
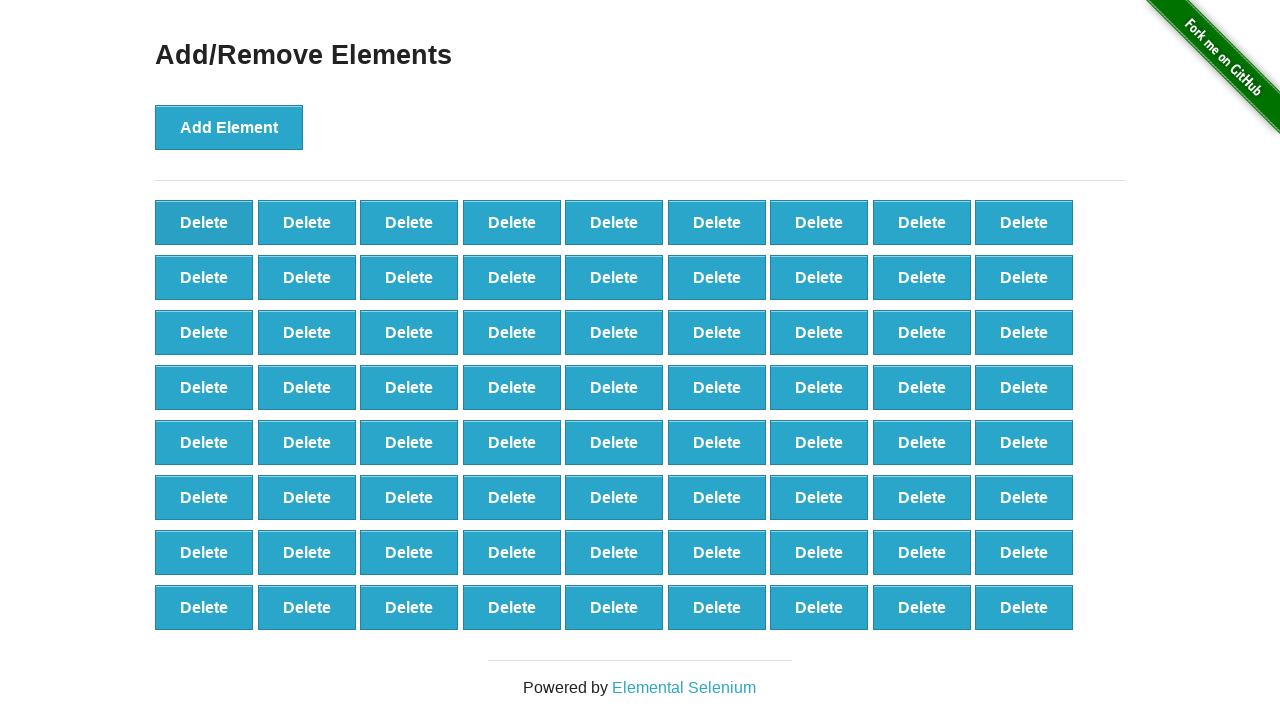

Clicked delete button (iteration 29/50) at (204, 222) on button[onclick='deleteElement()'] >> nth=0
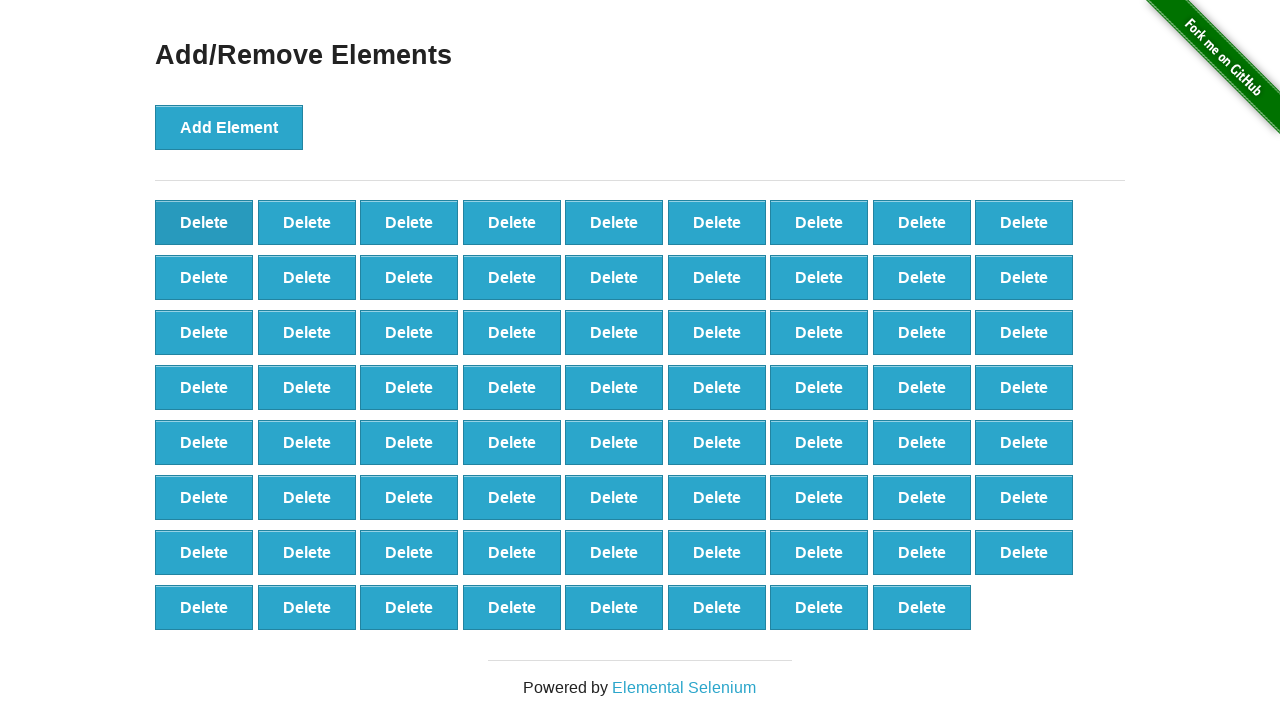

Clicked delete button (iteration 30/50) at (204, 222) on button[onclick='deleteElement()'] >> nth=0
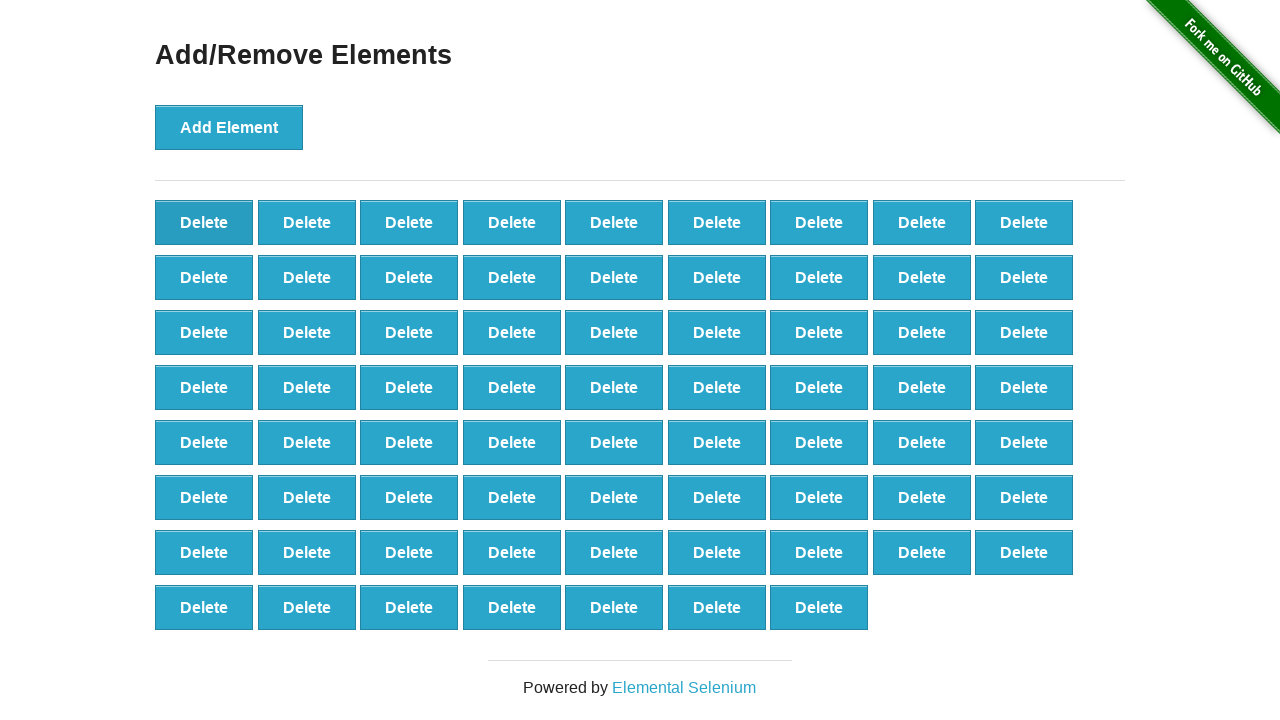

Clicked delete button (iteration 31/50) at (204, 222) on button[onclick='deleteElement()'] >> nth=0
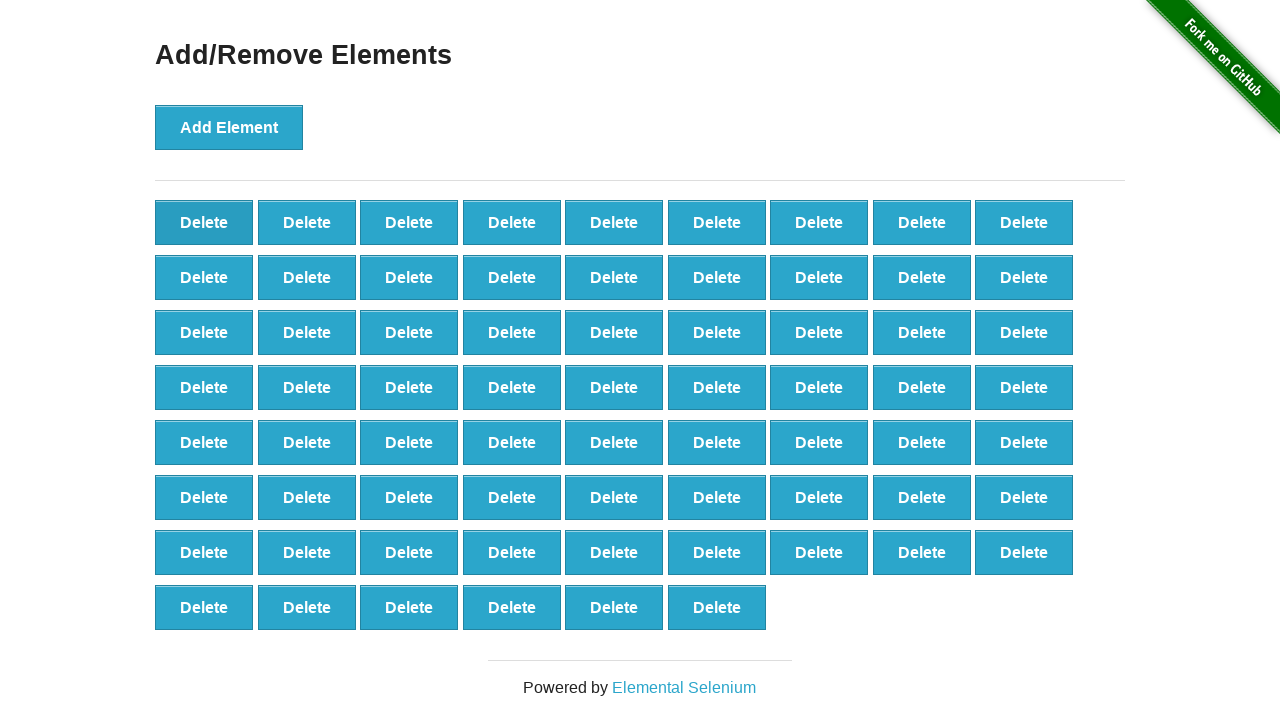

Clicked delete button (iteration 32/50) at (204, 222) on button[onclick='deleteElement()'] >> nth=0
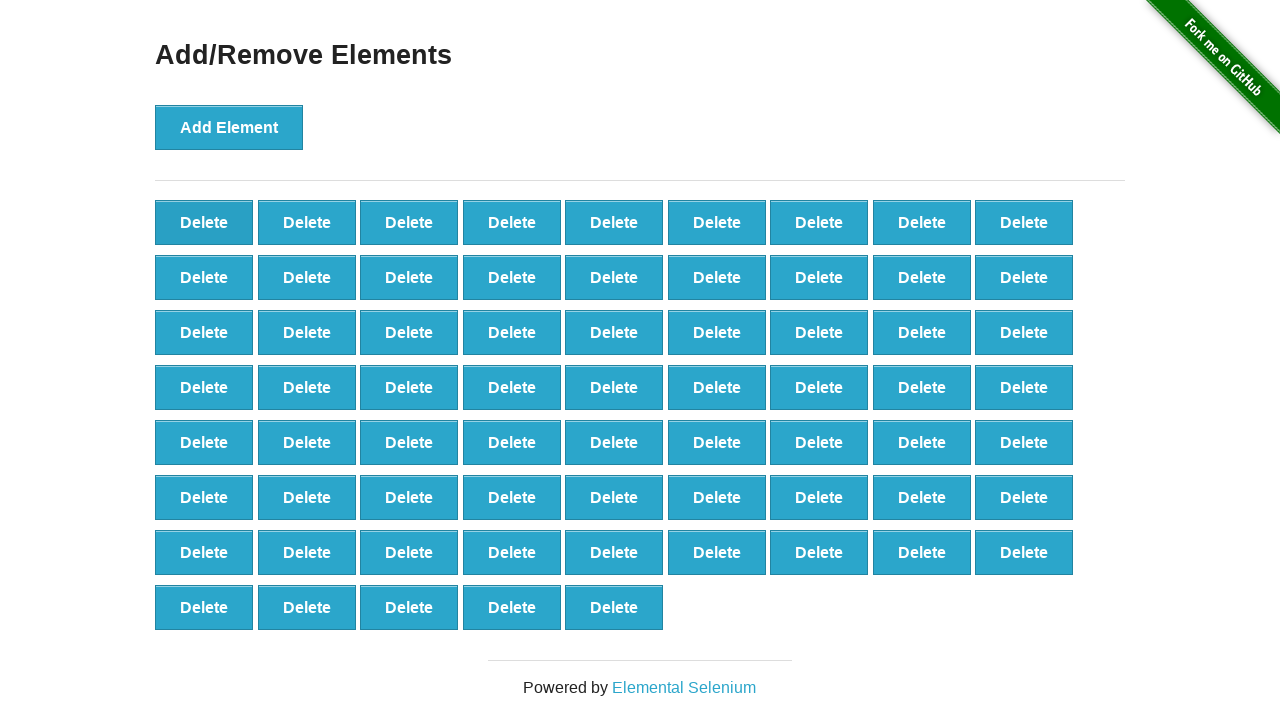

Clicked delete button (iteration 33/50) at (204, 222) on button[onclick='deleteElement()'] >> nth=0
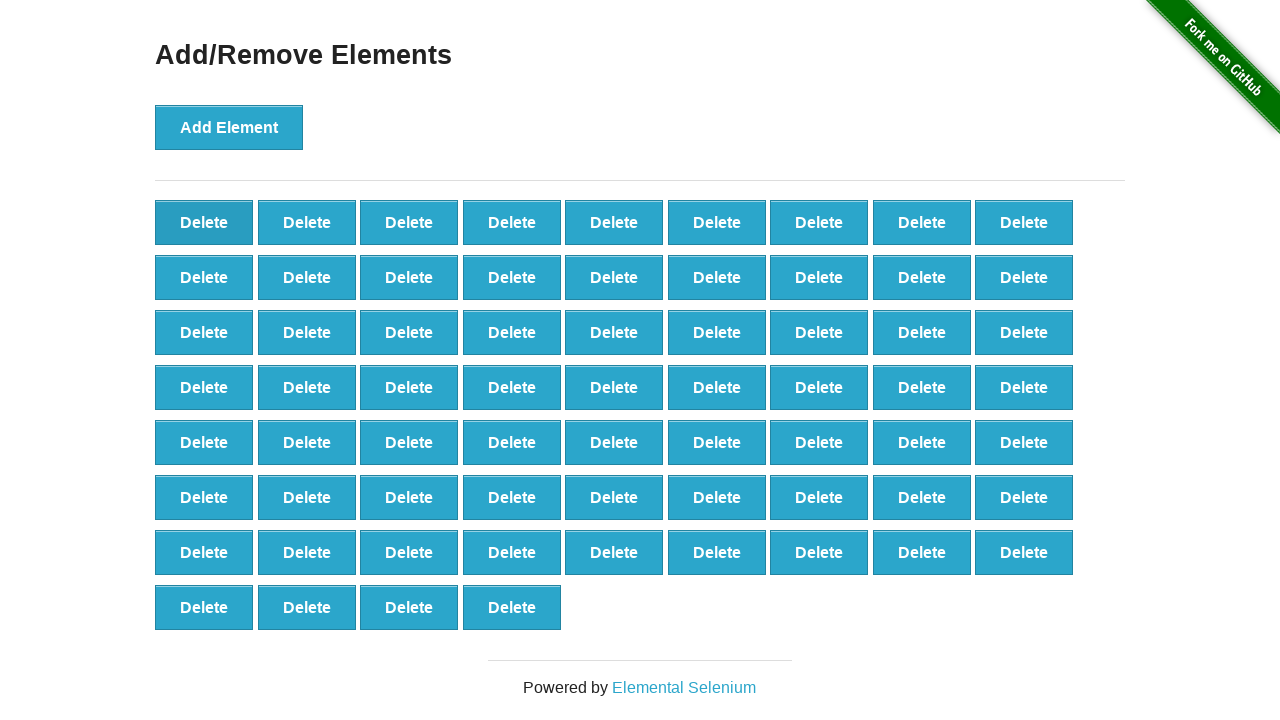

Clicked delete button (iteration 34/50) at (204, 222) on button[onclick='deleteElement()'] >> nth=0
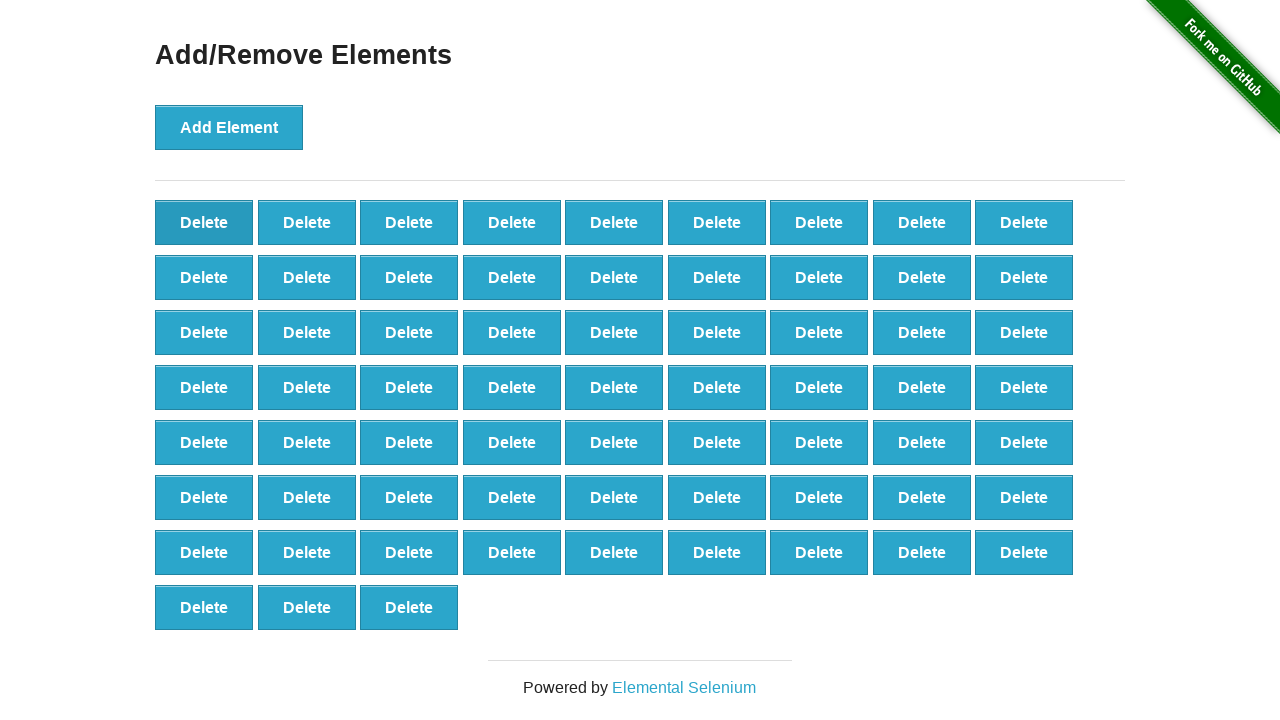

Clicked delete button (iteration 35/50) at (204, 222) on button[onclick='deleteElement()'] >> nth=0
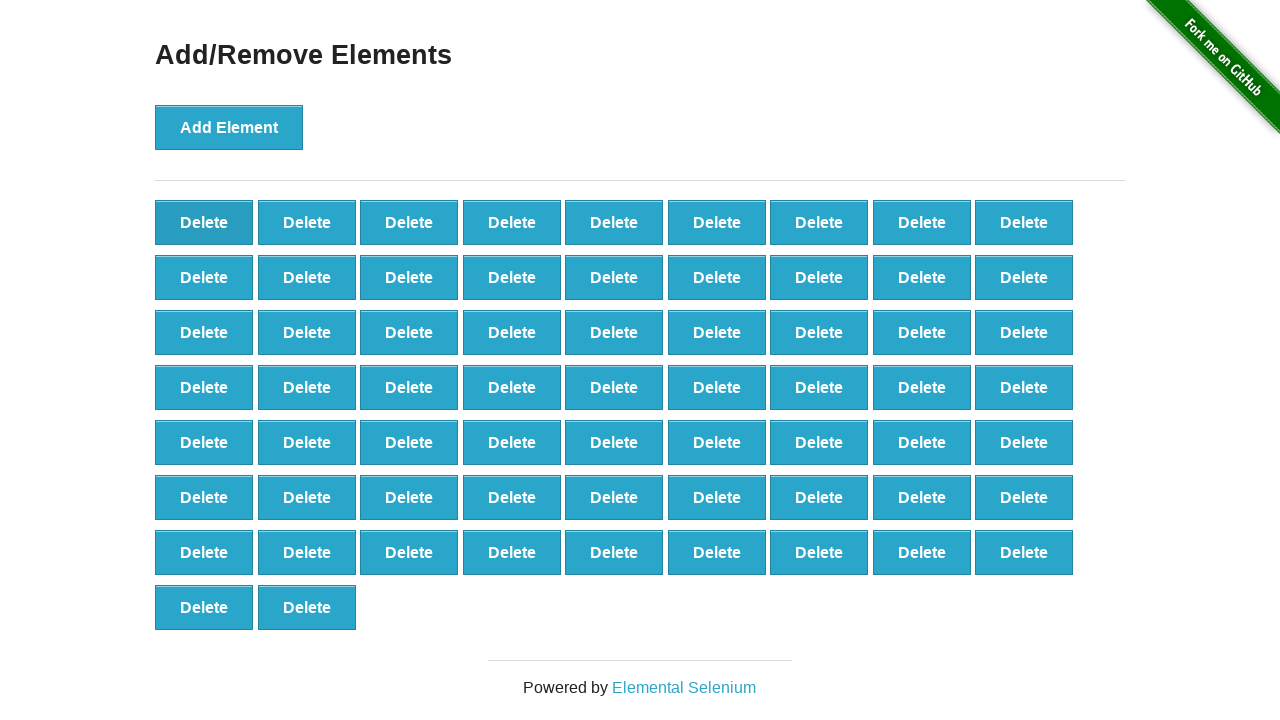

Clicked delete button (iteration 36/50) at (204, 222) on button[onclick='deleteElement()'] >> nth=0
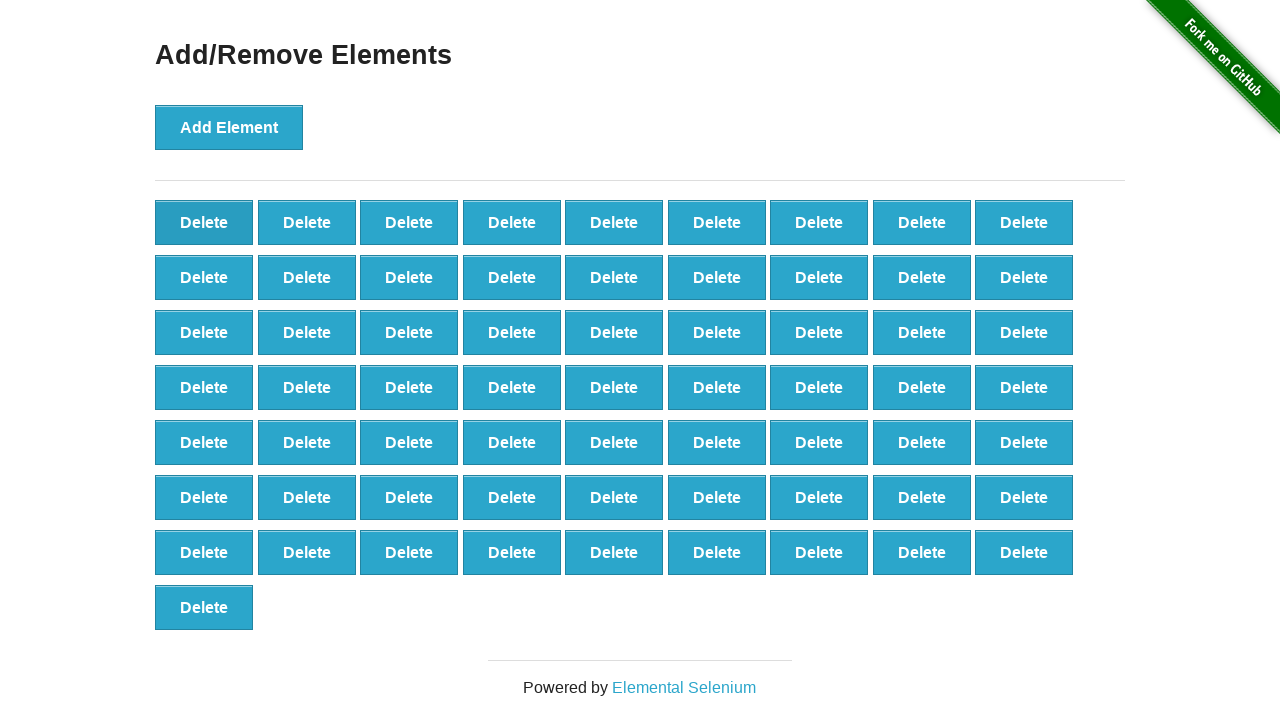

Clicked delete button (iteration 37/50) at (204, 222) on button[onclick='deleteElement()'] >> nth=0
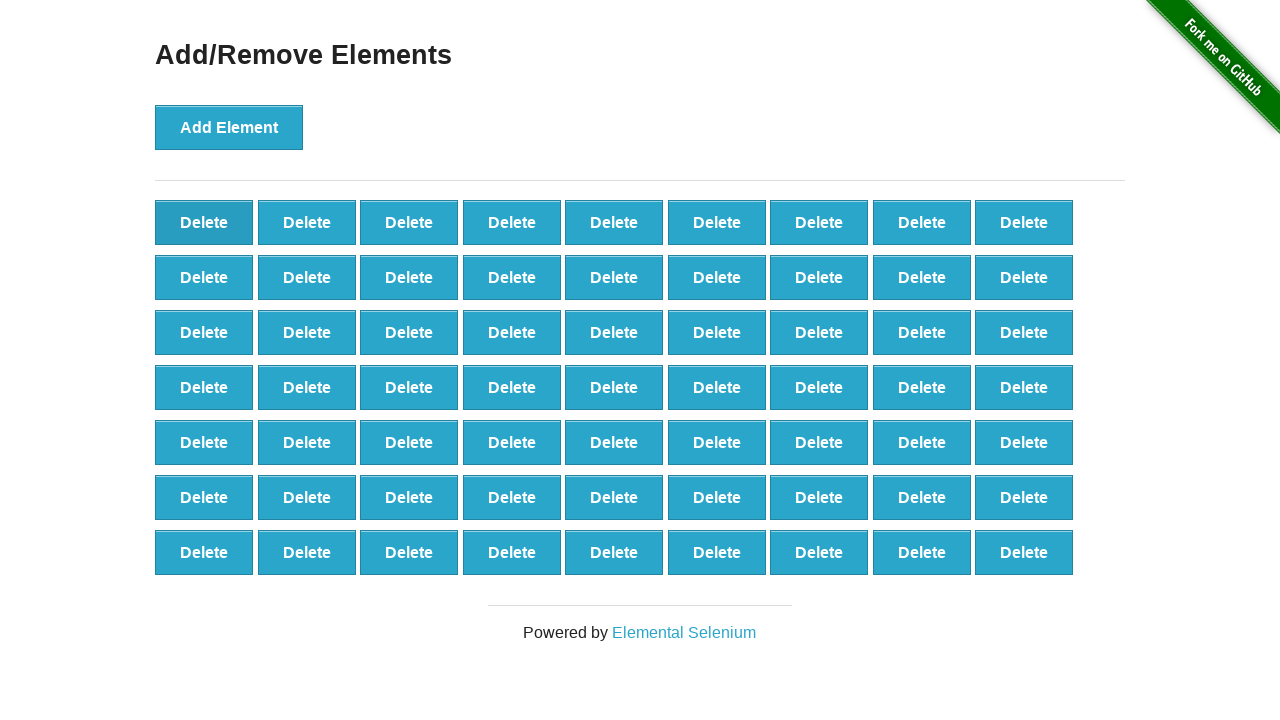

Clicked delete button (iteration 38/50) at (204, 222) on button[onclick='deleteElement()'] >> nth=0
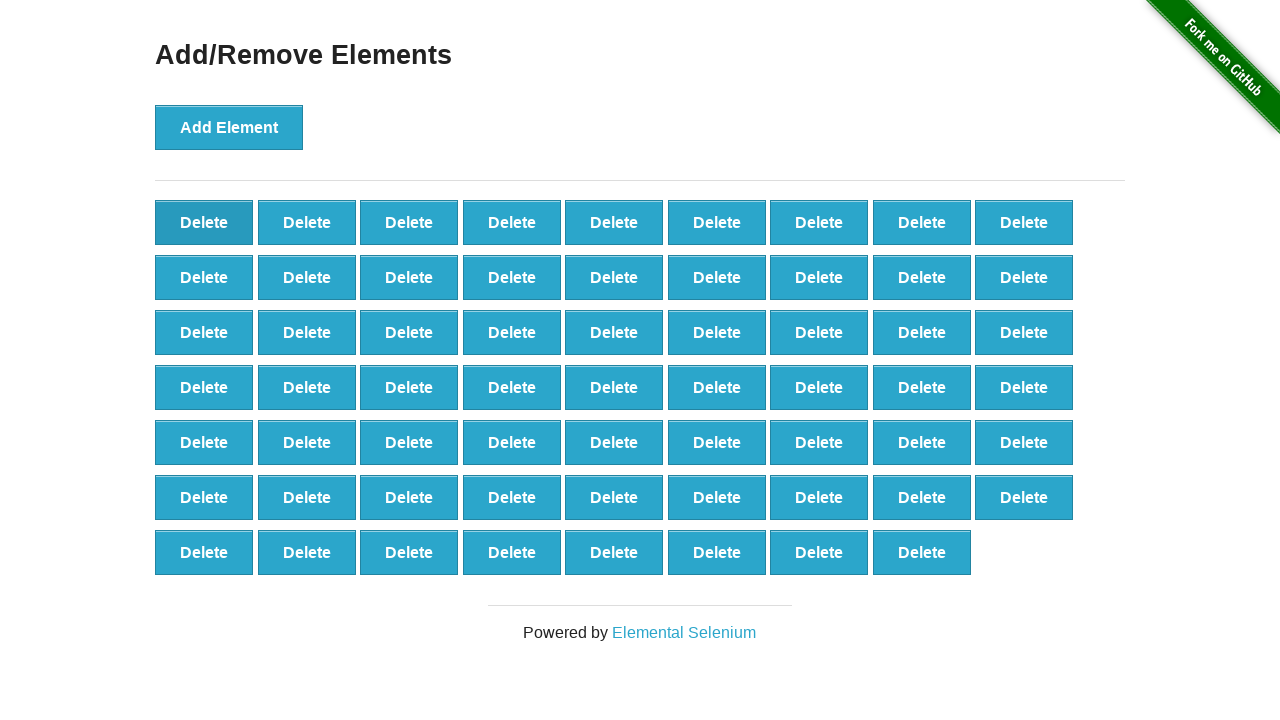

Clicked delete button (iteration 39/50) at (204, 222) on button[onclick='deleteElement()'] >> nth=0
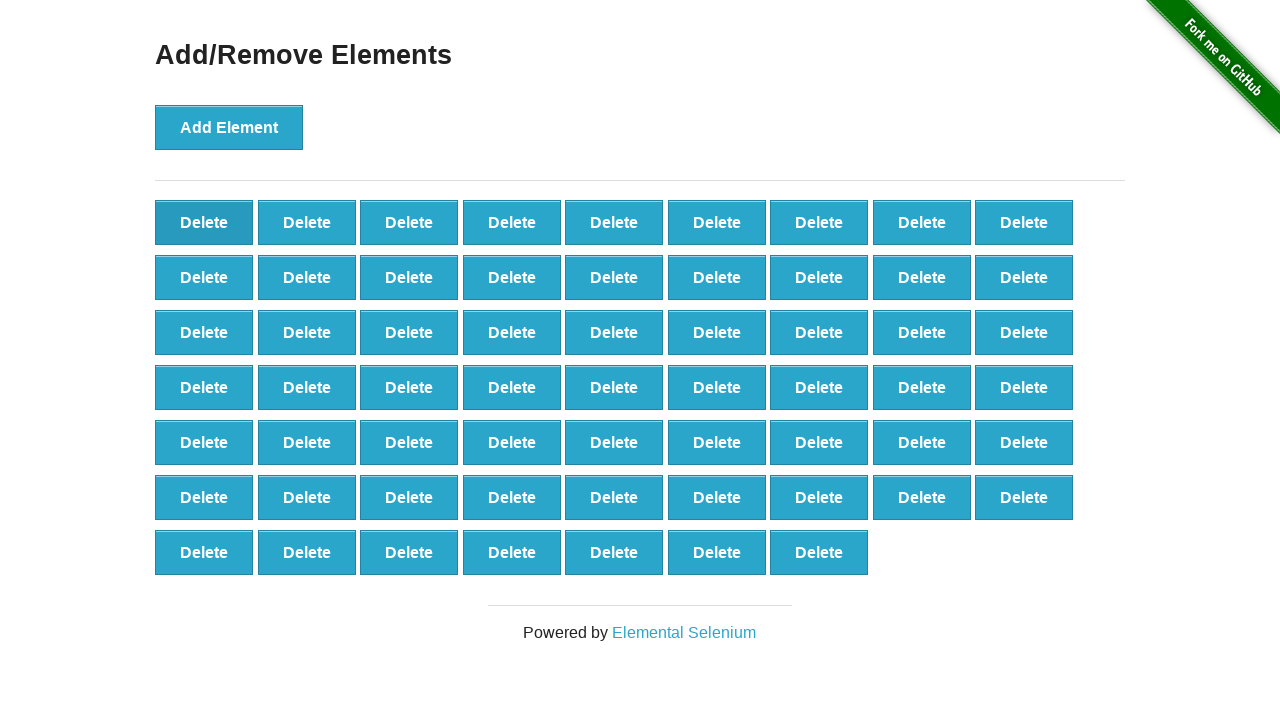

Clicked delete button (iteration 40/50) at (204, 222) on button[onclick='deleteElement()'] >> nth=0
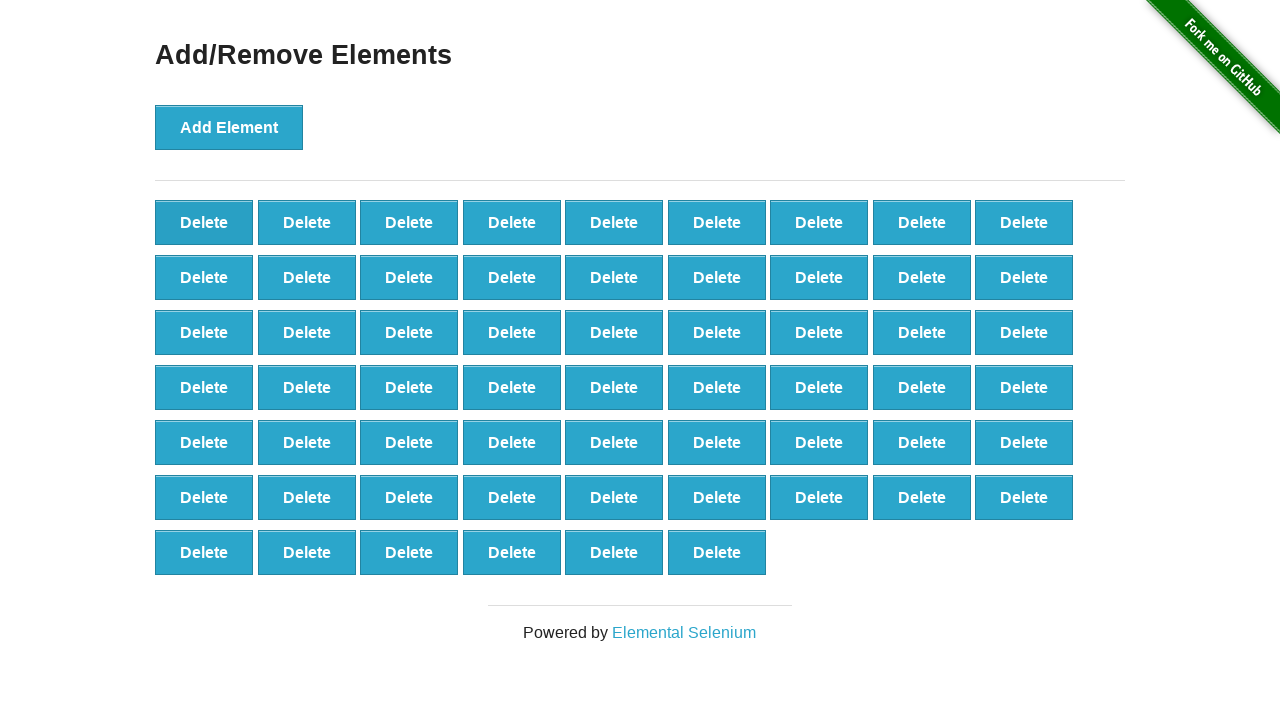

Clicked delete button (iteration 41/50) at (204, 222) on button[onclick='deleteElement()'] >> nth=0
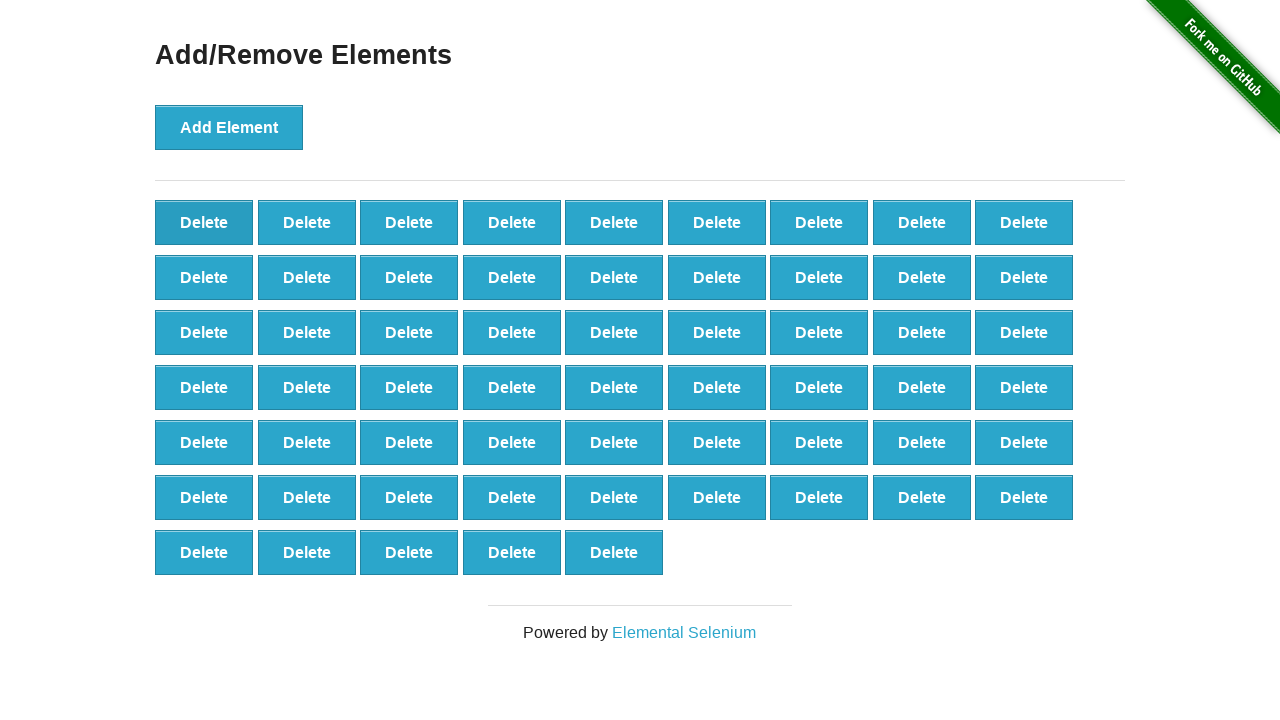

Clicked delete button (iteration 42/50) at (204, 222) on button[onclick='deleteElement()'] >> nth=0
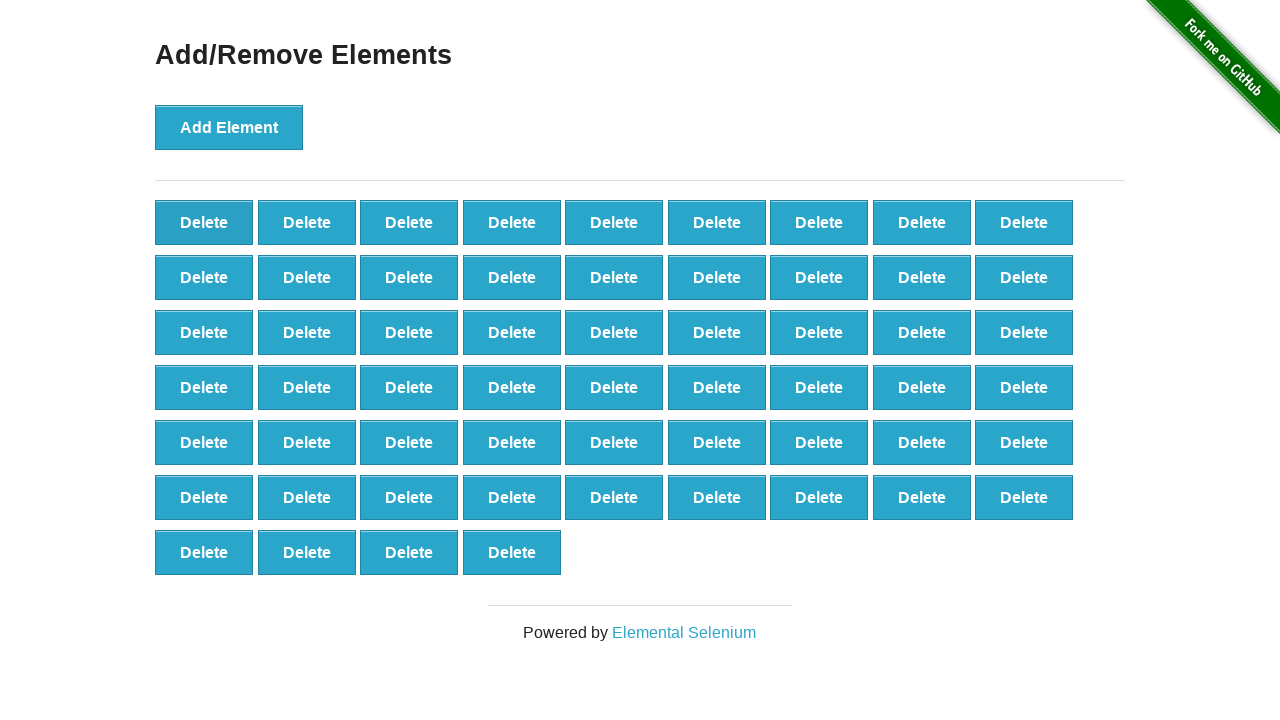

Clicked delete button (iteration 43/50) at (204, 222) on button[onclick='deleteElement()'] >> nth=0
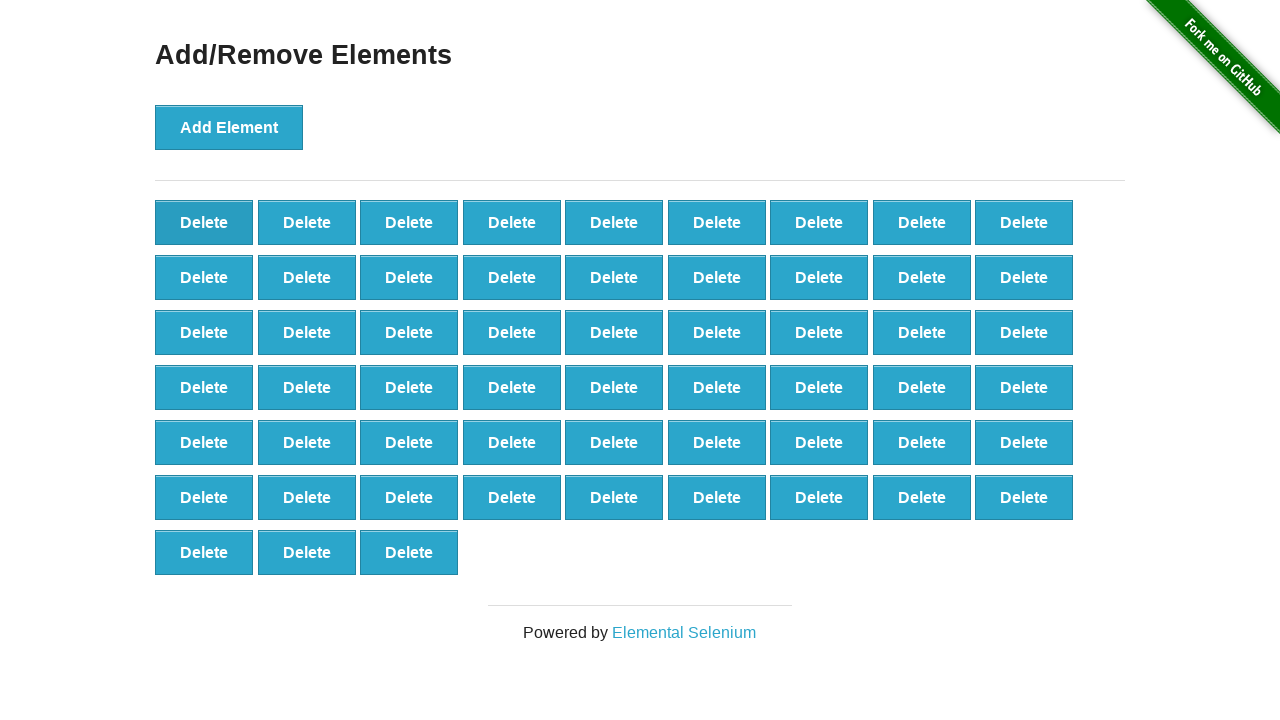

Clicked delete button (iteration 44/50) at (204, 222) on button[onclick='deleteElement()'] >> nth=0
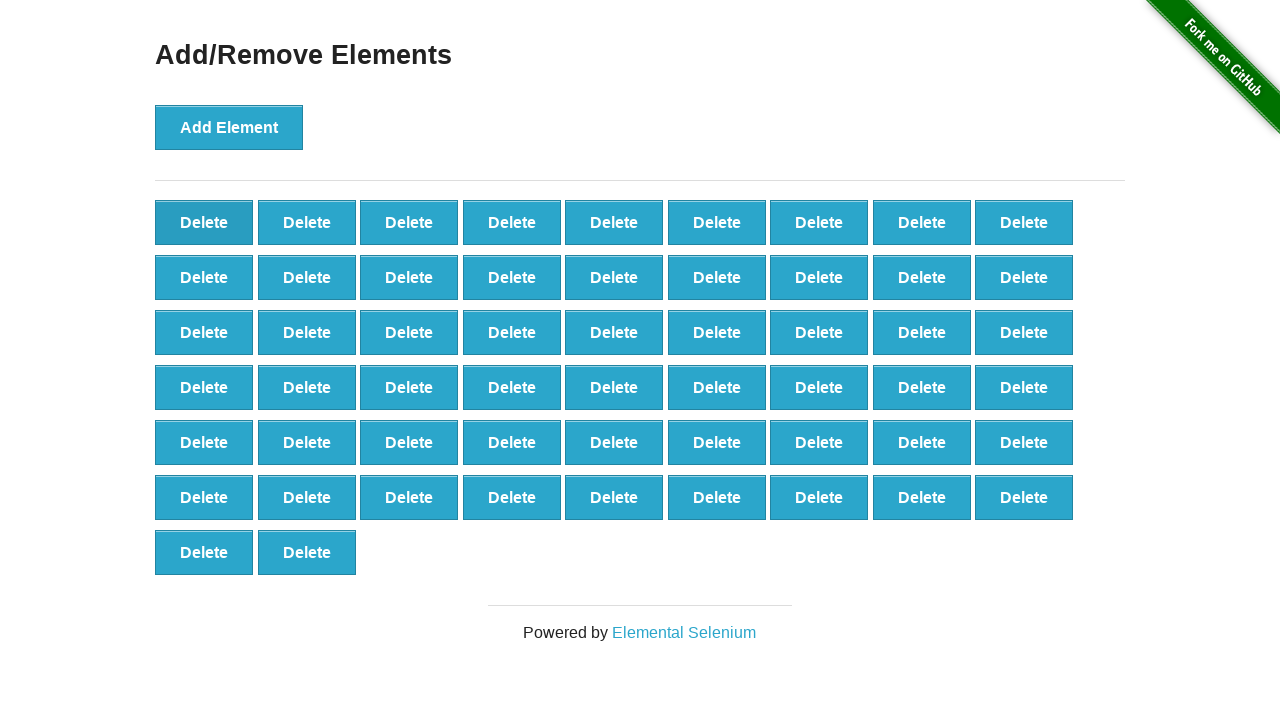

Clicked delete button (iteration 45/50) at (204, 222) on button[onclick='deleteElement()'] >> nth=0
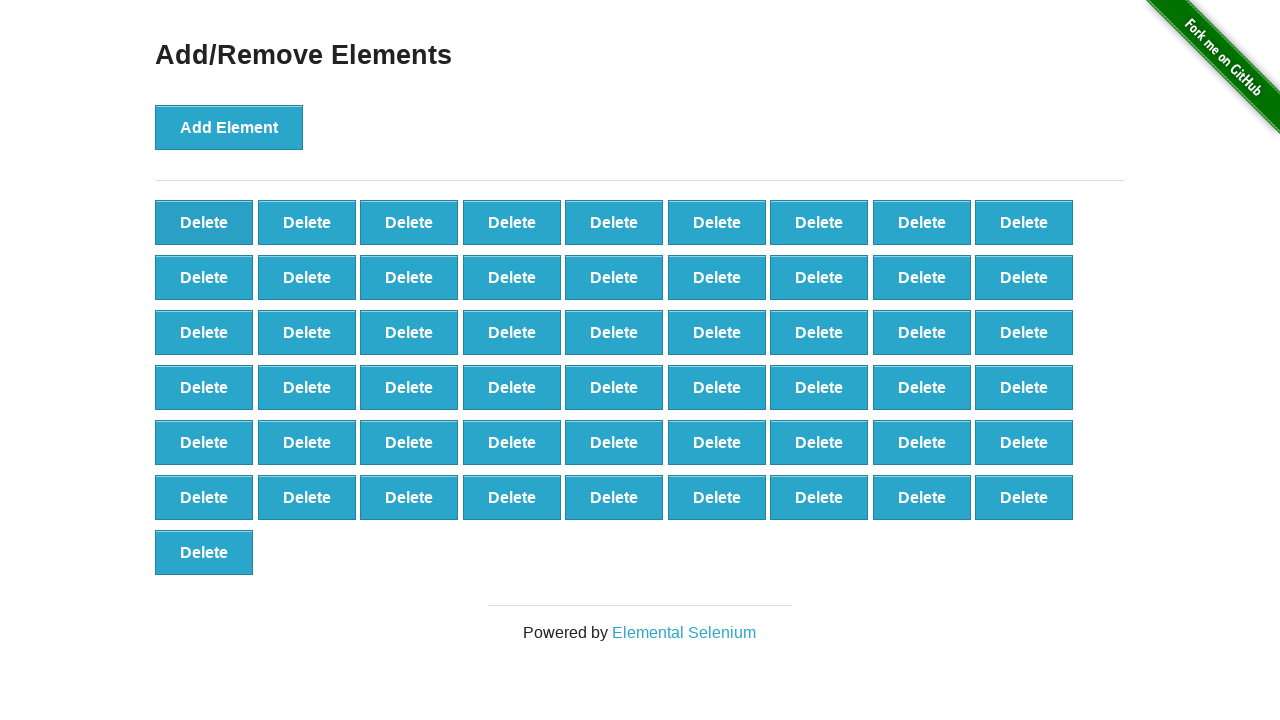

Clicked delete button (iteration 46/50) at (204, 222) on button[onclick='deleteElement()'] >> nth=0
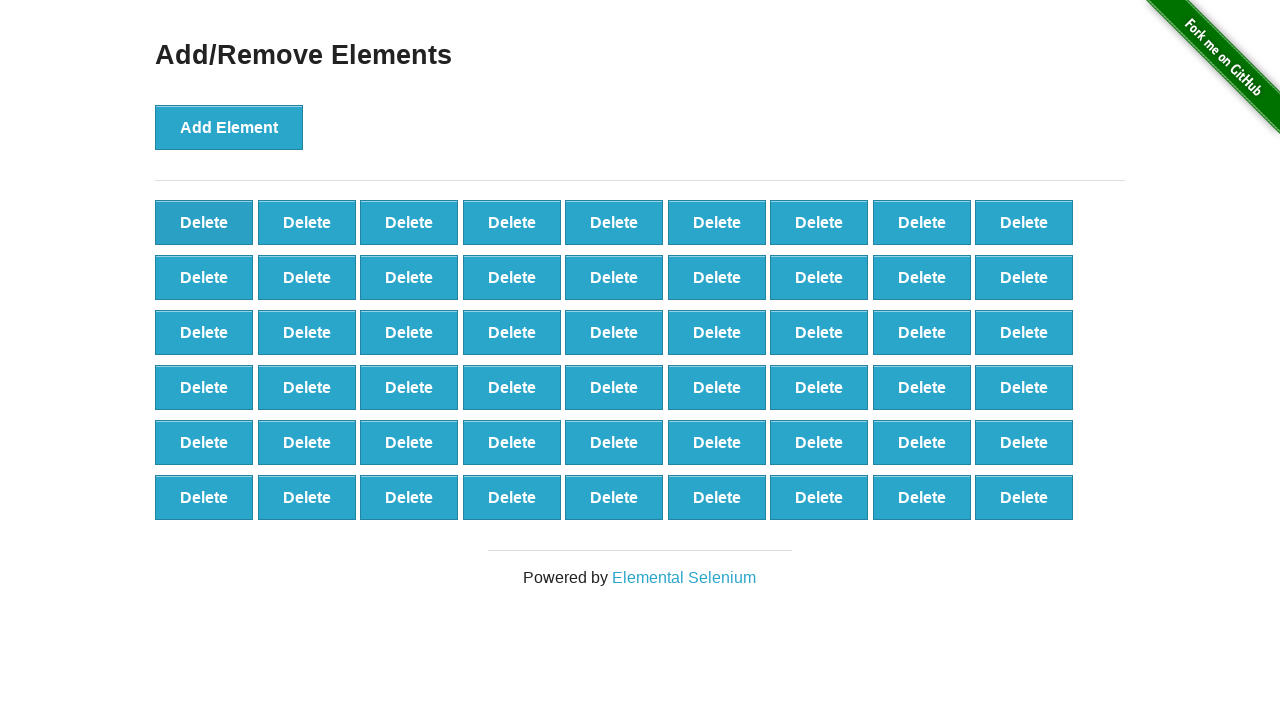

Clicked delete button (iteration 47/50) at (204, 222) on button[onclick='deleteElement()'] >> nth=0
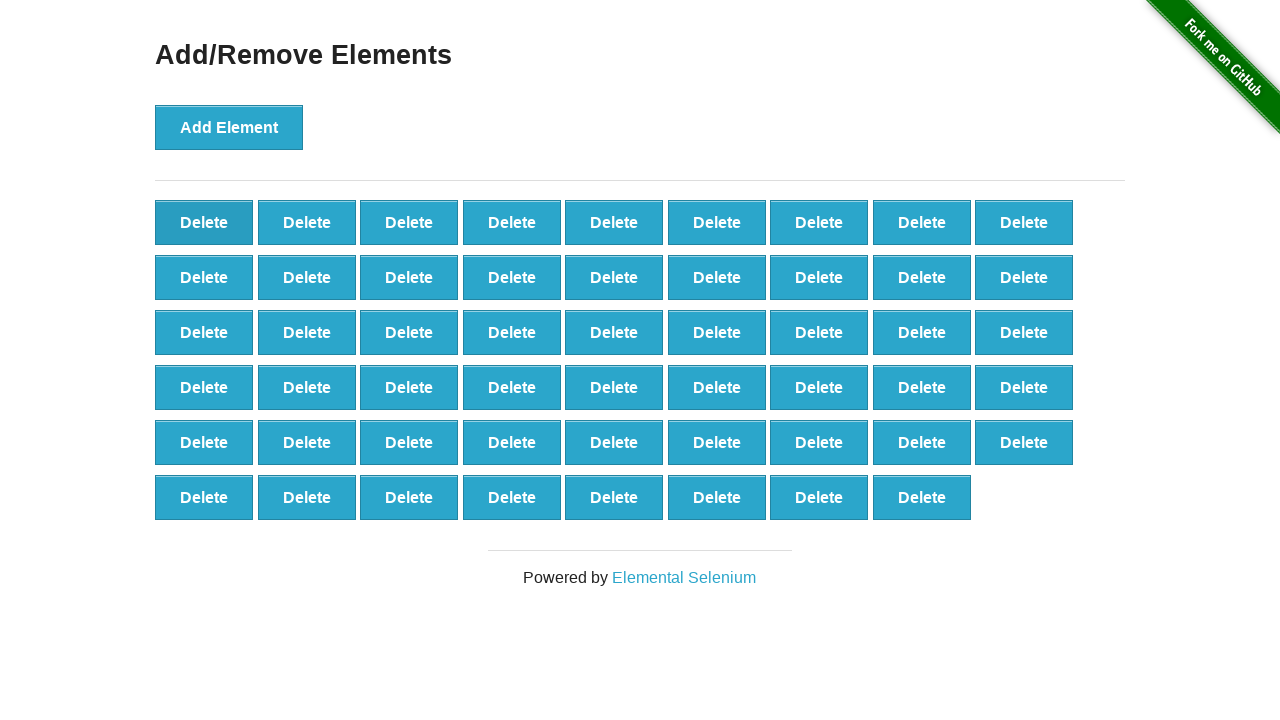

Clicked delete button (iteration 48/50) at (204, 222) on button[onclick='deleteElement()'] >> nth=0
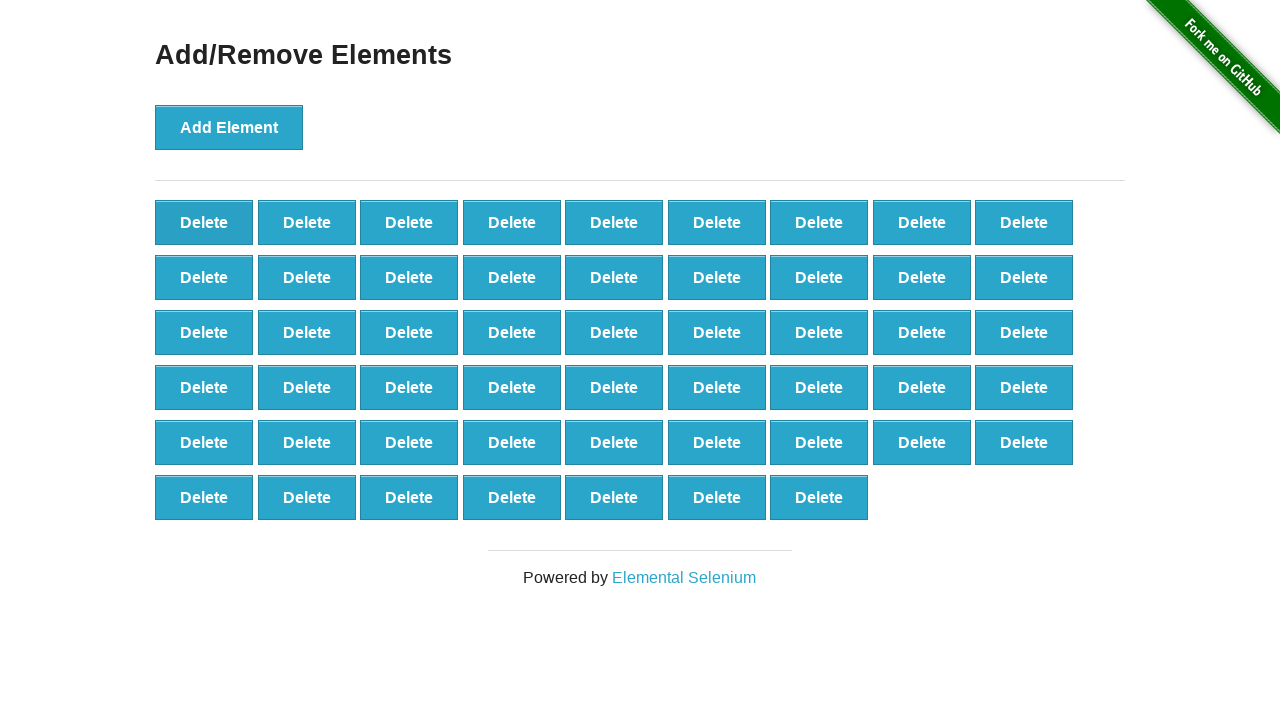

Clicked delete button (iteration 49/50) at (204, 222) on button[onclick='deleteElement()'] >> nth=0
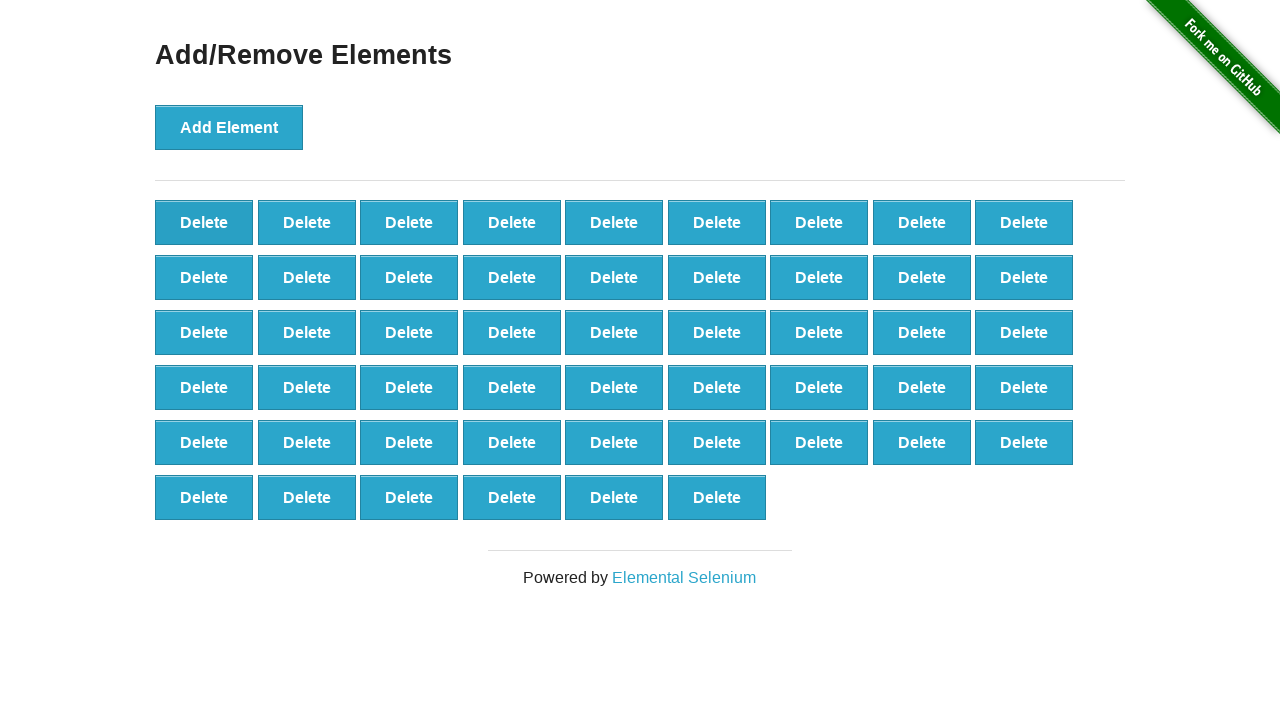

Clicked delete button (iteration 50/50) at (204, 222) on button[onclick='deleteElement()'] >> nth=0
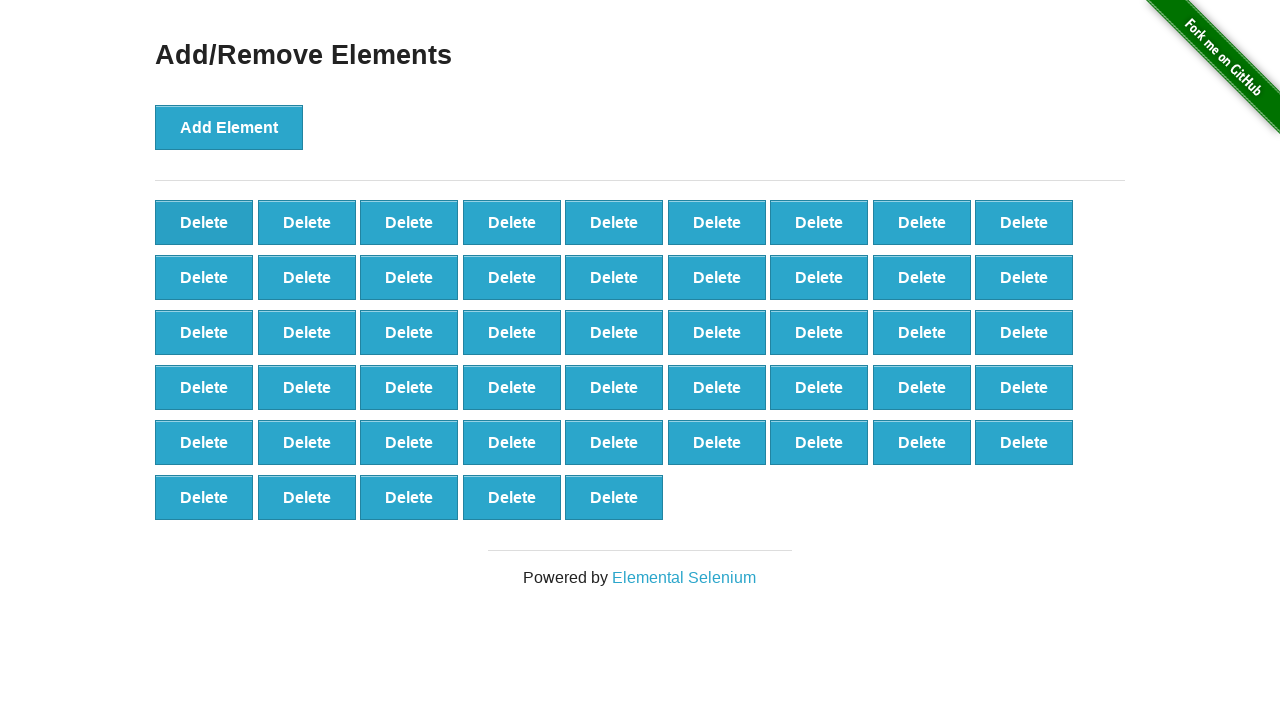

Verified that 50 delete buttons remain after deletion
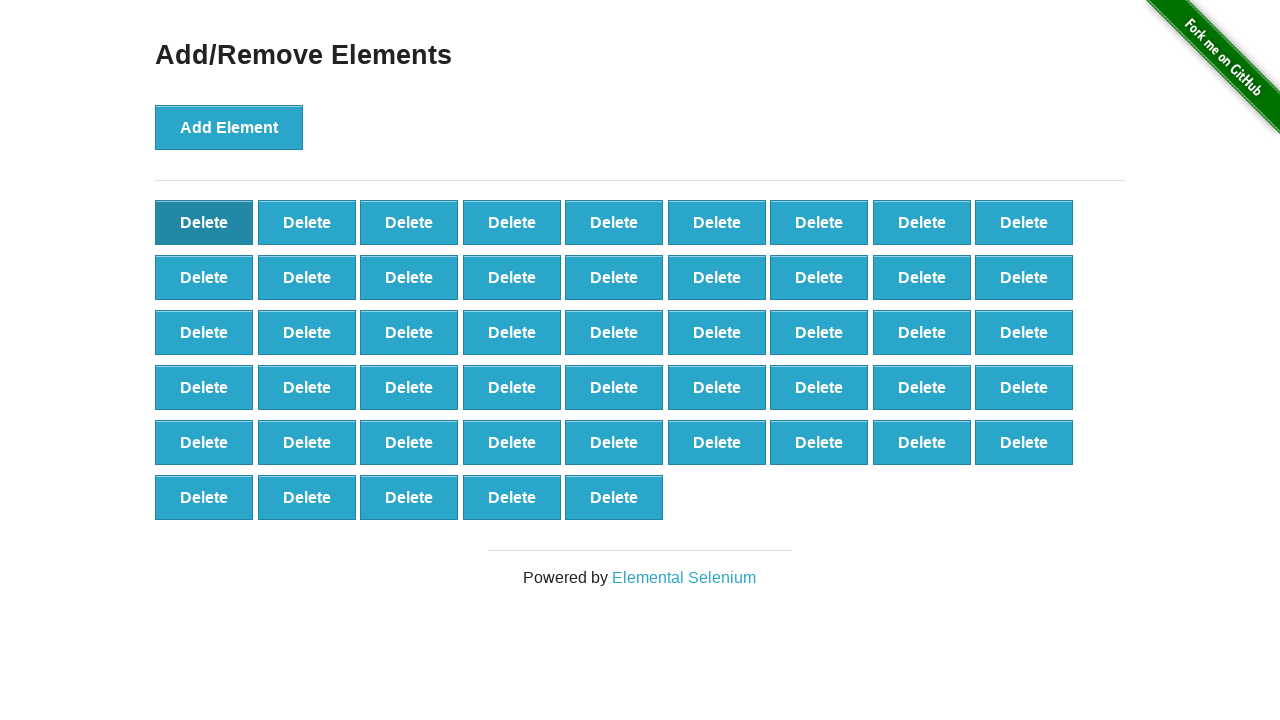

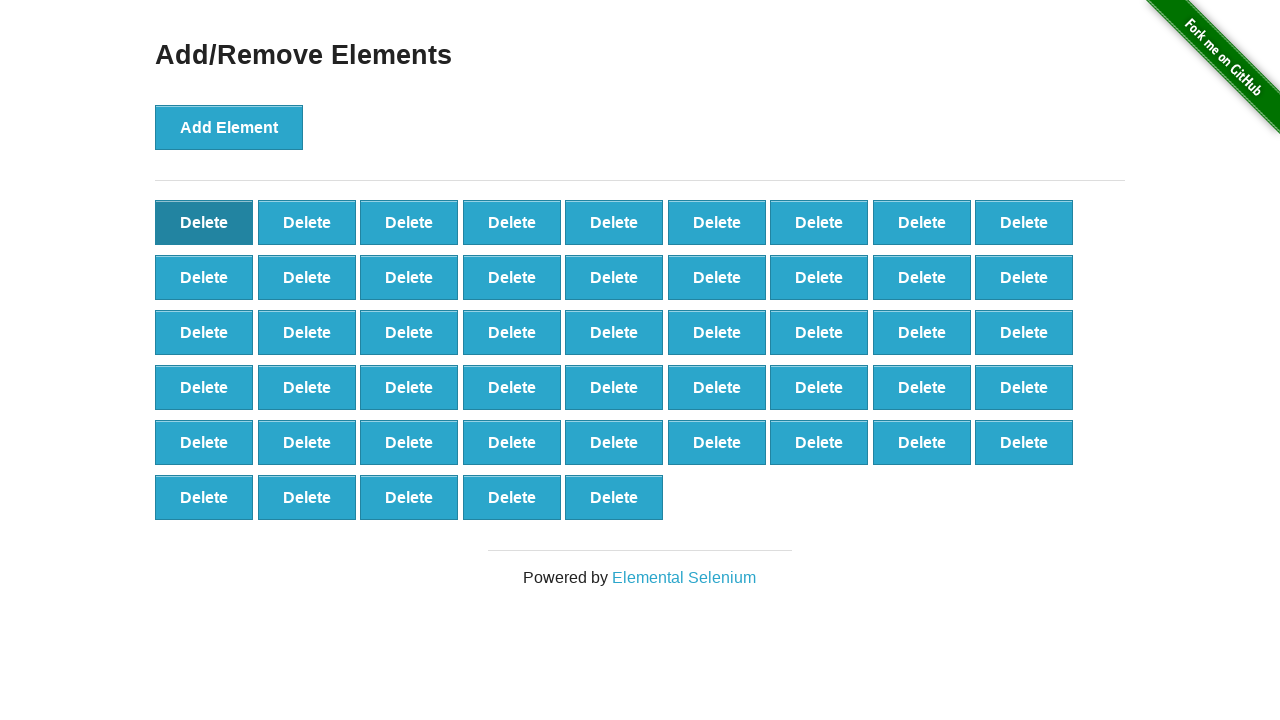